Tests dropdown functionality by iterating through all state options and selecting each one to verify they can be selected properly

Starting URL: https://services.ecourts.gov.in/ecourtindia_v6/?p=casestatus/index&app_token=7bb64caea10bd2f6449d20d6f4fd941ebe56f43d06718475cc9b17dc59e054cd

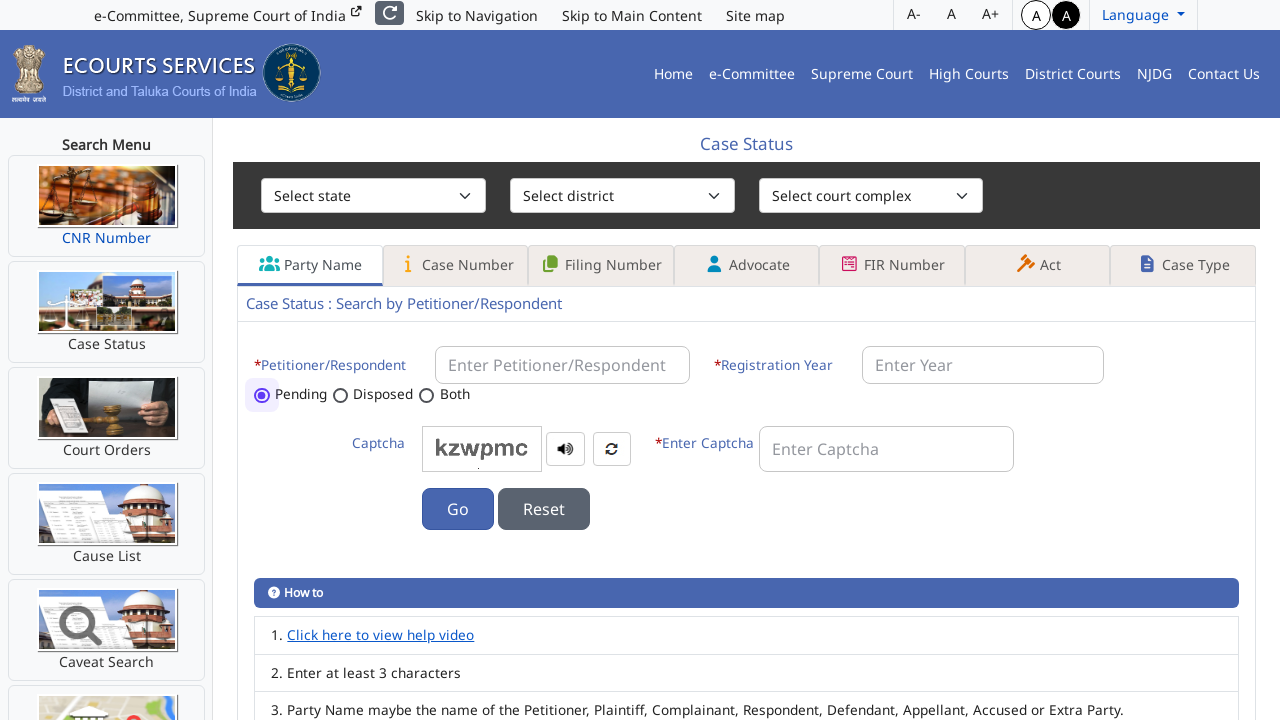

Waited for state dropdown selector to be available
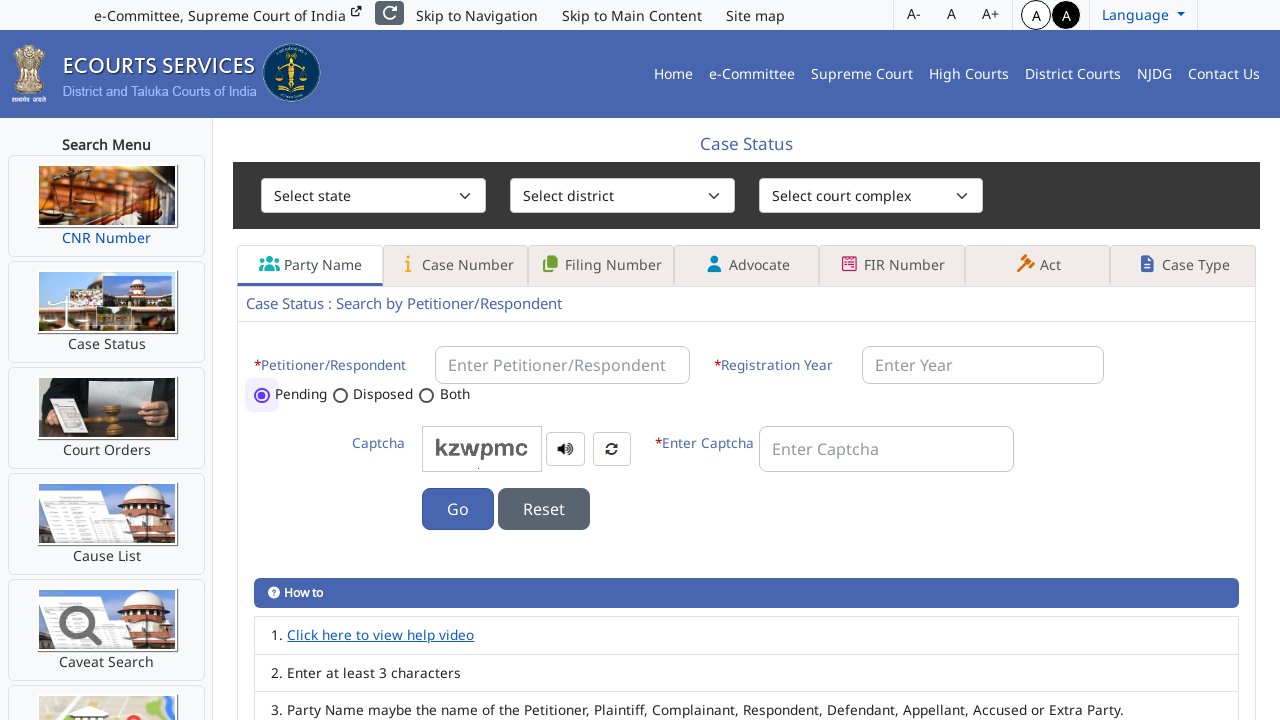

Located state dropdown element
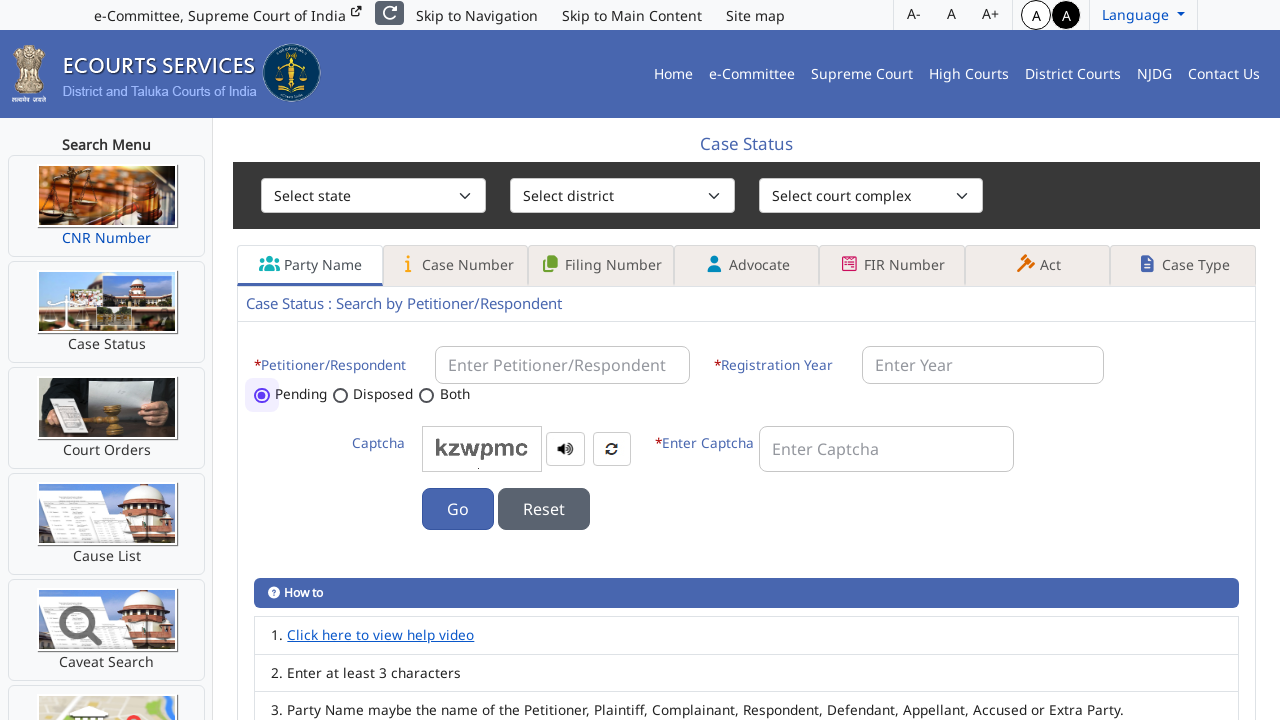

Retrieved all 37 options from state dropdown
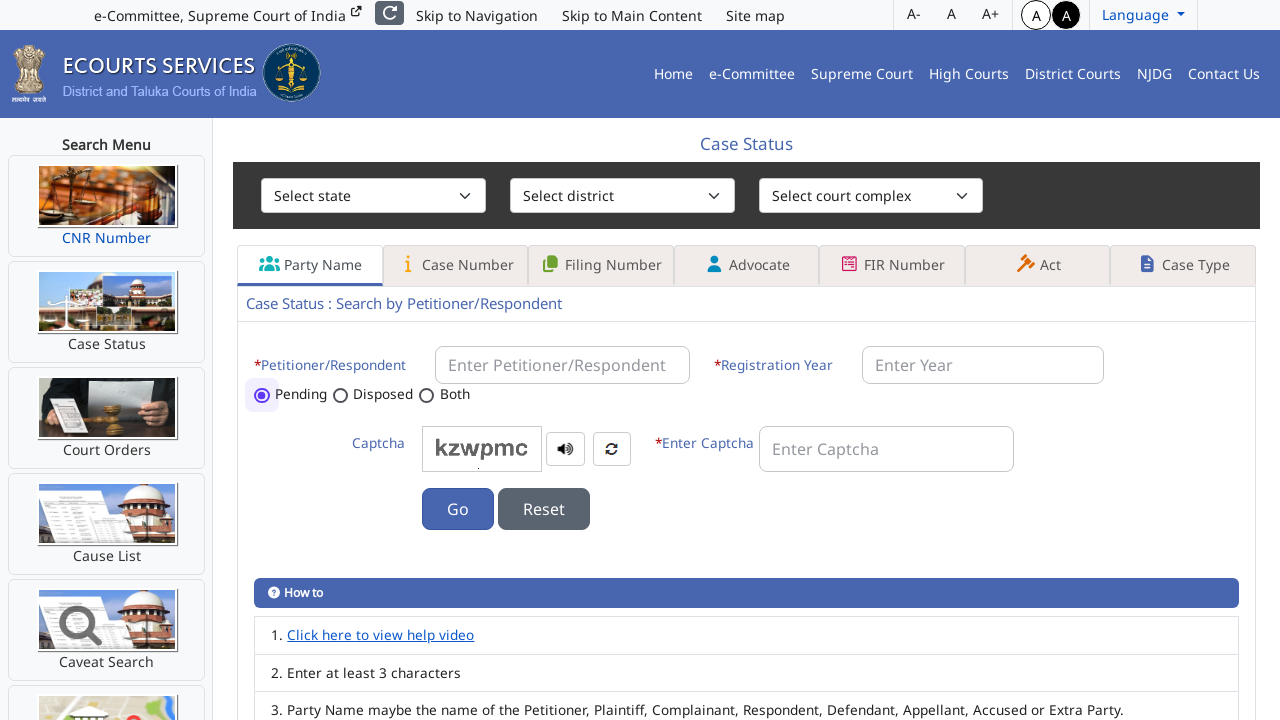

Retrieved text 'Select state' from option 0
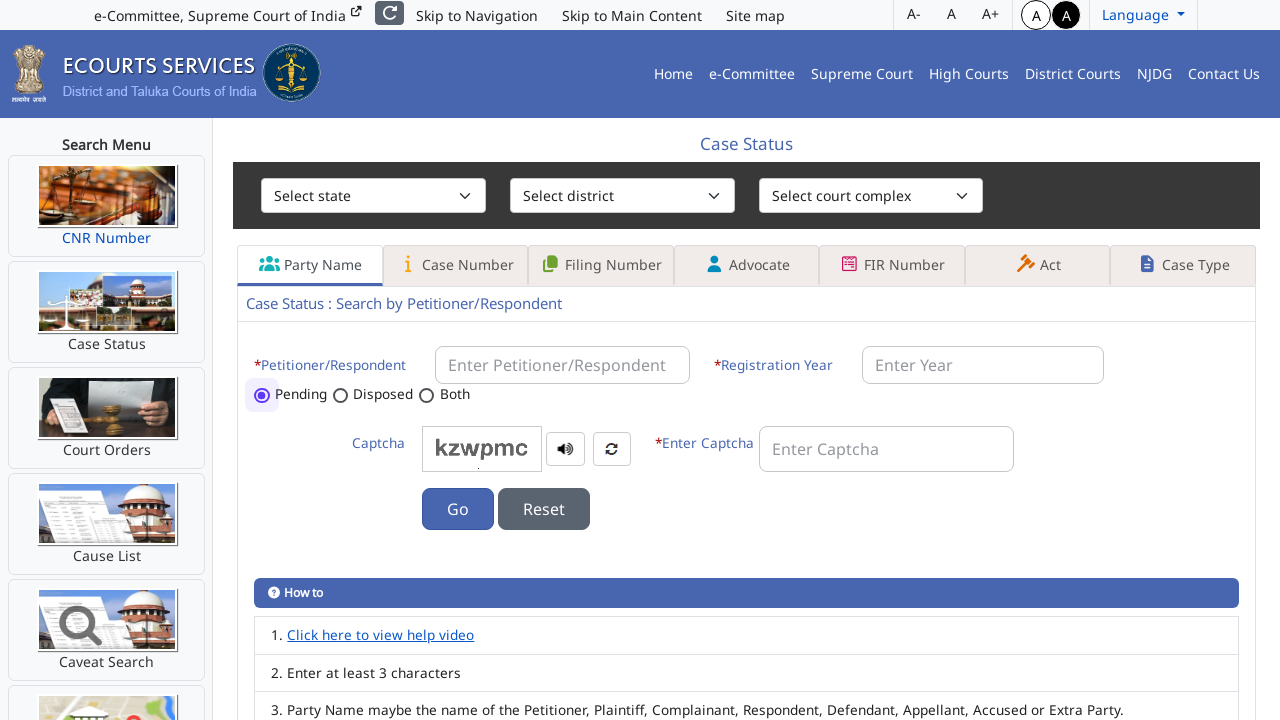

Selected dropdown option 'Select state' on #sess_state_code
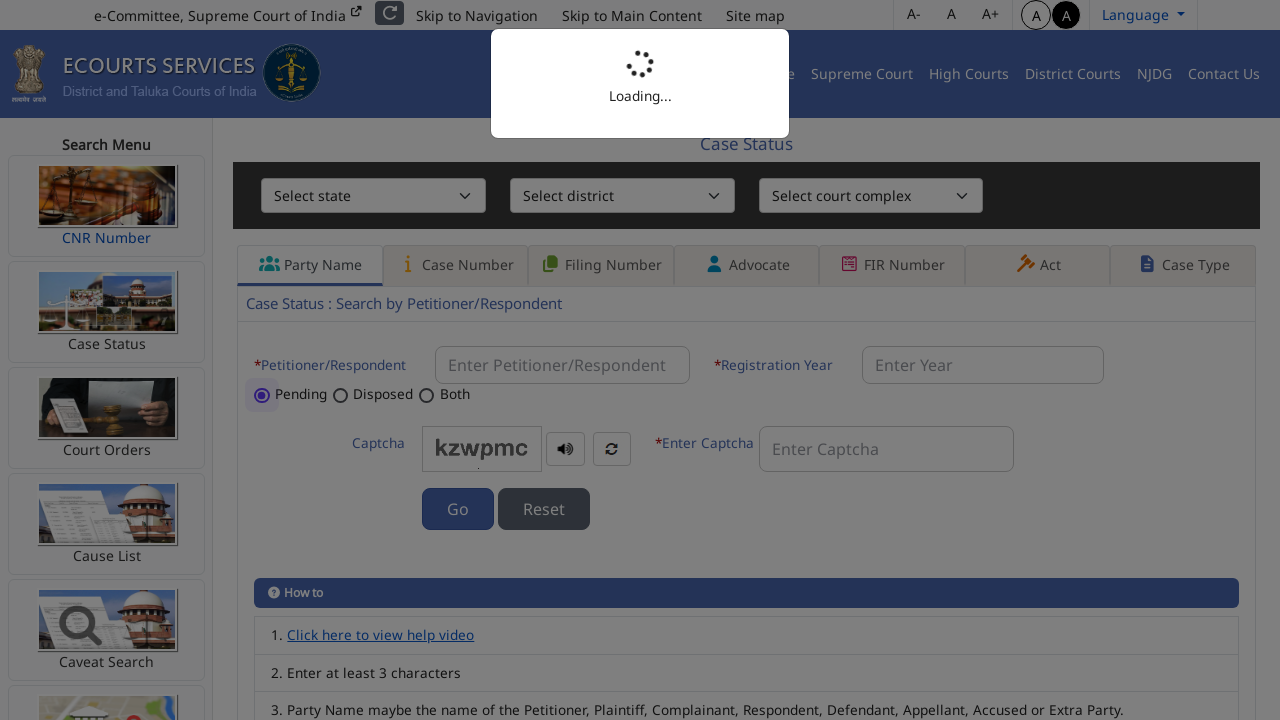

Retrieved current dropdown value '0'
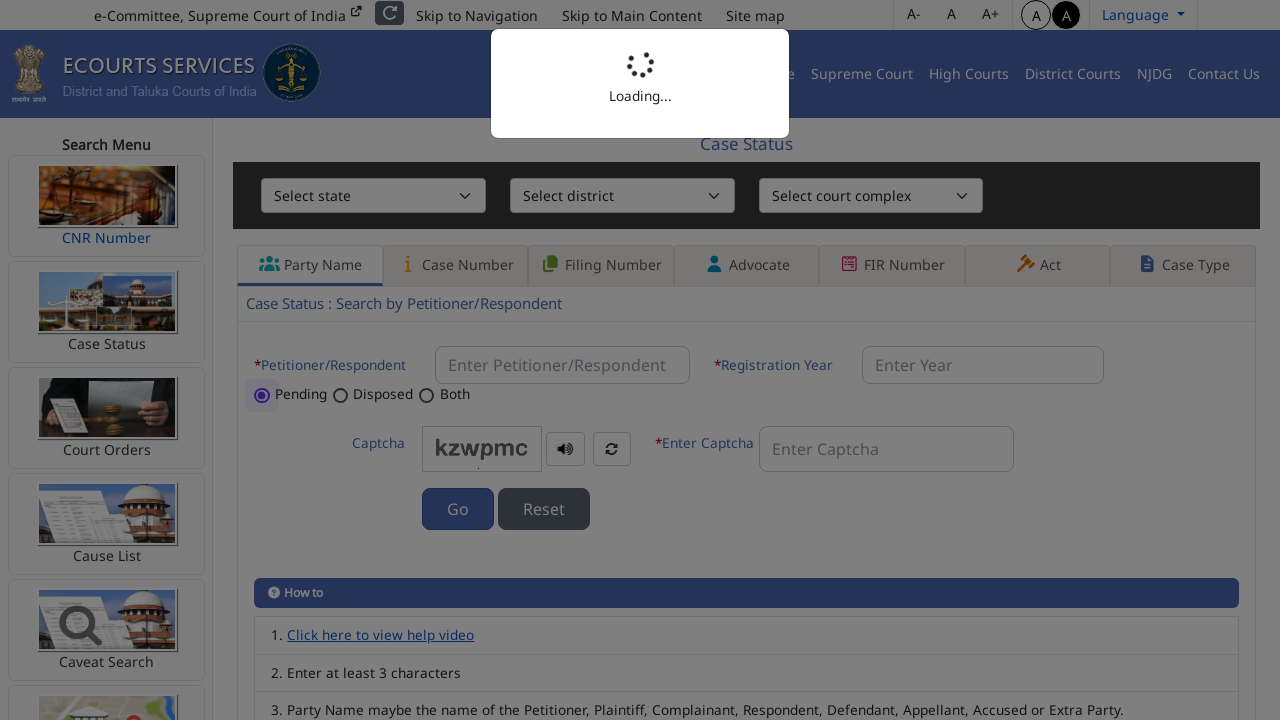

Retrieved option value attribute '0'
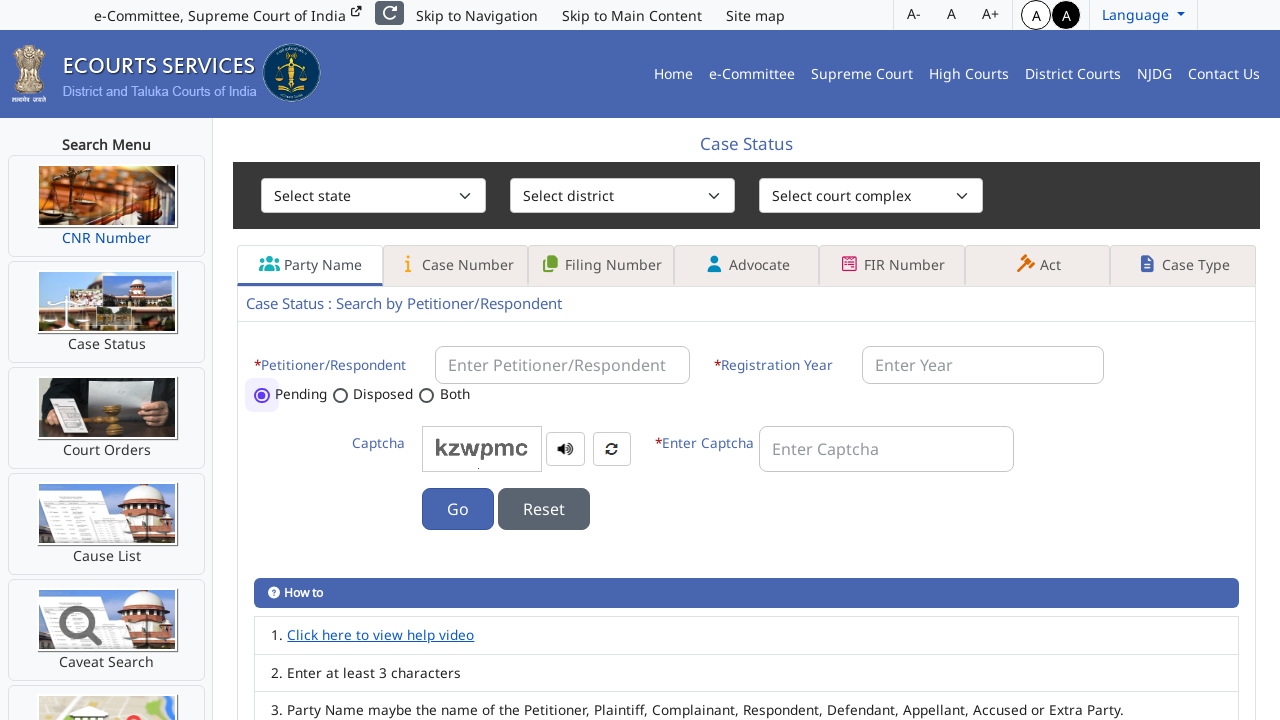

Verified: Option 'Select state' selected successfully
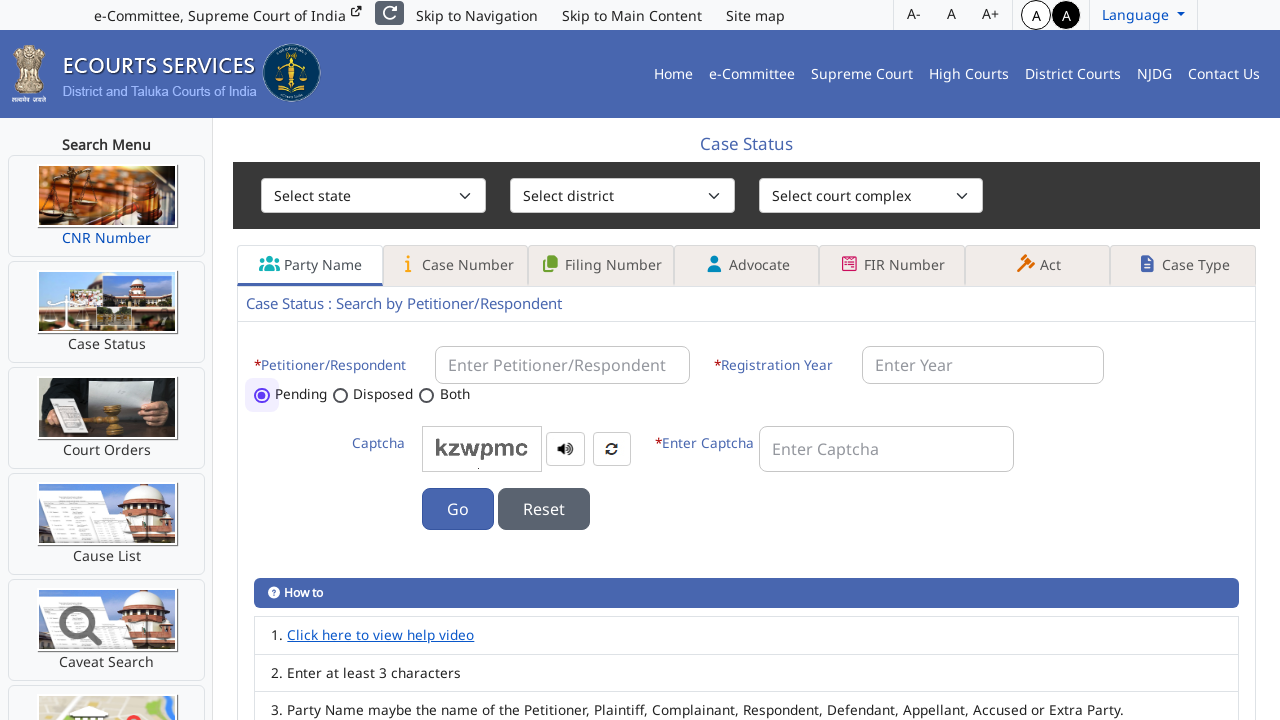

Retrieved text 'Andaman and Nicobar' from option 1
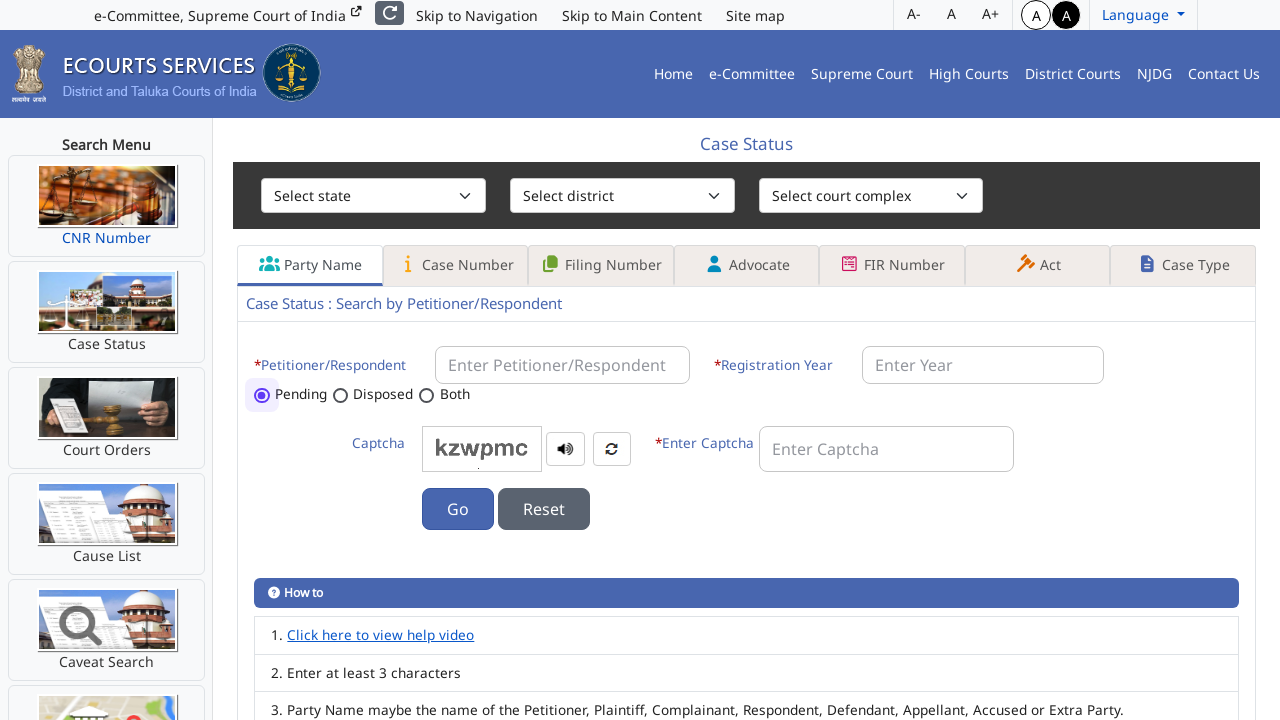

Selected dropdown option 'Andaman and Nicobar' on #sess_state_code
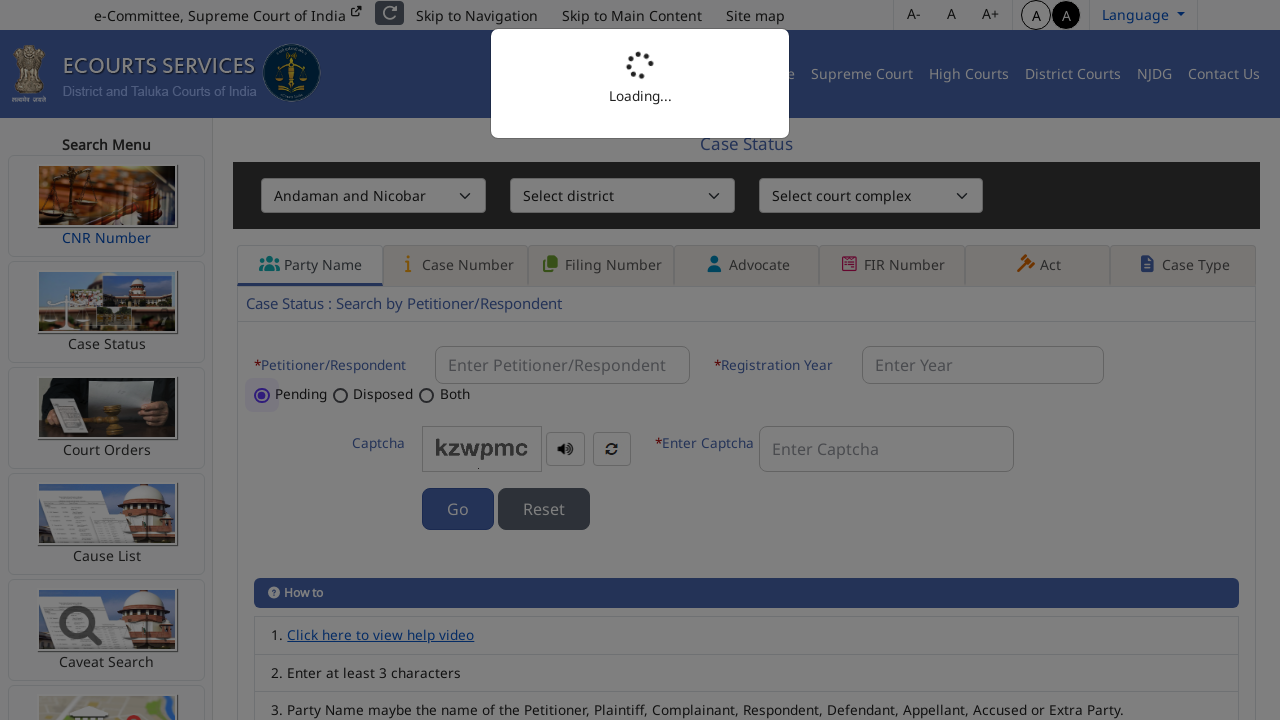

Retrieved current dropdown value '28'
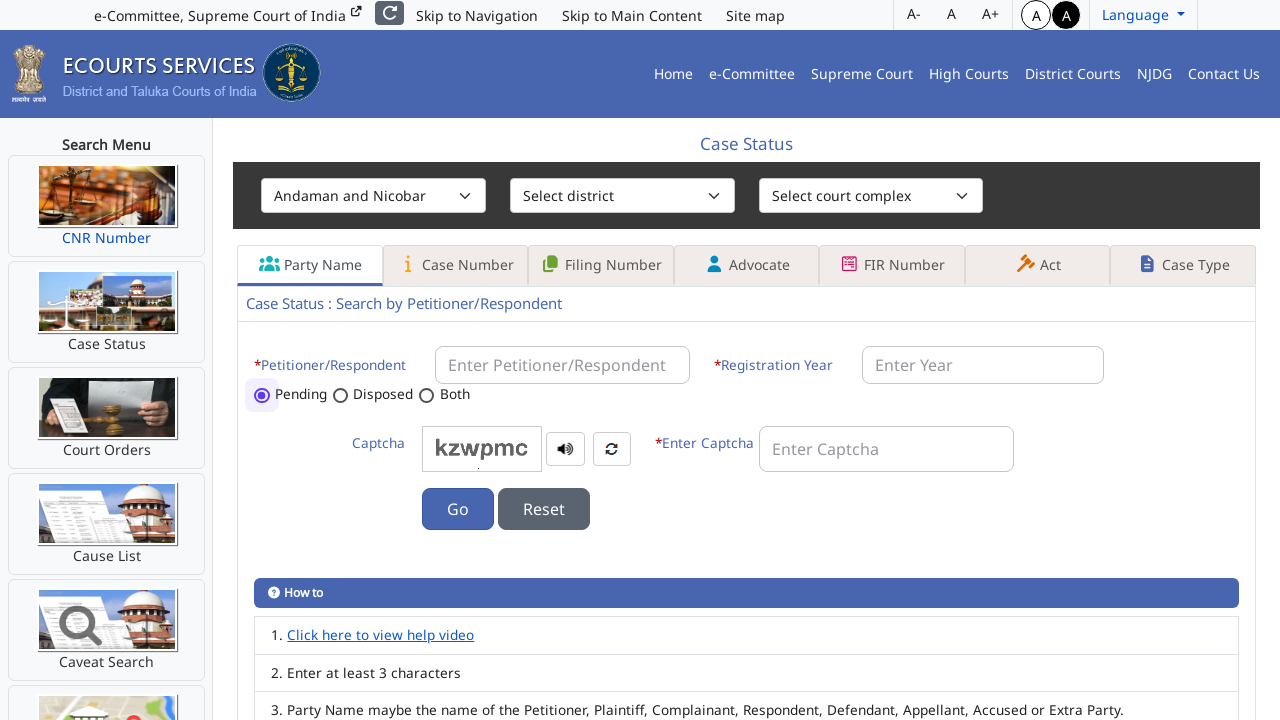

Retrieved option value attribute '28'
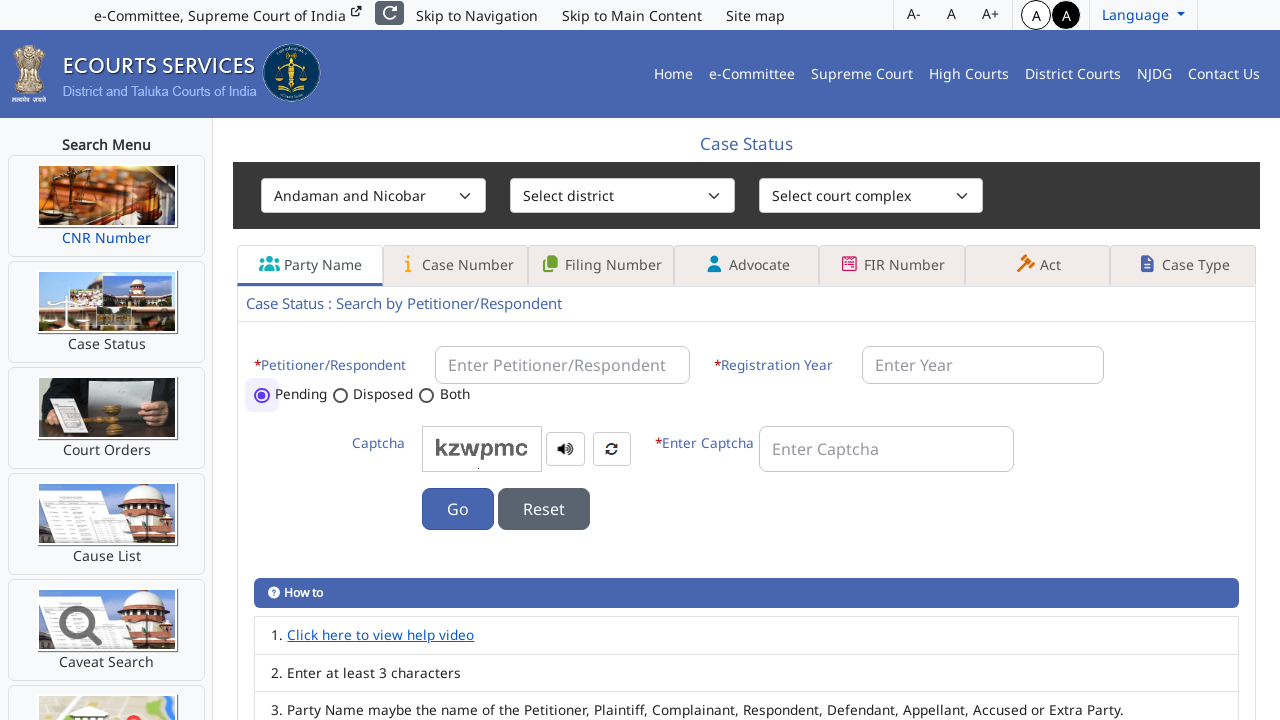

Verified: Option 'Andaman and Nicobar' selected successfully
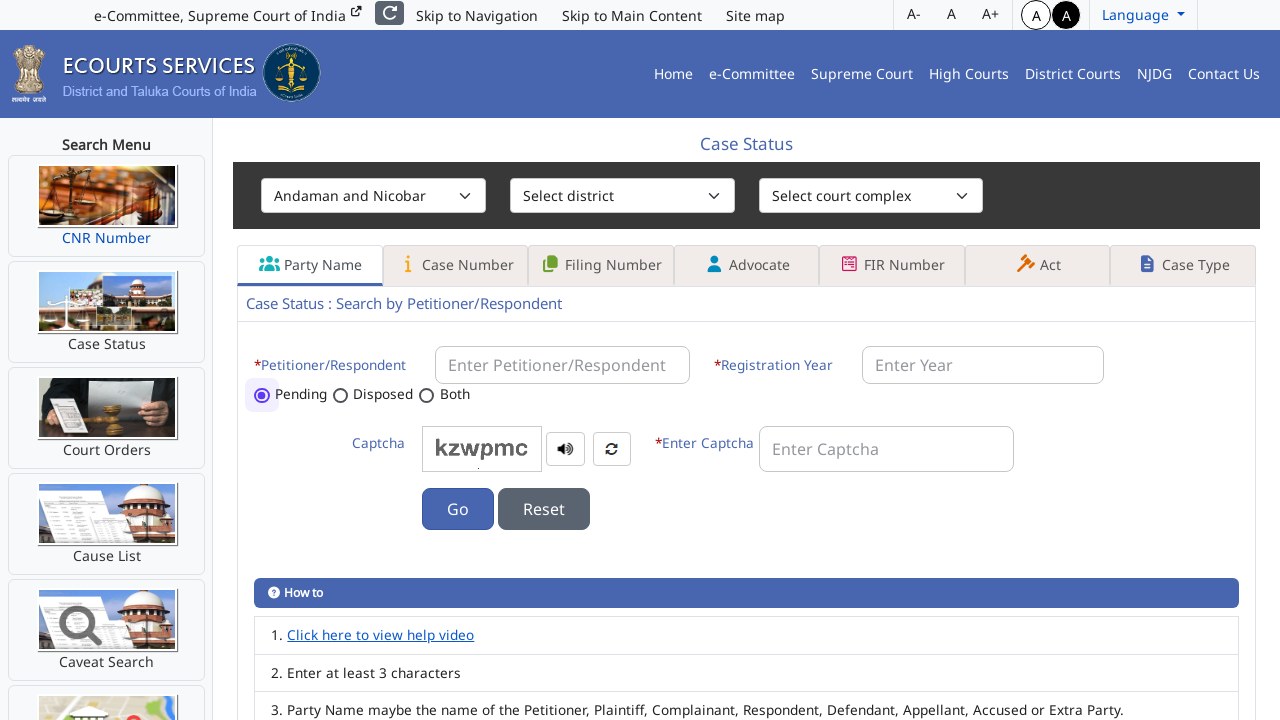

Retrieved text 'Andhra Pradesh' from option 2
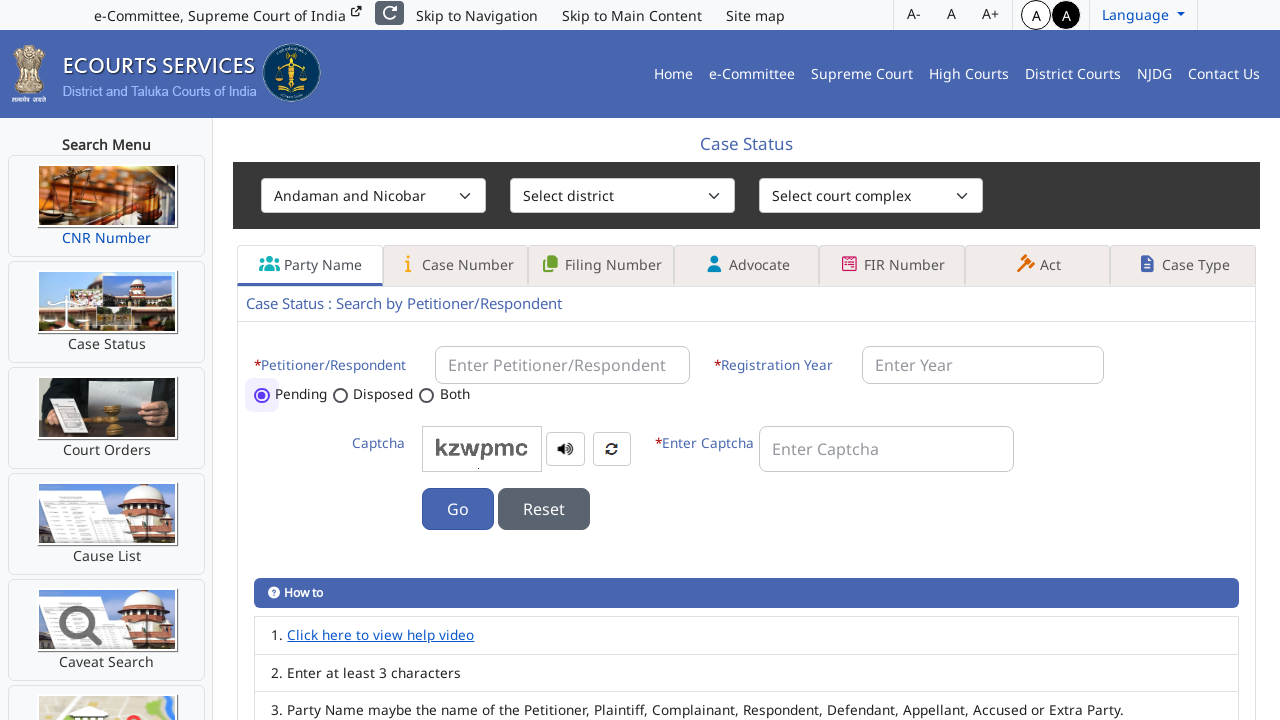

Selected dropdown option 'Andhra Pradesh' on #sess_state_code
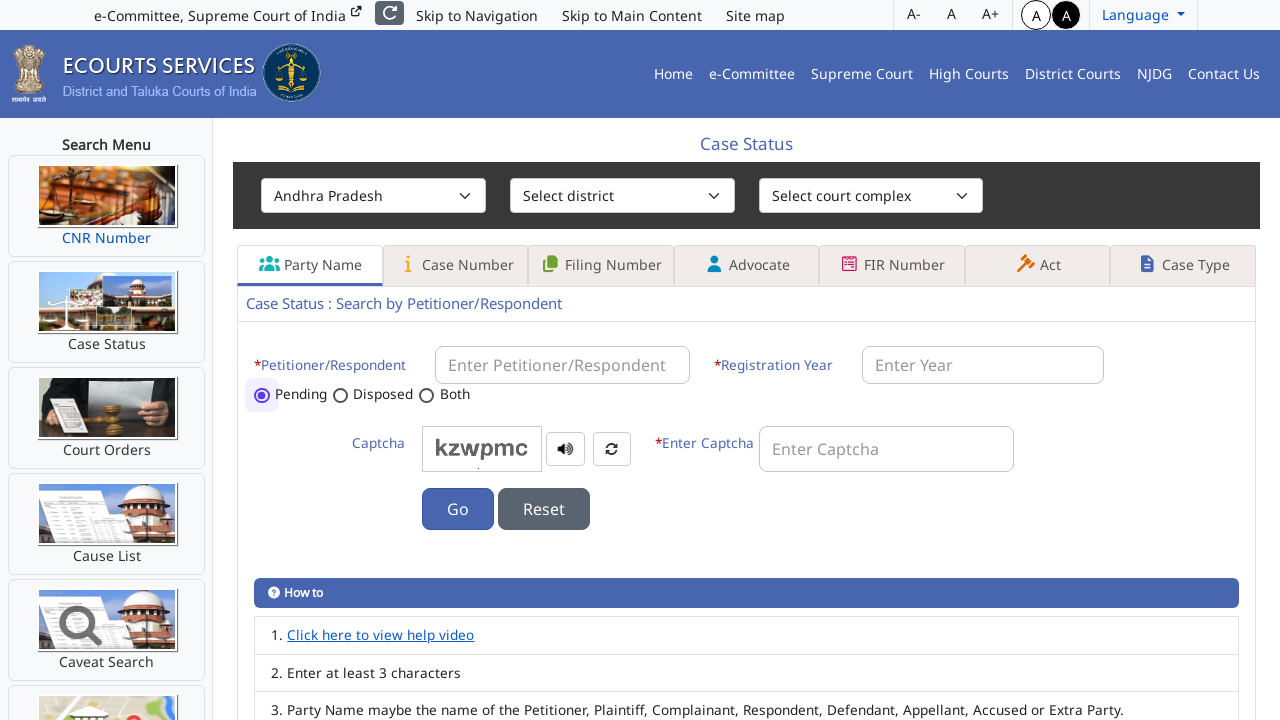

Retrieved current dropdown value '2'
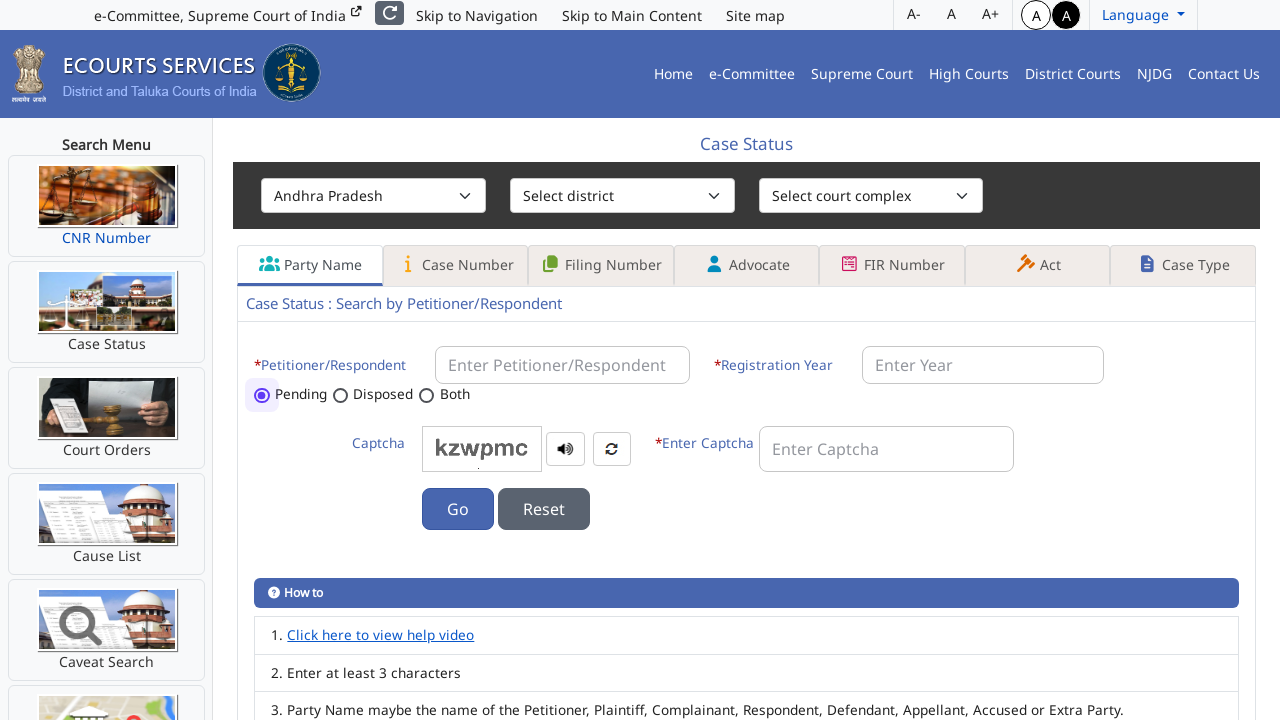

Retrieved option value attribute '2'
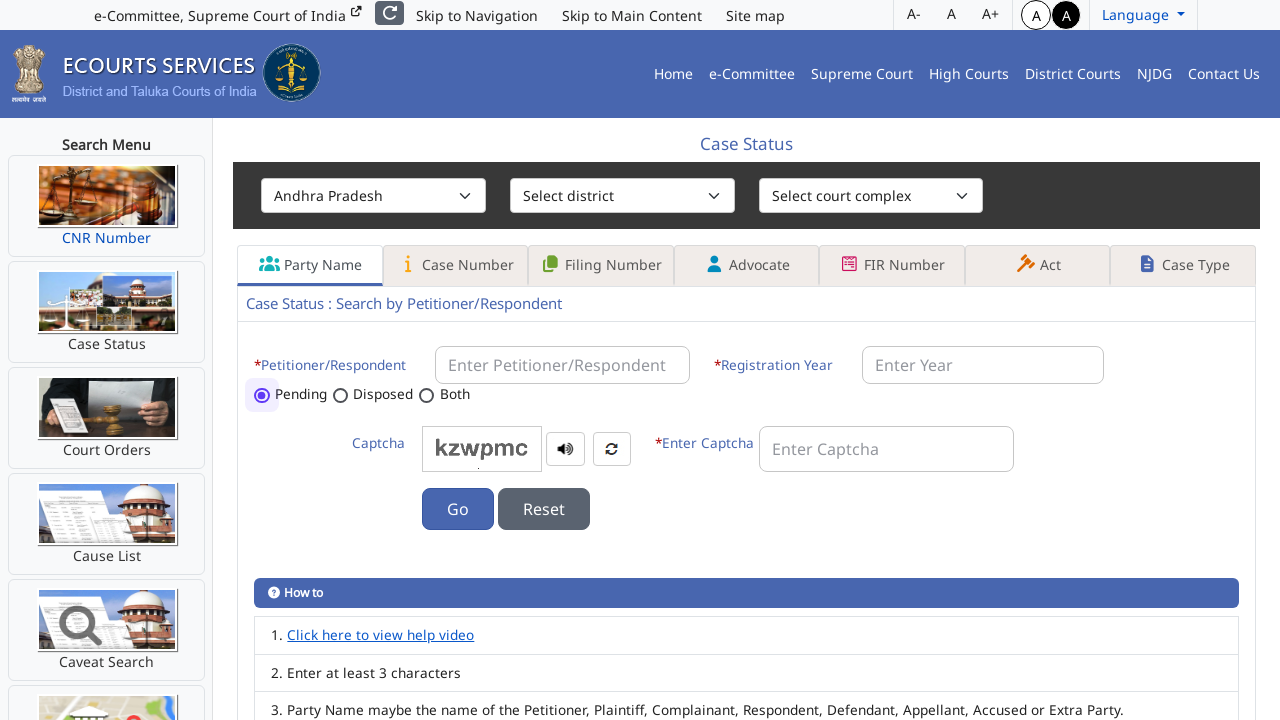

Verified: Option 'Andhra Pradesh' selected successfully
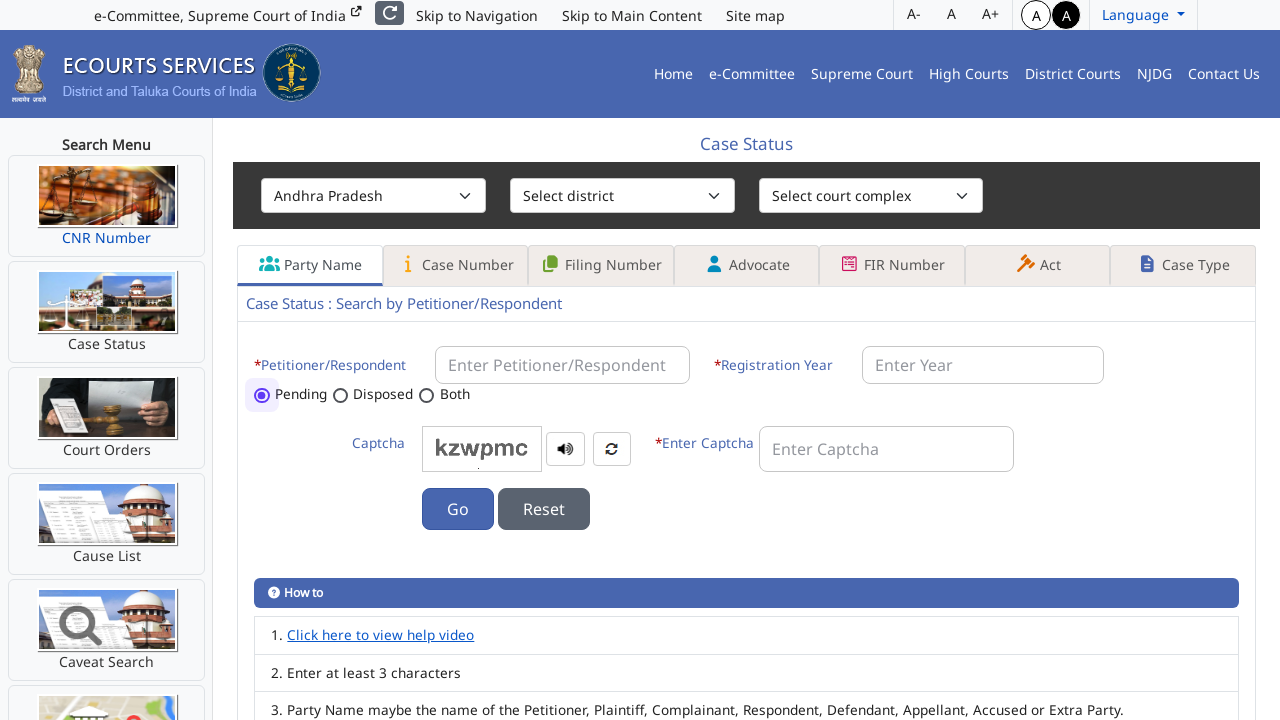

Retrieved text 'Arunachal Pradesh' from option 3
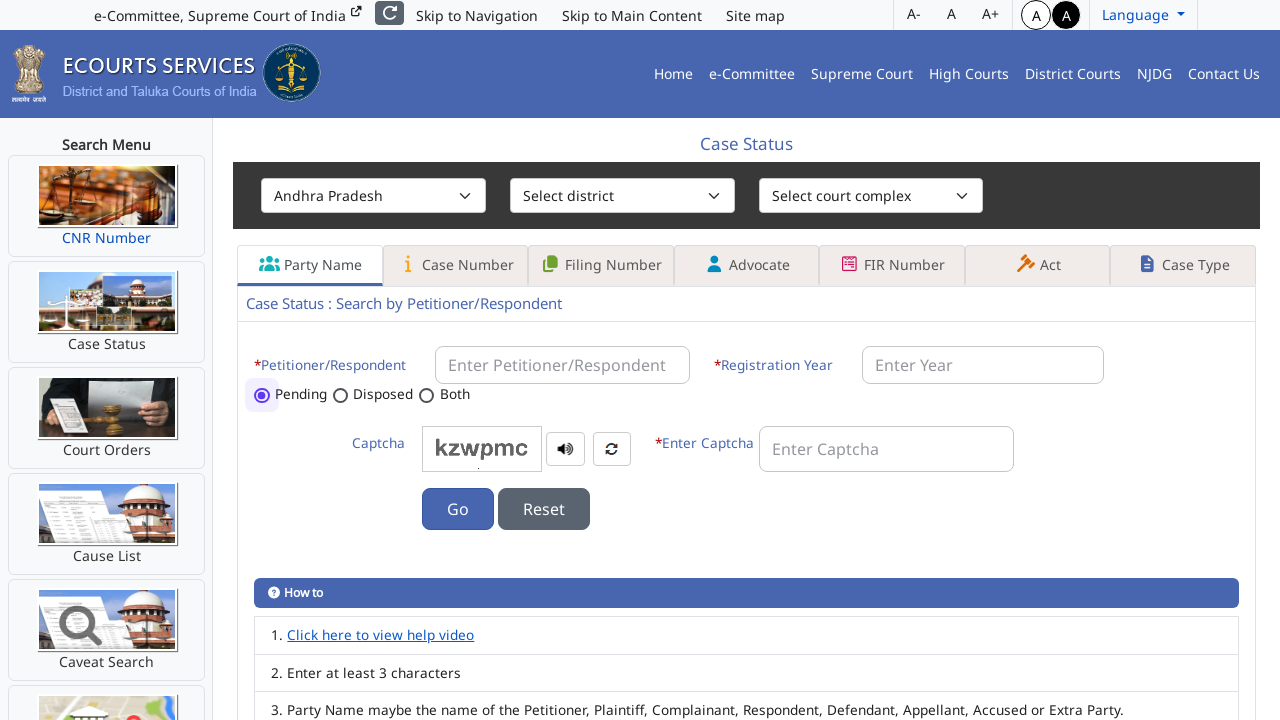

Selected dropdown option 'Arunachal Pradesh' on #sess_state_code
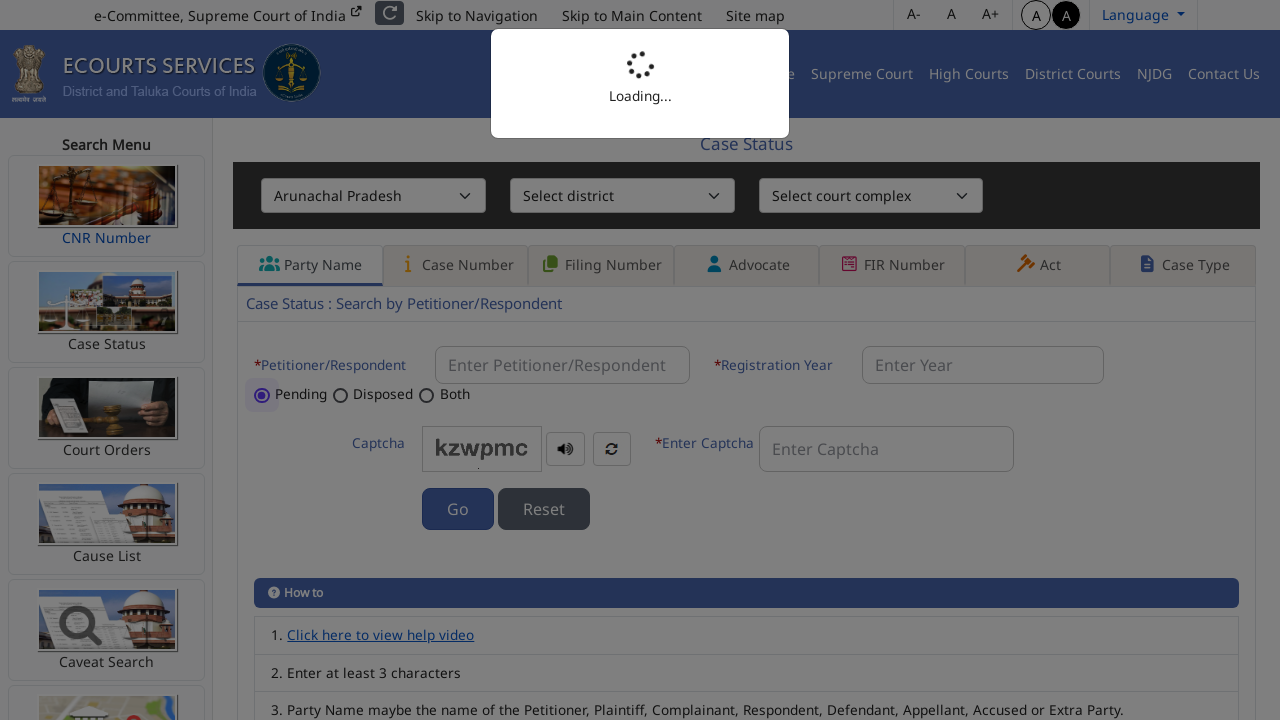

Retrieved current dropdown value '36'
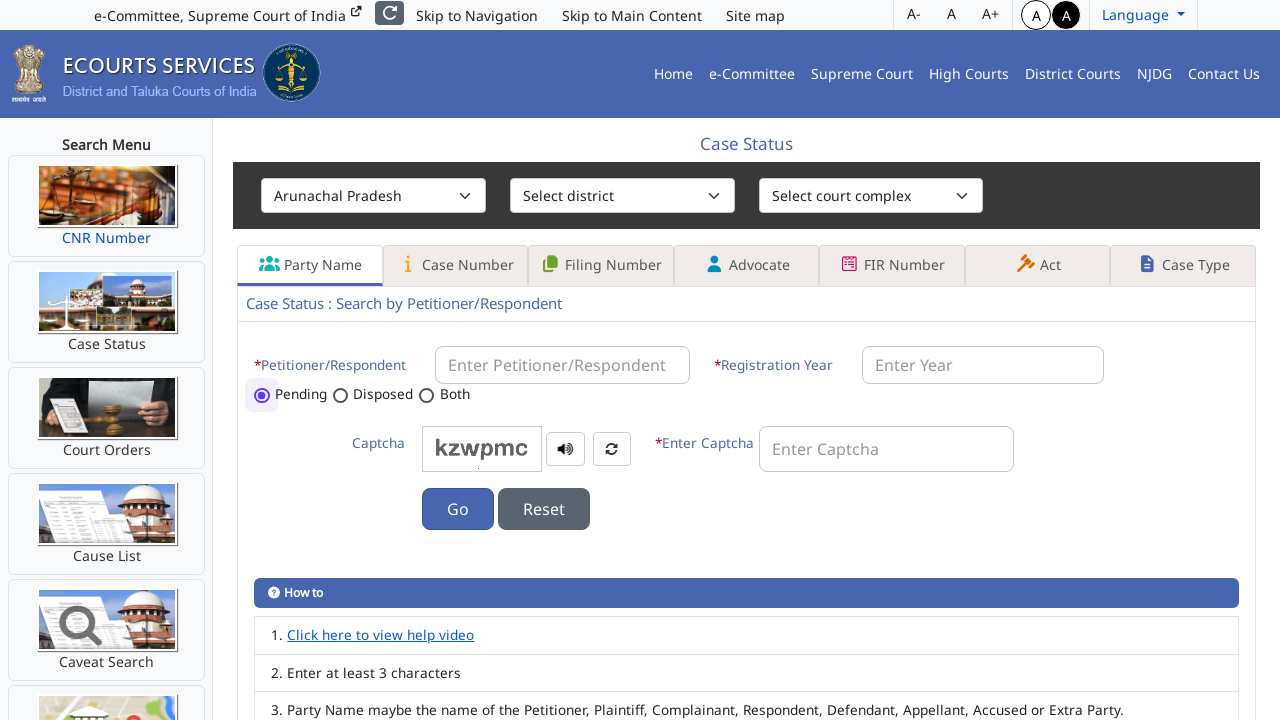

Retrieved option value attribute '36'
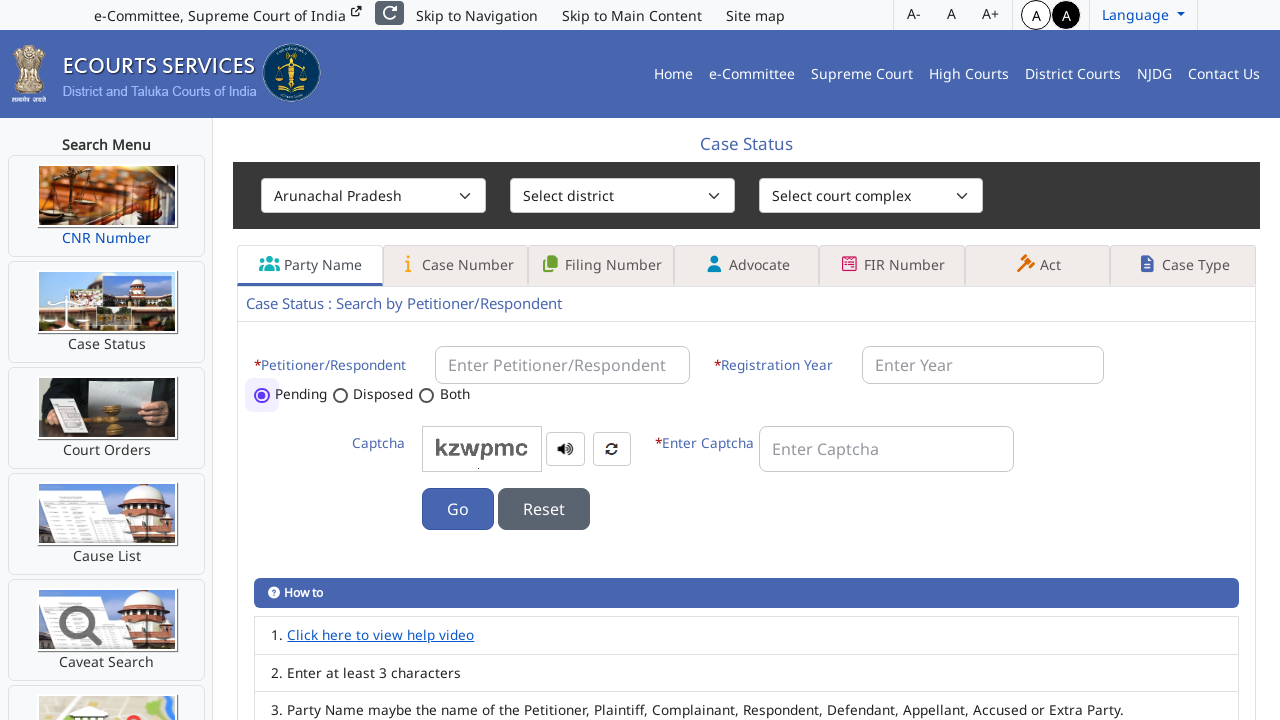

Verified: Option 'Arunachal Pradesh' selected successfully
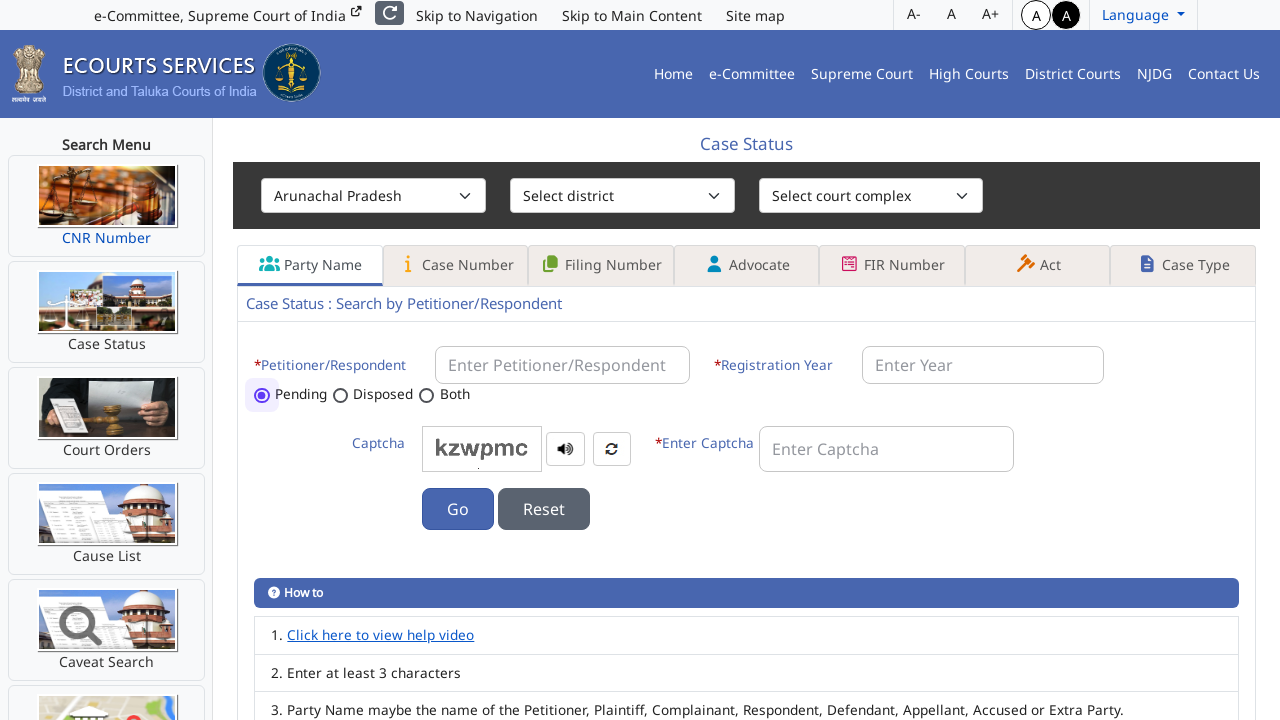

Retrieved text 'Assam' from option 4
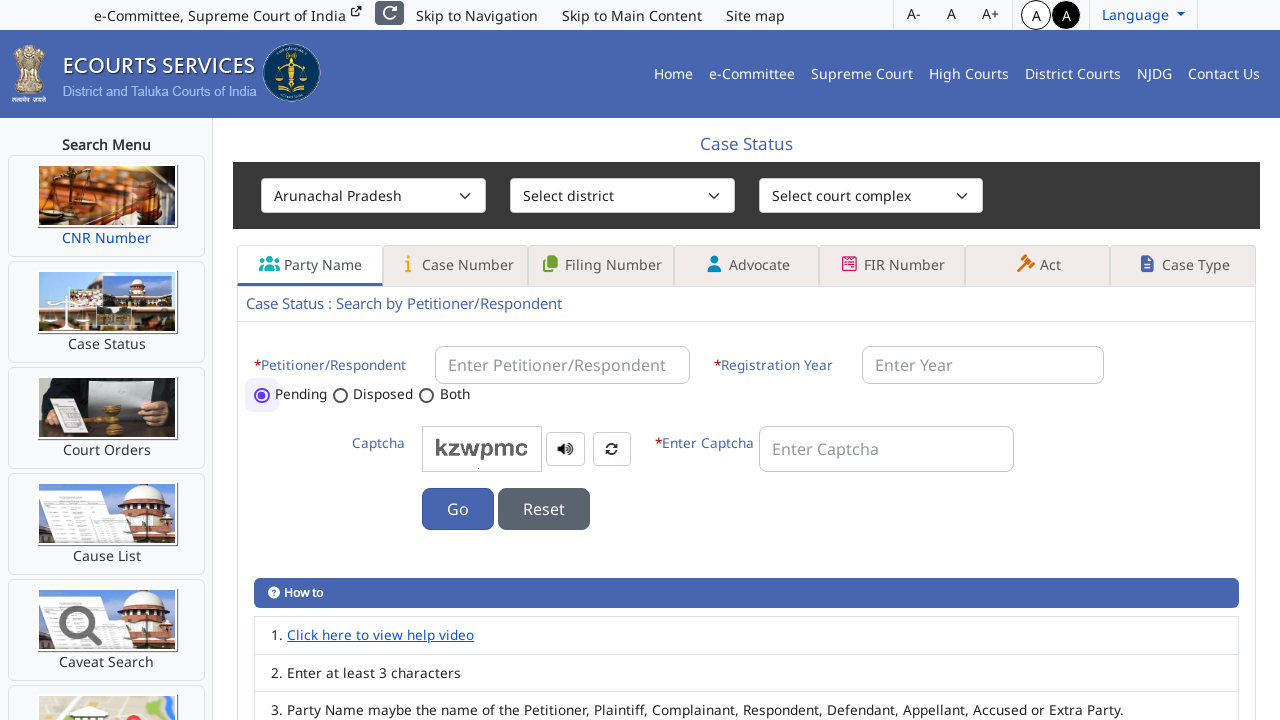

Selected dropdown option 'Assam' on #sess_state_code
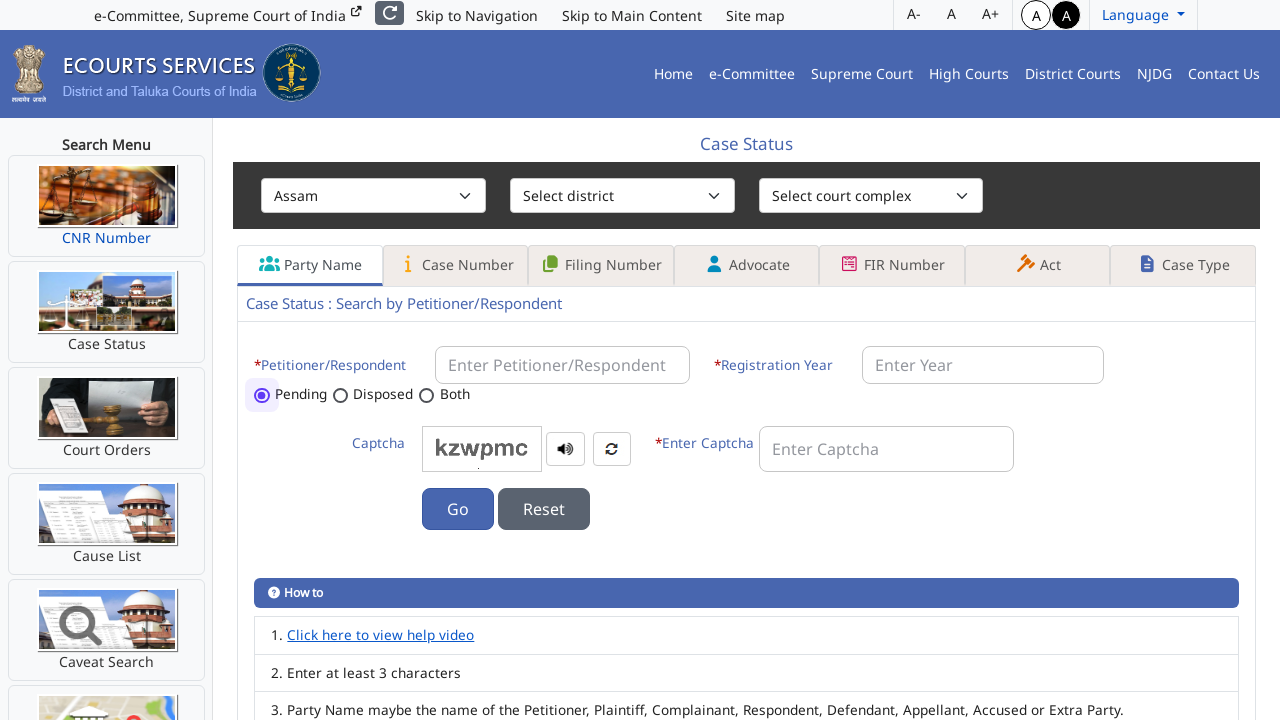

Retrieved current dropdown value '6'
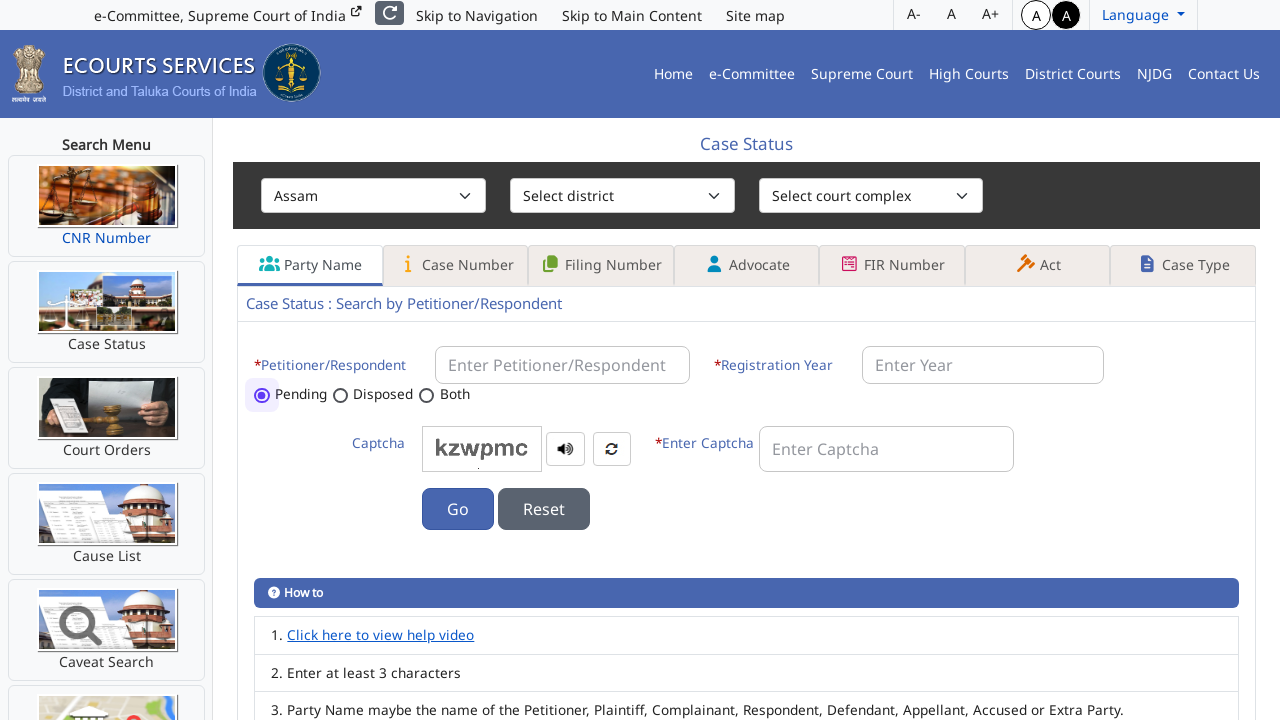

Retrieved option value attribute '6'
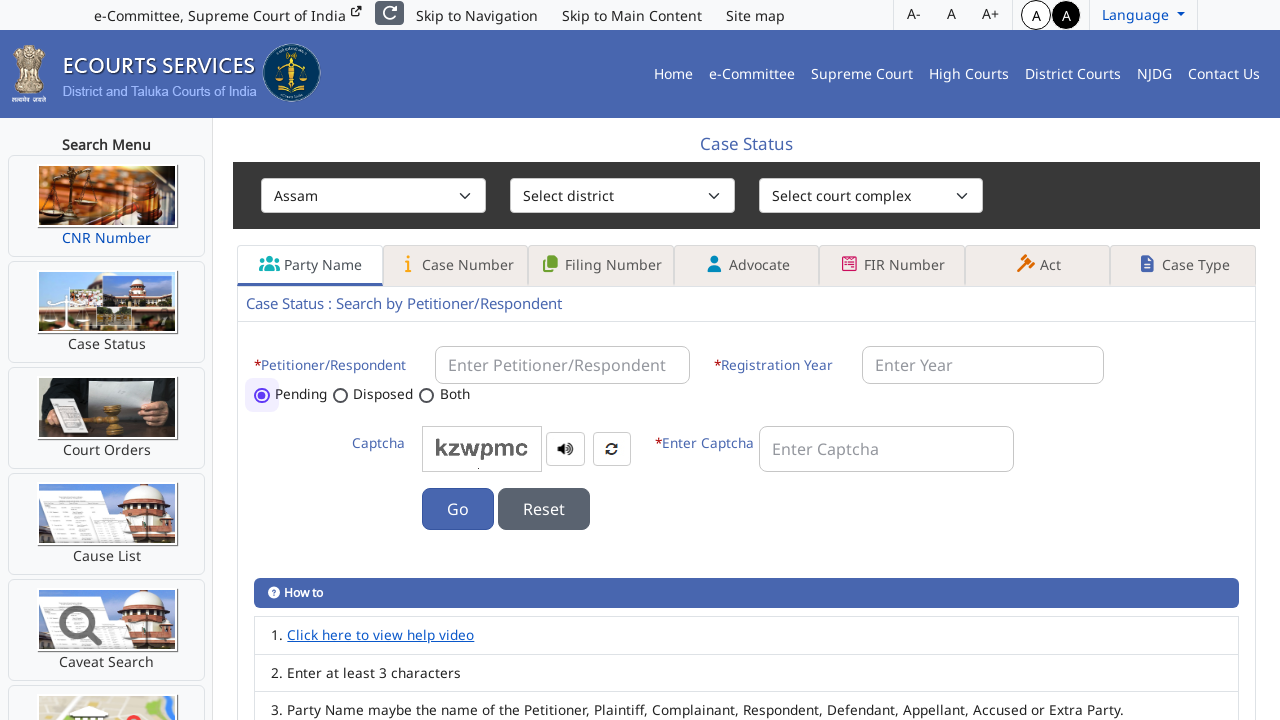

Verified: Option 'Assam' selected successfully
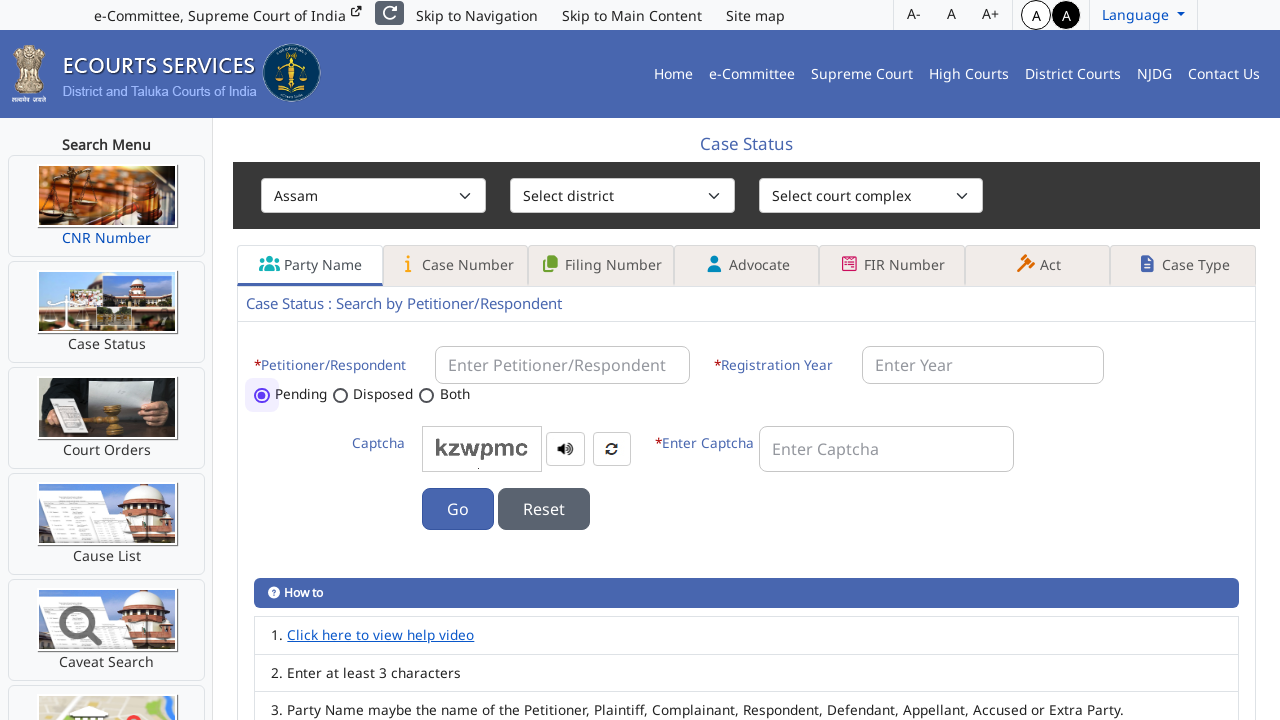

Retrieved text 'Bihar' from option 5
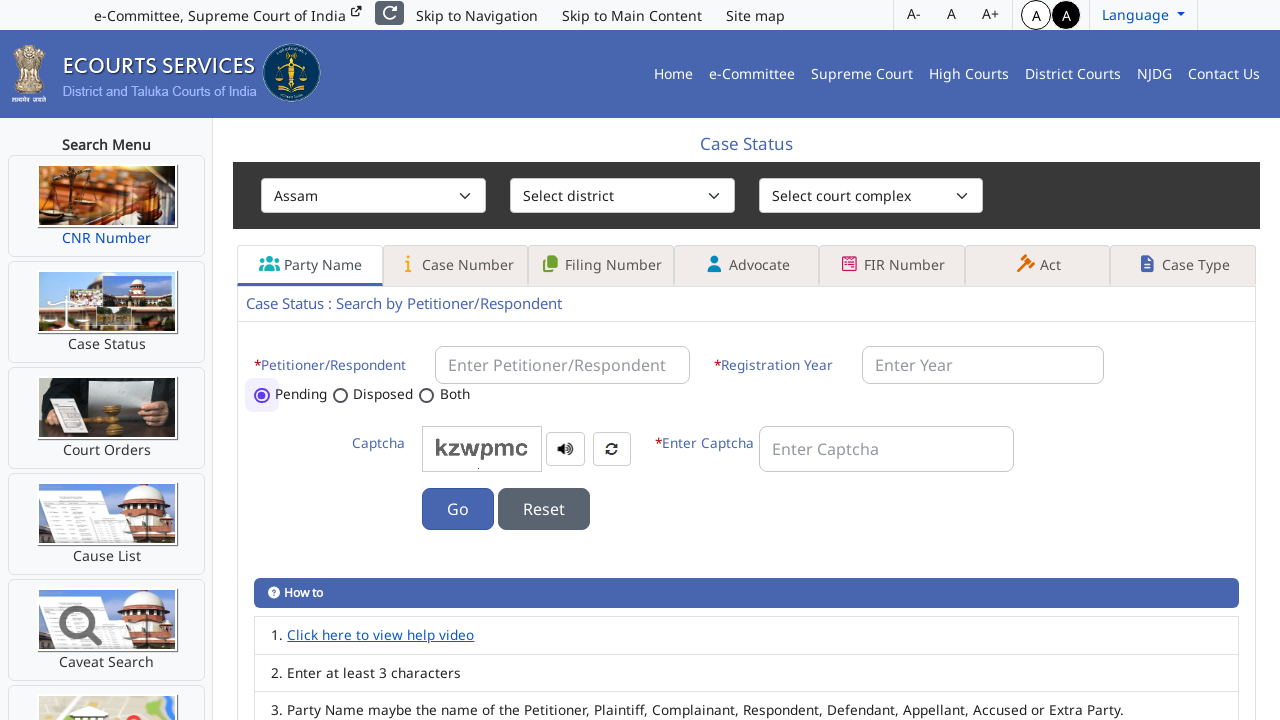

Selected dropdown option 'Bihar' on #sess_state_code
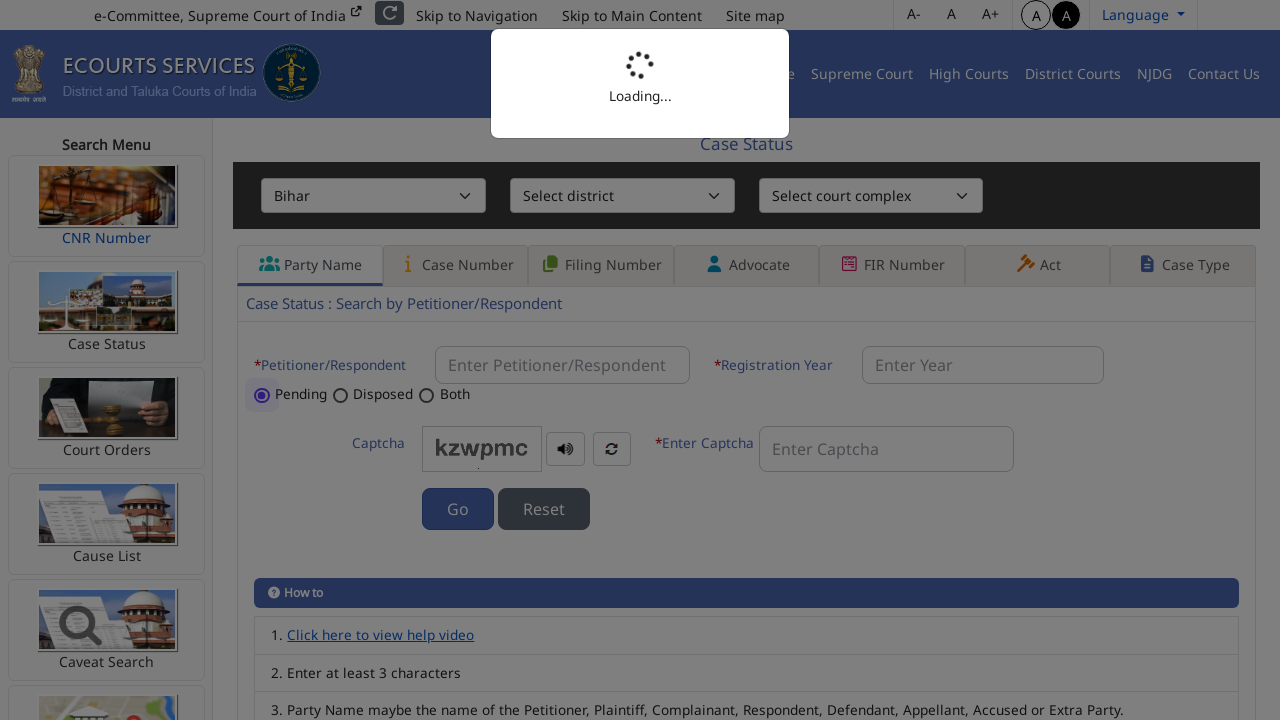

Retrieved current dropdown value '8'
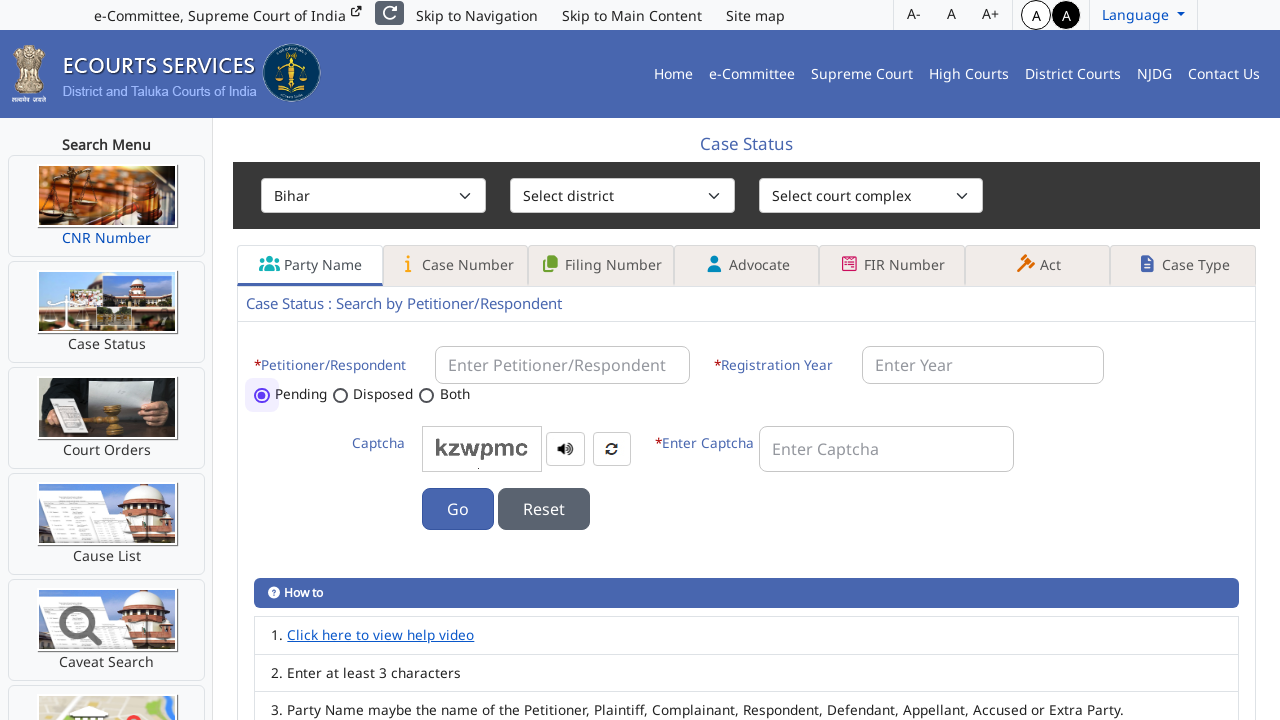

Retrieved option value attribute '8'
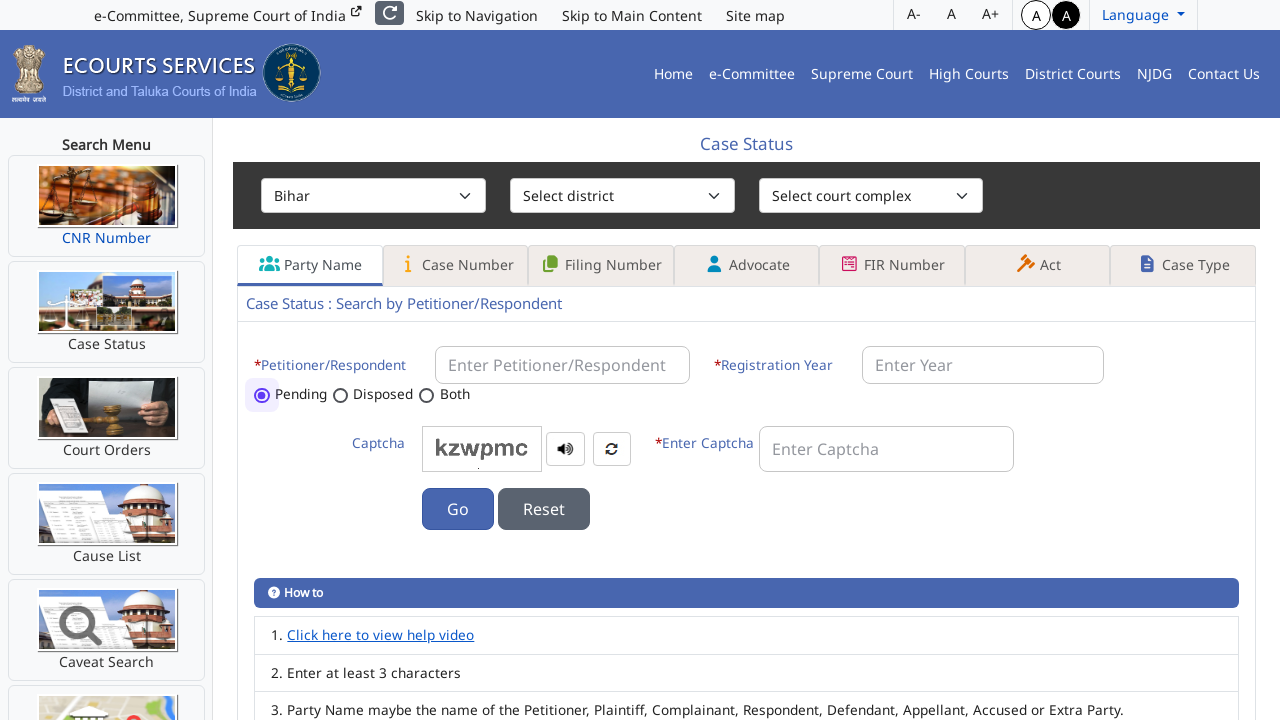

Verified: Option 'Bihar' selected successfully
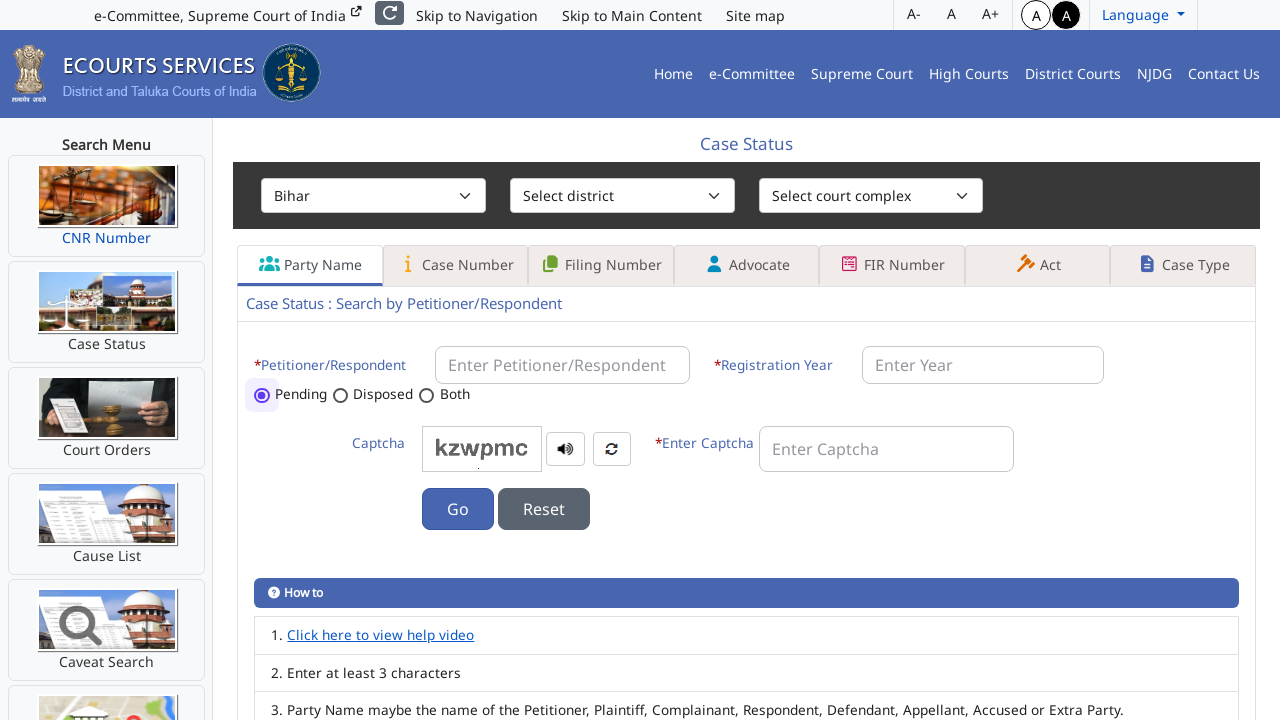

Retrieved text 'Chandigarh' from option 6
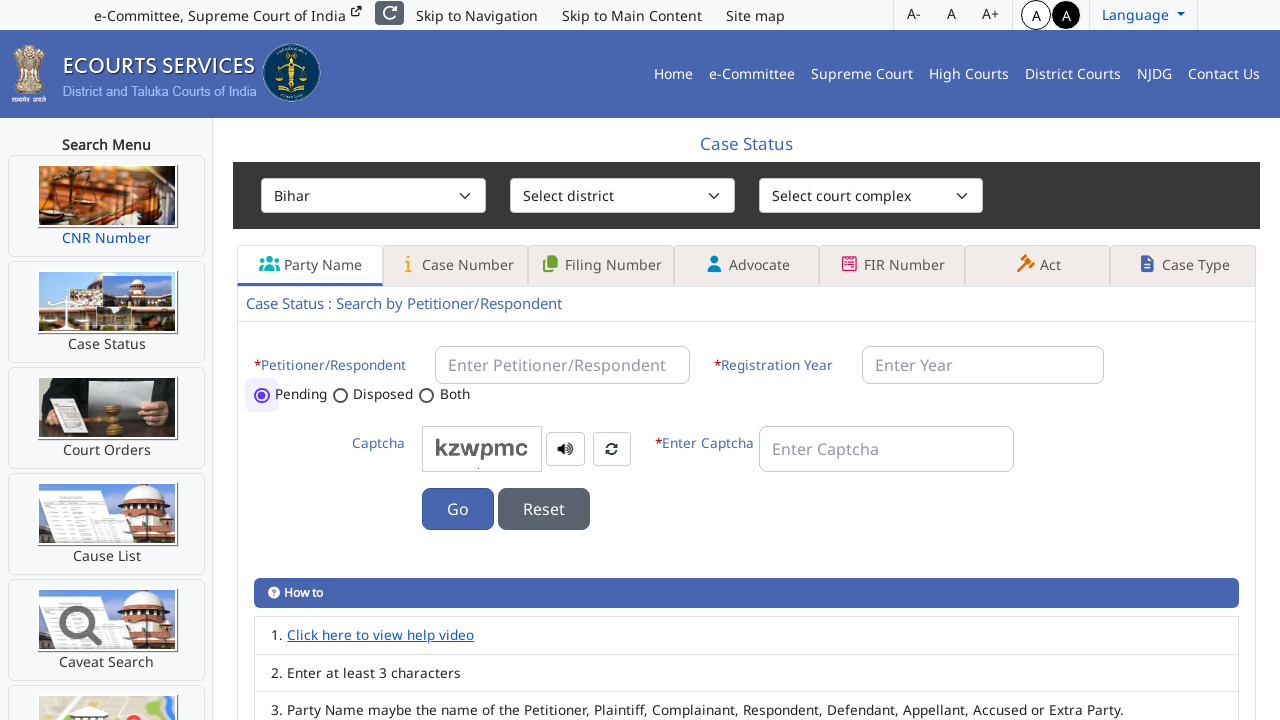

Selected dropdown option 'Chandigarh' on #sess_state_code
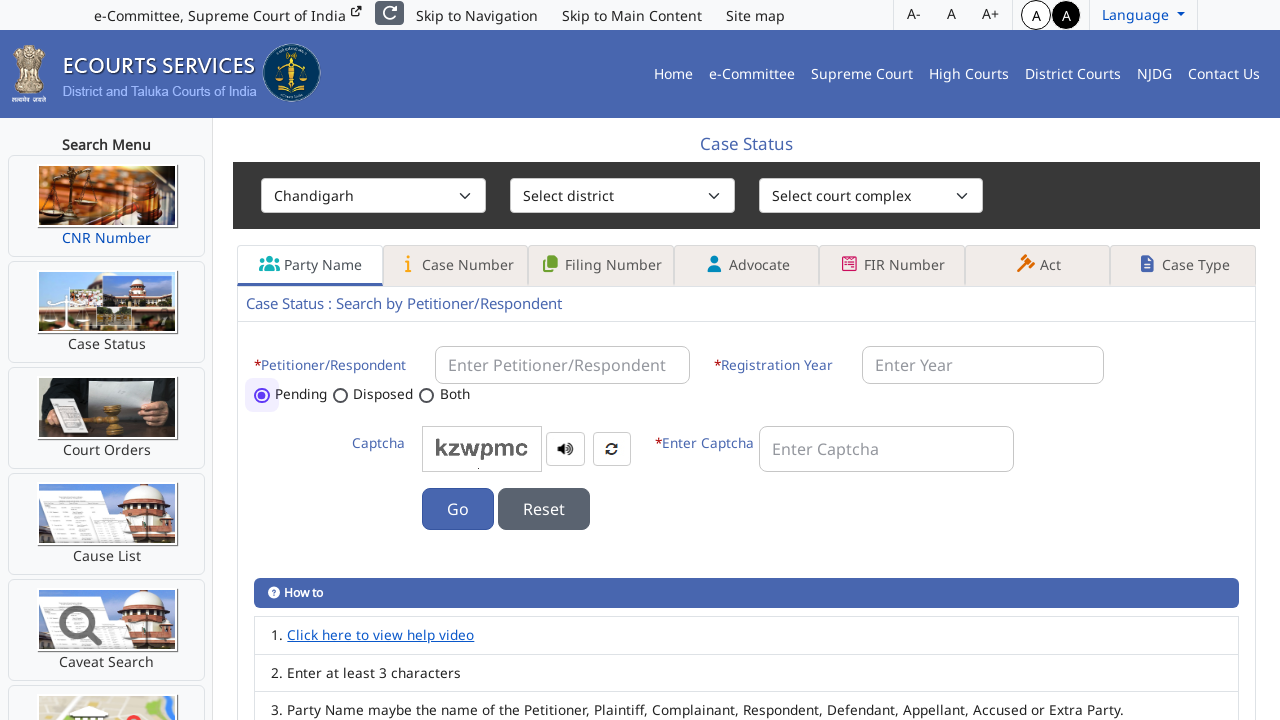

Retrieved current dropdown value '27'
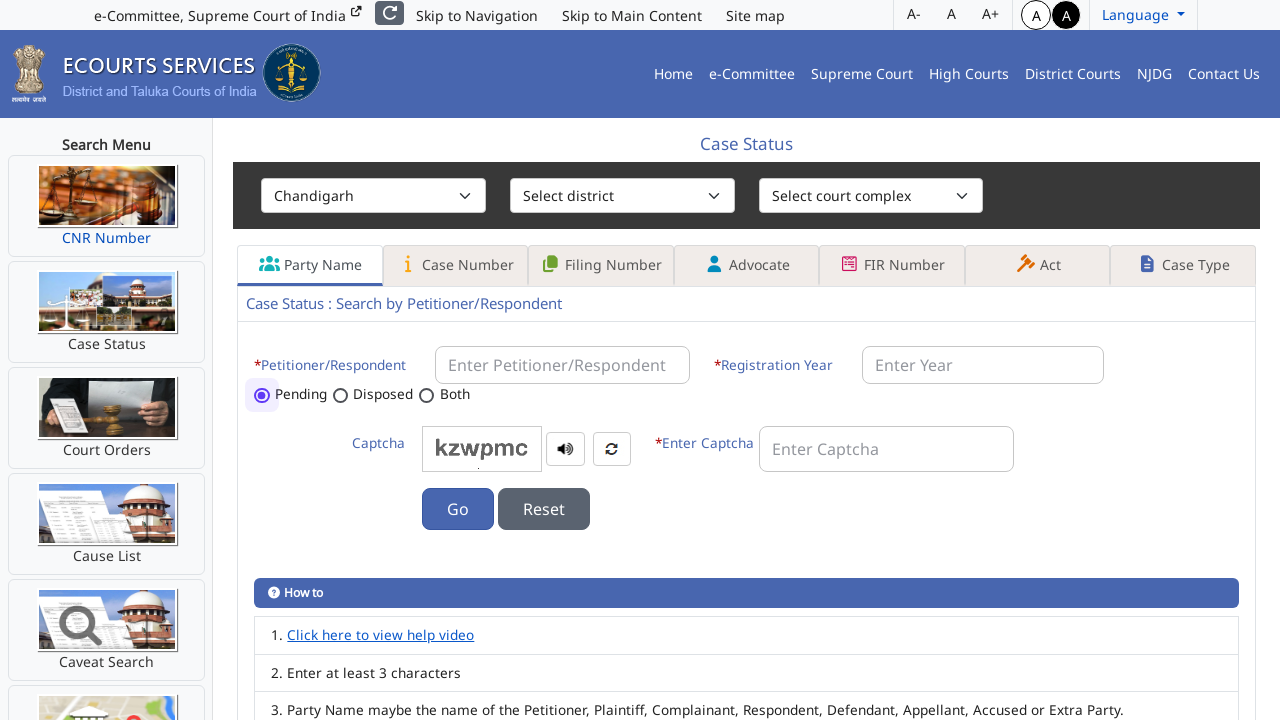

Retrieved option value attribute '27'
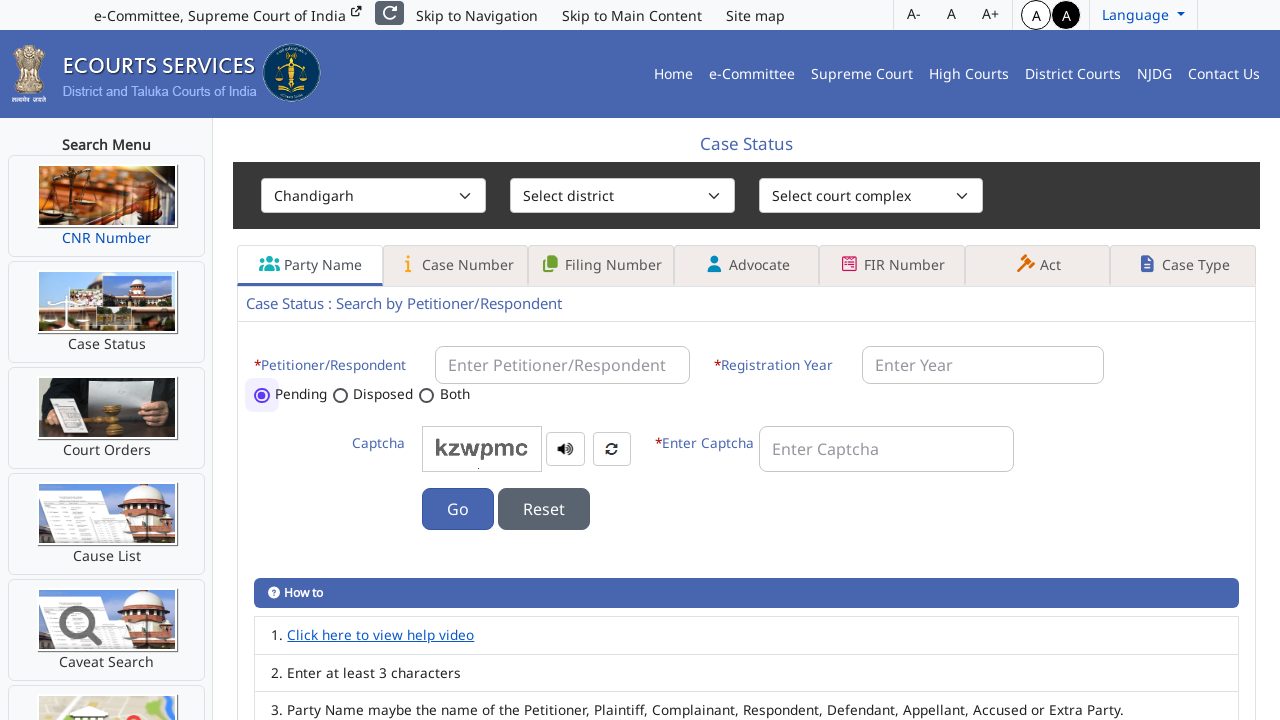

Verified: Option 'Chandigarh' selected successfully
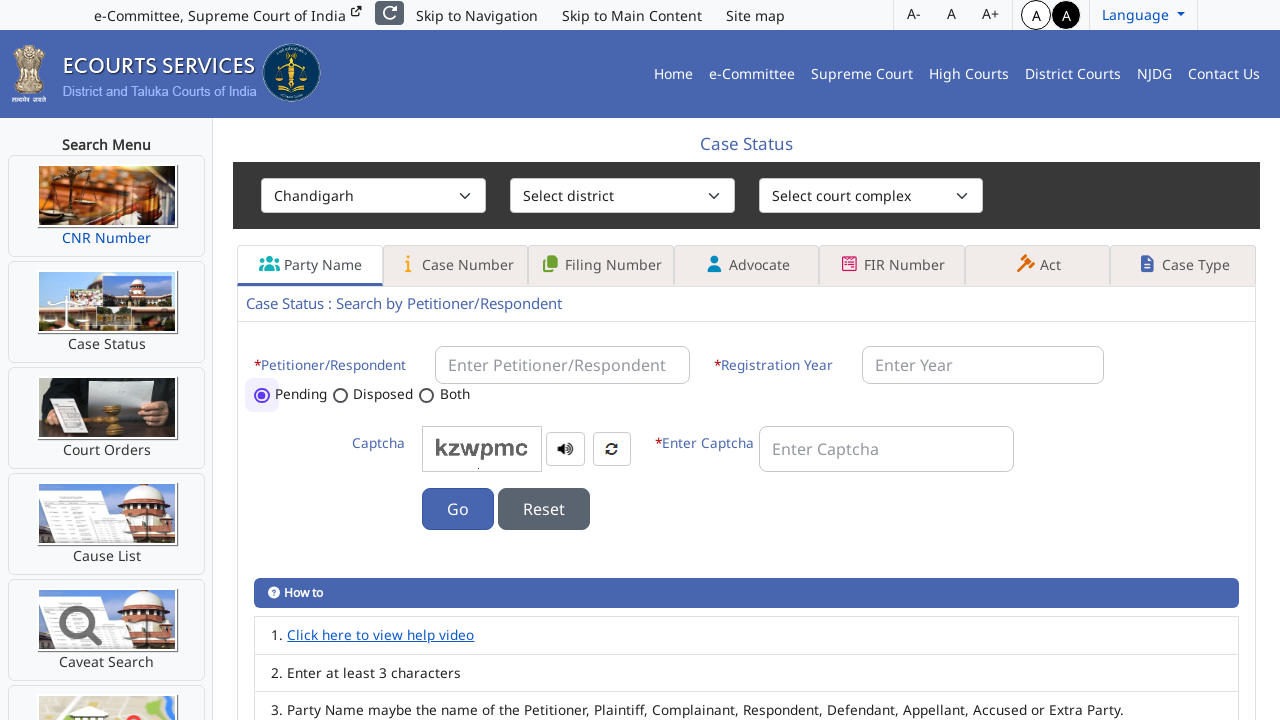

Retrieved text 'Chhattisgarh' from option 7
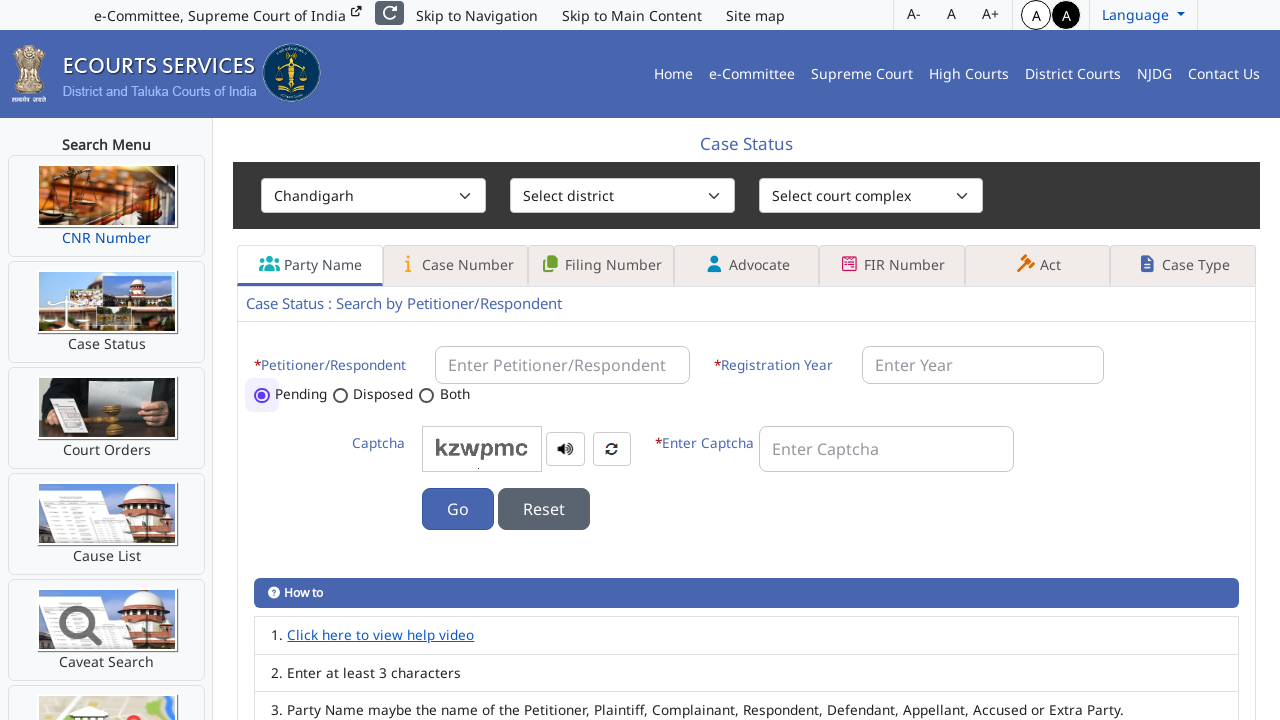

Selected dropdown option 'Chhattisgarh' on #sess_state_code
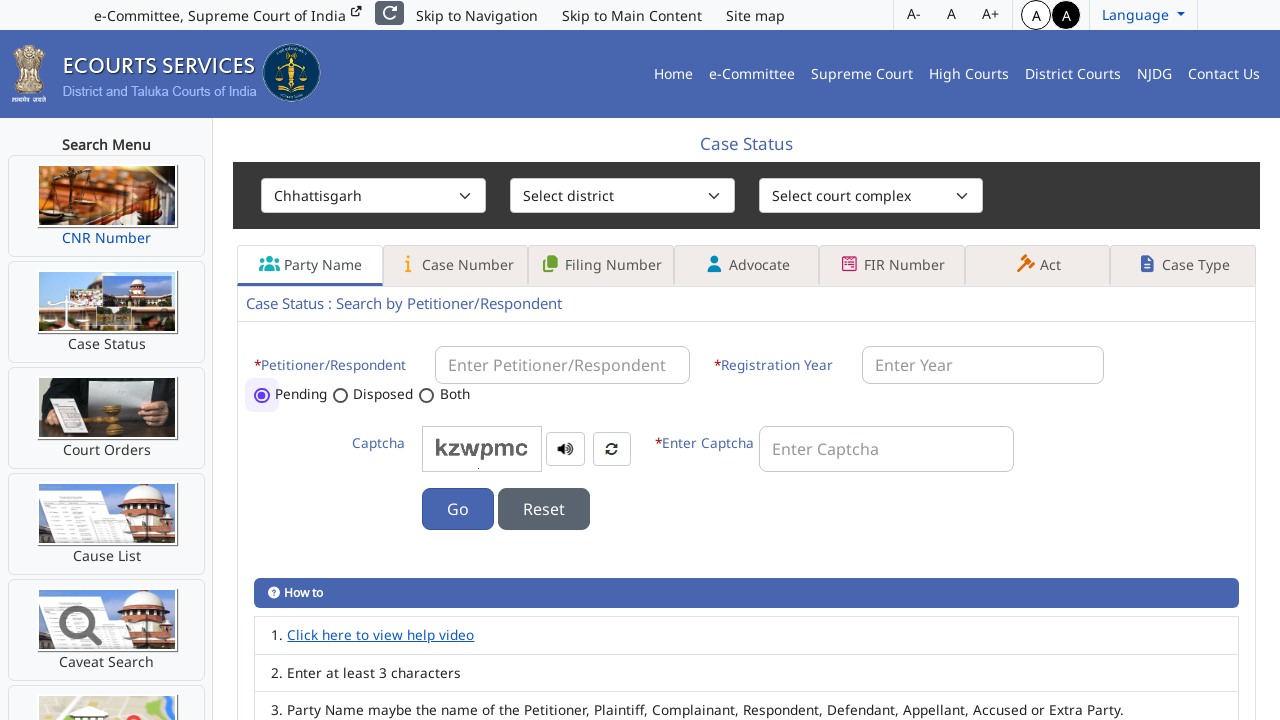

Retrieved current dropdown value '18'
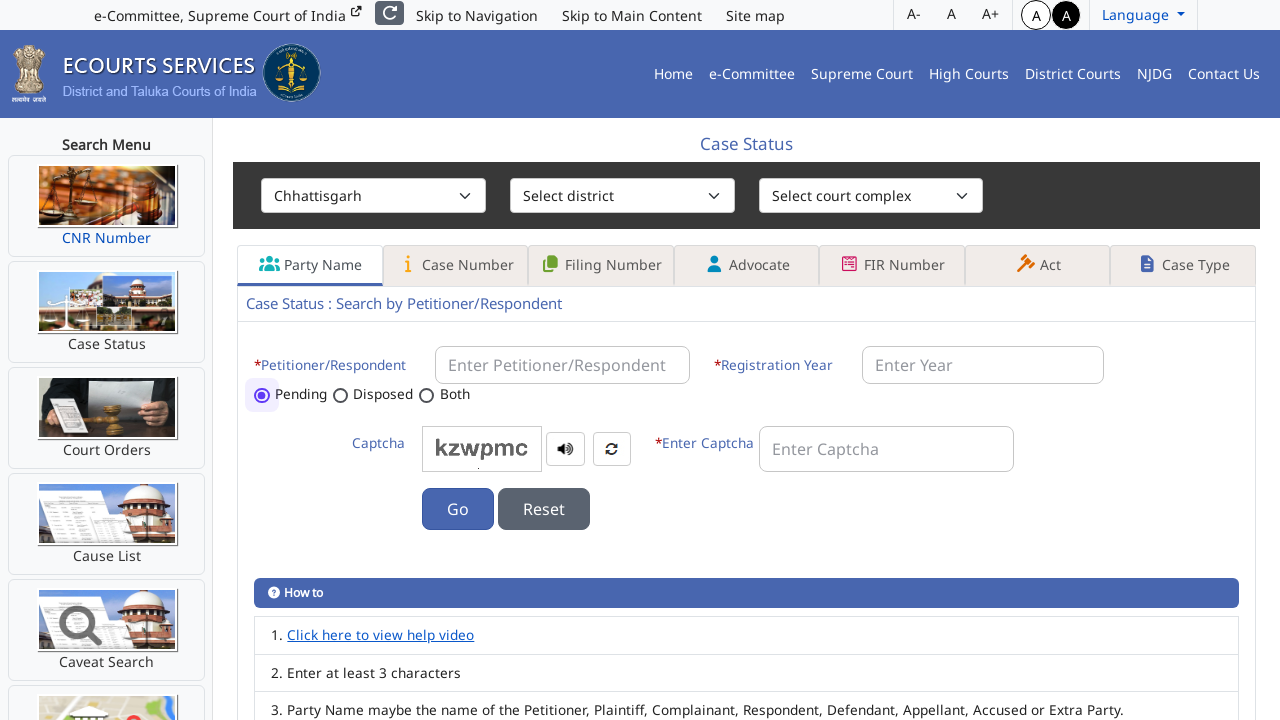

Retrieved option value attribute '18'
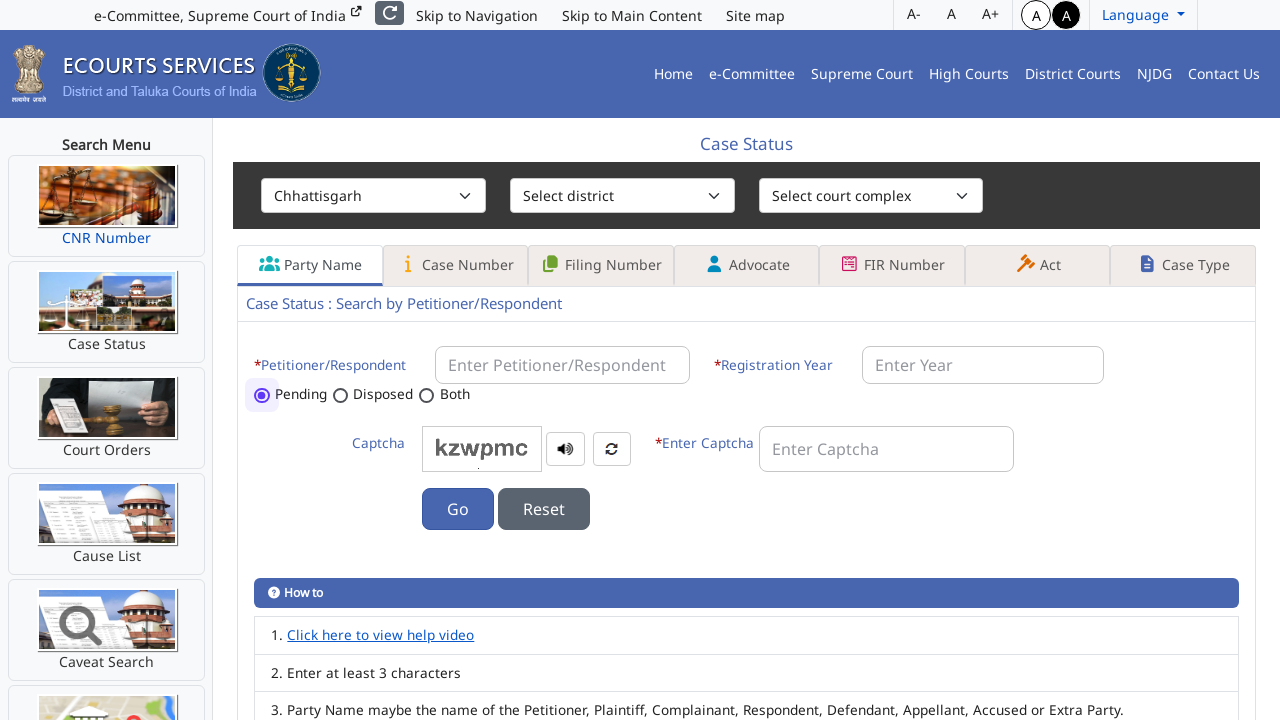

Verified: Option 'Chhattisgarh' selected successfully
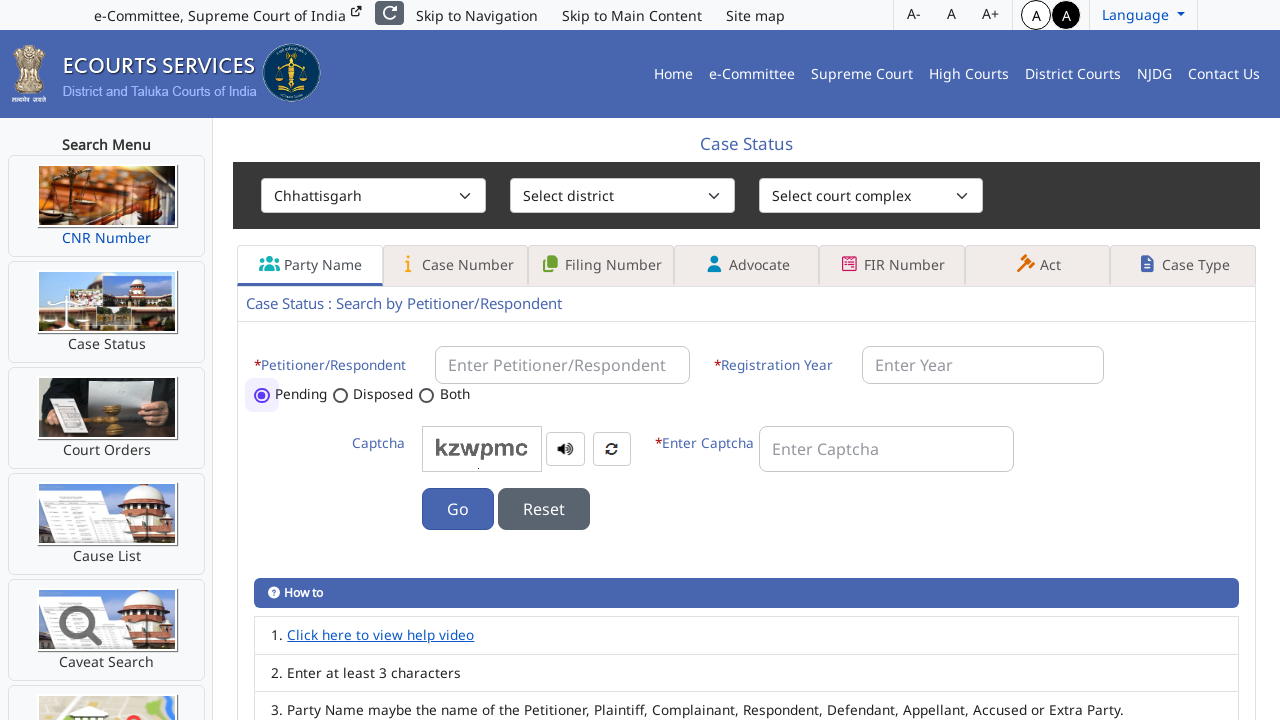

Retrieved text 'Delhi' from option 8
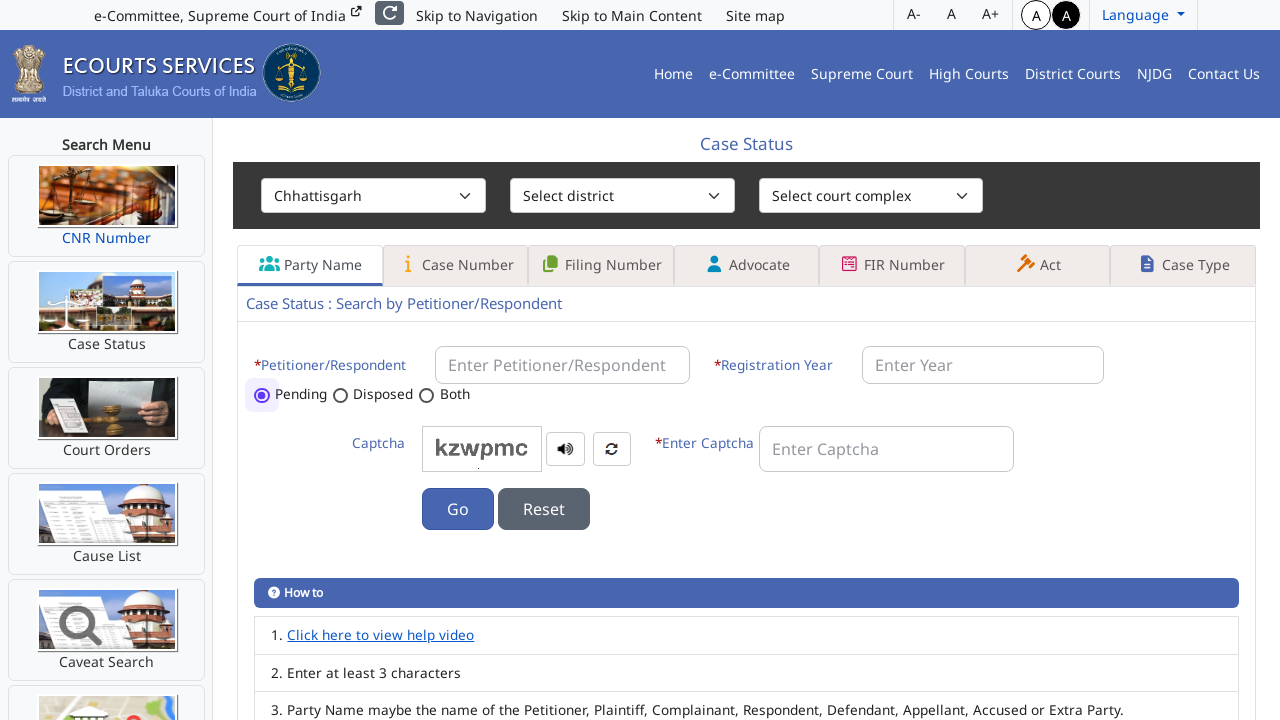

Selected dropdown option 'Delhi' on #sess_state_code
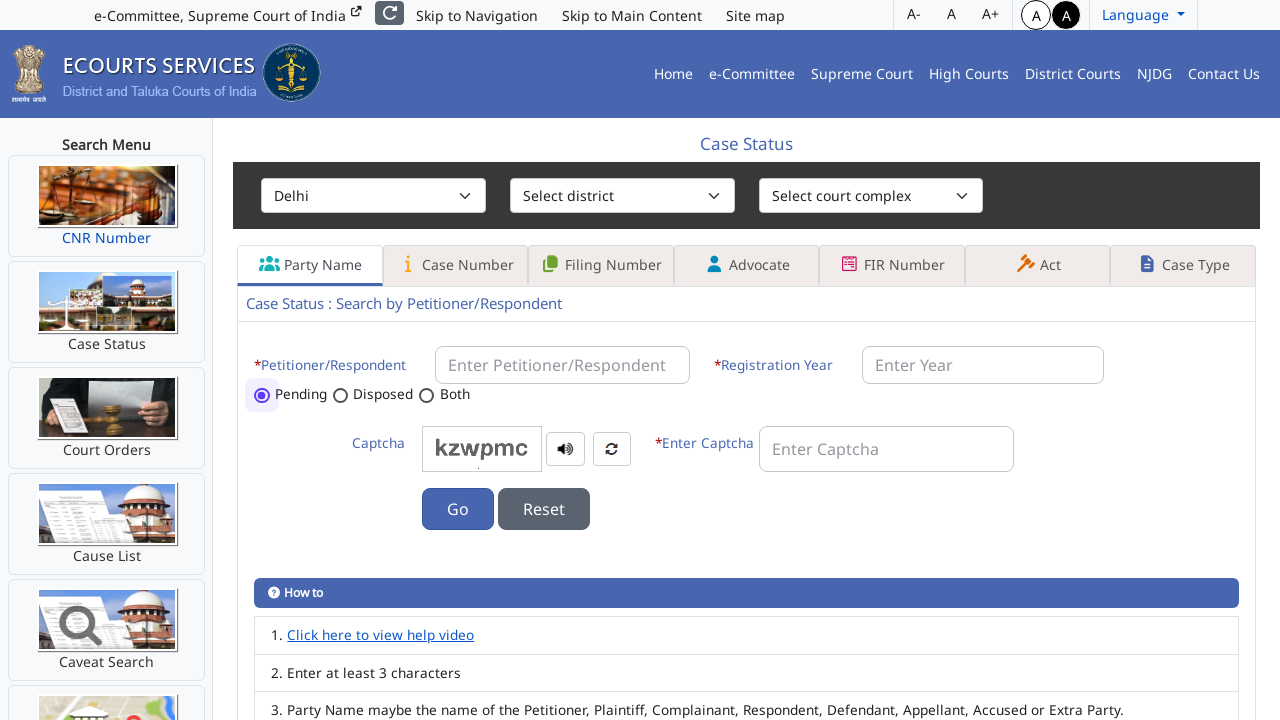

Retrieved current dropdown value '26'
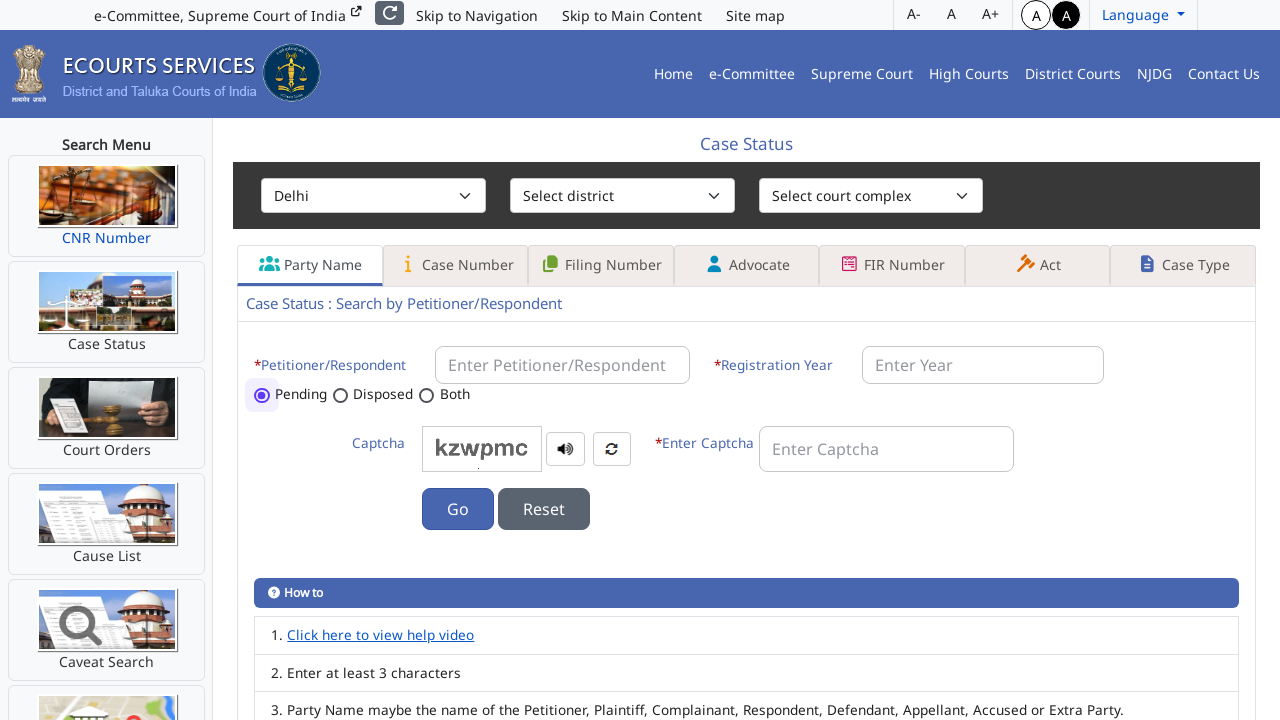

Retrieved option value attribute '26'
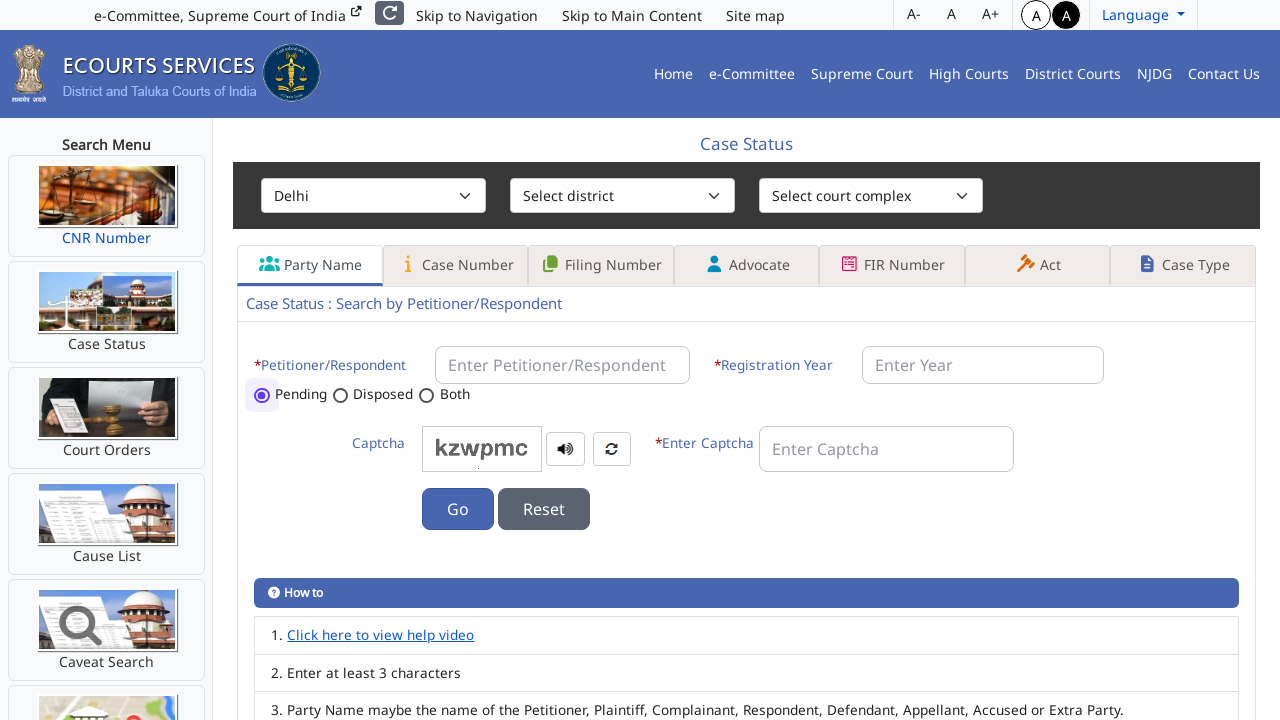

Verified: Option 'Delhi' selected successfully
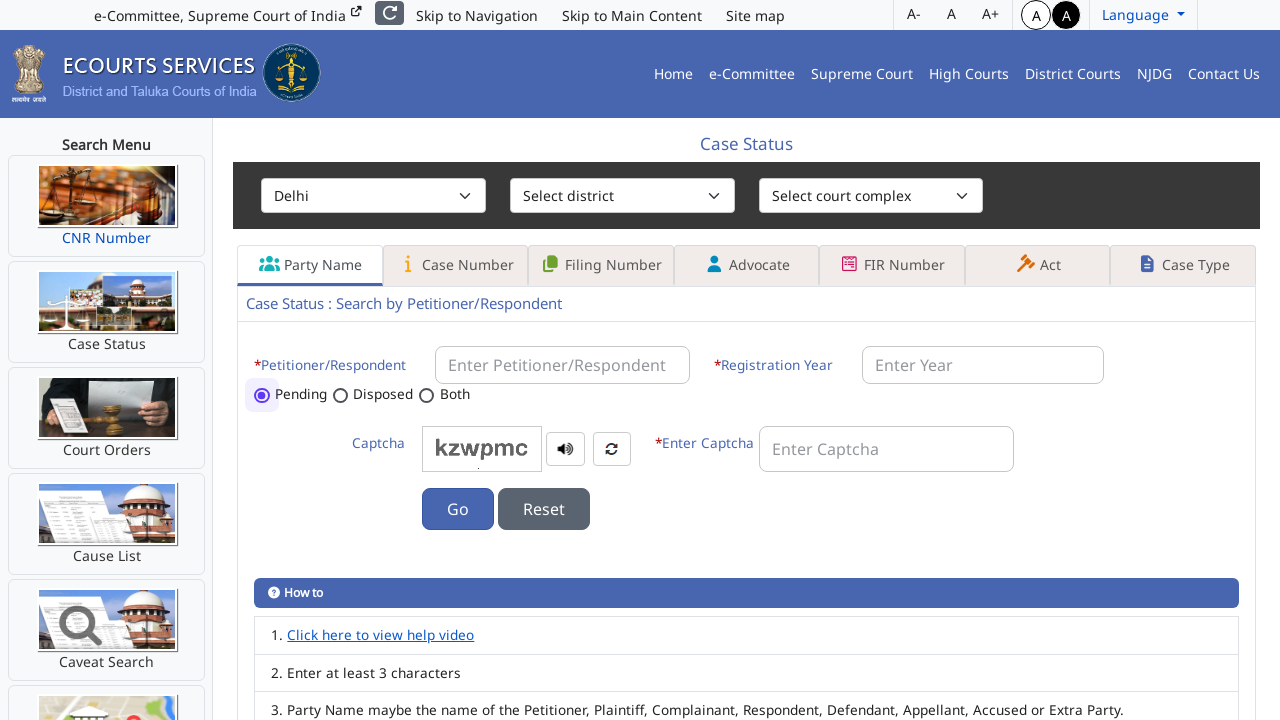

Retrieved text 'Goa' from option 9
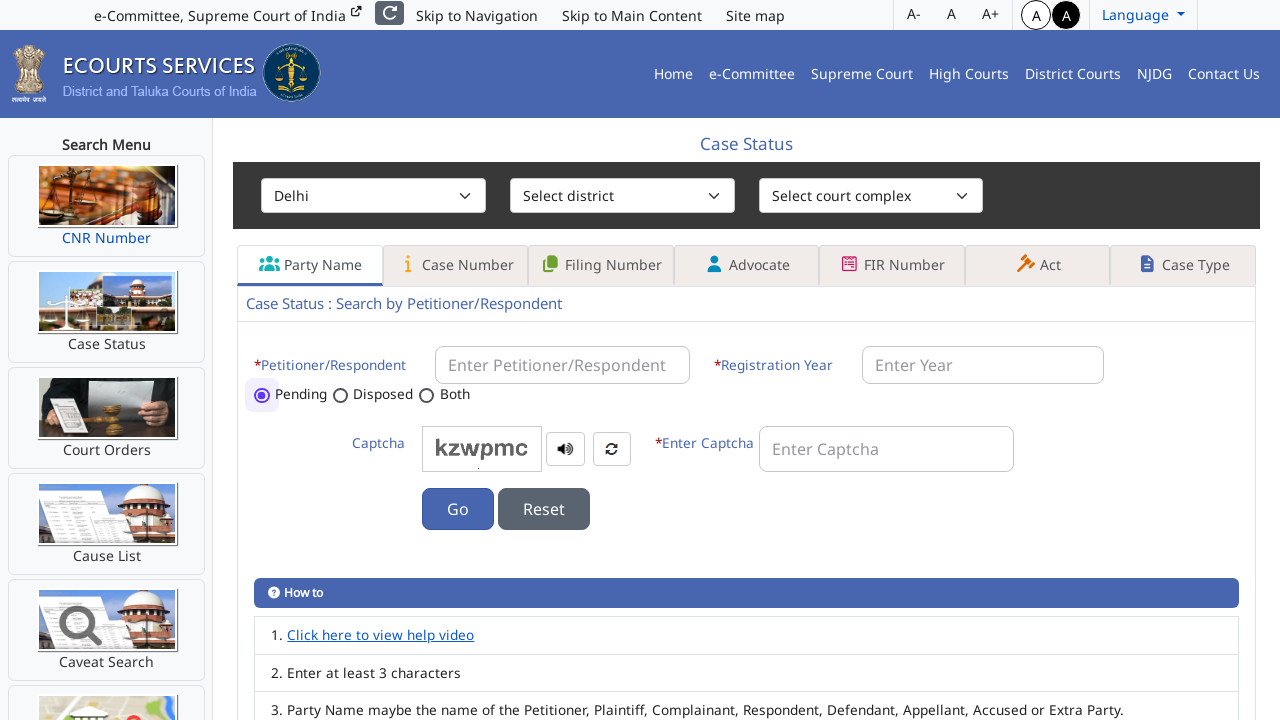

Selected dropdown option 'Goa' on #sess_state_code
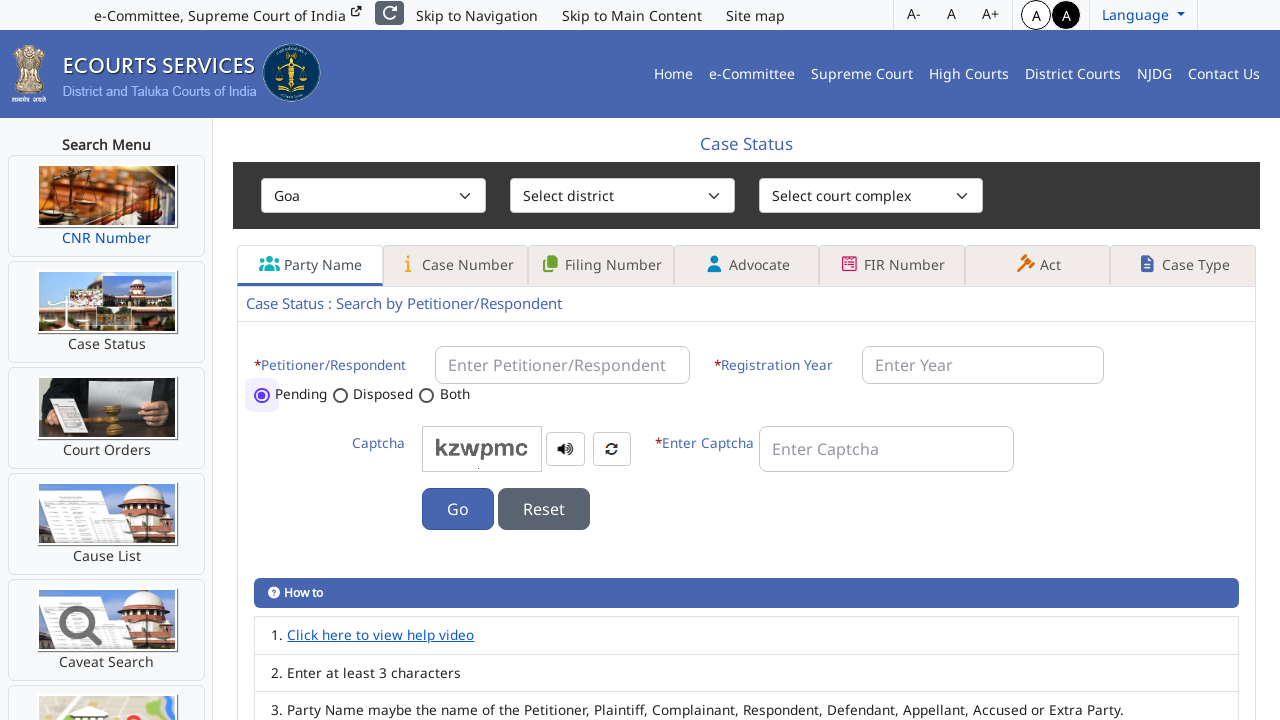

Retrieved current dropdown value '30'
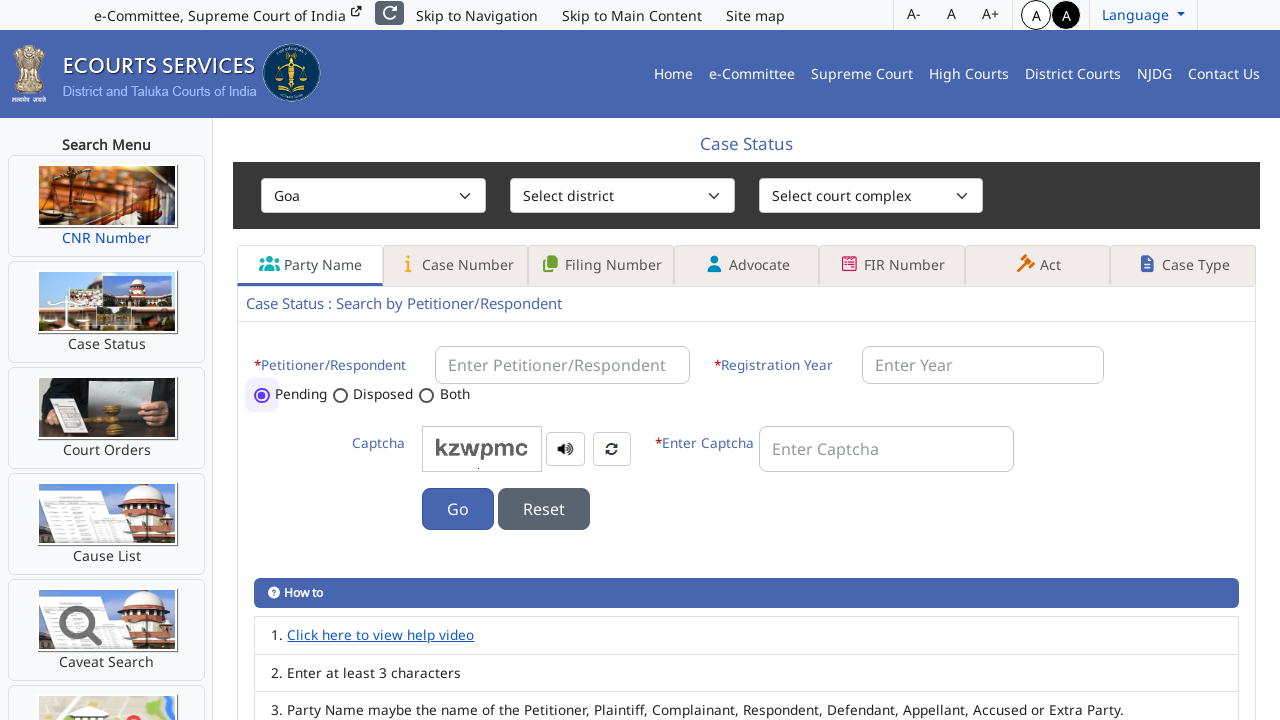

Retrieved option value attribute '30'
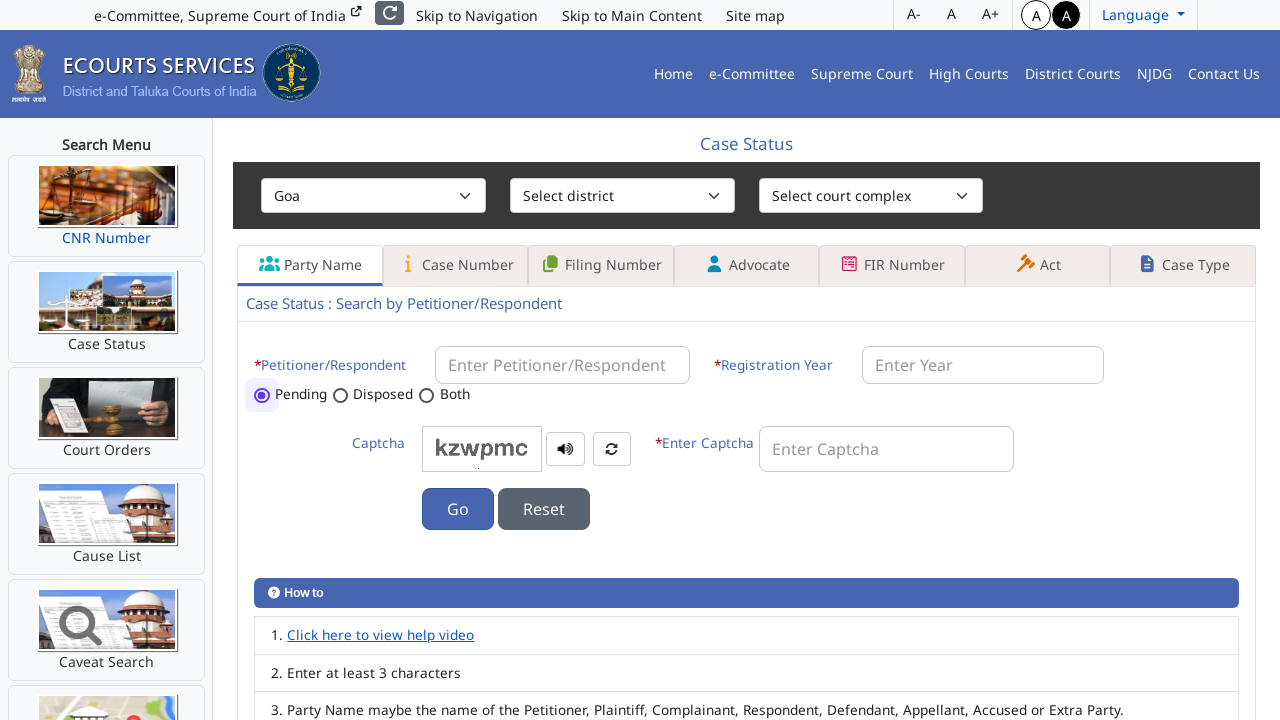

Verified: Option 'Goa' selected successfully
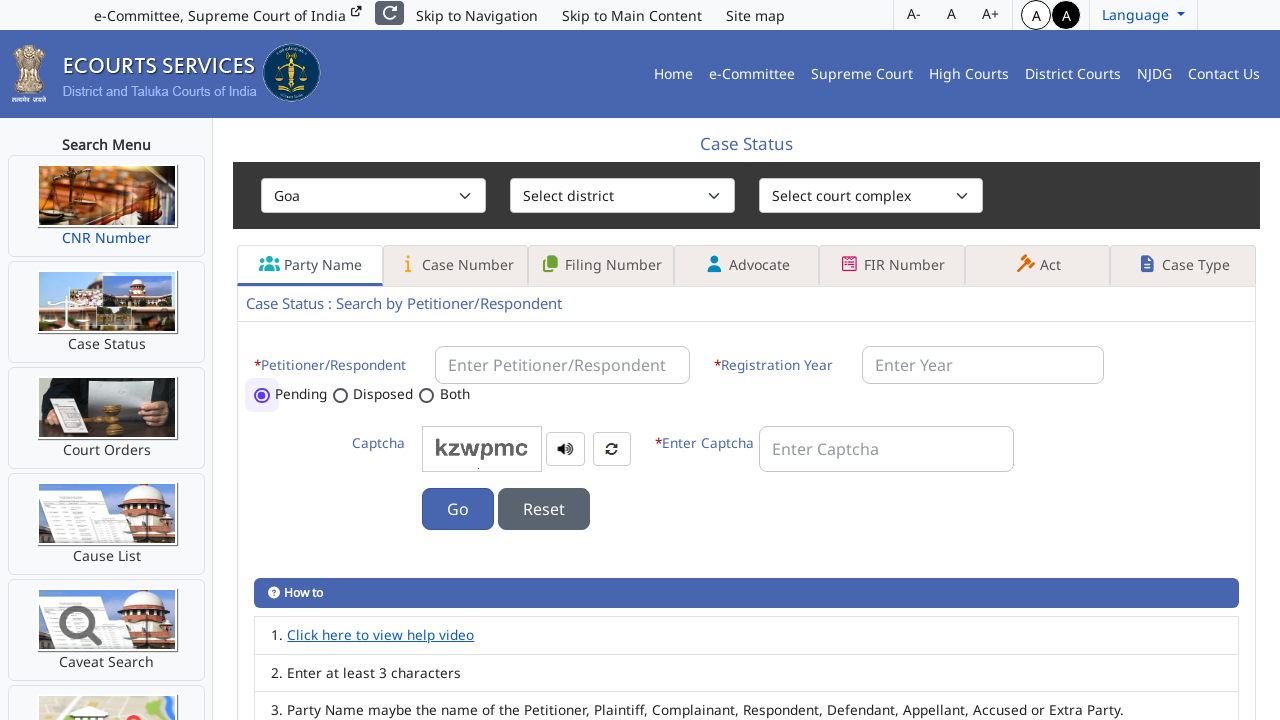

Retrieved text 'Gujarat' from option 10
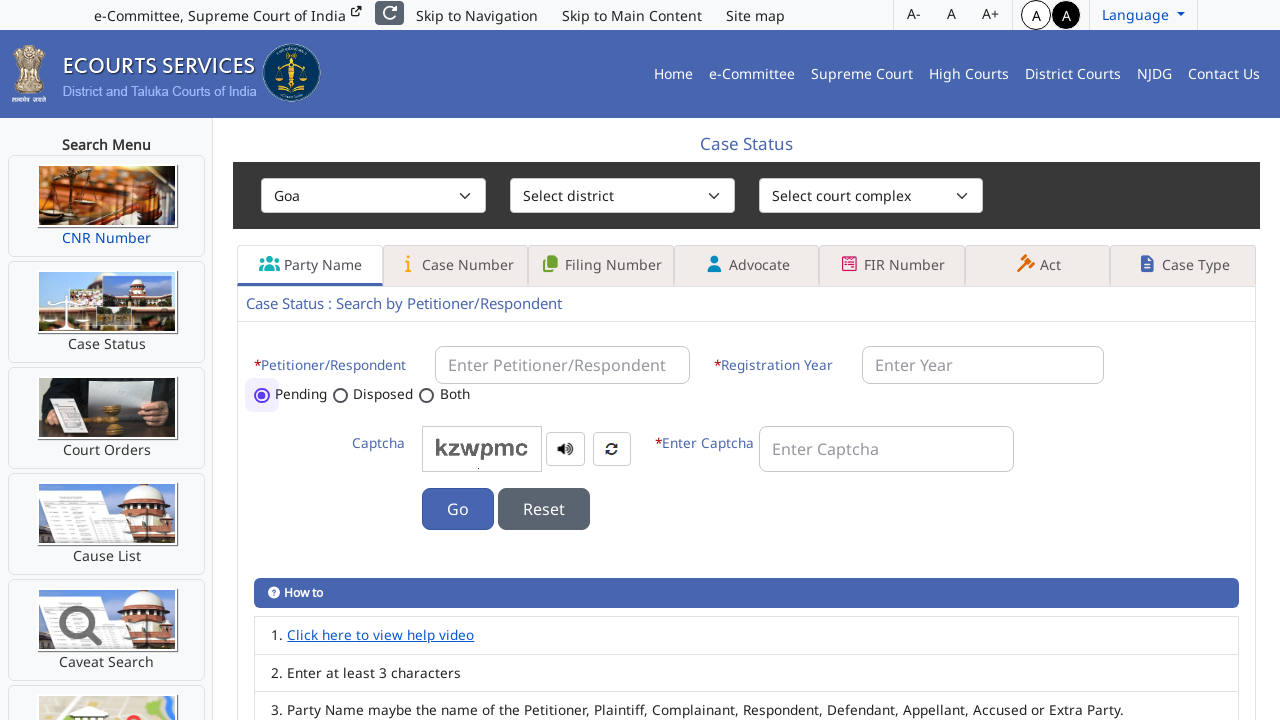

Selected dropdown option 'Gujarat' on #sess_state_code
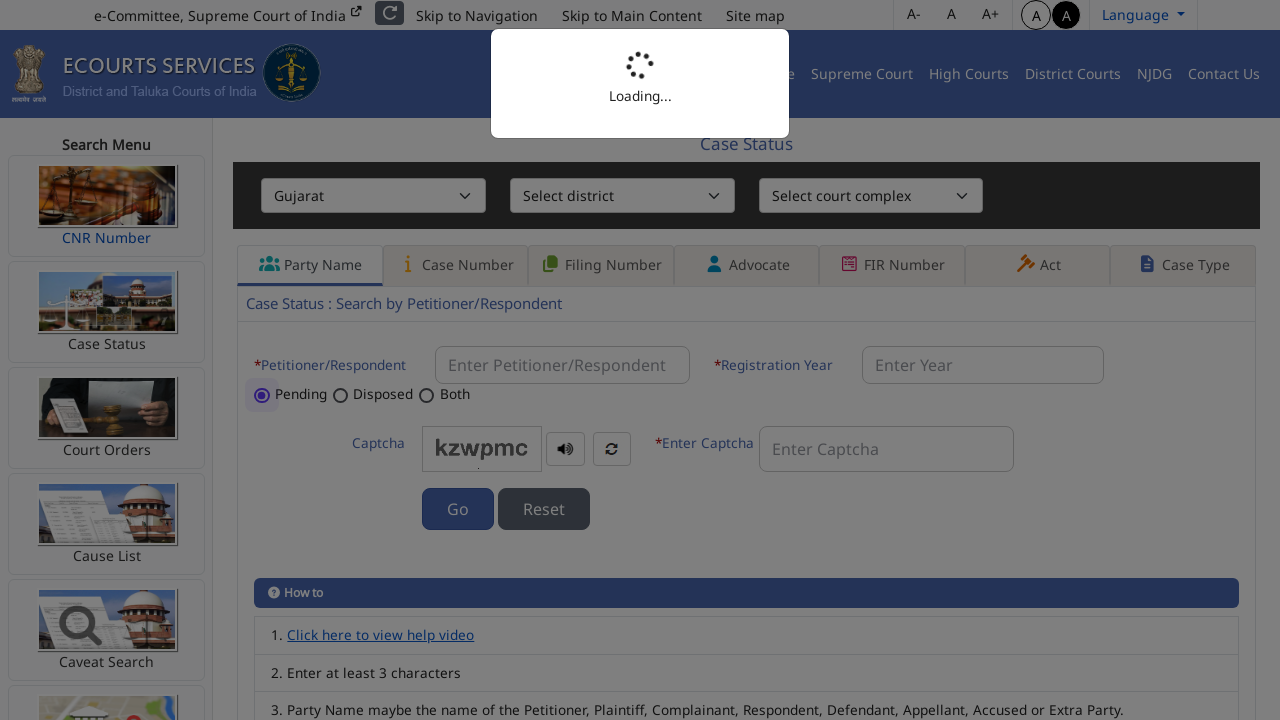

Retrieved current dropdown value '17'
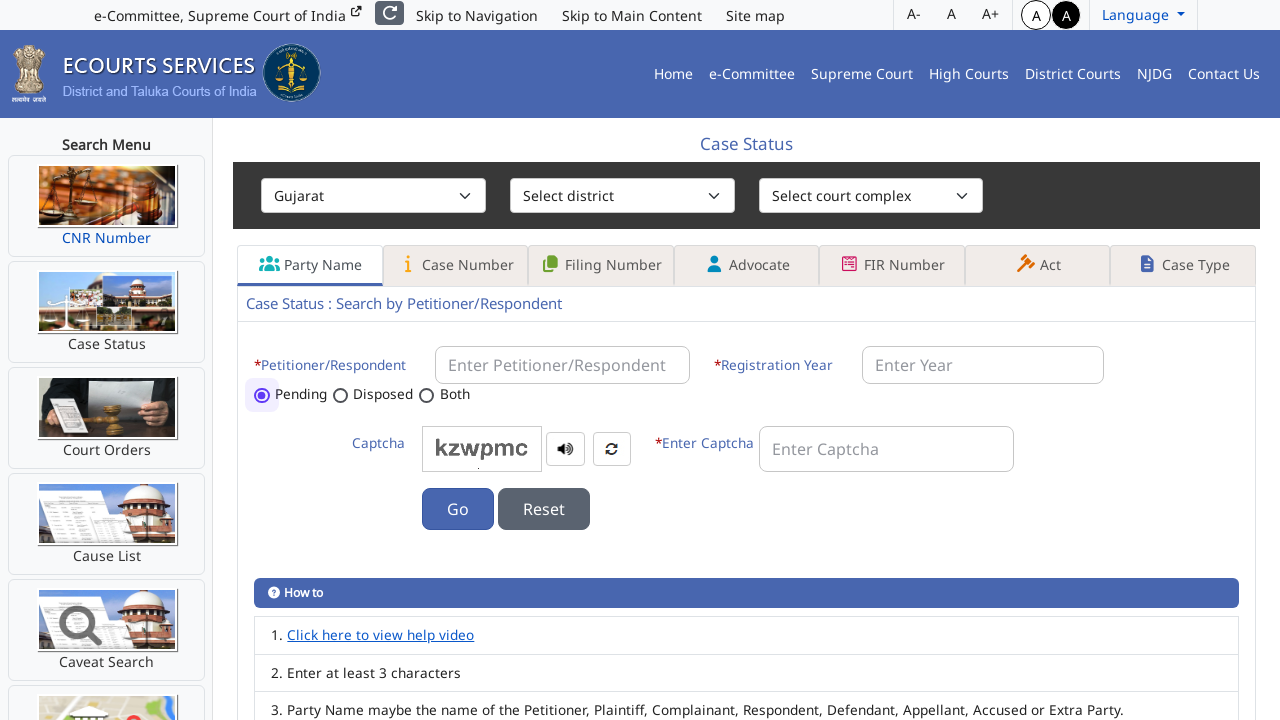

Retrieved option value attribute '17'
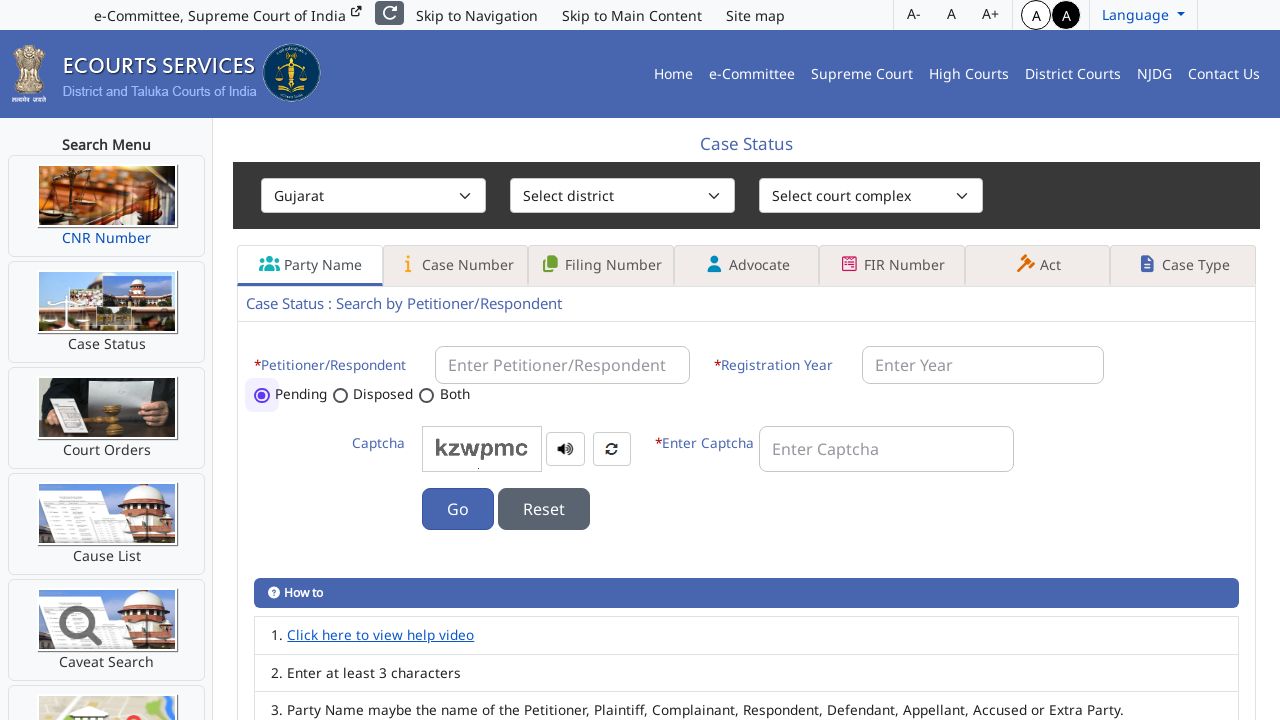

Verified: Option 'Gujarat' selected successfully
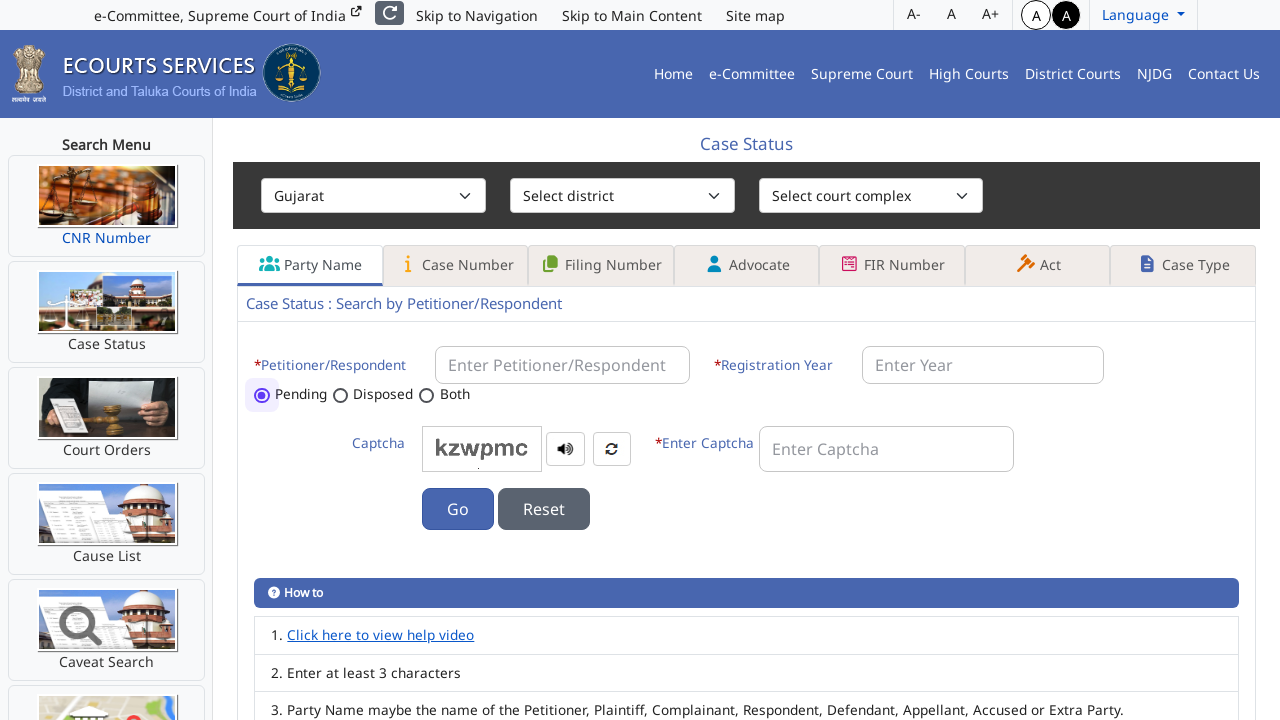

Retrieved text 'Haryana' from option 11
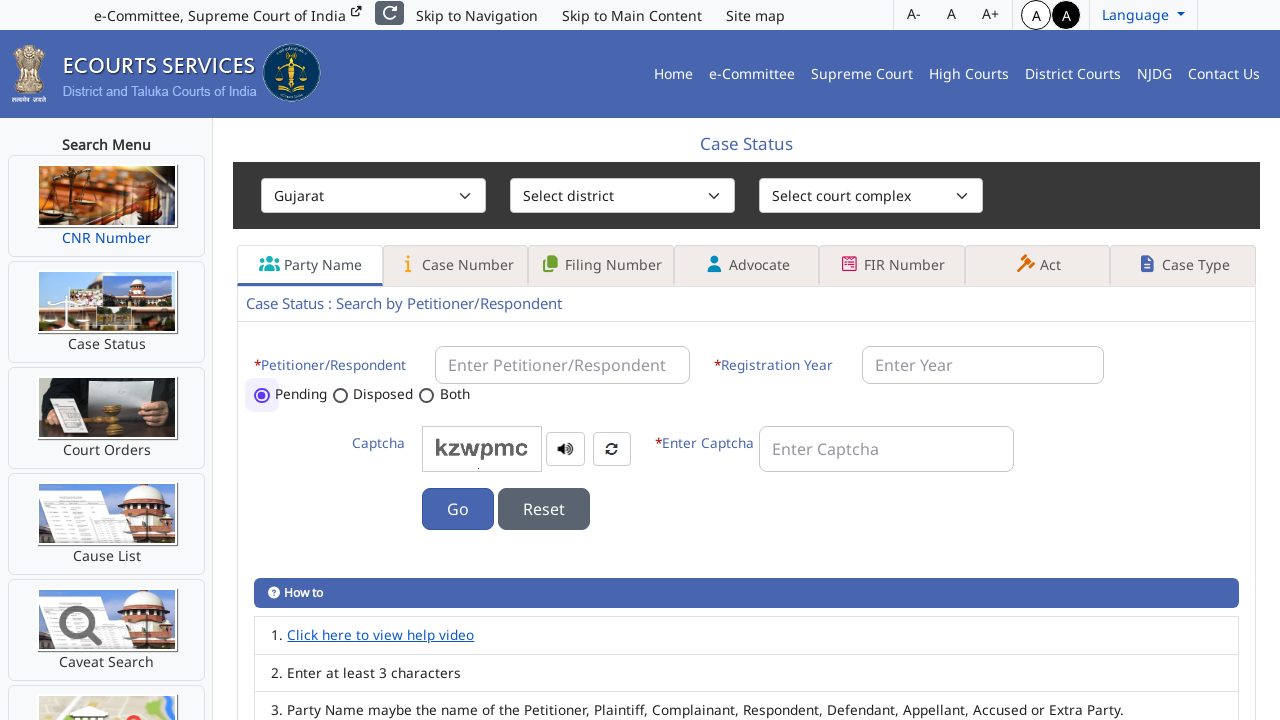

Selected dropdown option 'Haryana' on #sess_state_code
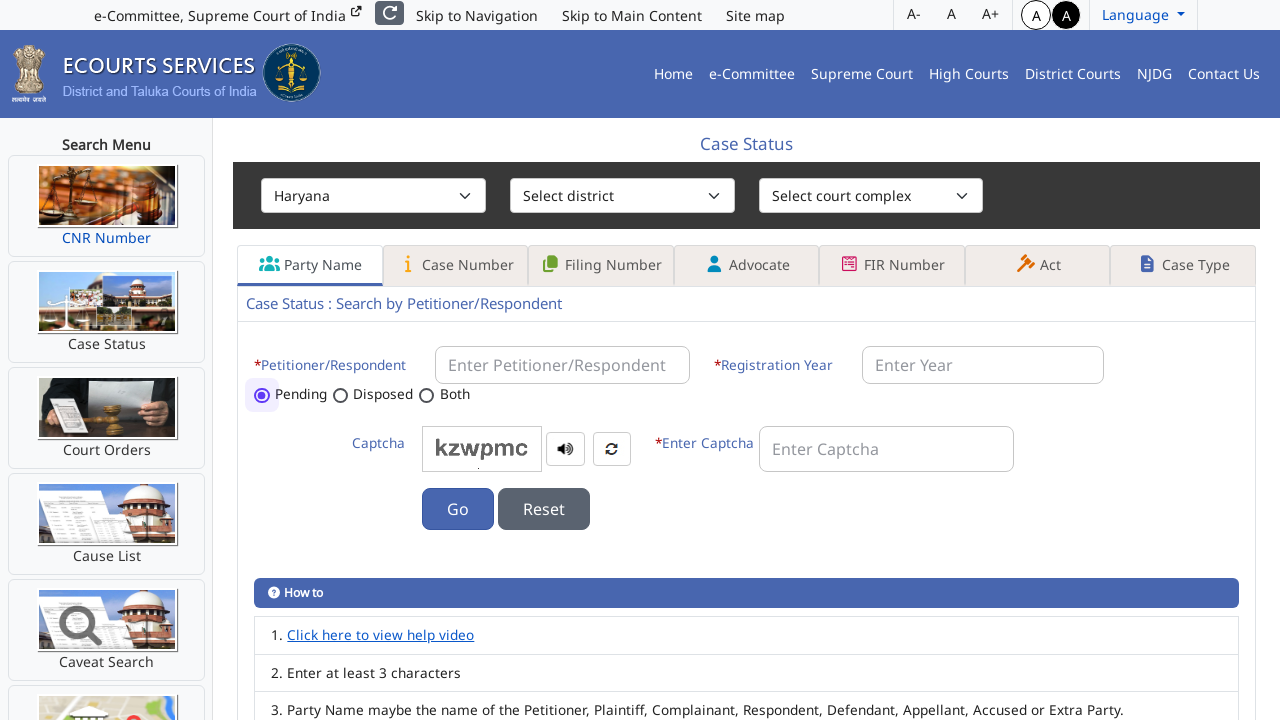

Retrieved current dropdown value '14'
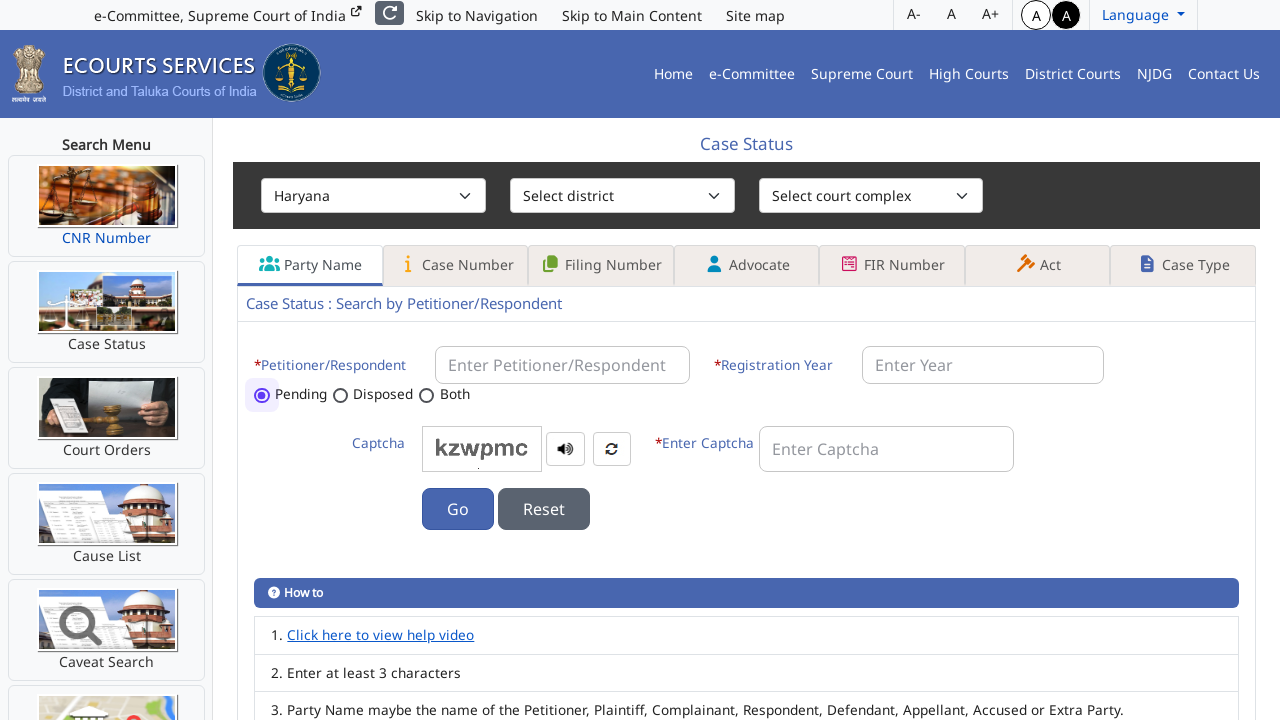

Retrieved option value attribute '14'
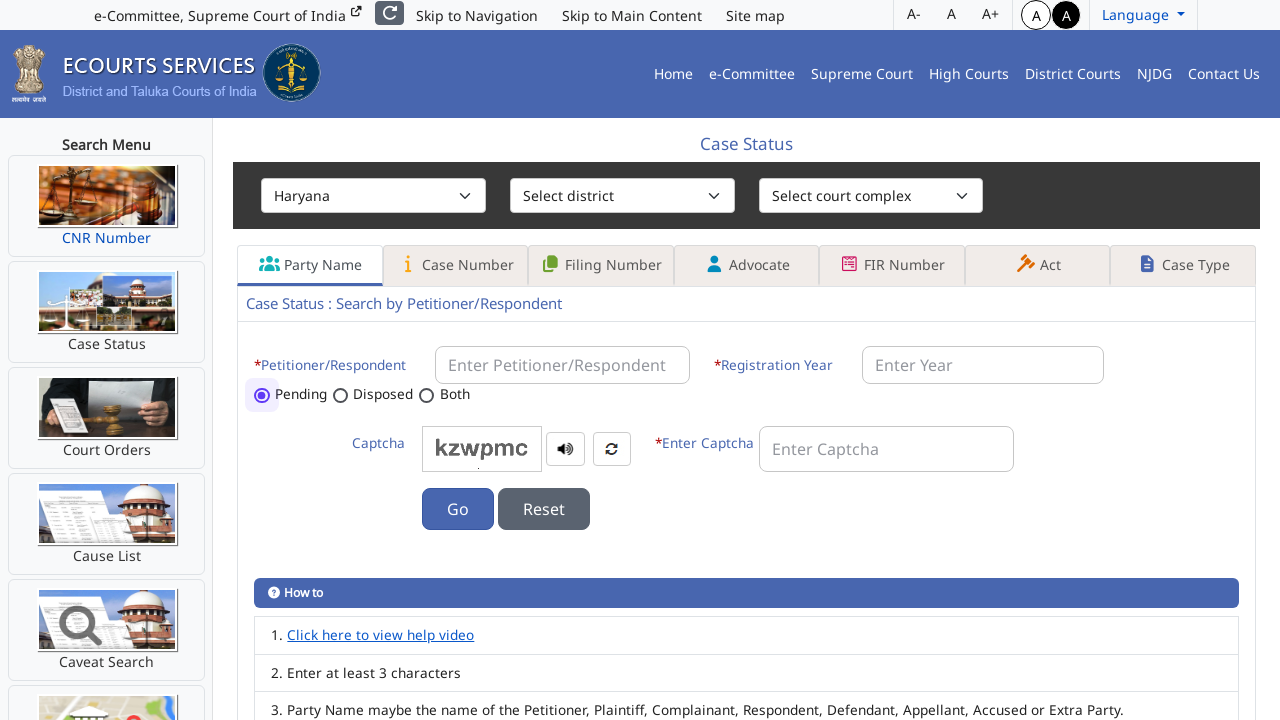

Verified: Option 'Haryana' selected successfully
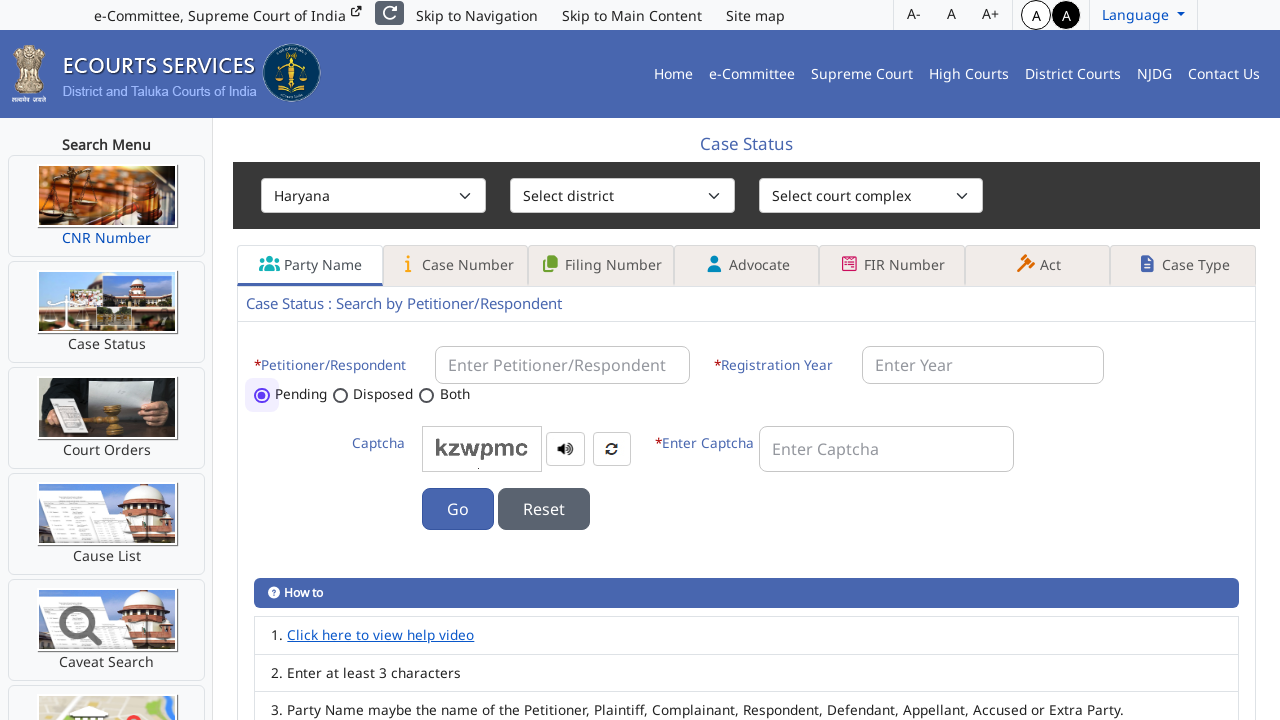

Retrieved text 'Himachal Pradesh' from option 12
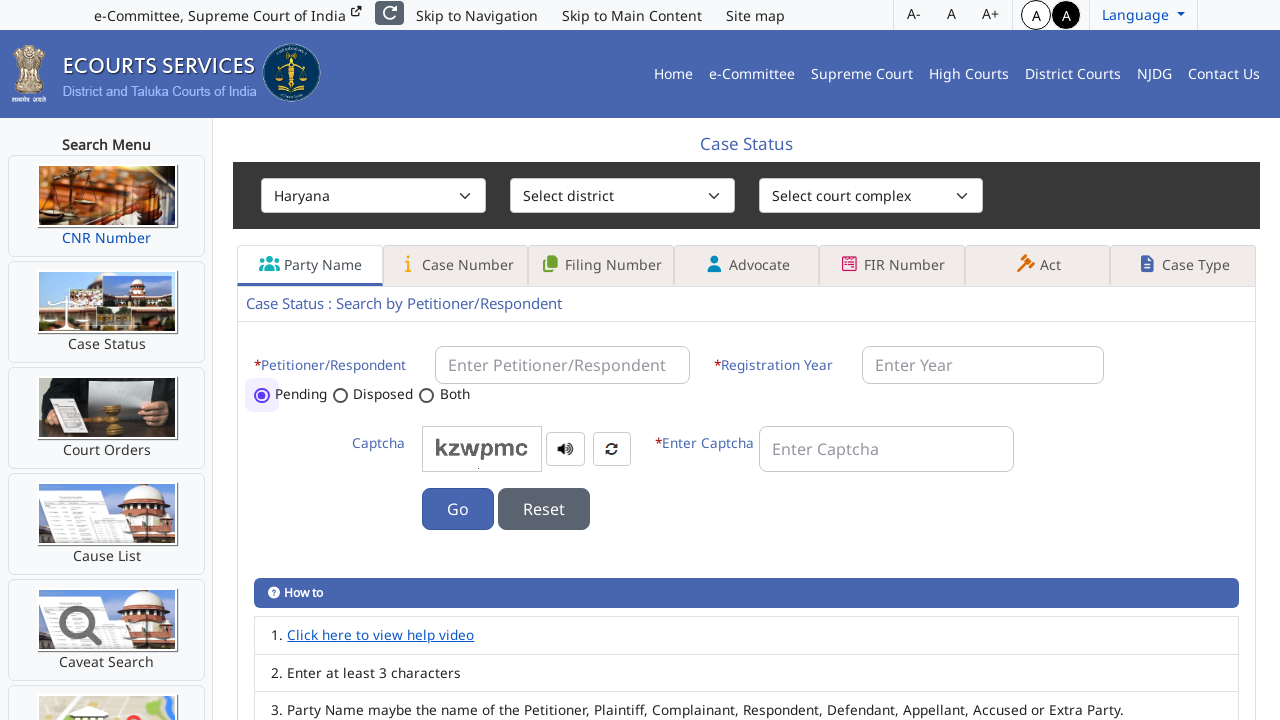

Selected dropdown option 'Himachal Pradesh' on #sess_state_code
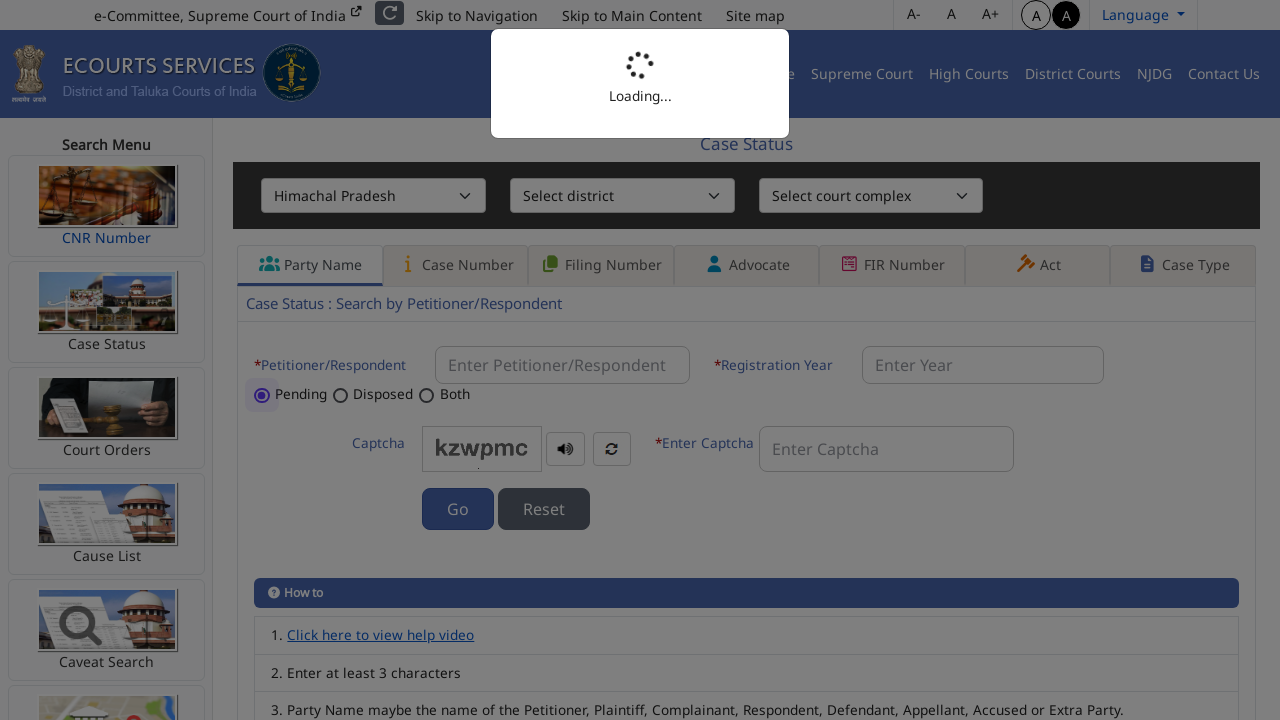

Retrieved current dropdown value '5'
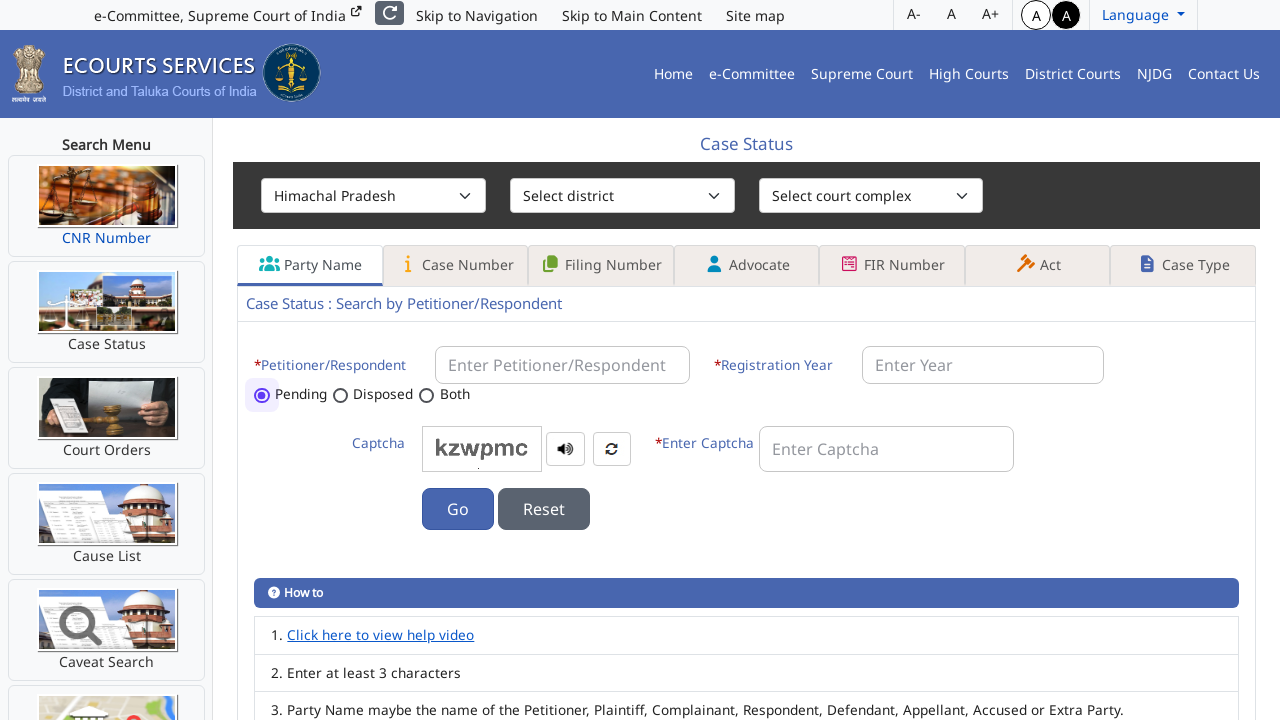

Retrieved option value attribute '5'
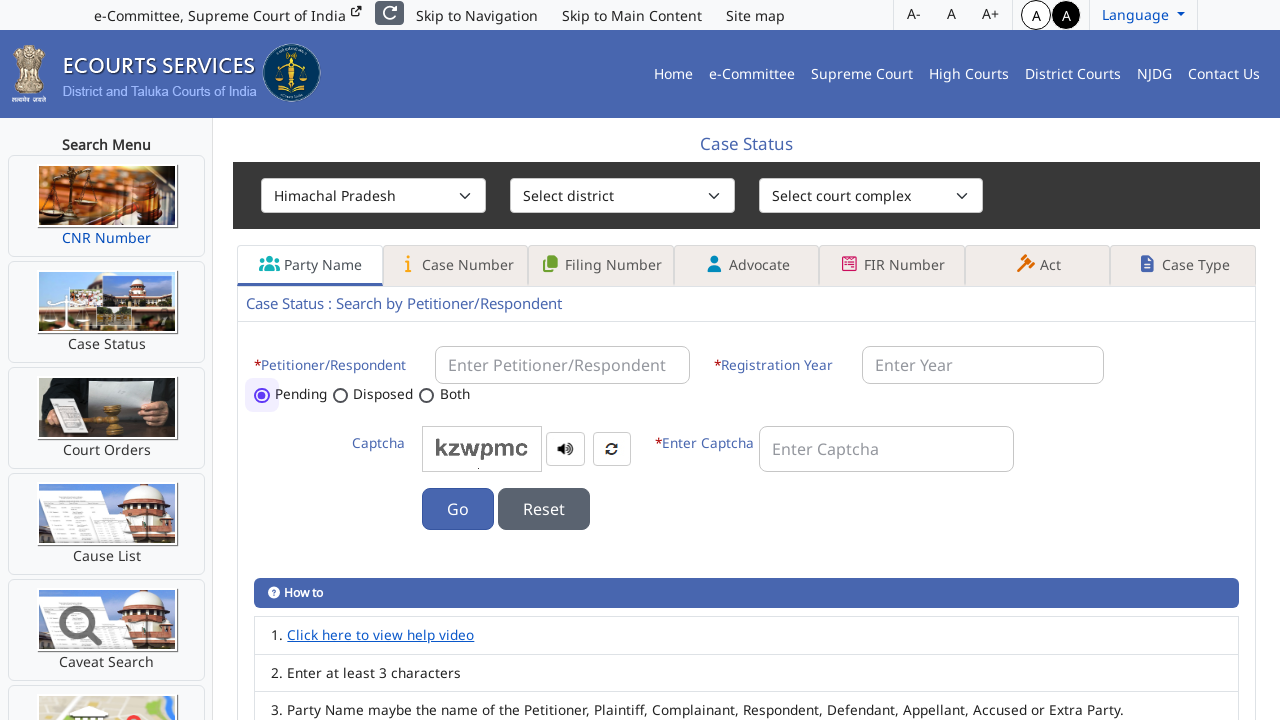

Verified: Option 'Himachal Pradesh' selected successfully
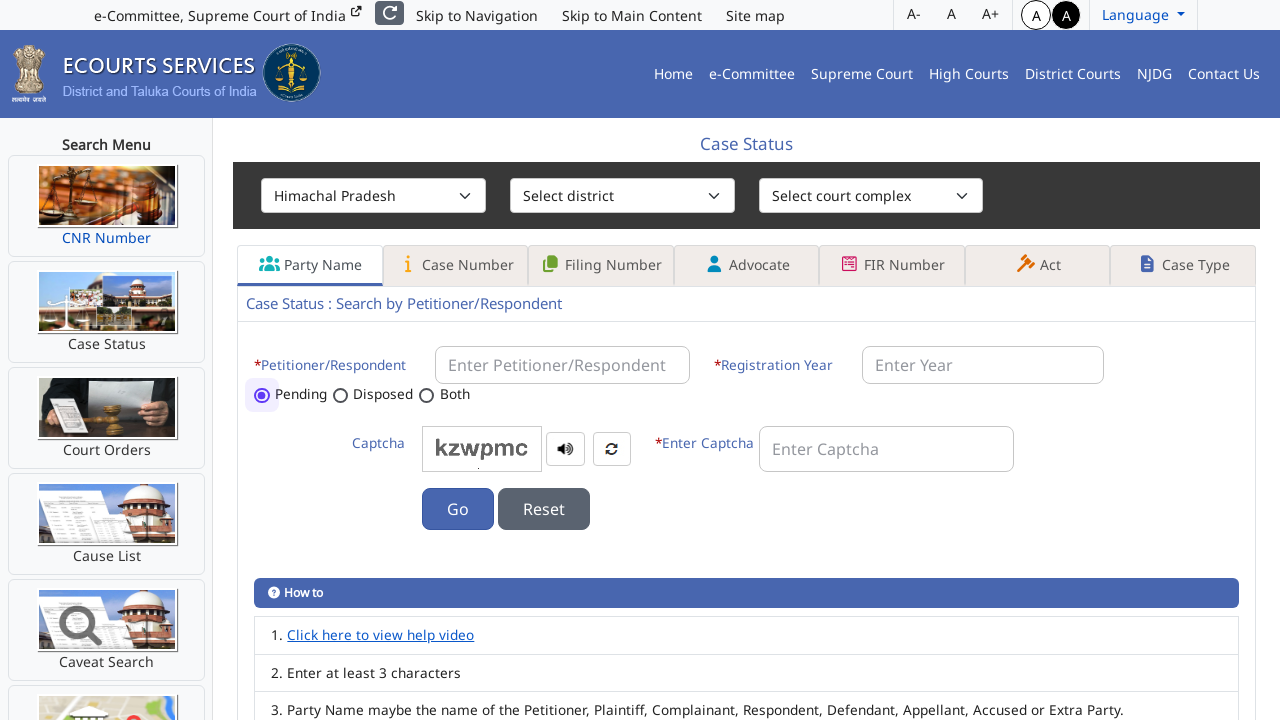

Retrieved text 'Jammu and Kashmir' from option 13
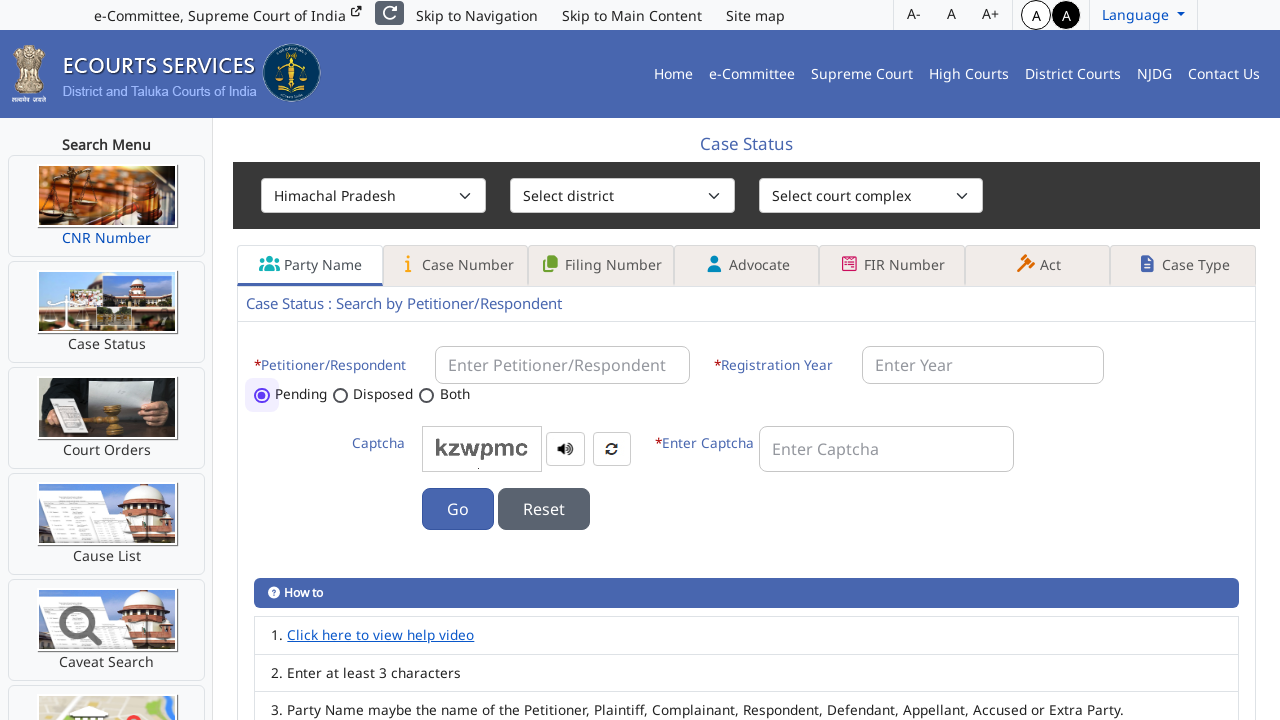

Selected dropdown option 'Jammu and Kashmir' on #sess_state_code
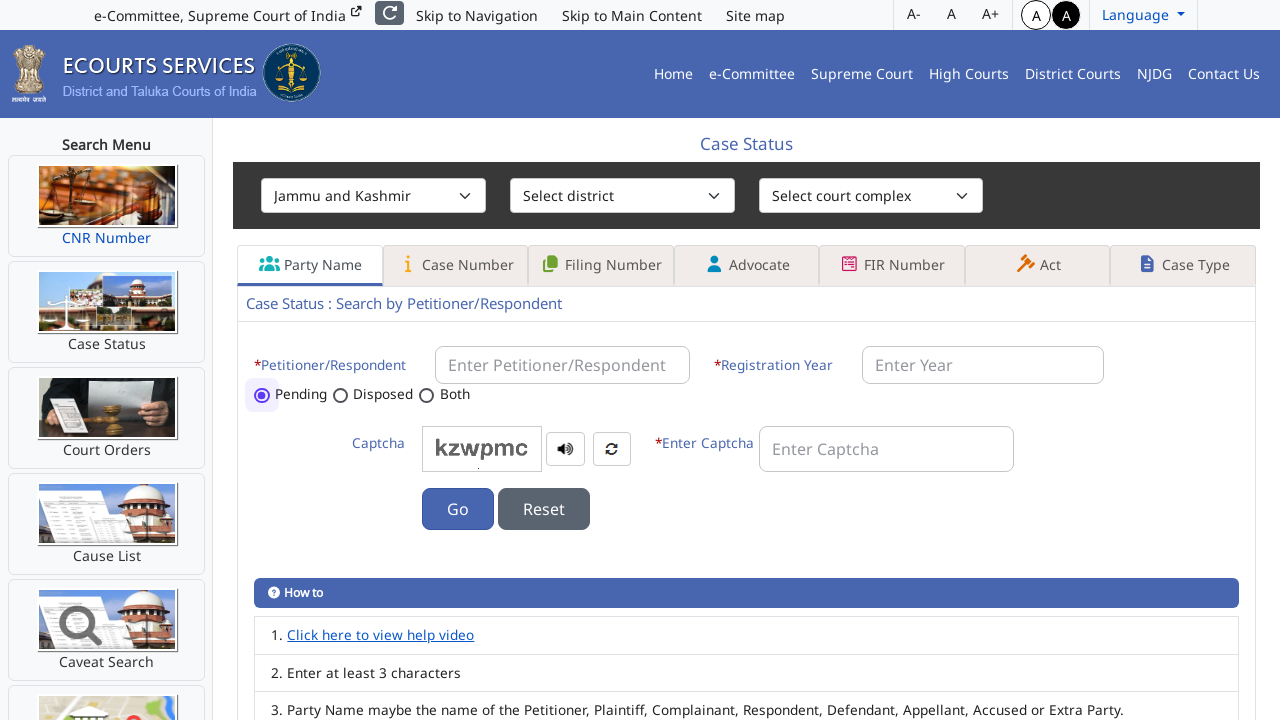

Retrieved current dropdown value '12'
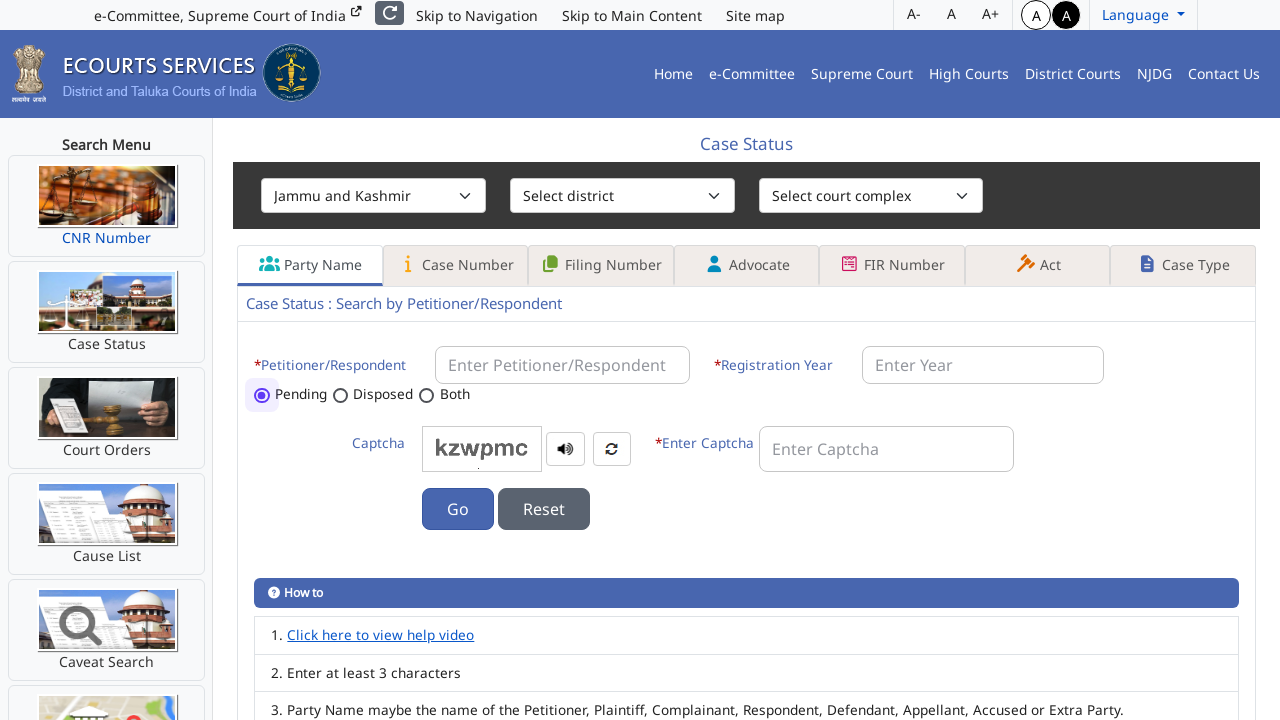

Retrieved option value attribute '12'
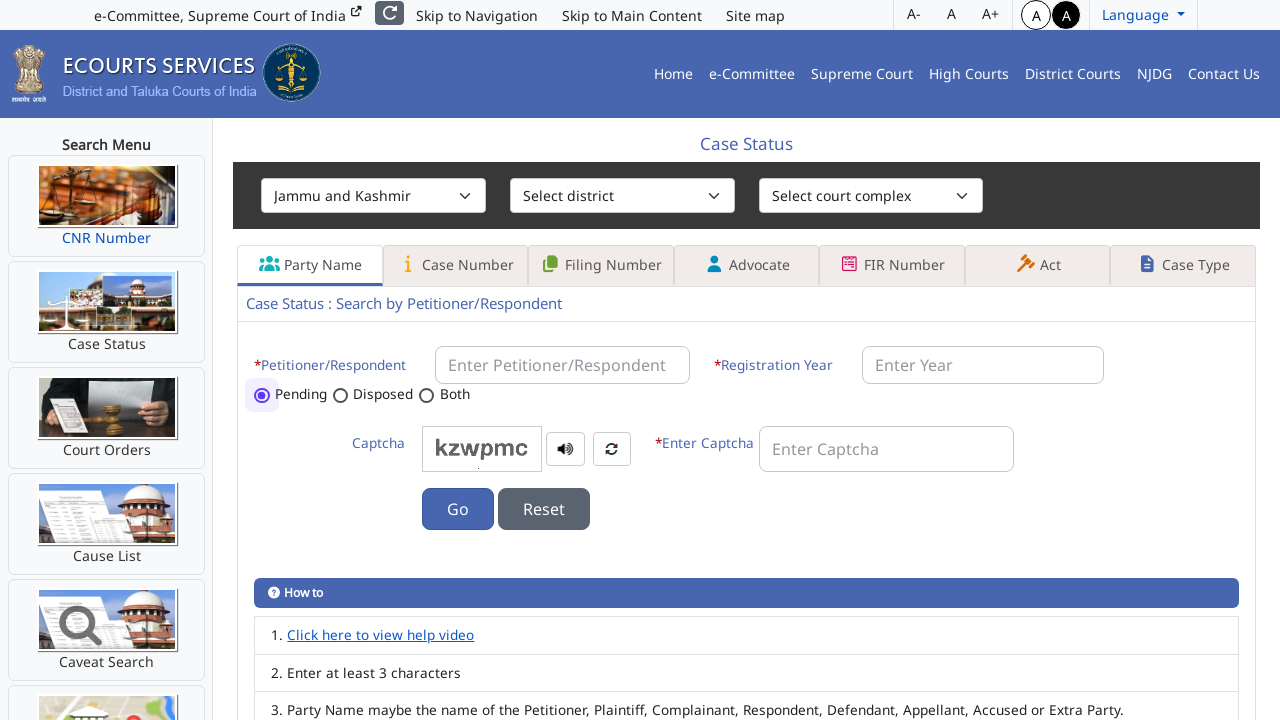

Verified: Option 'Jammu and Kashmir' selected successfully
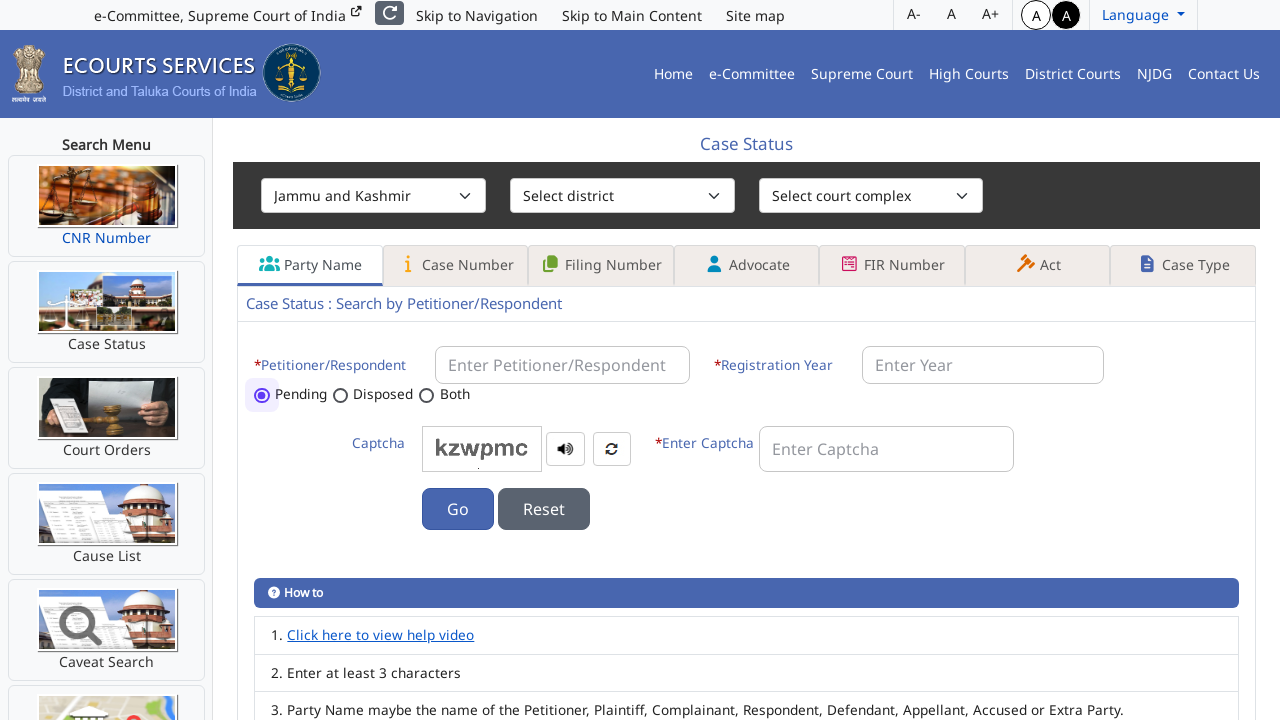

Retrieved text 'Jharkhand' from option 14
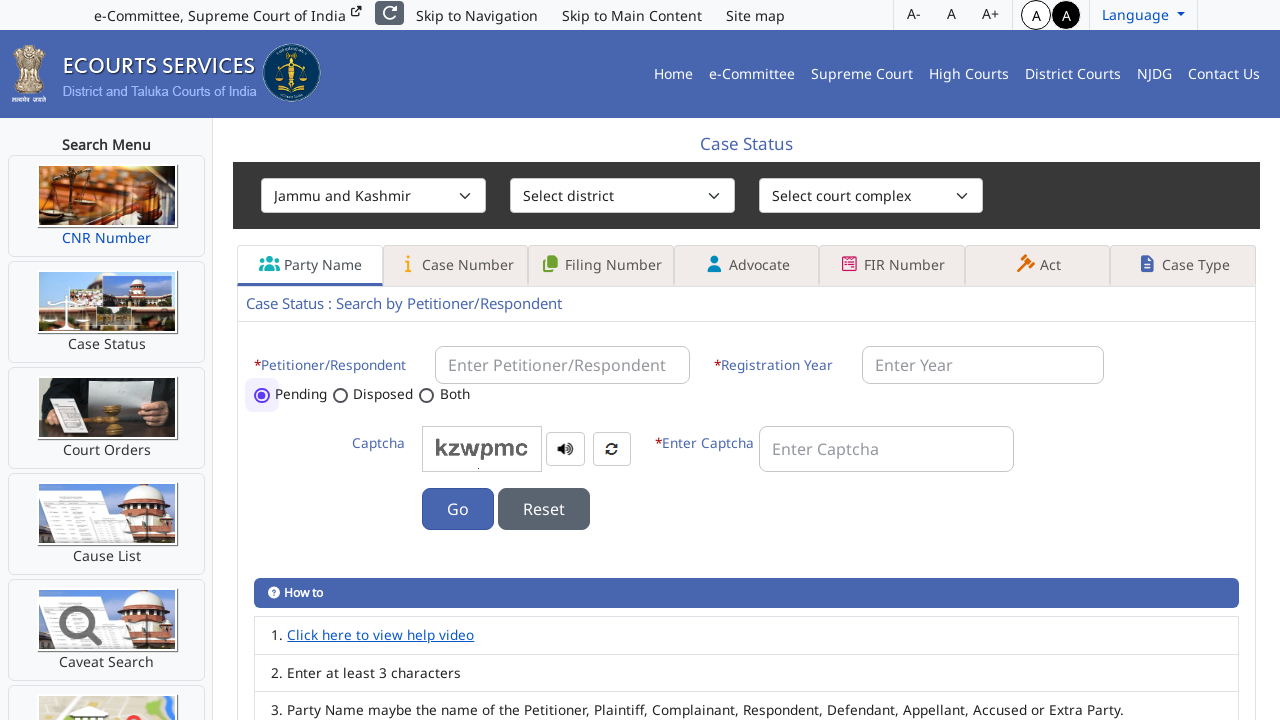

Selected dropdown option 'Jharkhand' on #sess_state_code
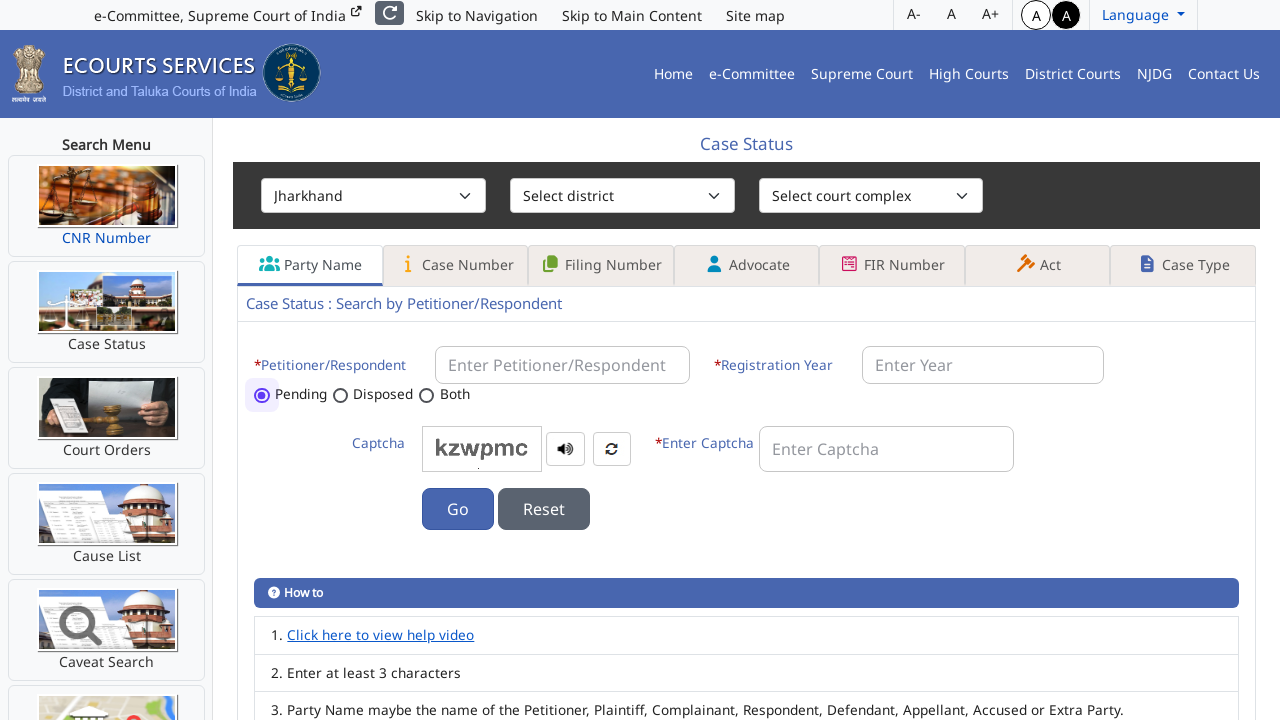

Retrieved current dropdown value '7'
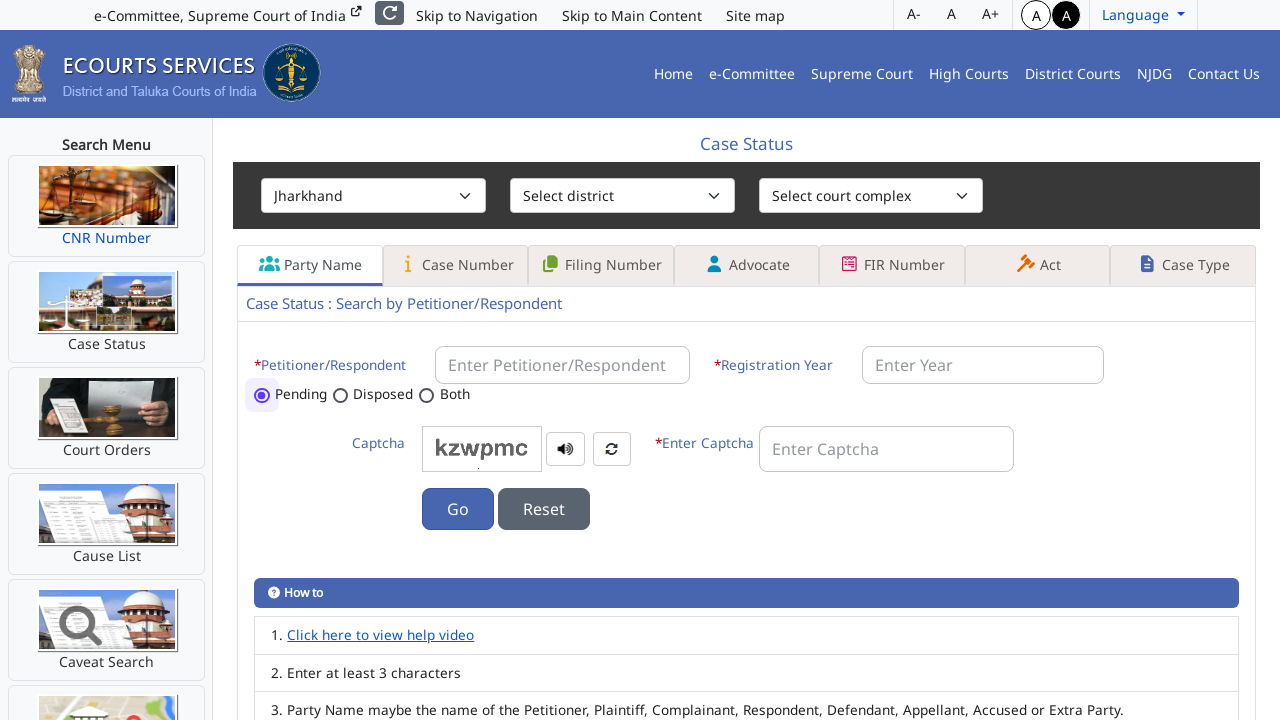

Retrieved option value attribute '7'
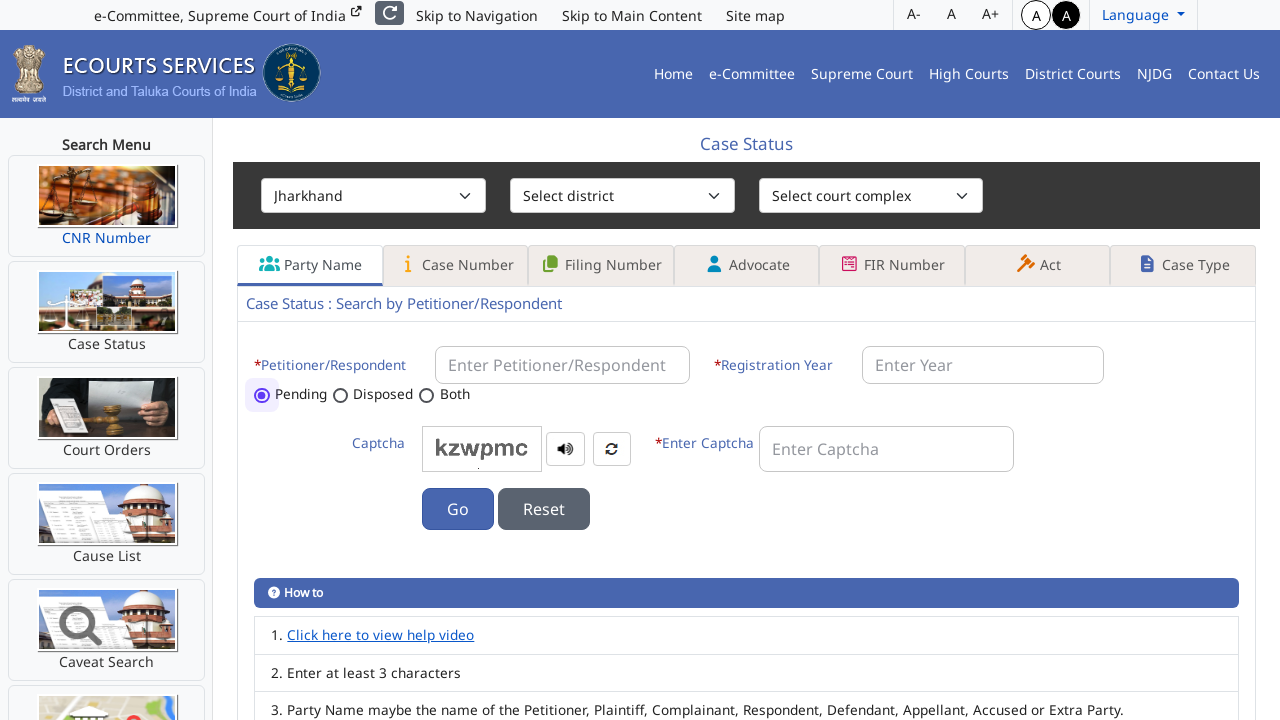

Verified: Option 'Jharkhand' selected successfully
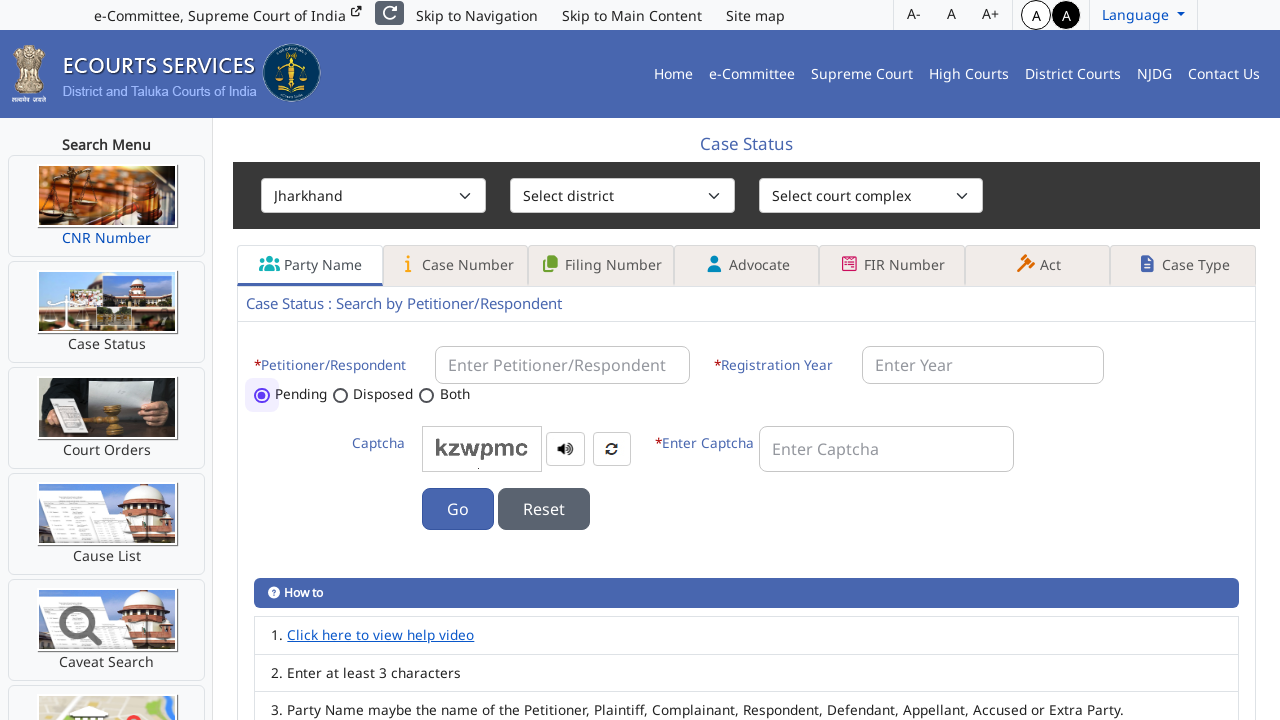

Retrieved text 'Karnataka' from option 15
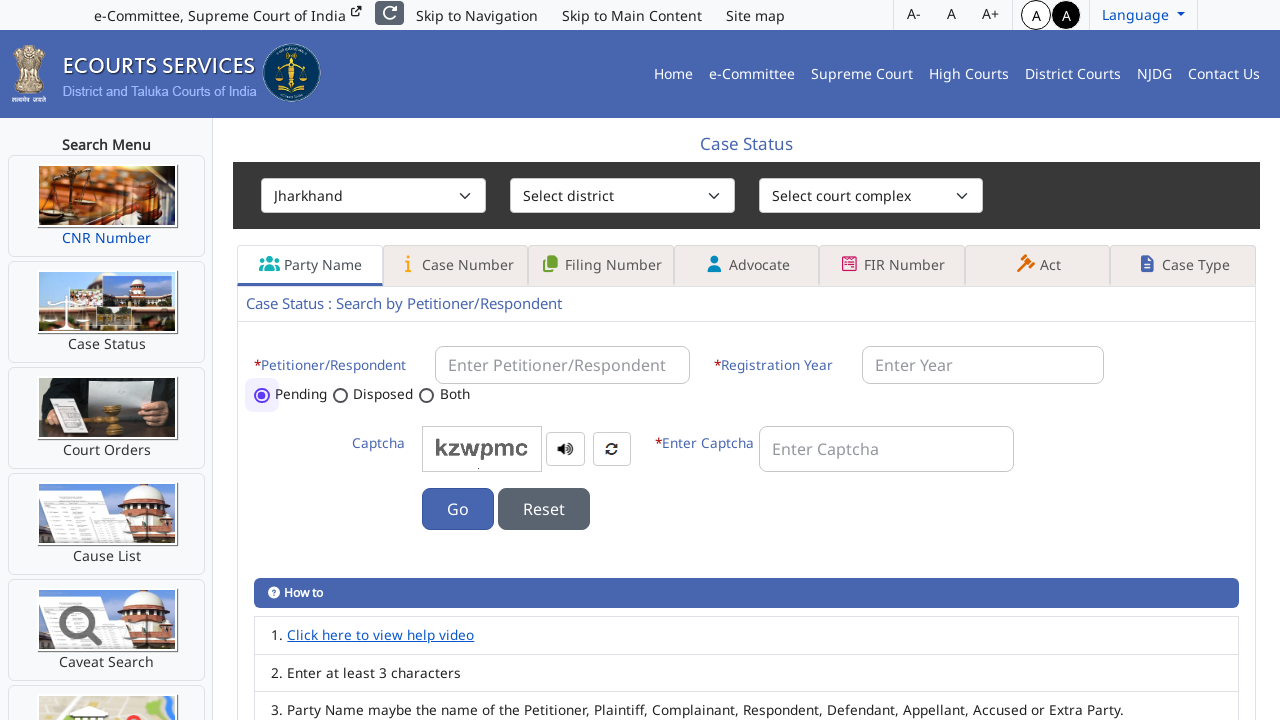

Selected dropdown option 'Karnataka' on #sess_state_code
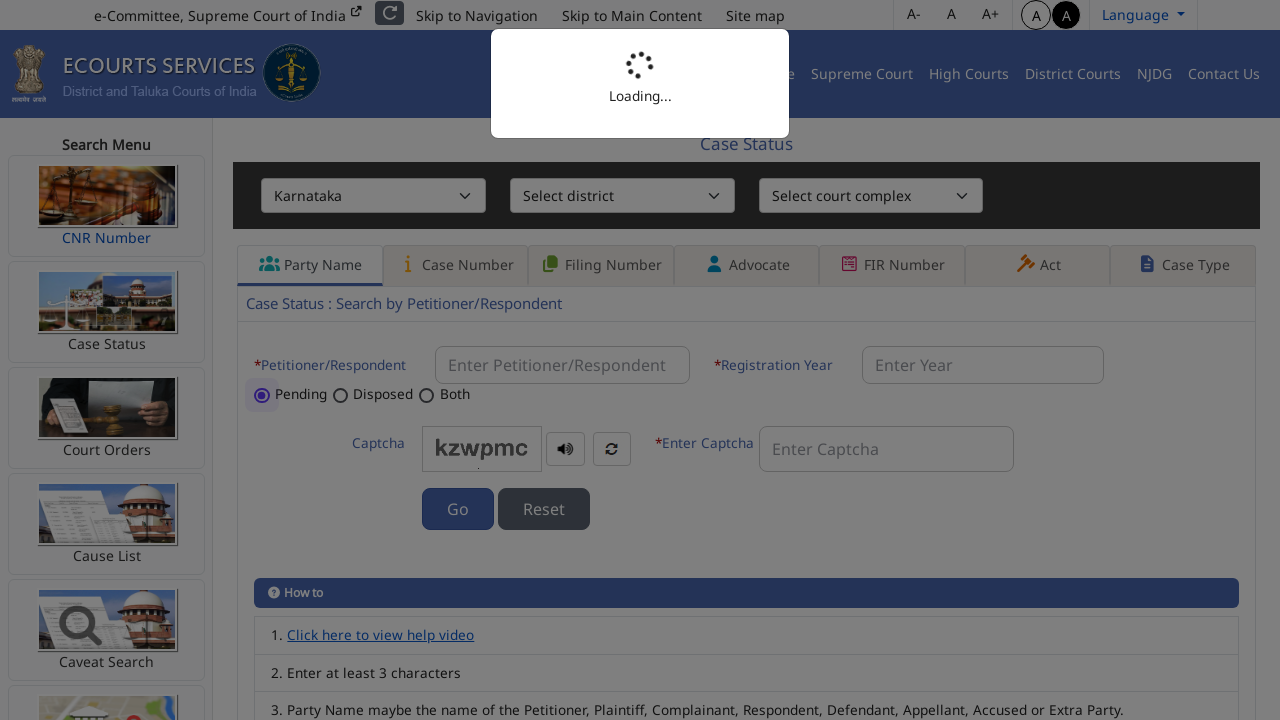

Retrieved current dropdown value '3'
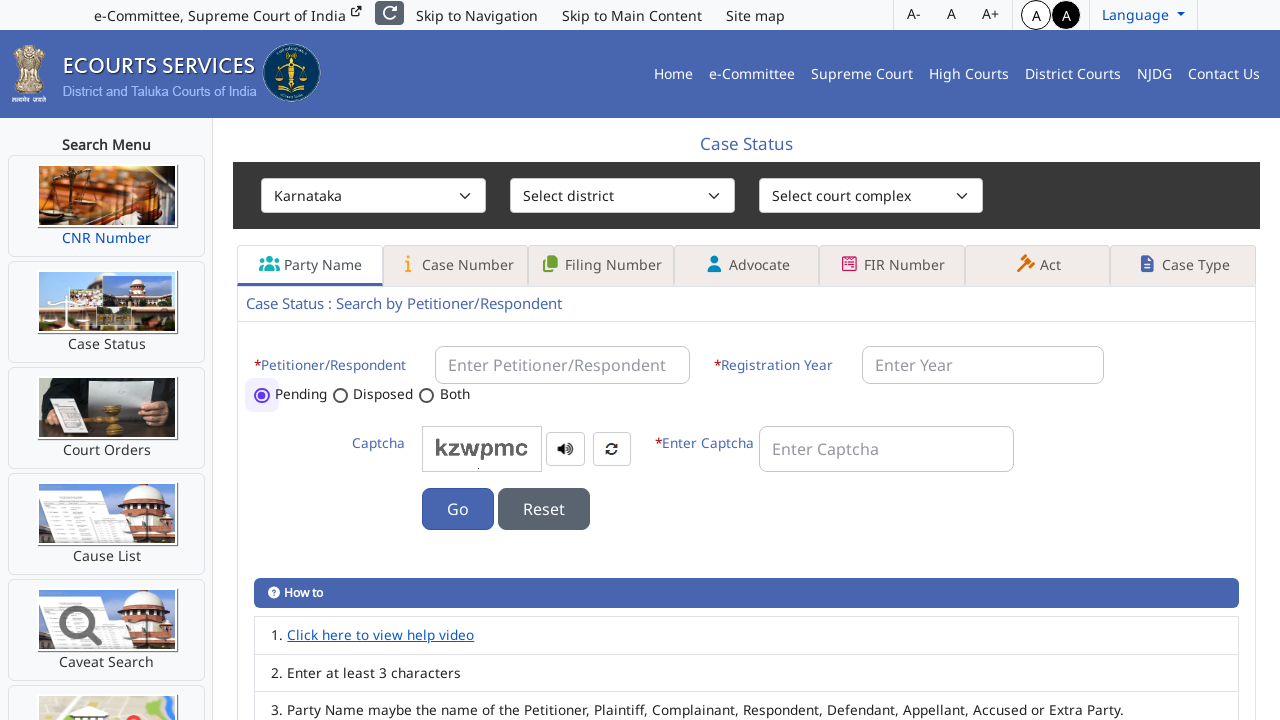

Retrieved option value attribute '3'
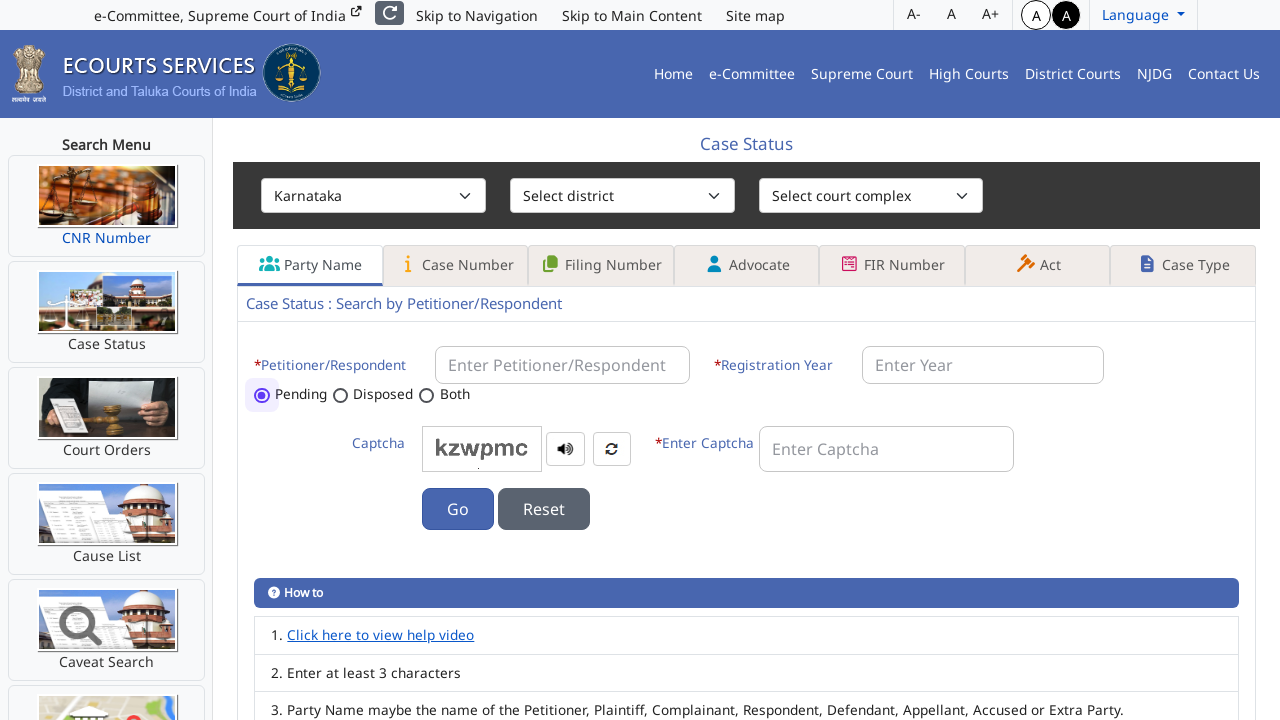

Verified: Option 'Karnataka' selected successfully
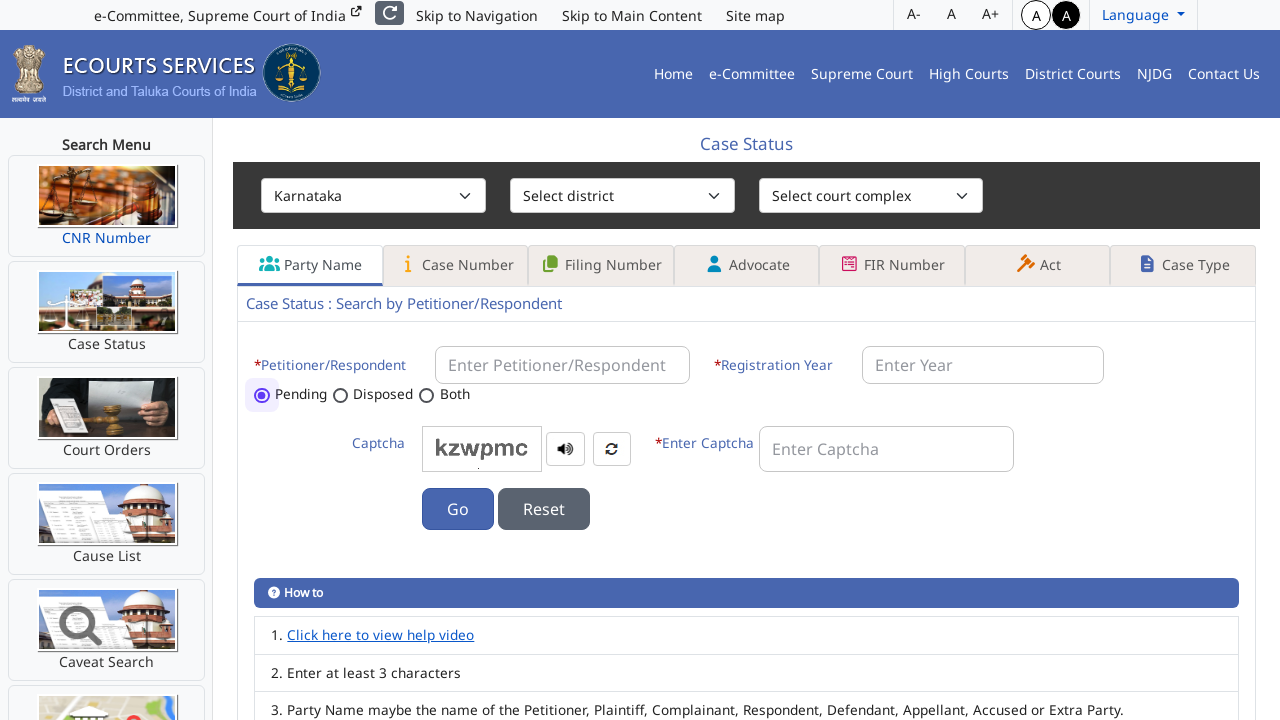

Retrieved text 'Kerala' from option 16
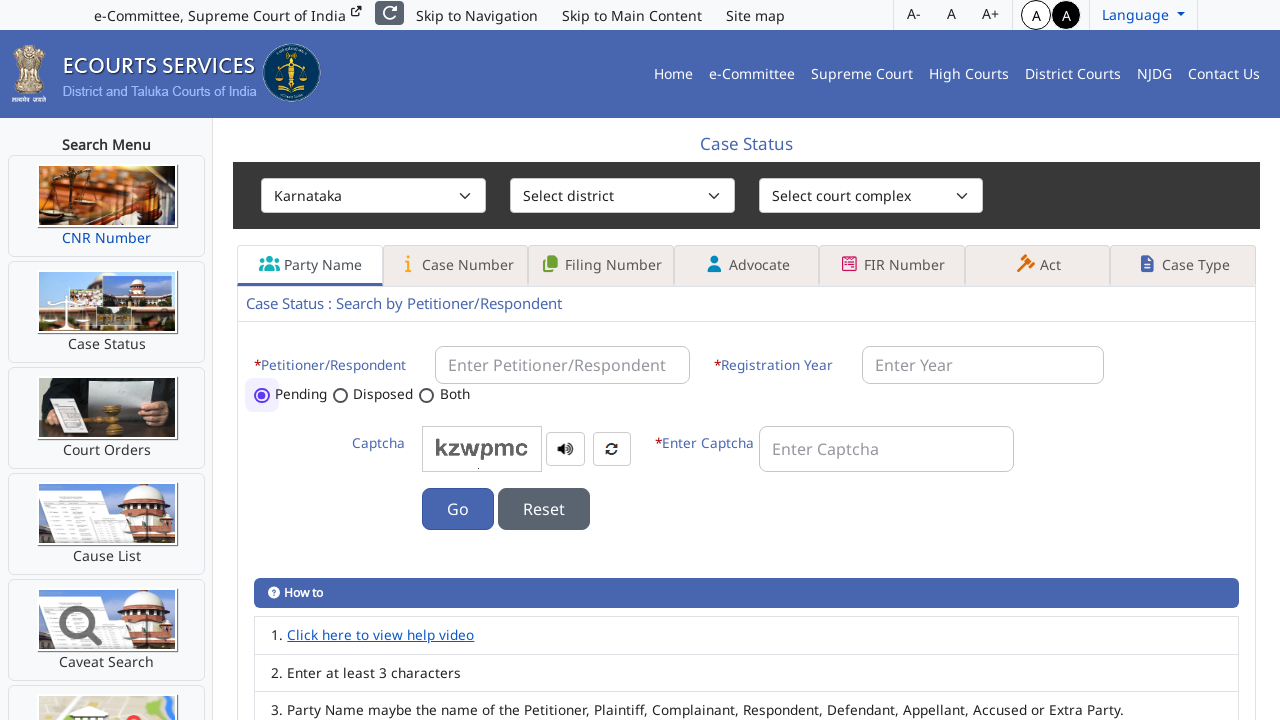

Selected dropdown option 'Kerala' on #sess_state_code
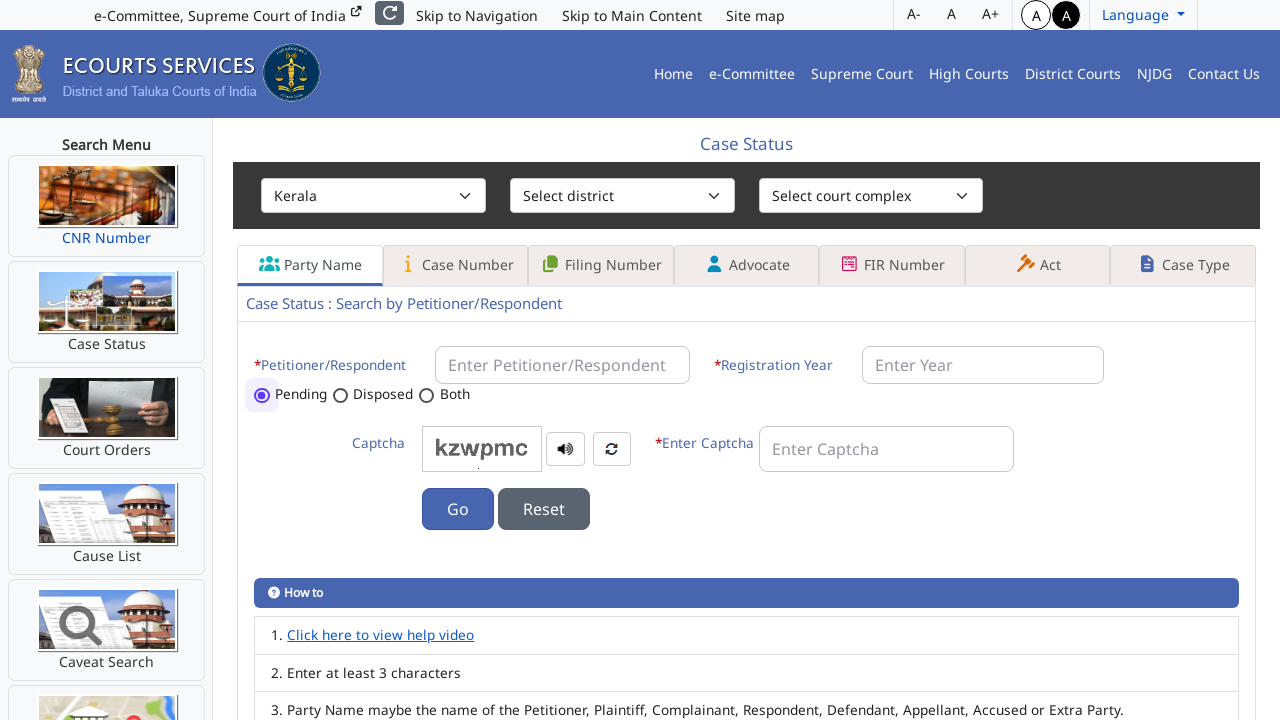

Retrieved current dropdown value '4'
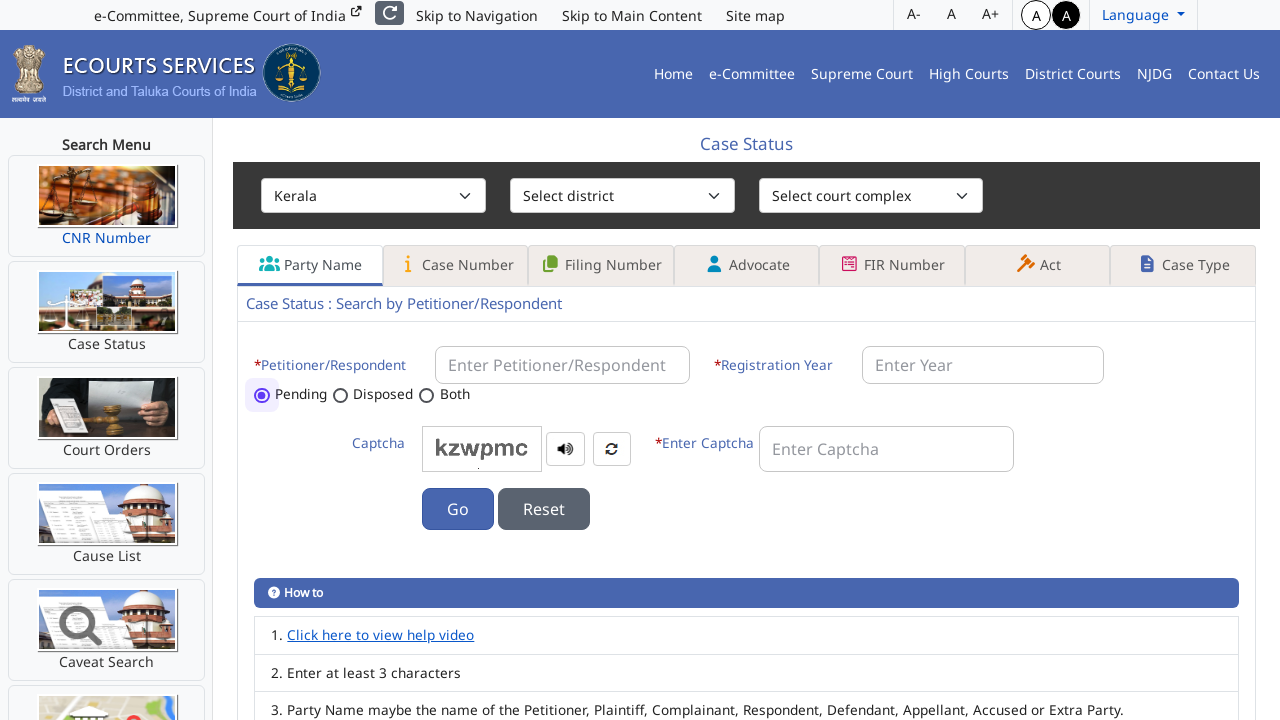

Retrieved option value attribute '4'
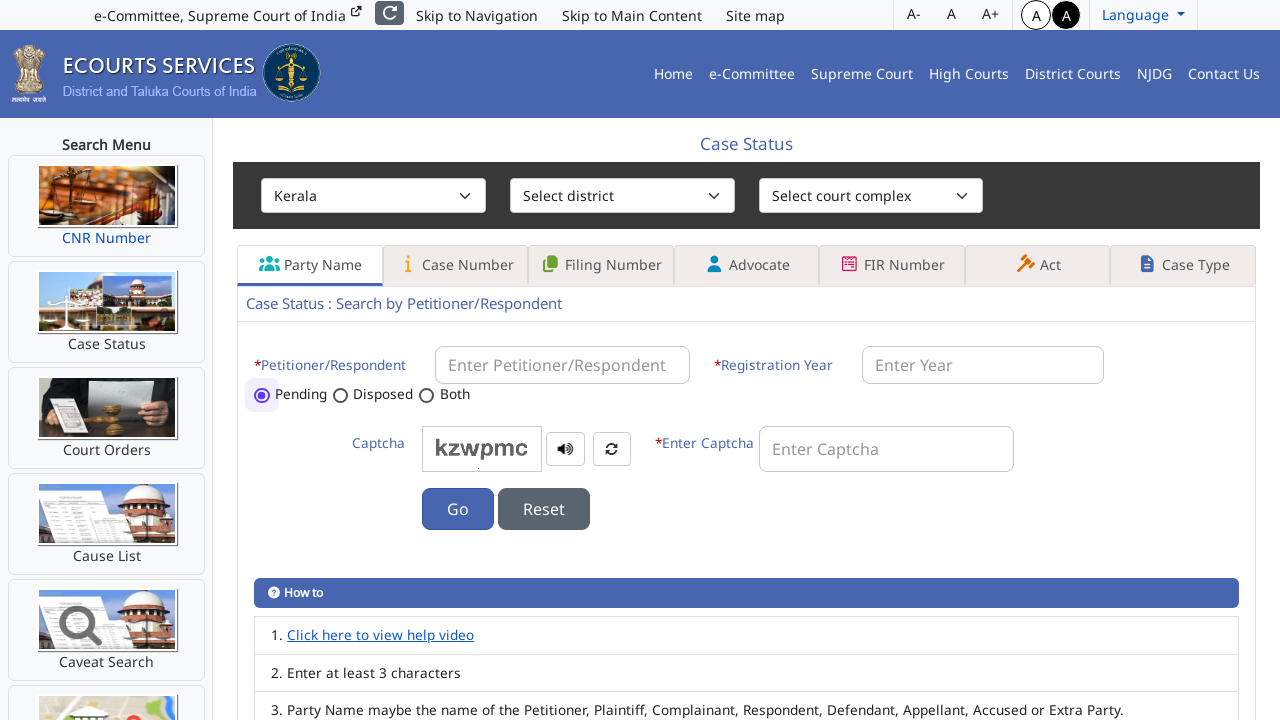

Verified: Option 'Kerala' selected successfully
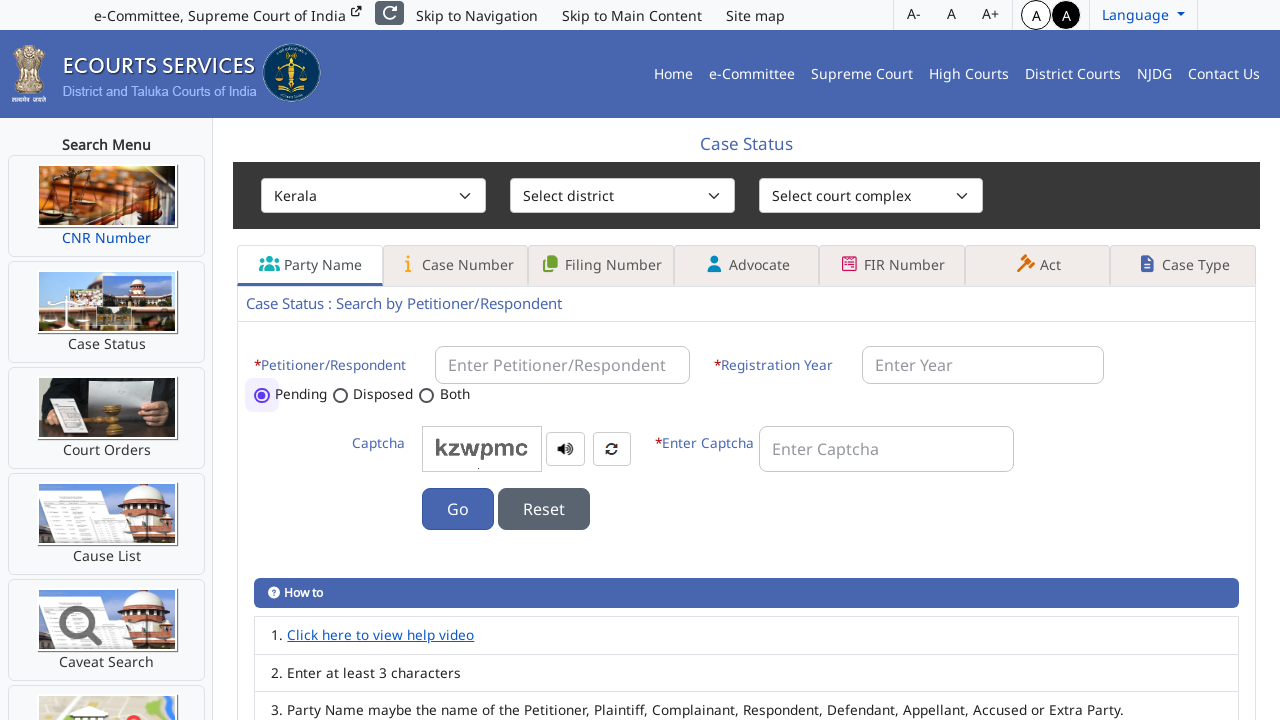

Retrieved text 'Ladakh' from option 17
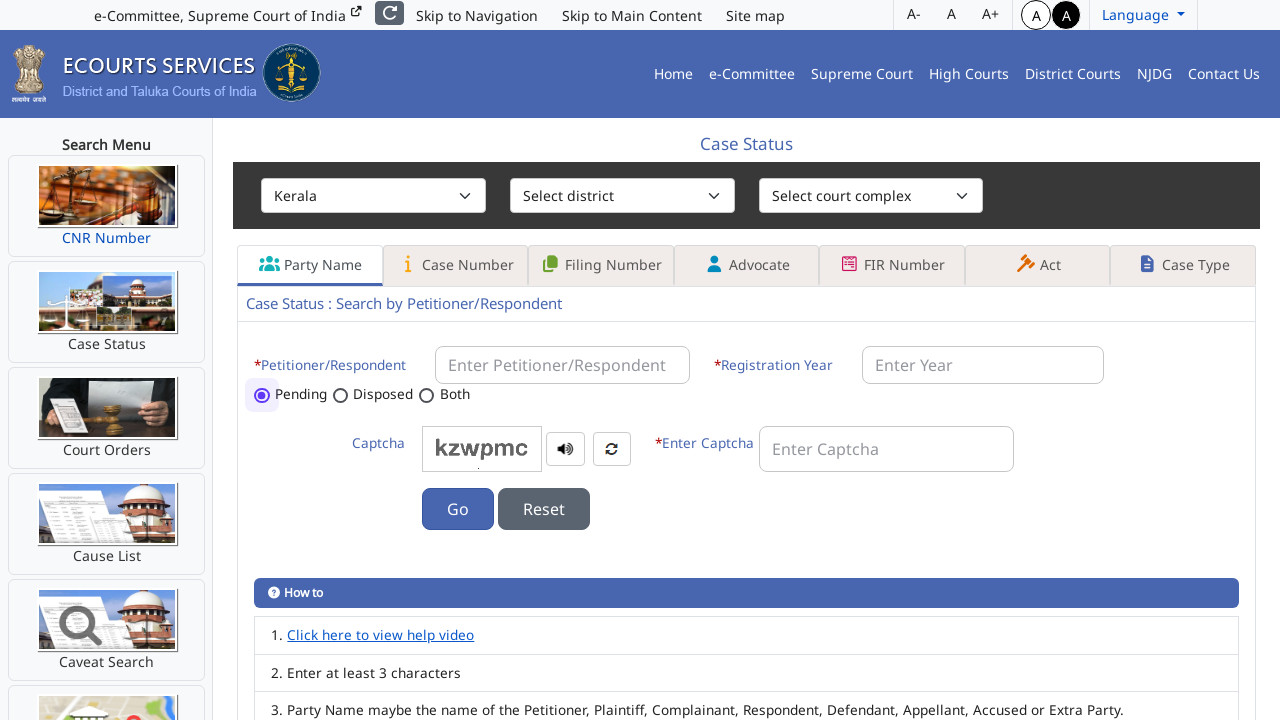

Selected dropdown option 'Ladakh' on #sess_state_code
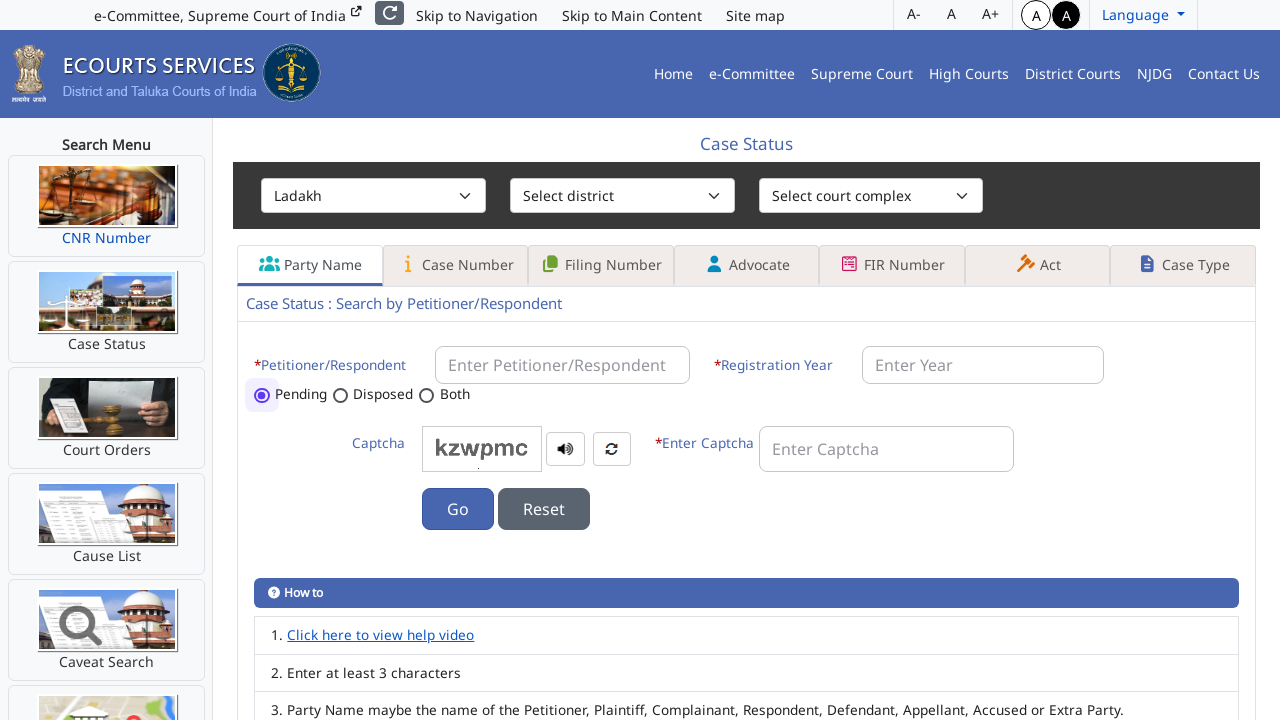

Retrieved current dropdown value '33'
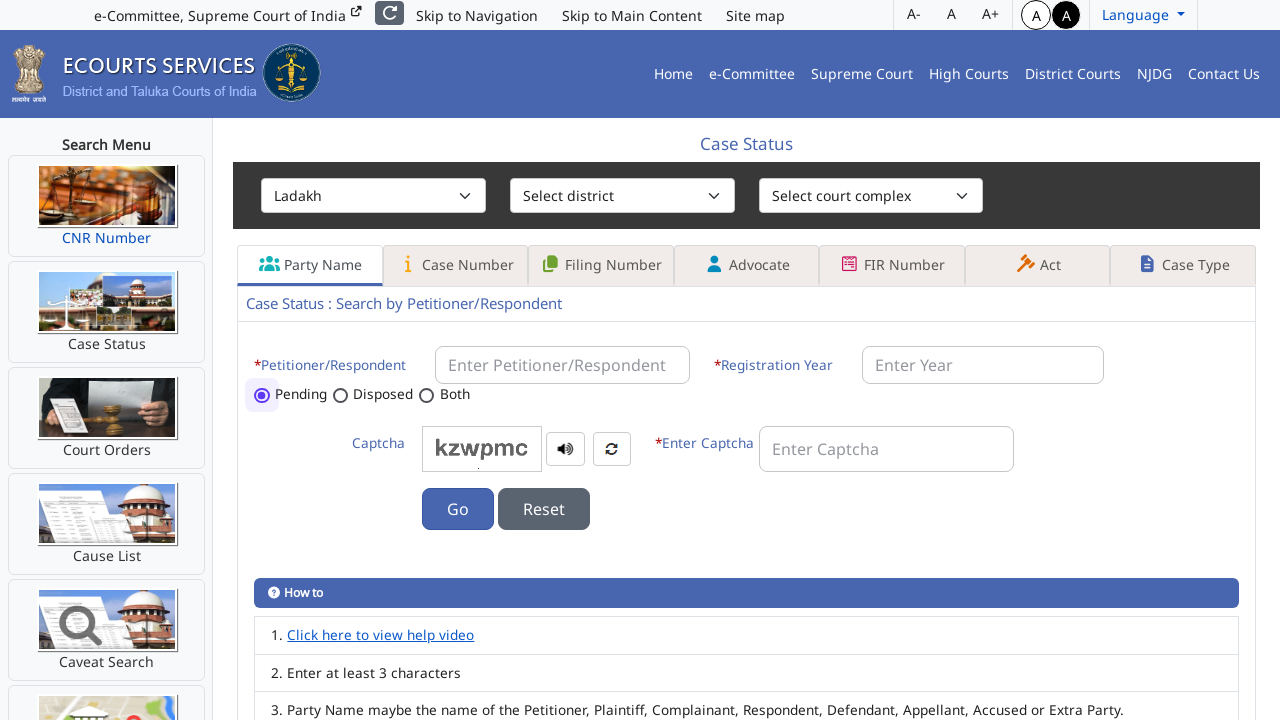

Retrieved option value attribute '33'
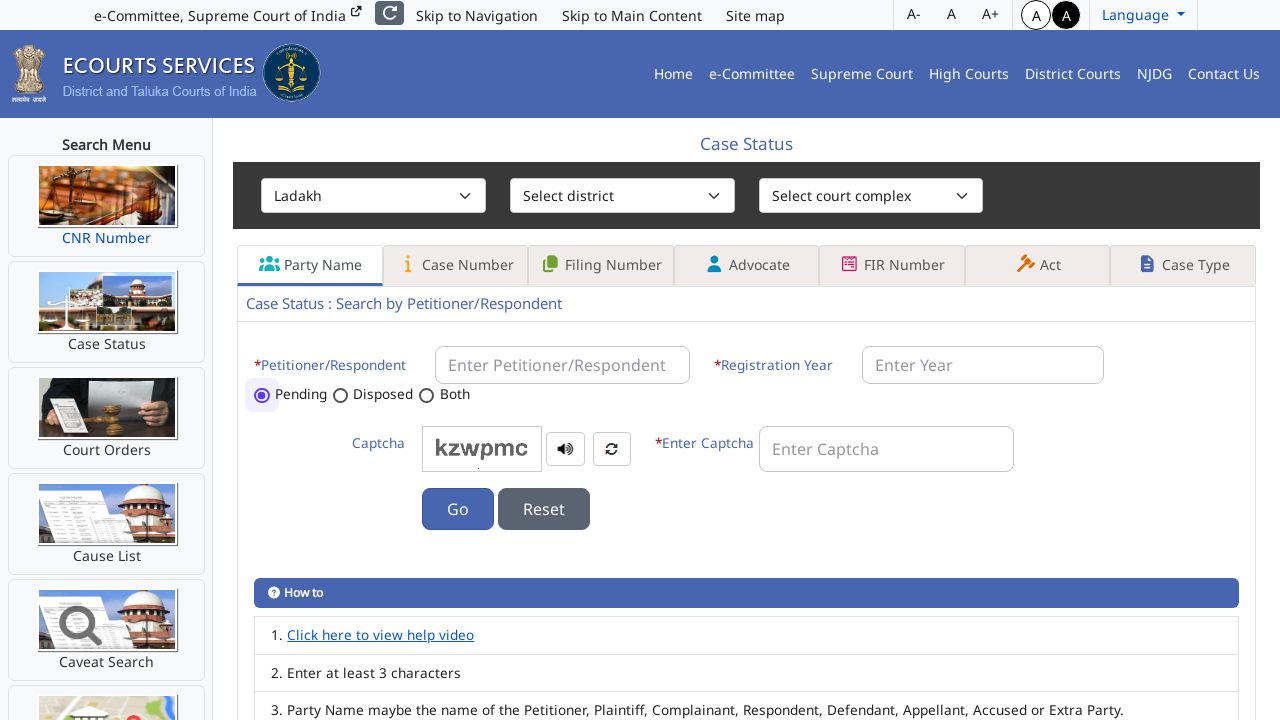

Verified: Option 'Ladakh' selected successfully
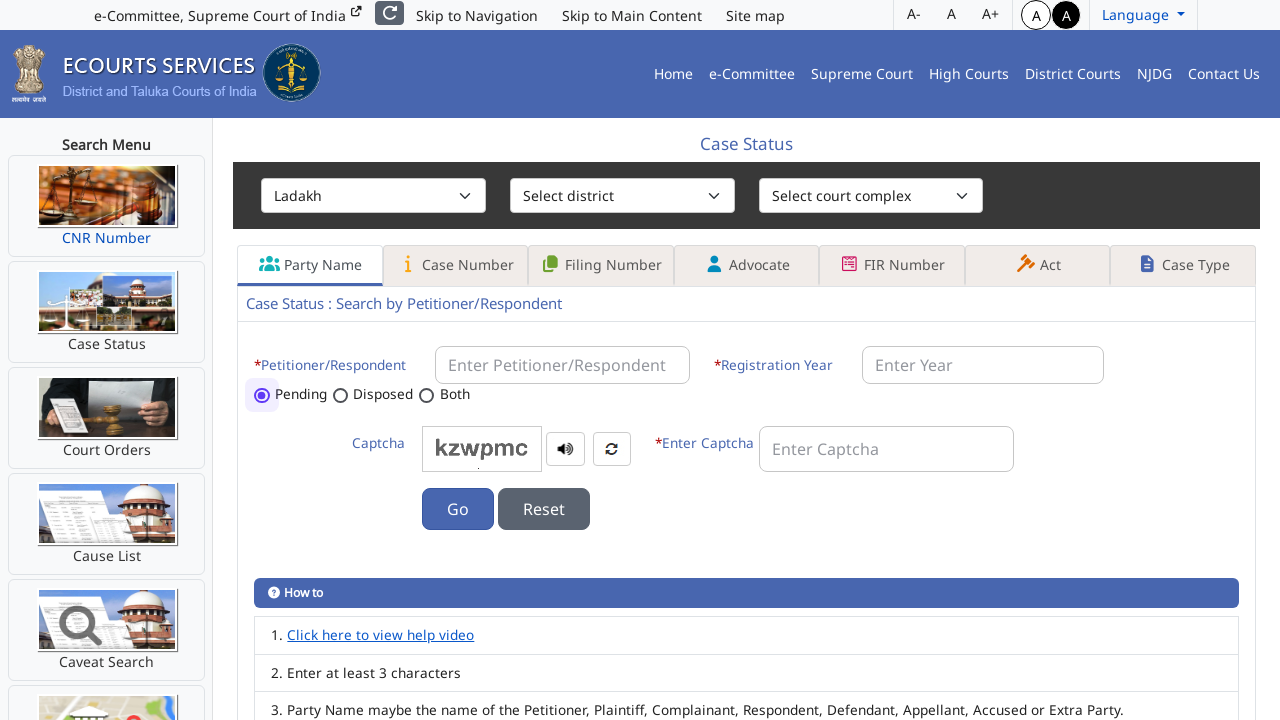

Retrieved text 'Lakshadweep' from option 18
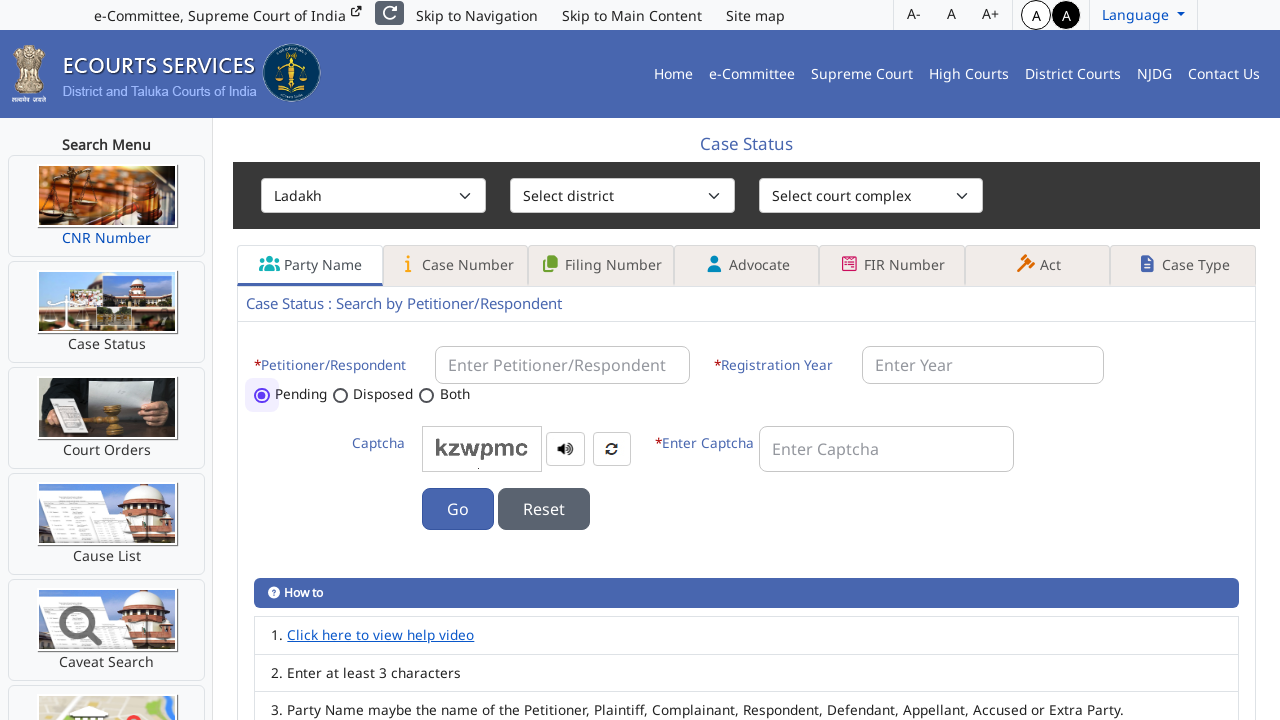

Selected dropdown option 'Lakshadweep' on #sess_state_code
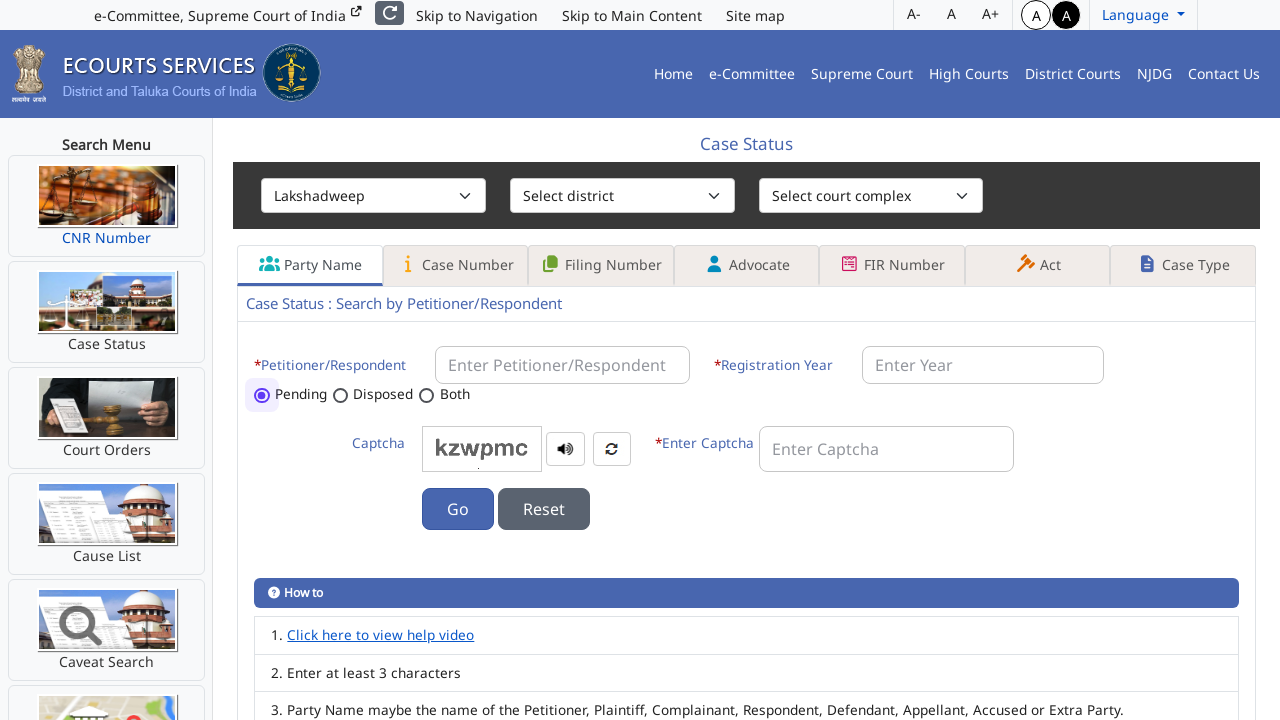

Retrieved current dropdown value '37'
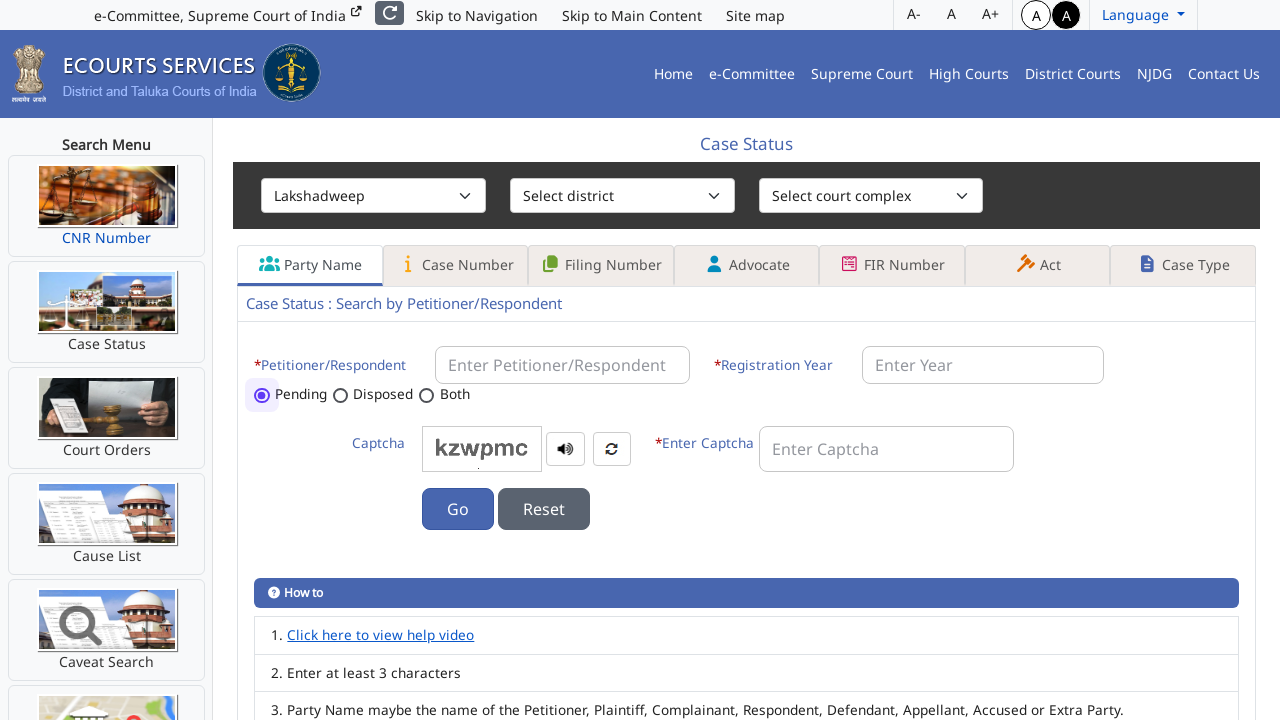

Retrieved option value attribute '37'
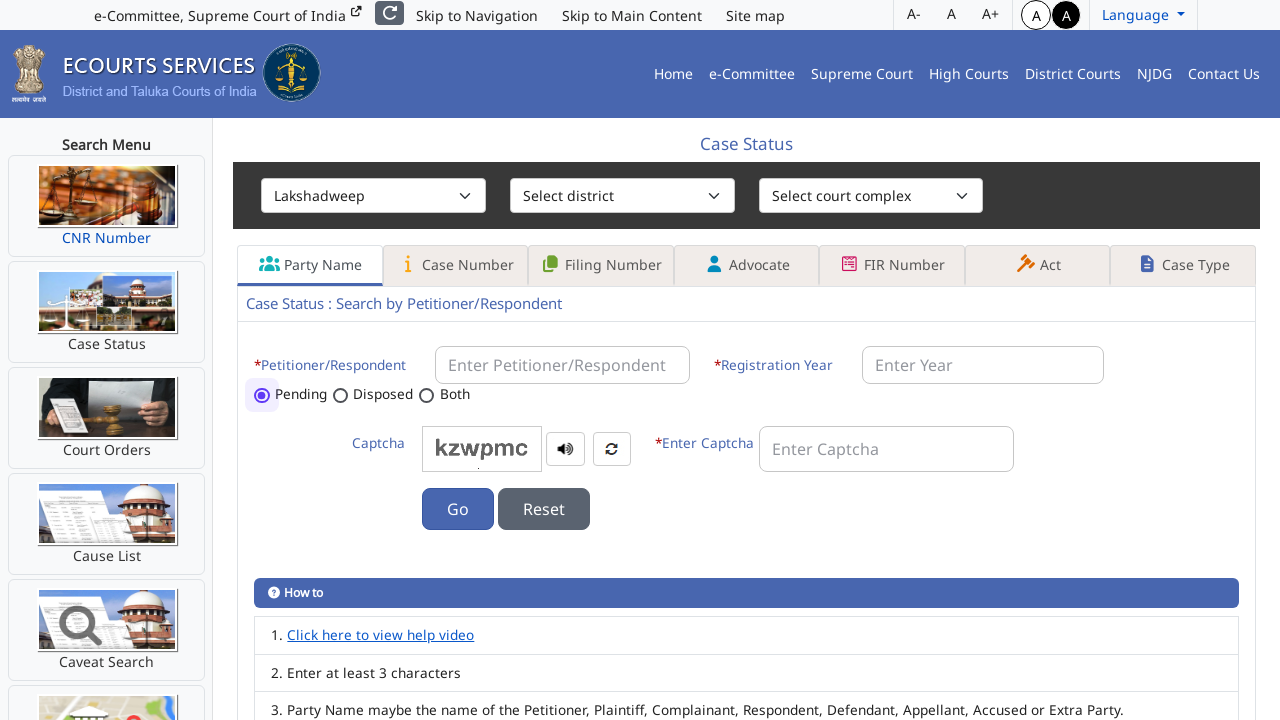

Verified: Option 'Lakshadweep' selected successfully
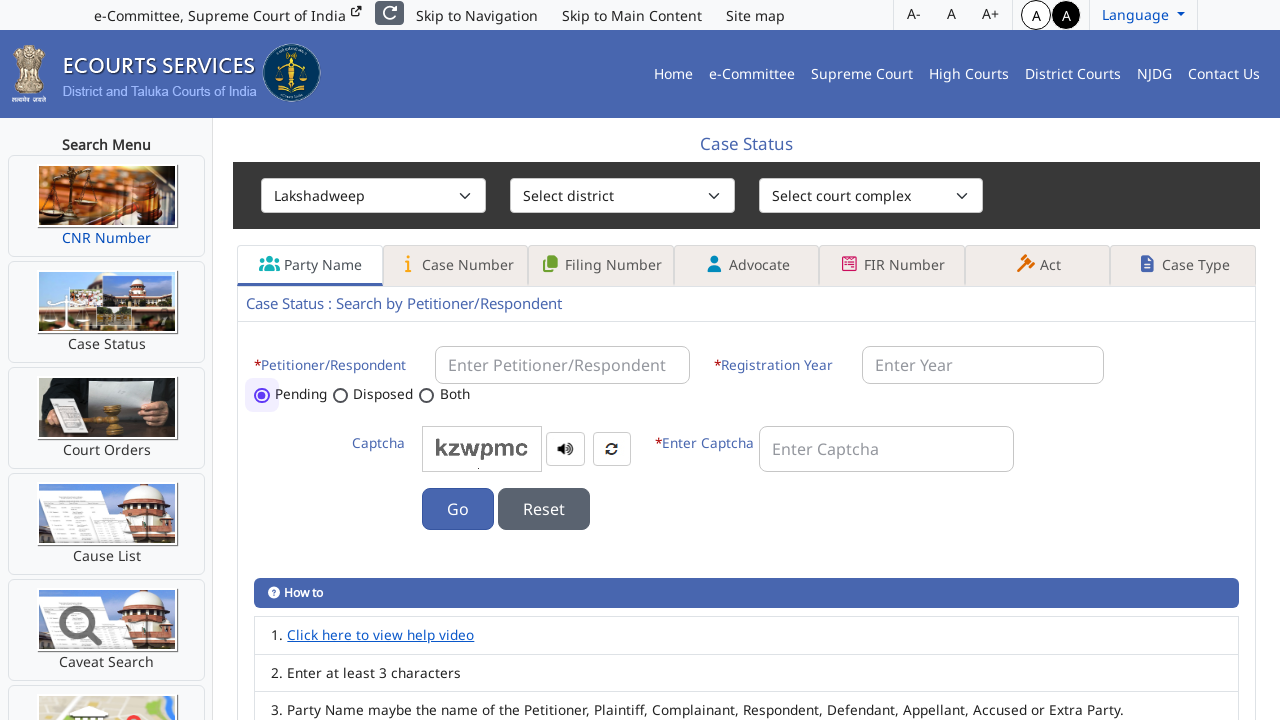

Retrieved text 'Madhya Pradesh' from option 19
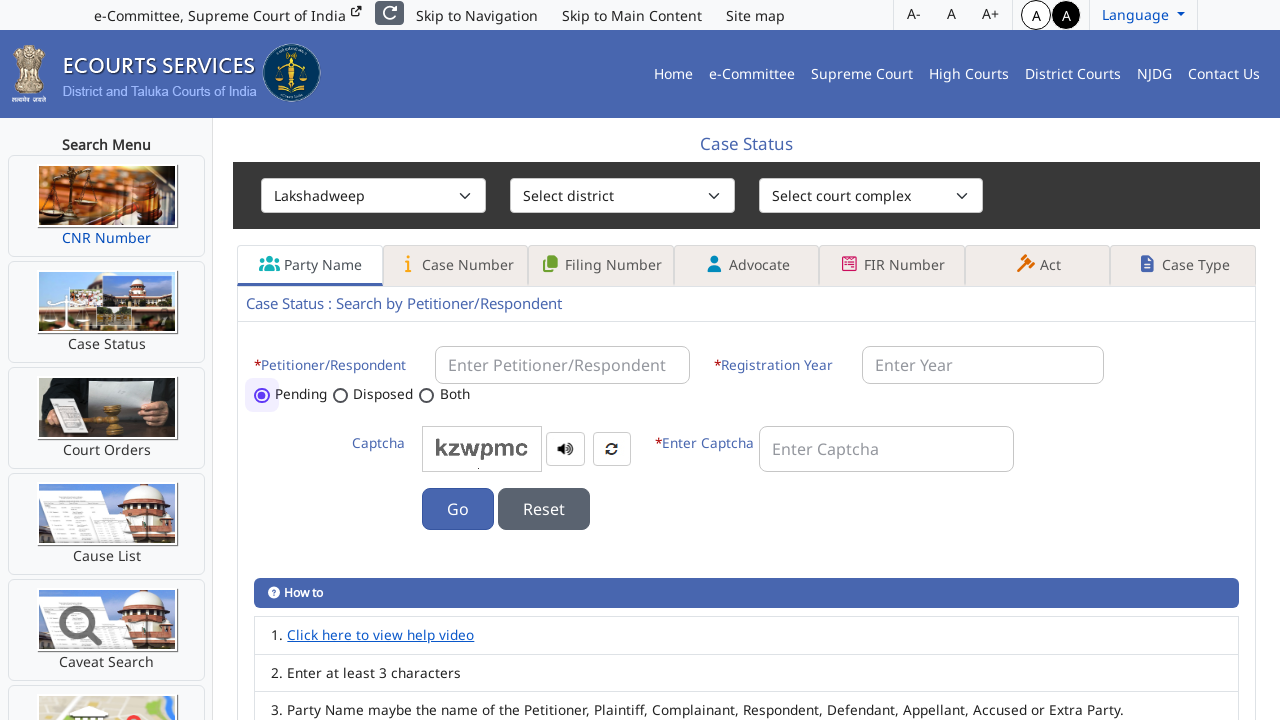

Selected dropdown option 'Madhya Pradesh' on #sess_state_code
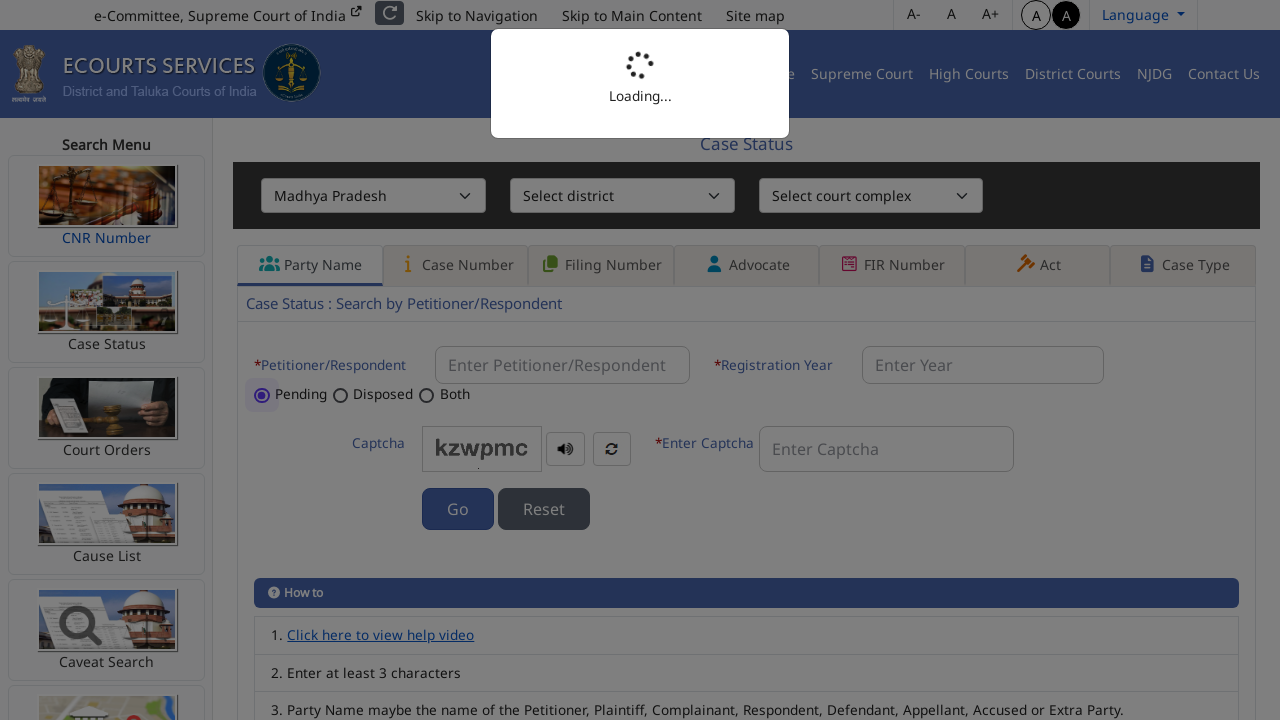

Retrieved current dropdown value '23'
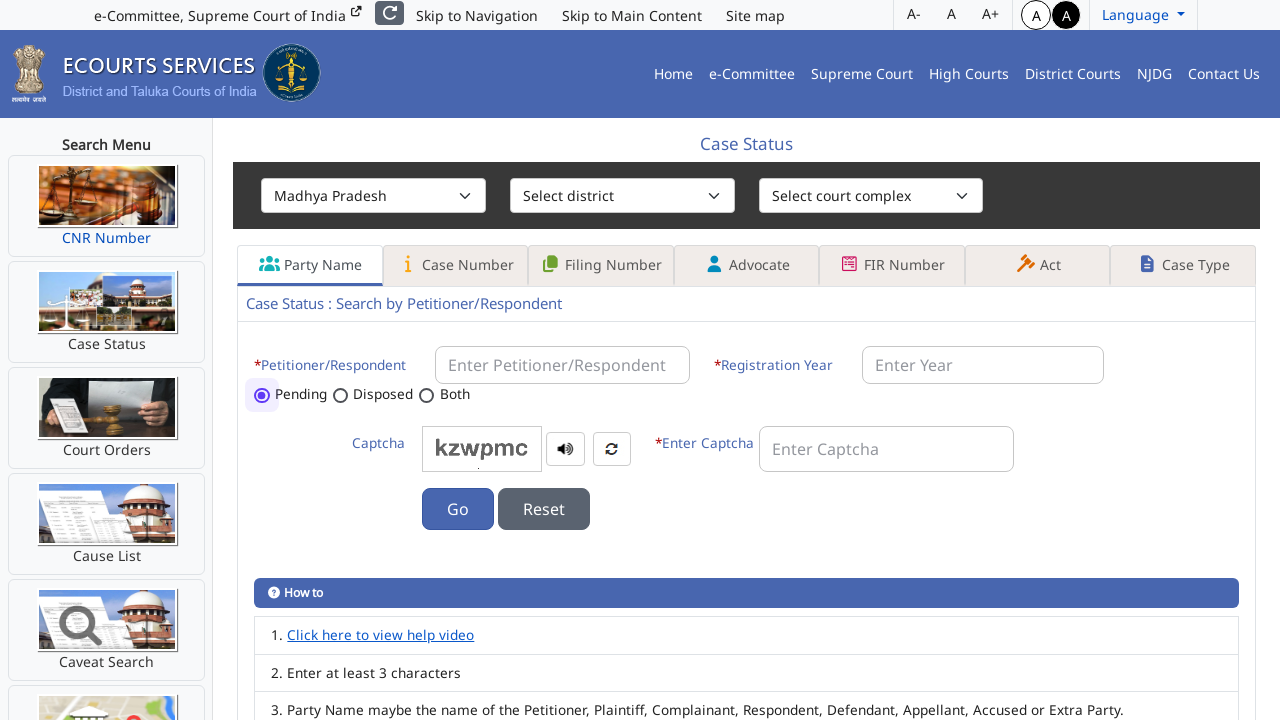

Retrieved option value attribute '23'
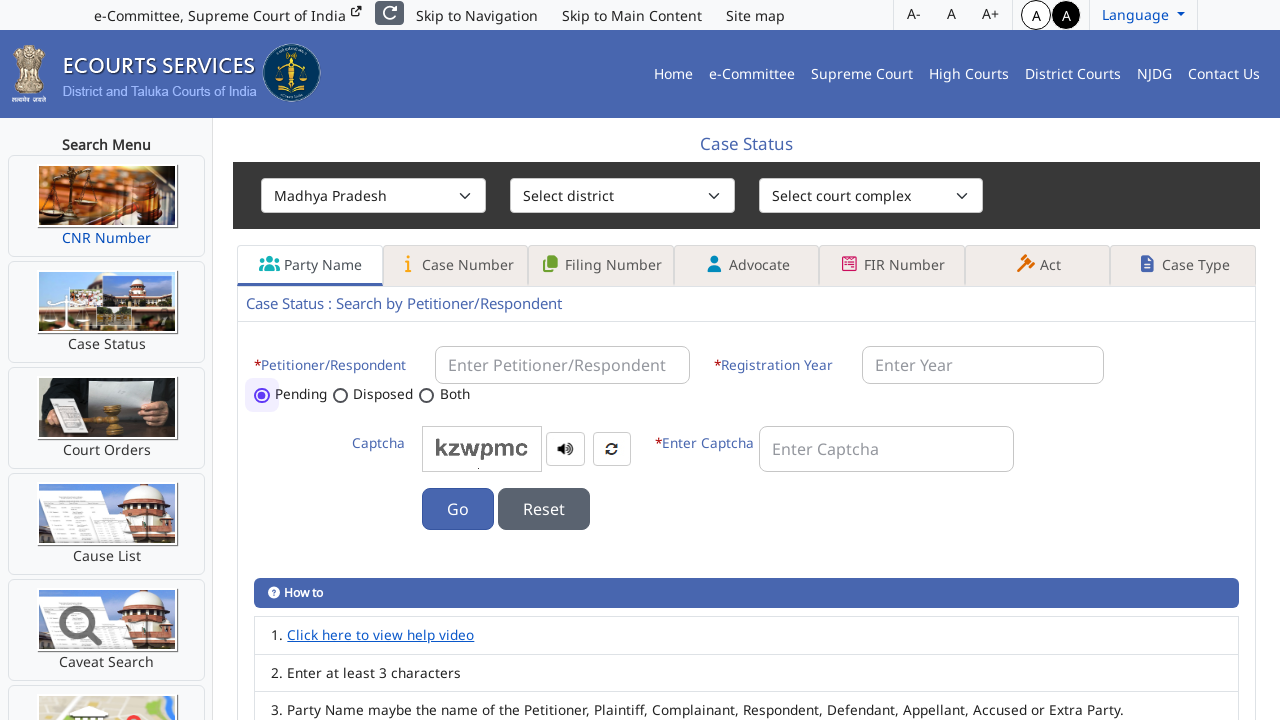

Verified: Option 'Madhya Pradesh' selected successfully
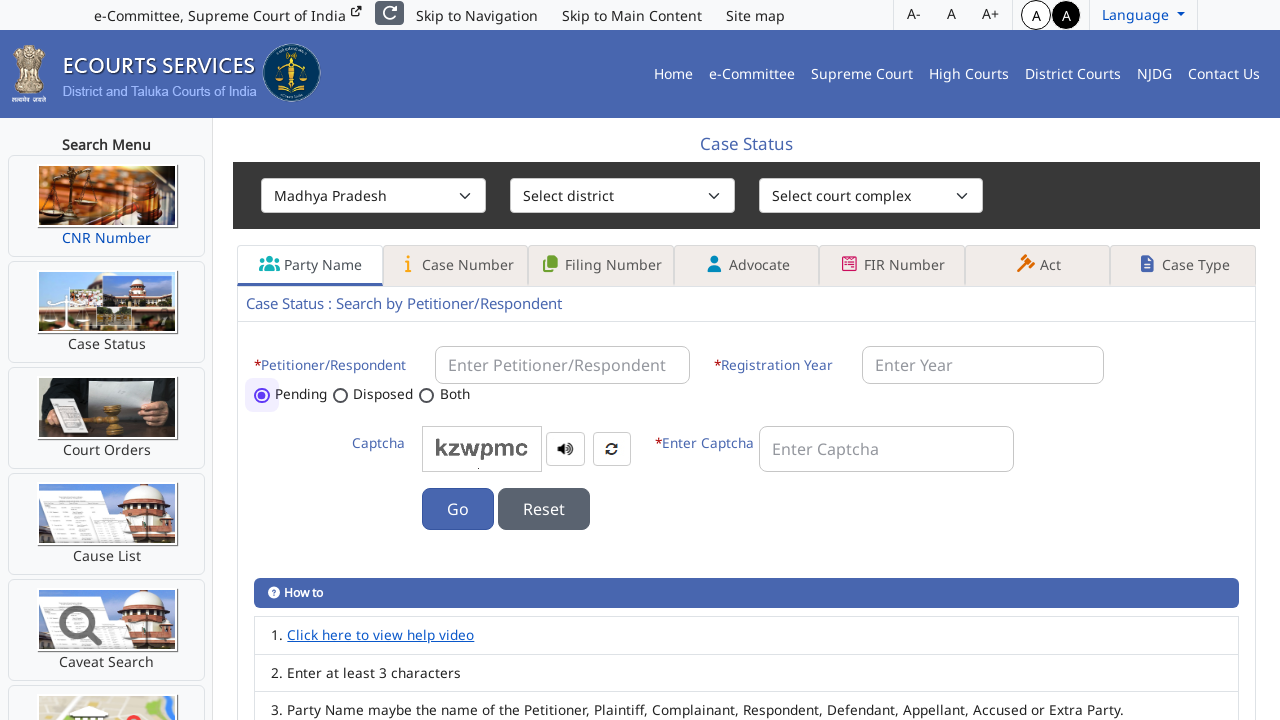

Retrieved text 'Maharashtra' from option 20
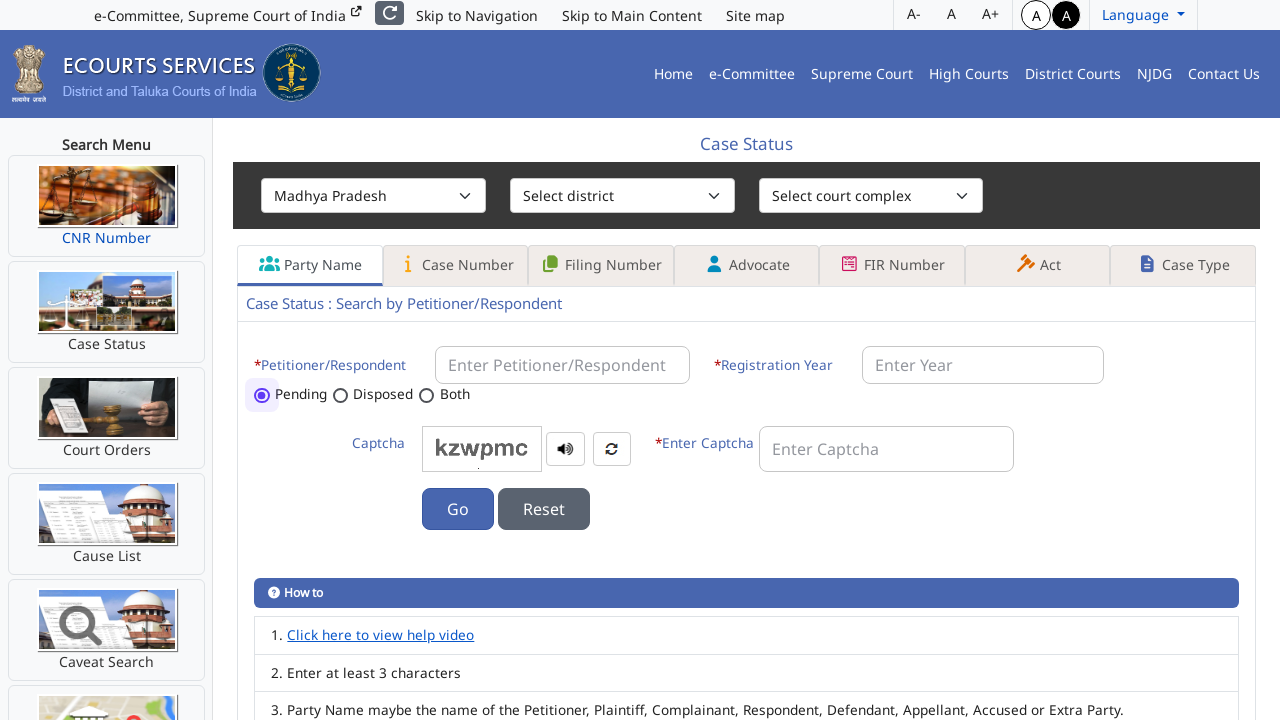

Selected dropdown option 'Maharashtra' on #sess_state_code
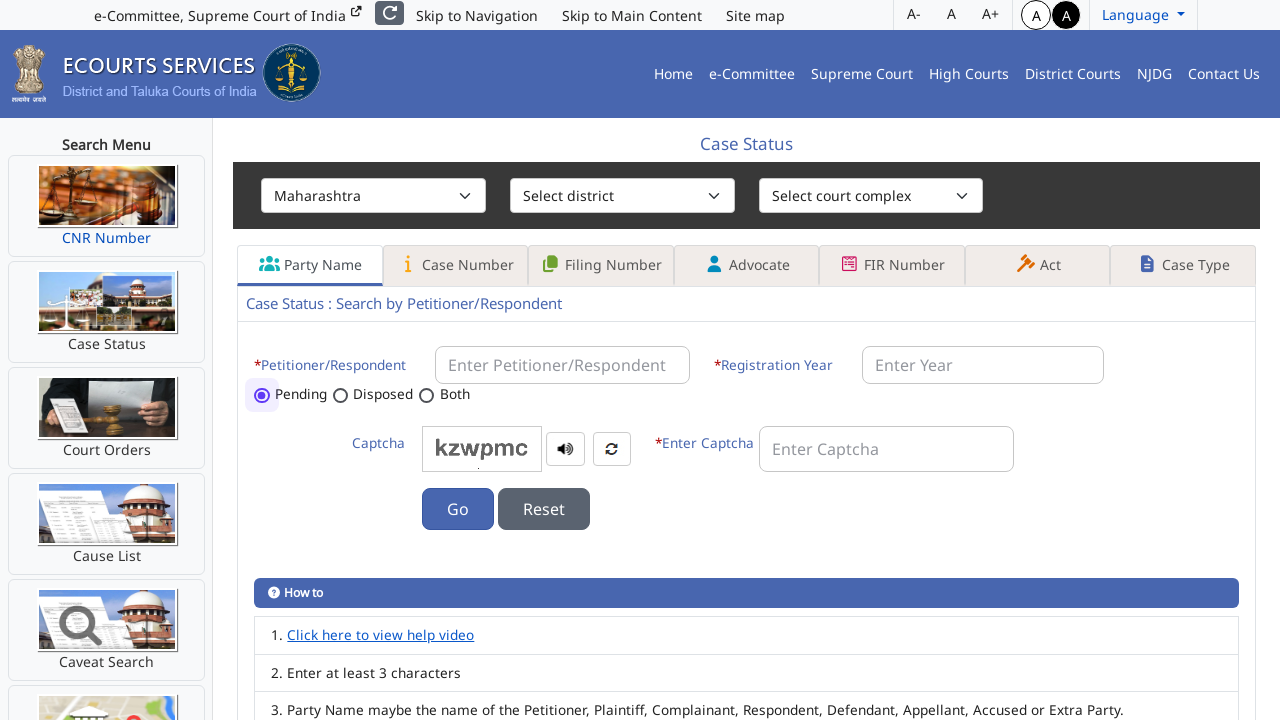

Retrieved current dropdown value '1'
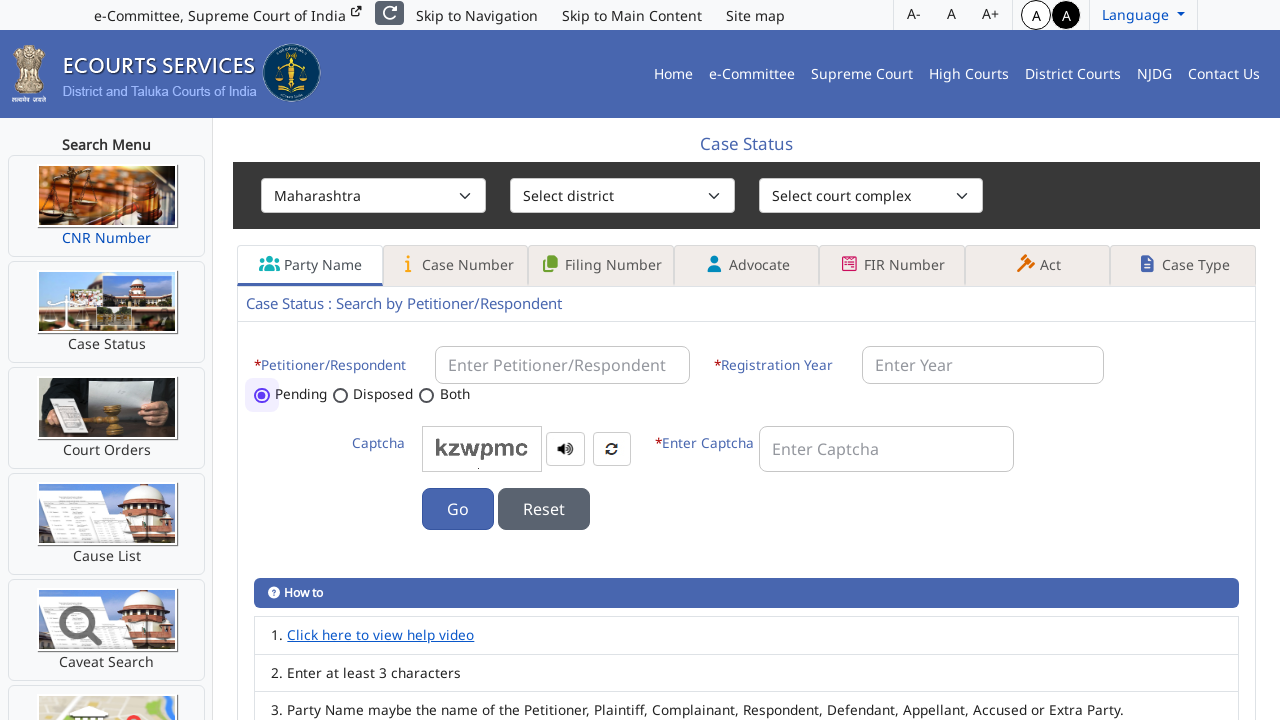

Retrieved option value attribute '1'
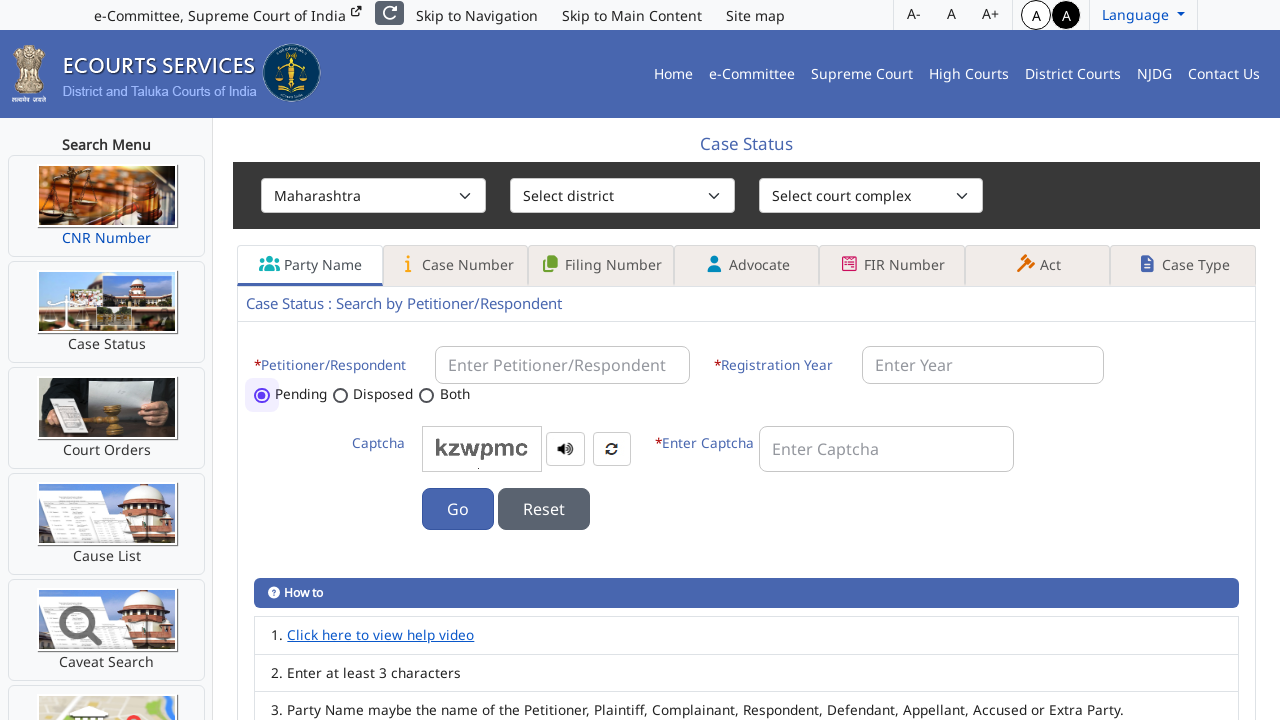

Verified: Option 'Maharashtra' selected successfully
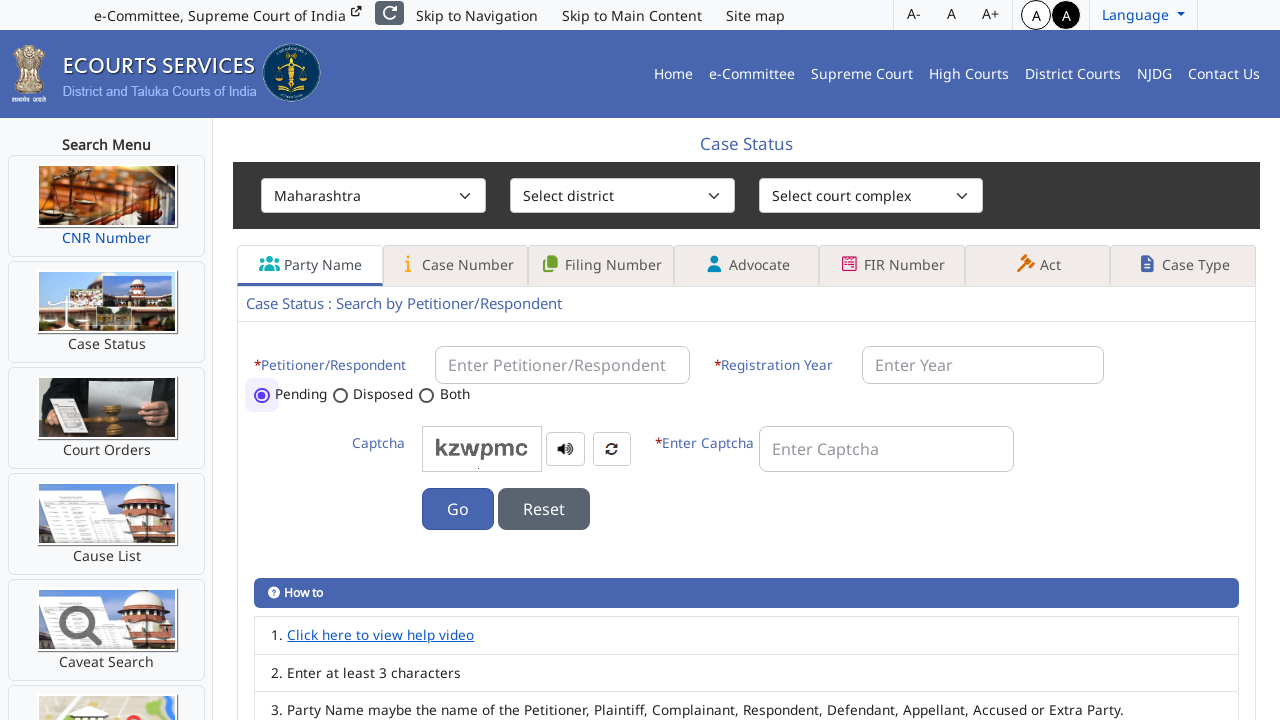

Retrieved text 'Manipur' from option 21
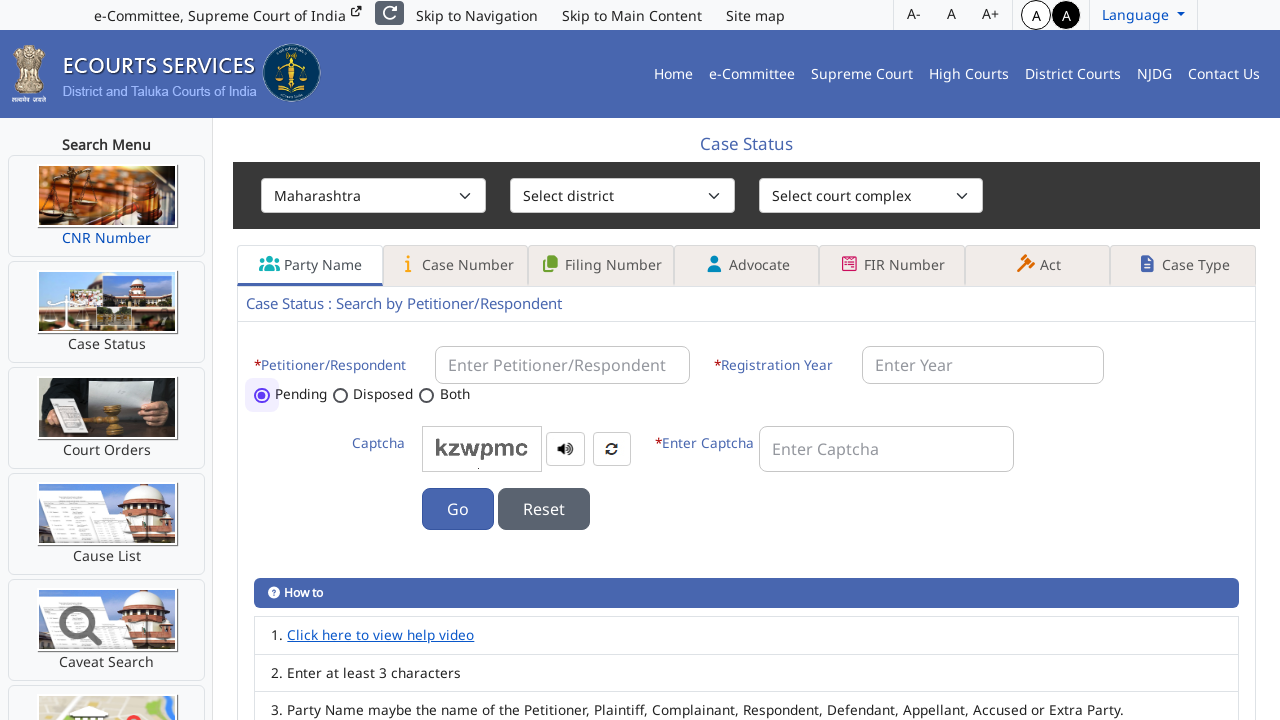

Selected dropdown option 'Manipur' on #sess_state_code
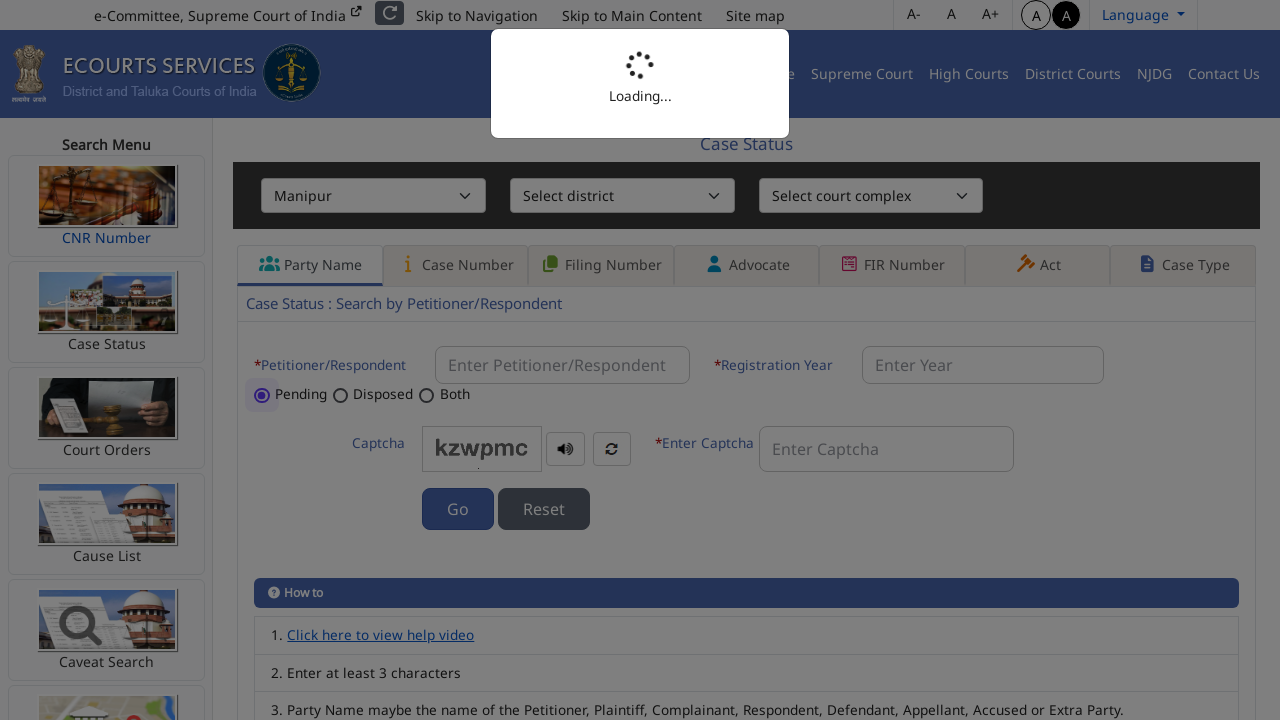

Retrieved current dropdown value '25'
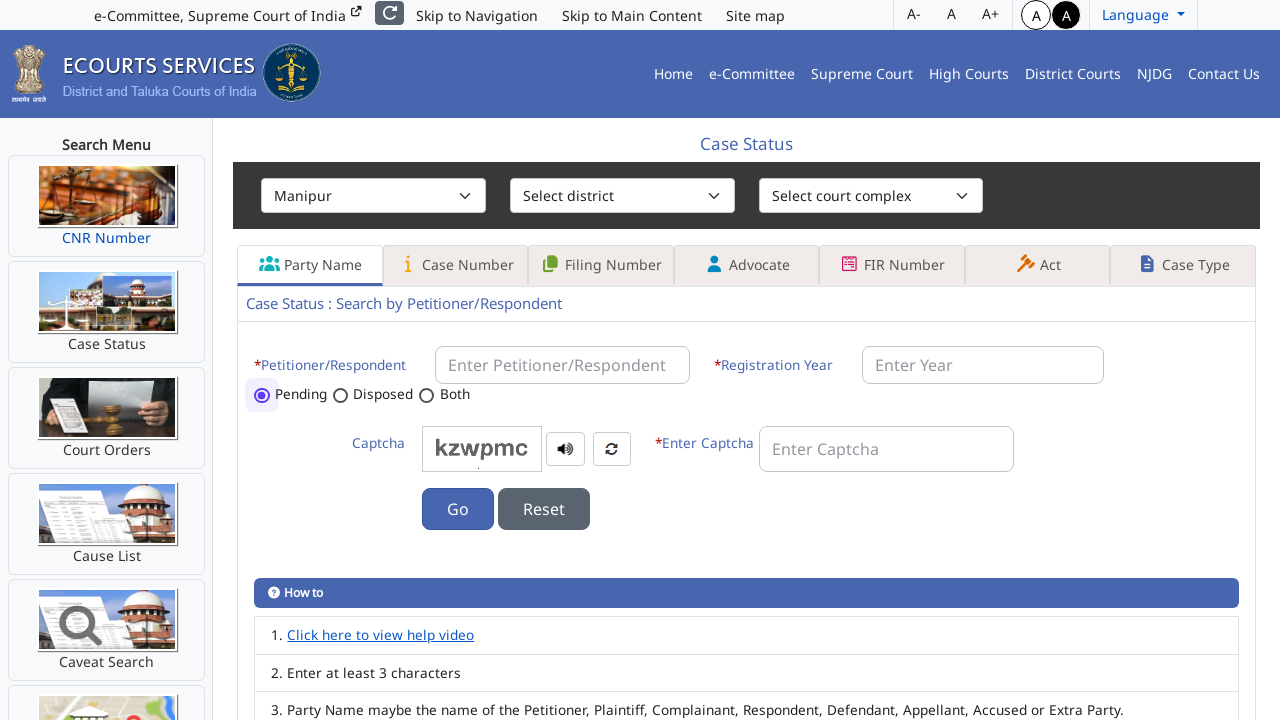

Retrieved option value attribute '25'
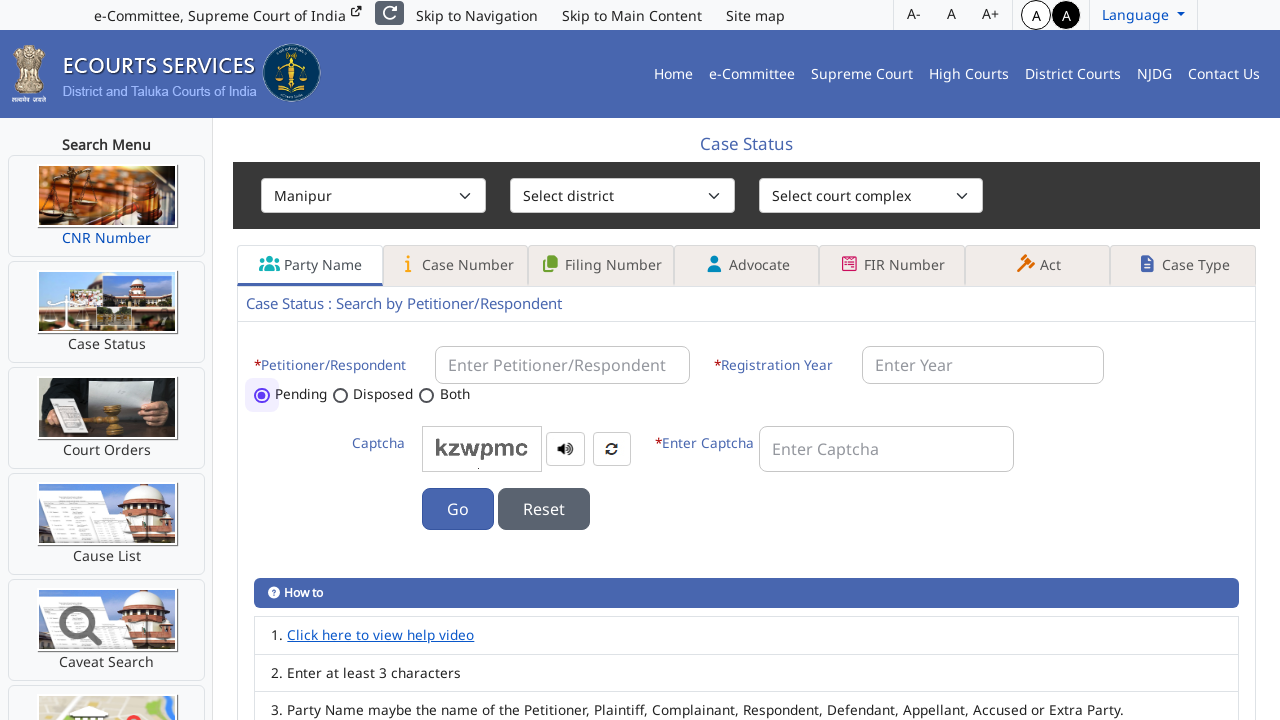

Verified: Option 'Manipur' selected successfully
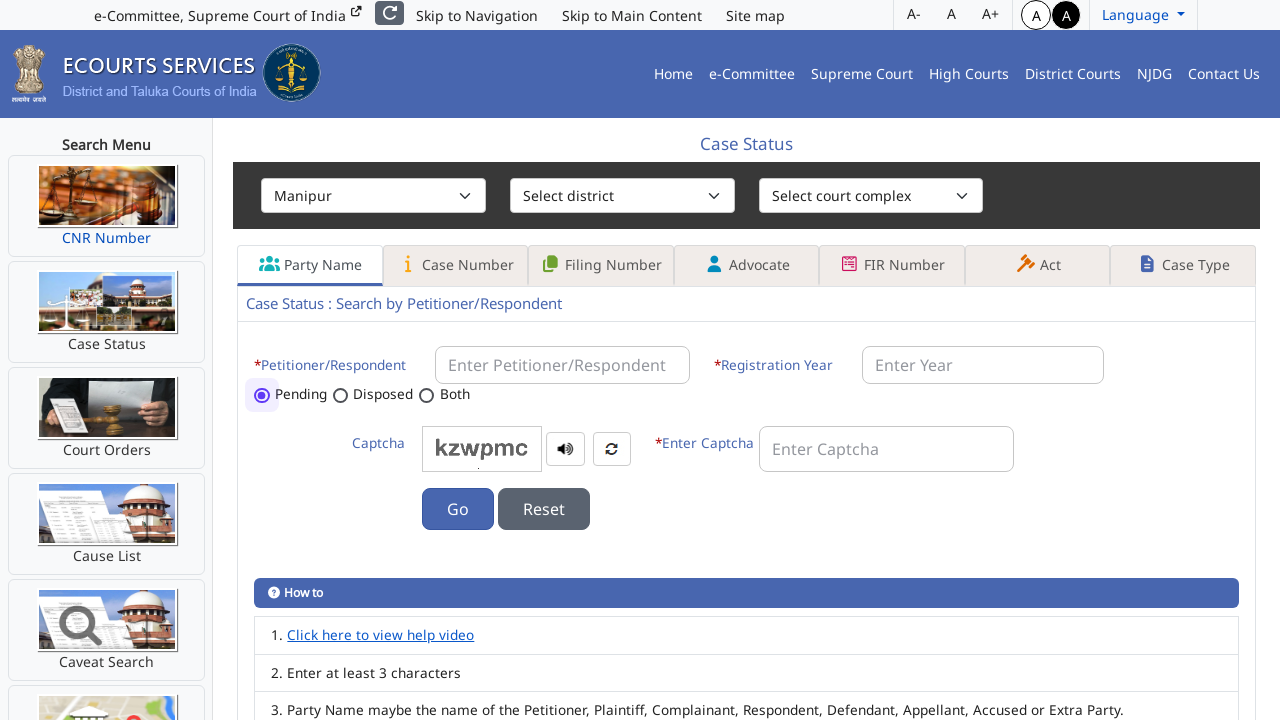

Retrieved text 'Meghalaya' from option 22
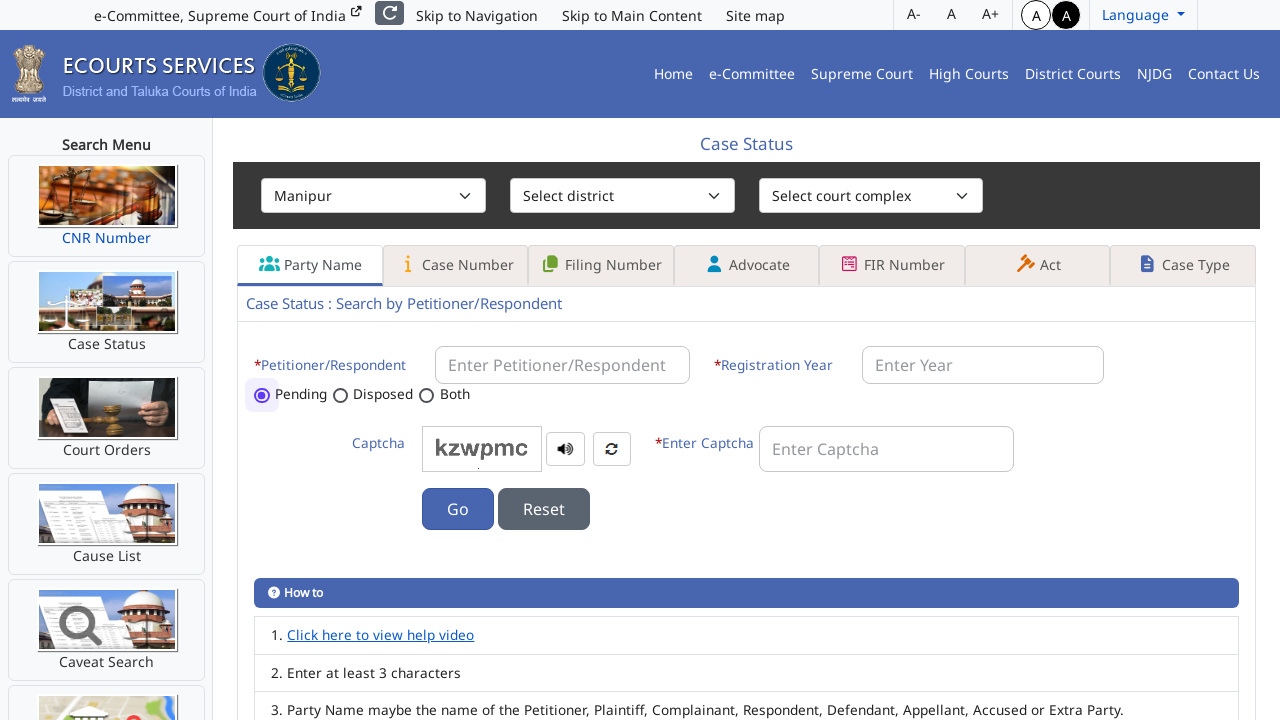

Selected dropdown option 'Meghalaya' on #sess_state_code
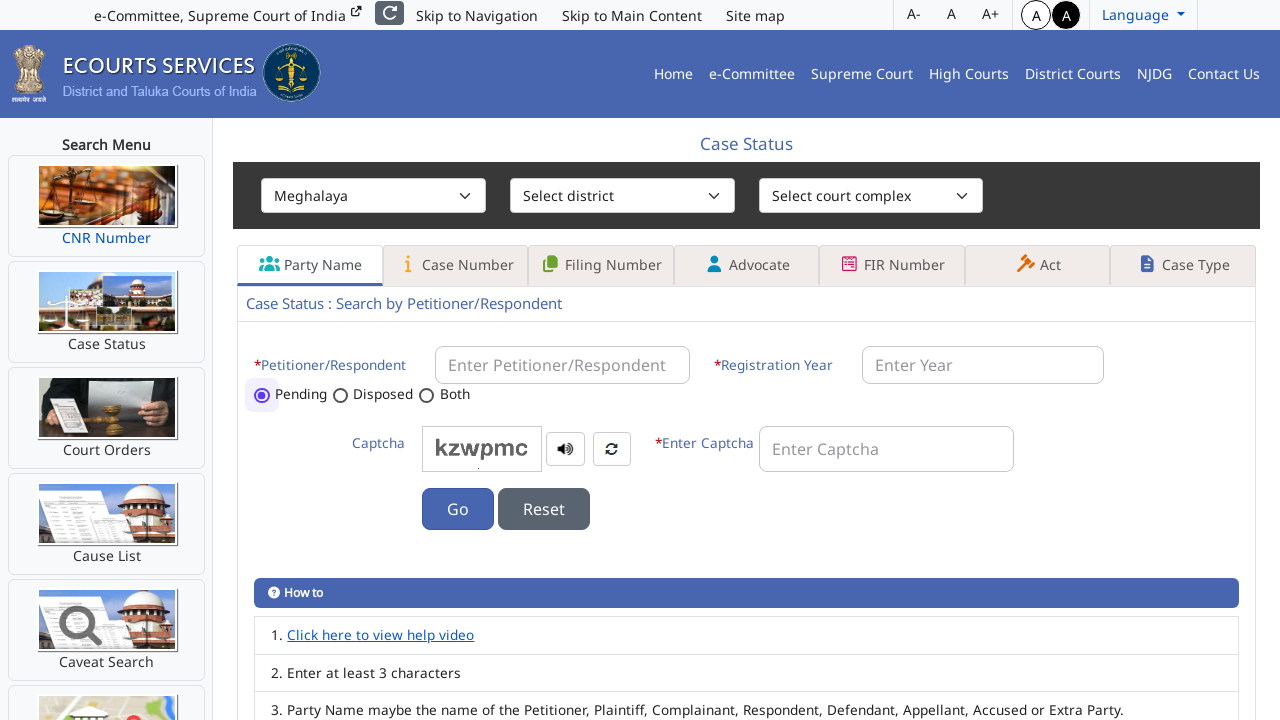

Retrieved current dropdown value '21'
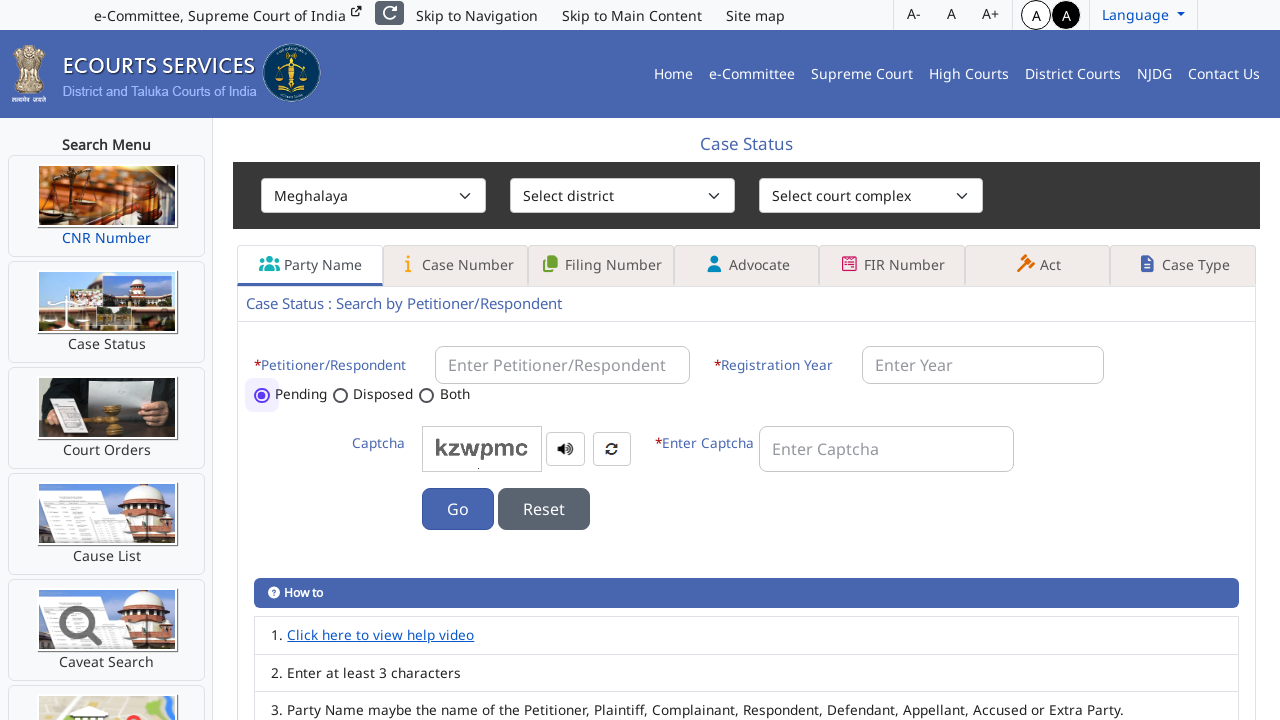

Retrieved option value attribute '21'
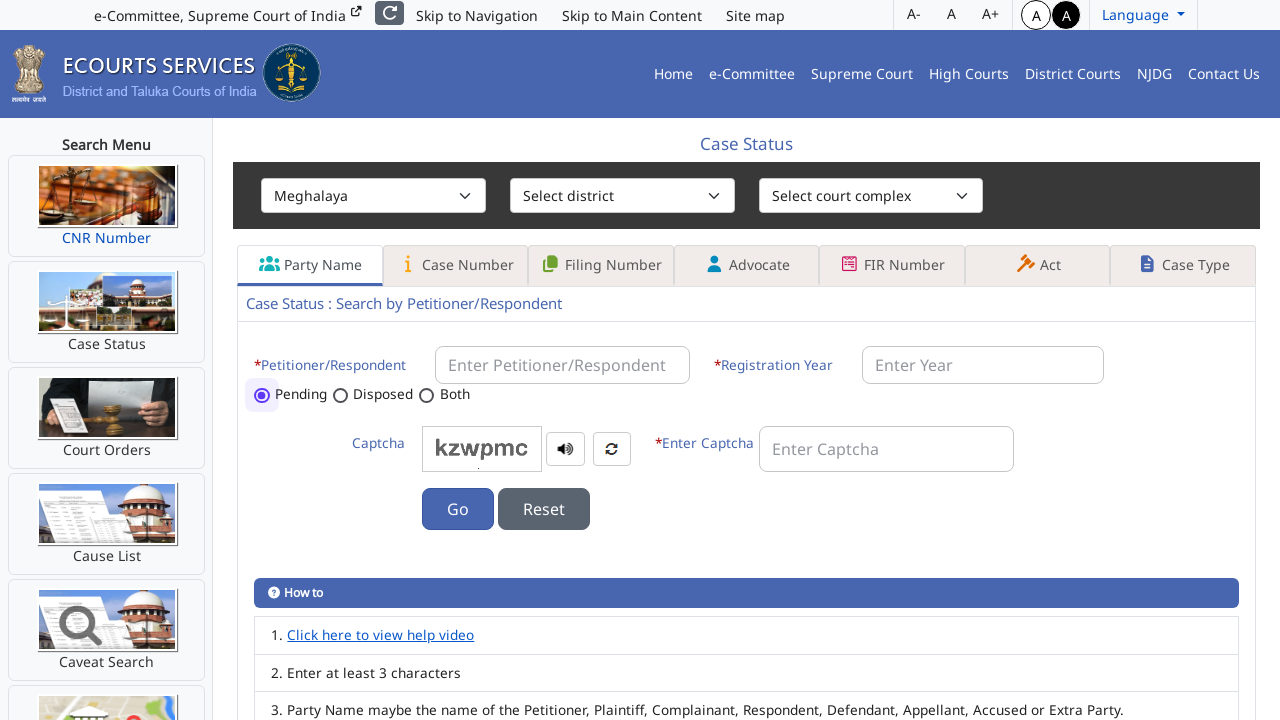

Verified: Option 'Meghalaya' selected successfully
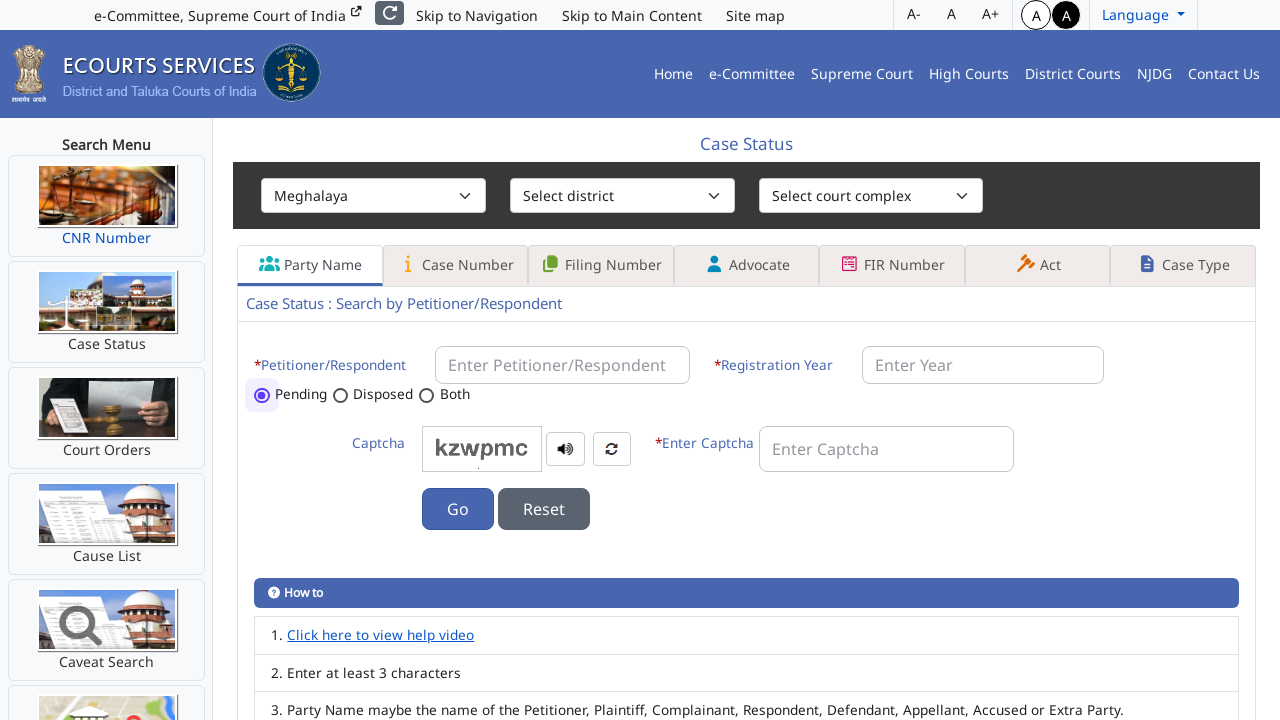

Retrieved text 'Mizoram' from option 23
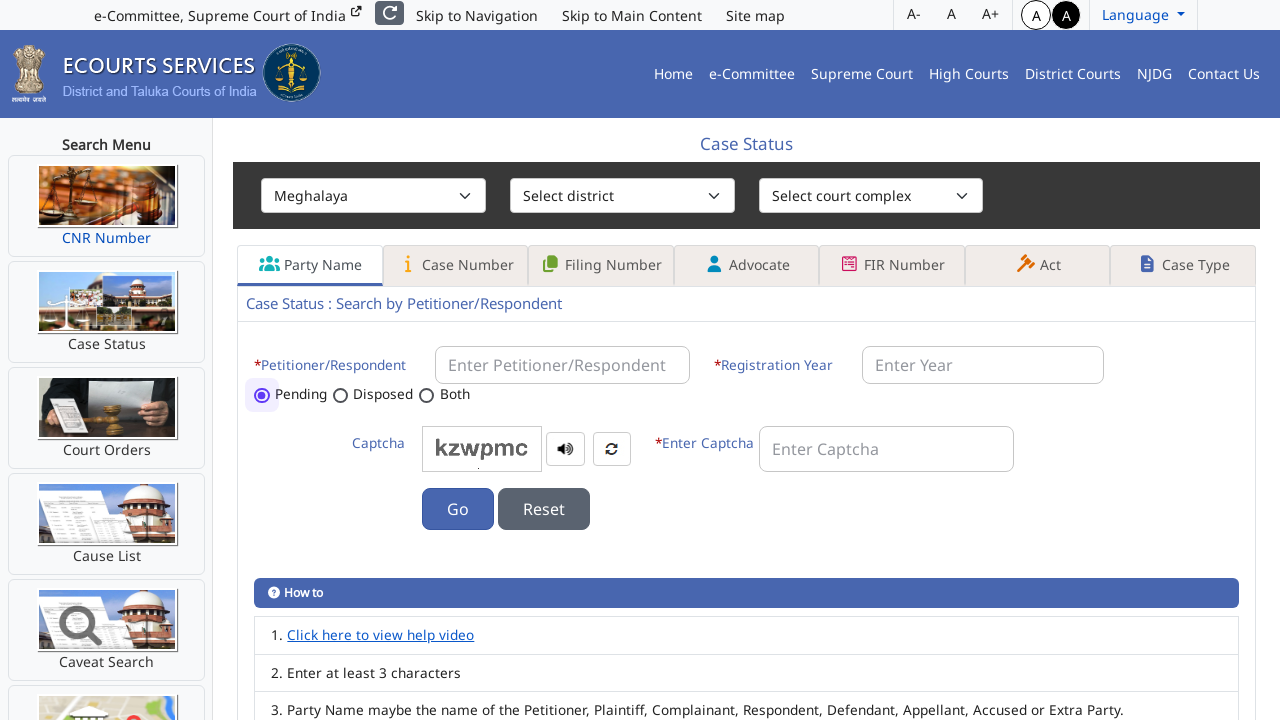

Selected dropdown option 'Mizoram' on #sess_state_code
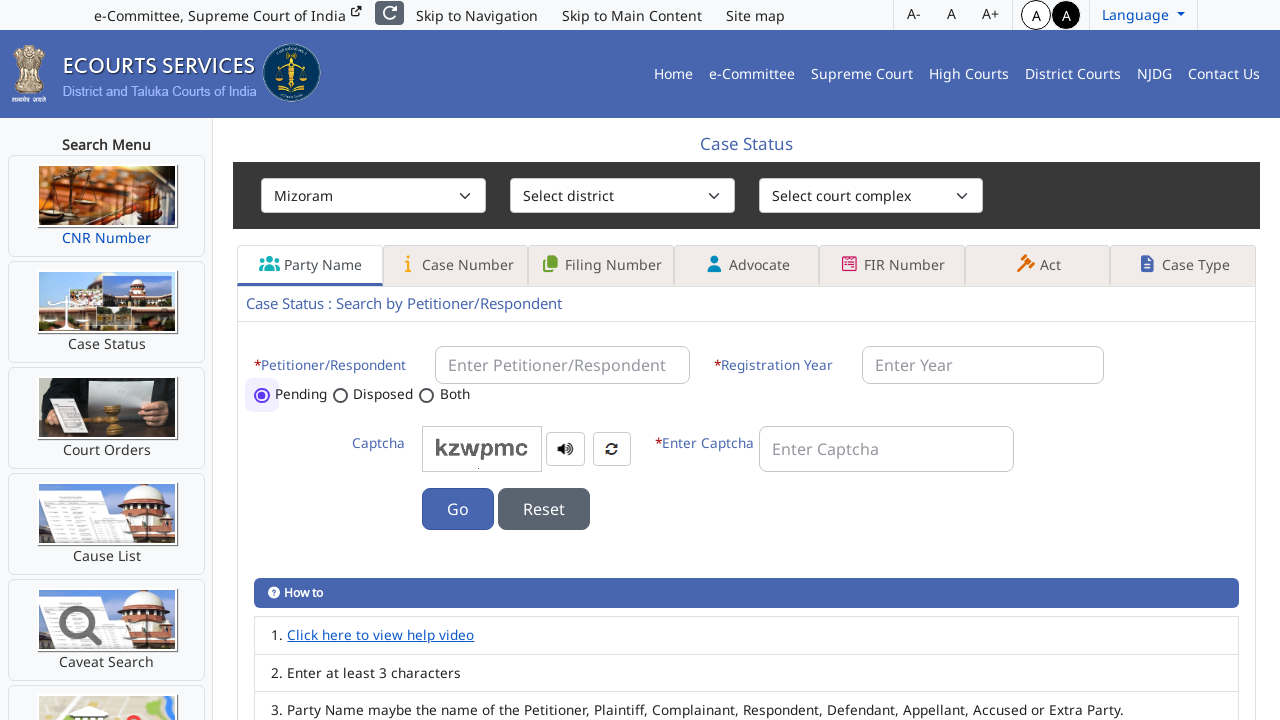

Retrieved current dropdown value '19'
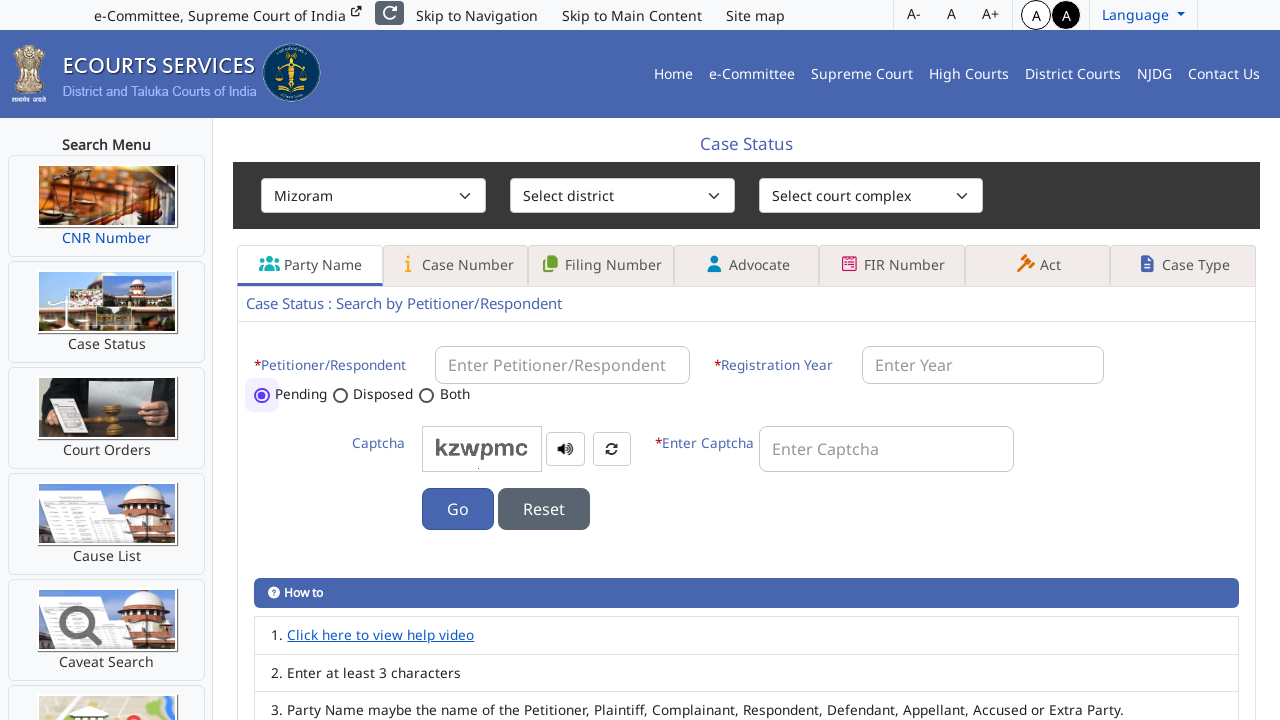

Retrieved option value attribute '19'
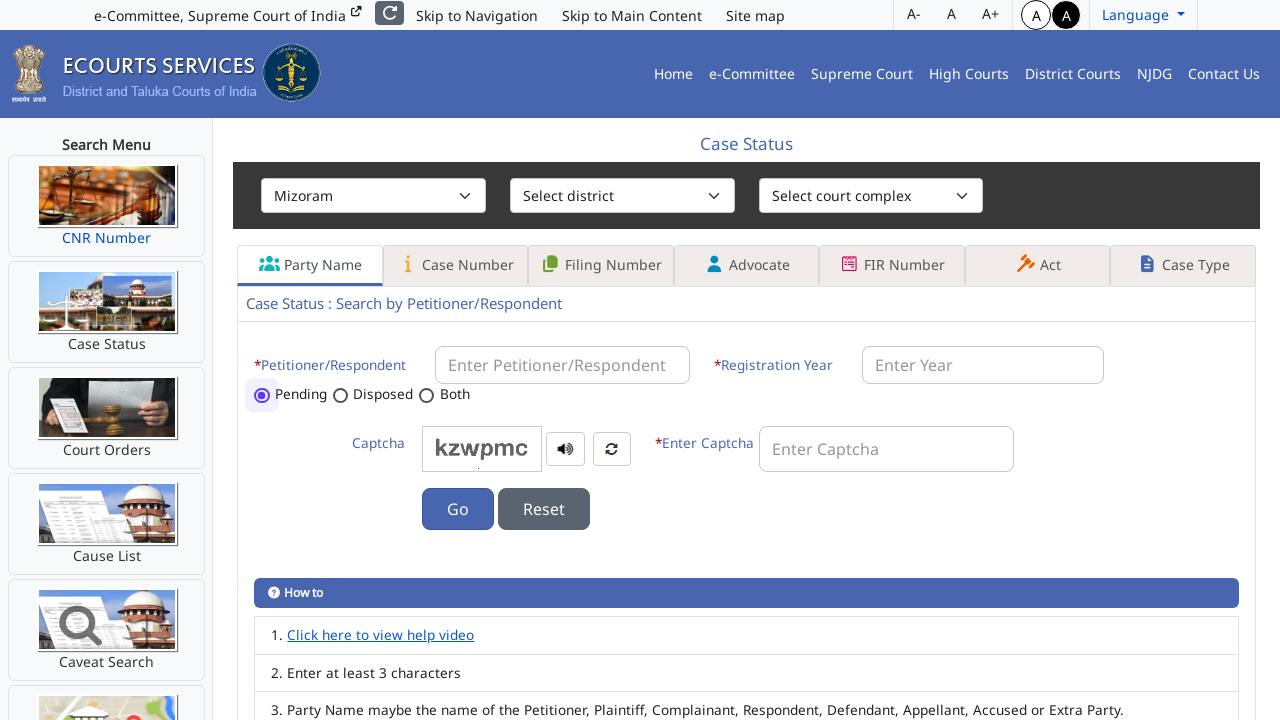

Verified: Option 'Mizoram' selected successfully
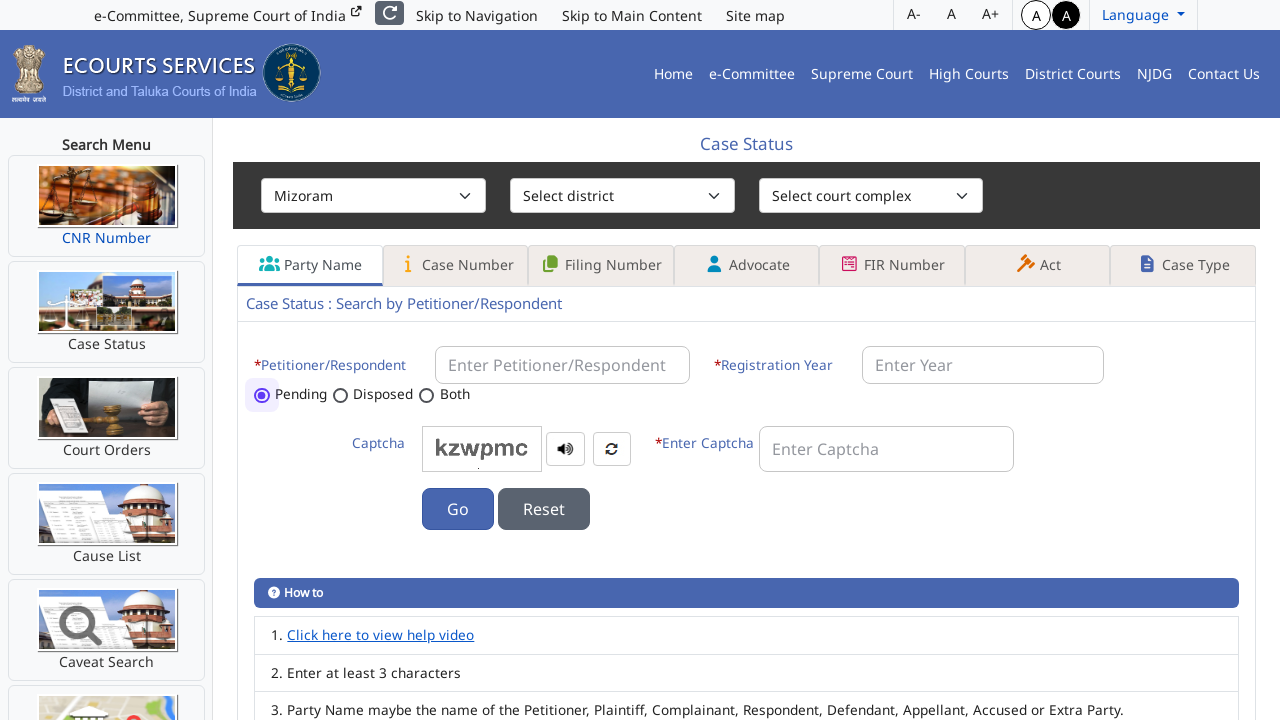

Retrieved text 'Nagaland' from option 24
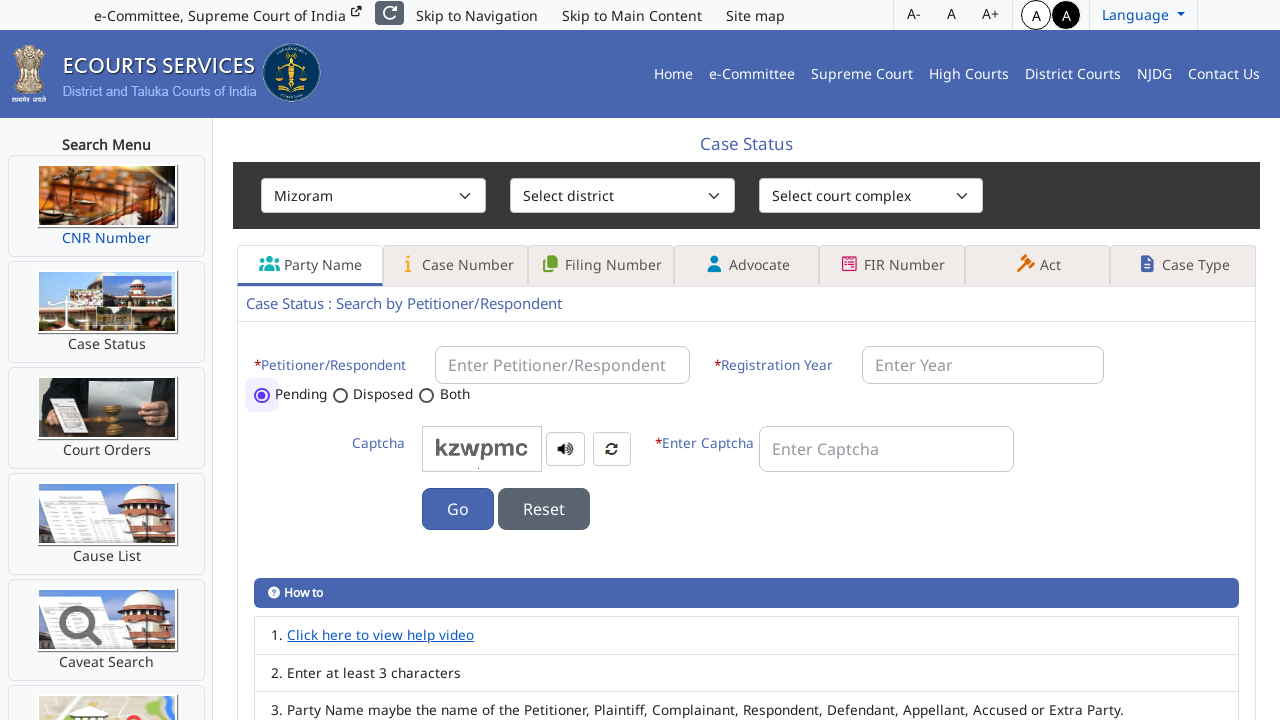

Selected dropdown option 'Nagaland' on #sess_state_code
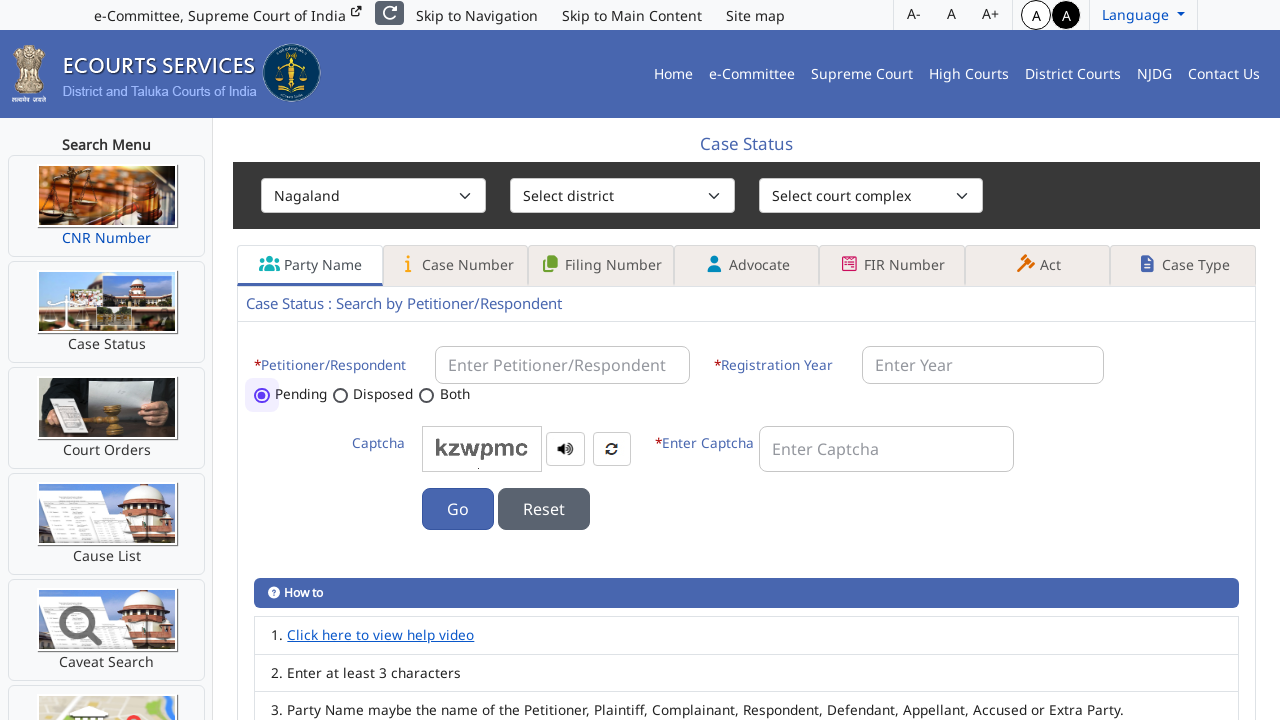

Retrieved current dropdown value '34'
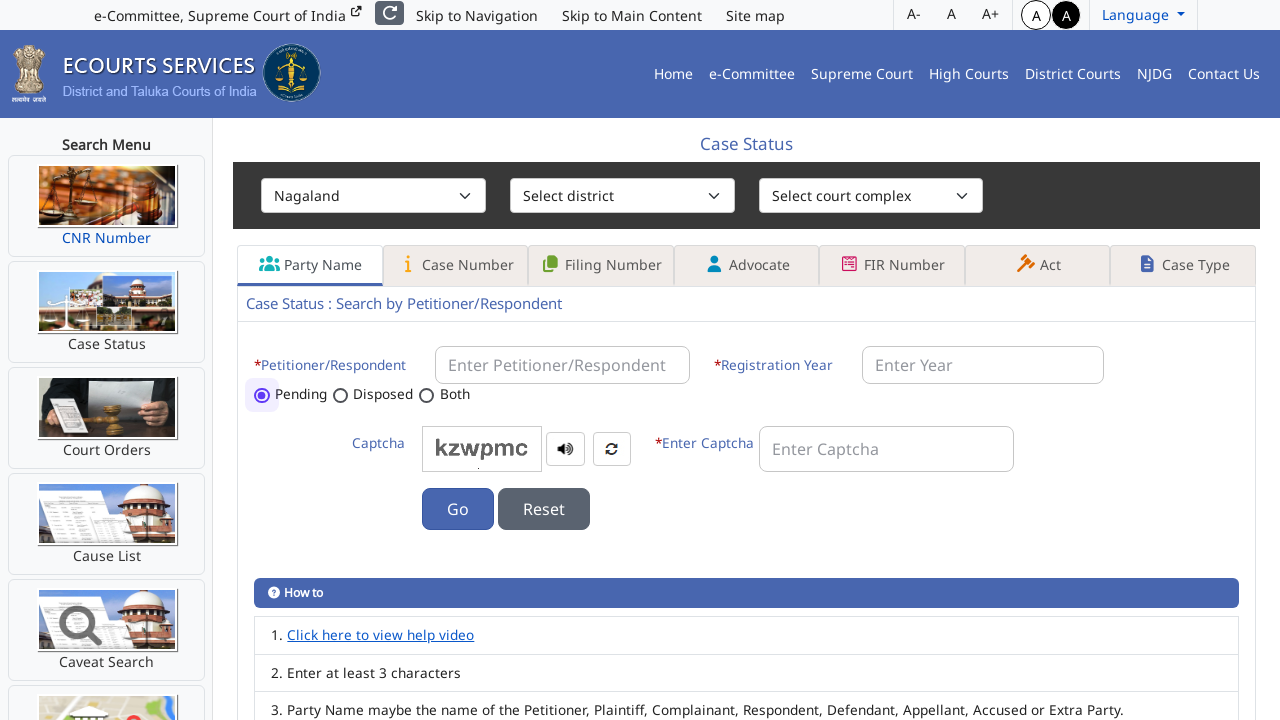

Retrieved option value attribute '34'
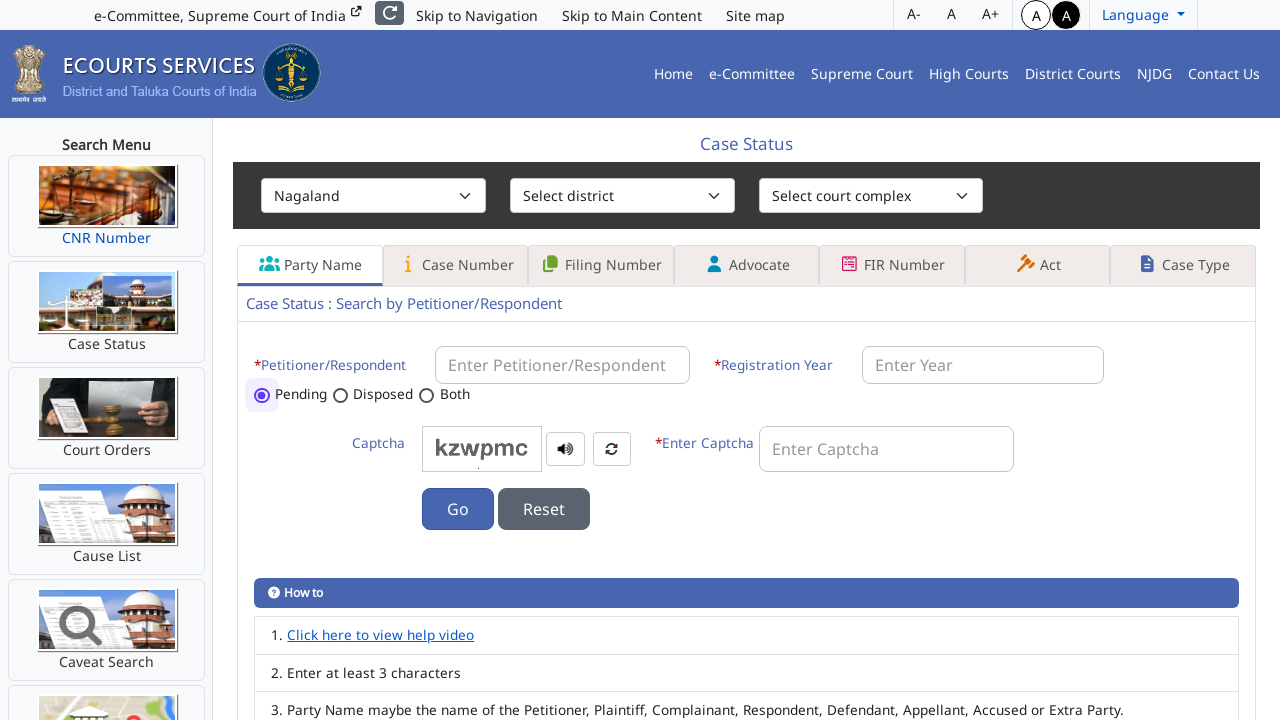

Verified: Option 'Nagaland' selected successfully
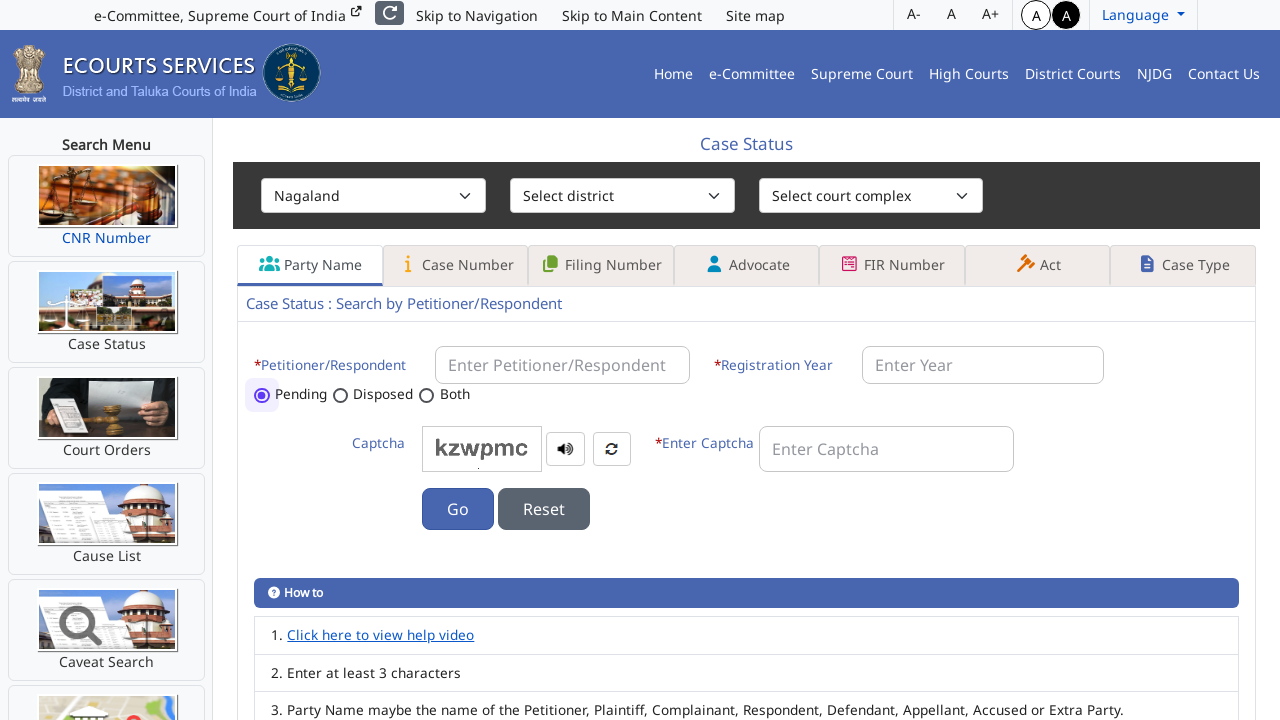

Retrieved text 'Odisha' from option 25
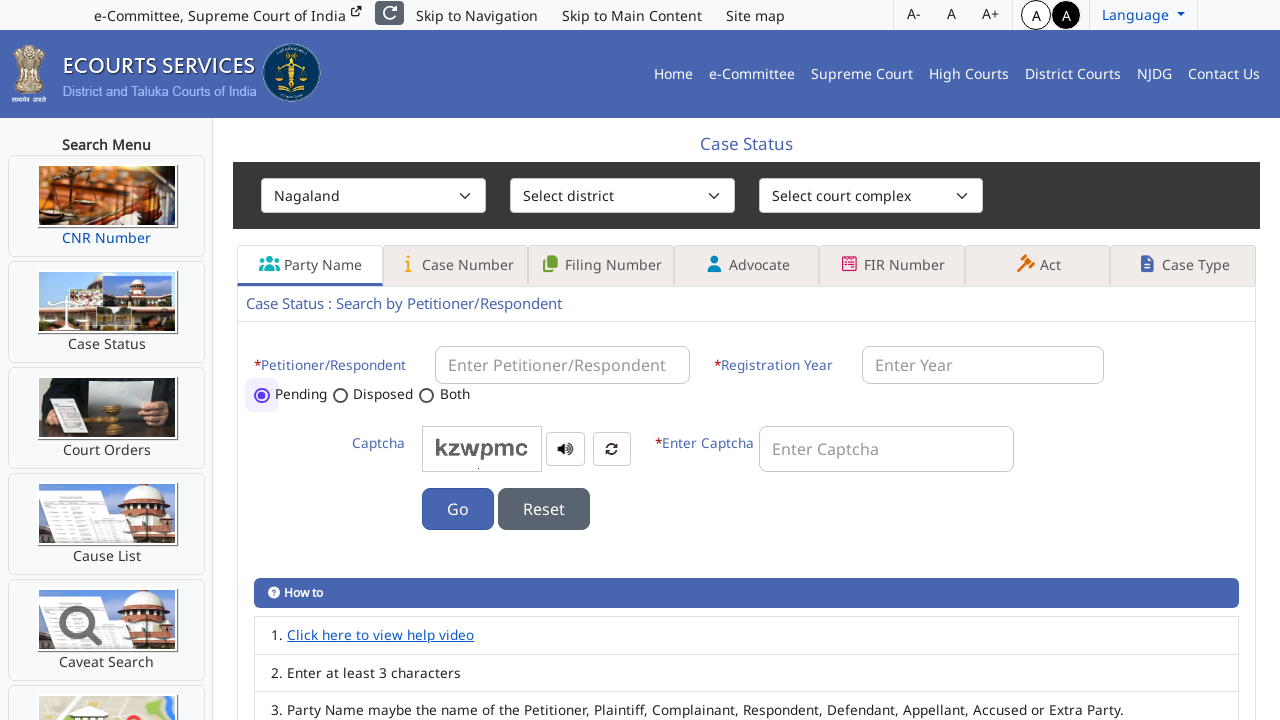

Selected dropdown option 'Odisha' on #sess_state_code
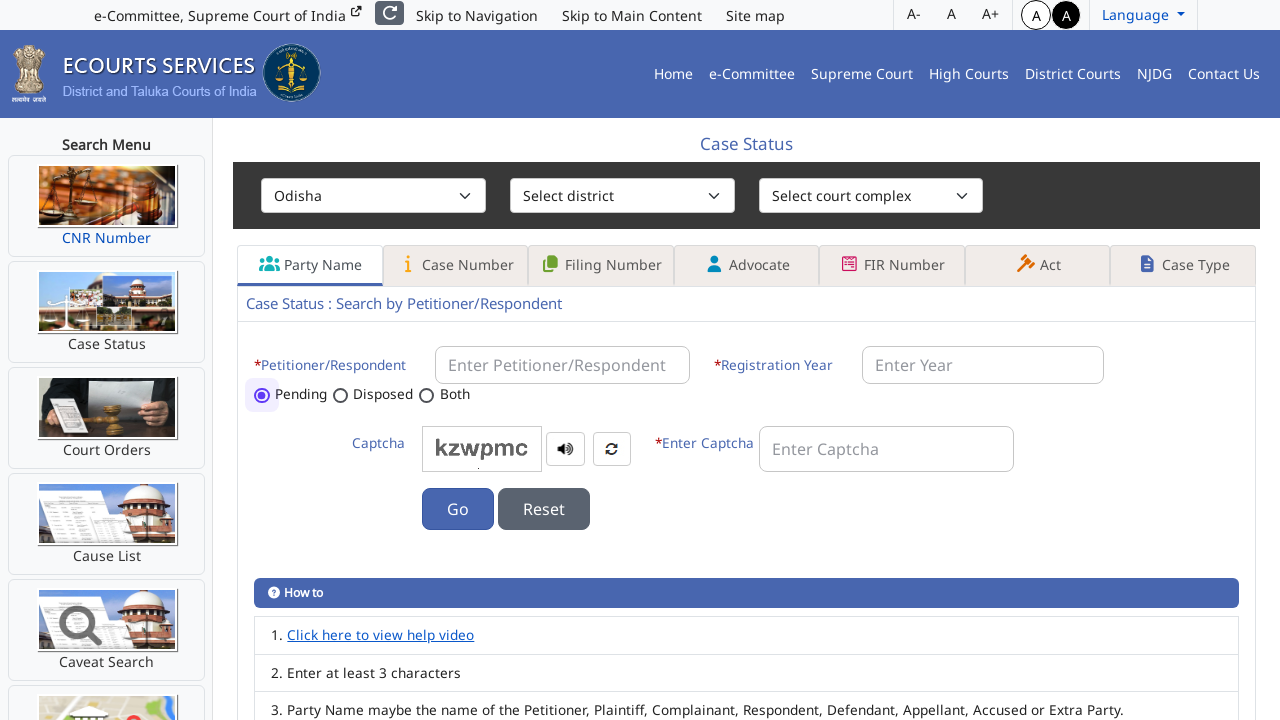

Retrieved current dropdown value '11'
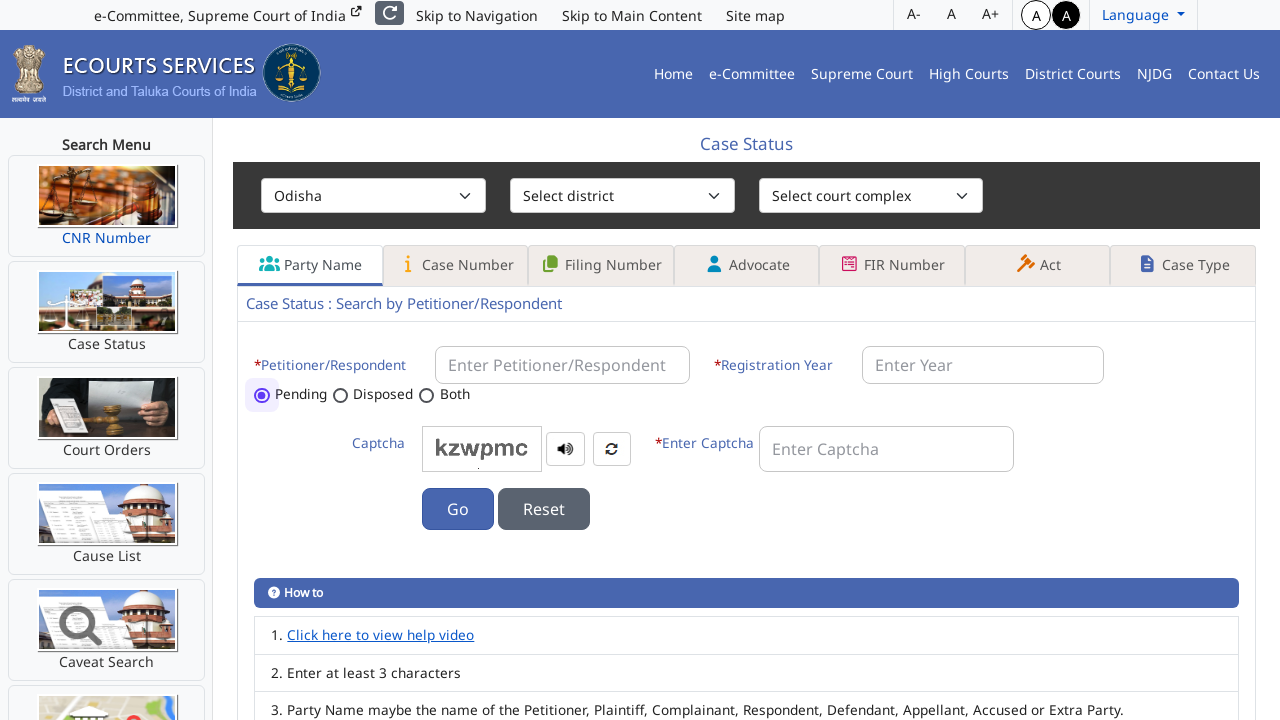

Retrieved option value attribute '11'
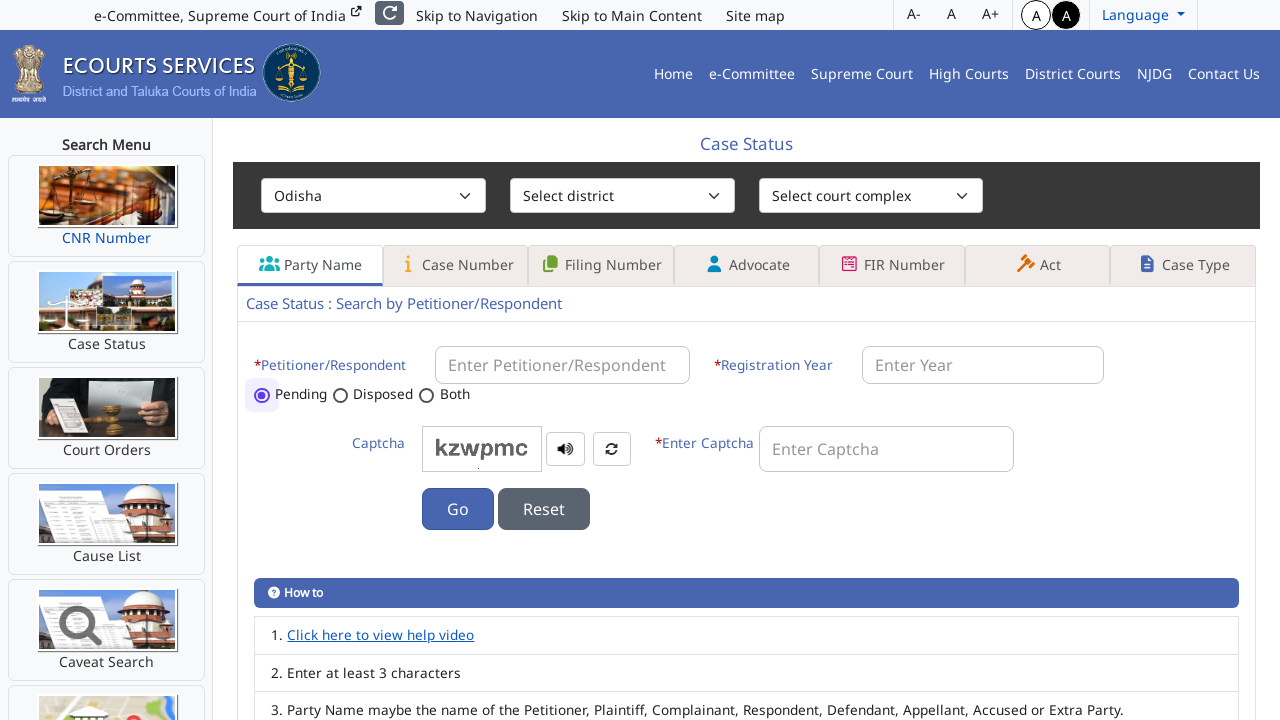

Verified: Option 'Odisha' selected successfully
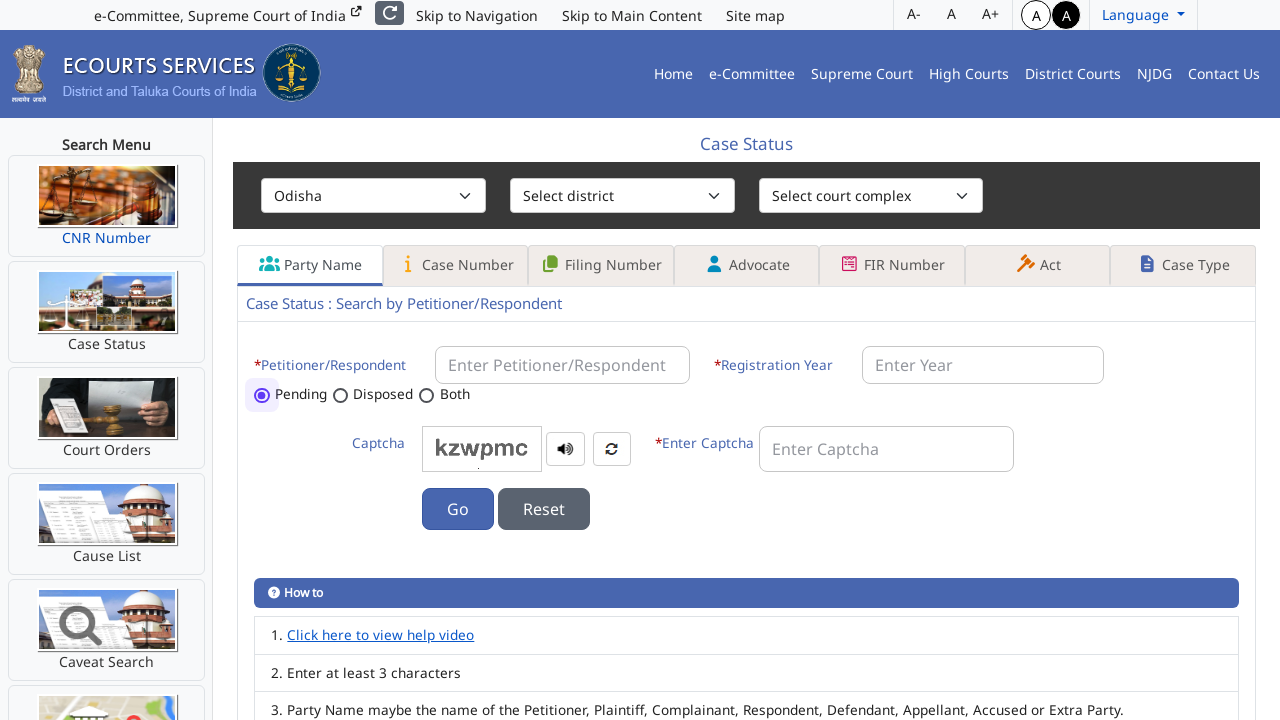

Retrieved text 'Puducherry' from option 26
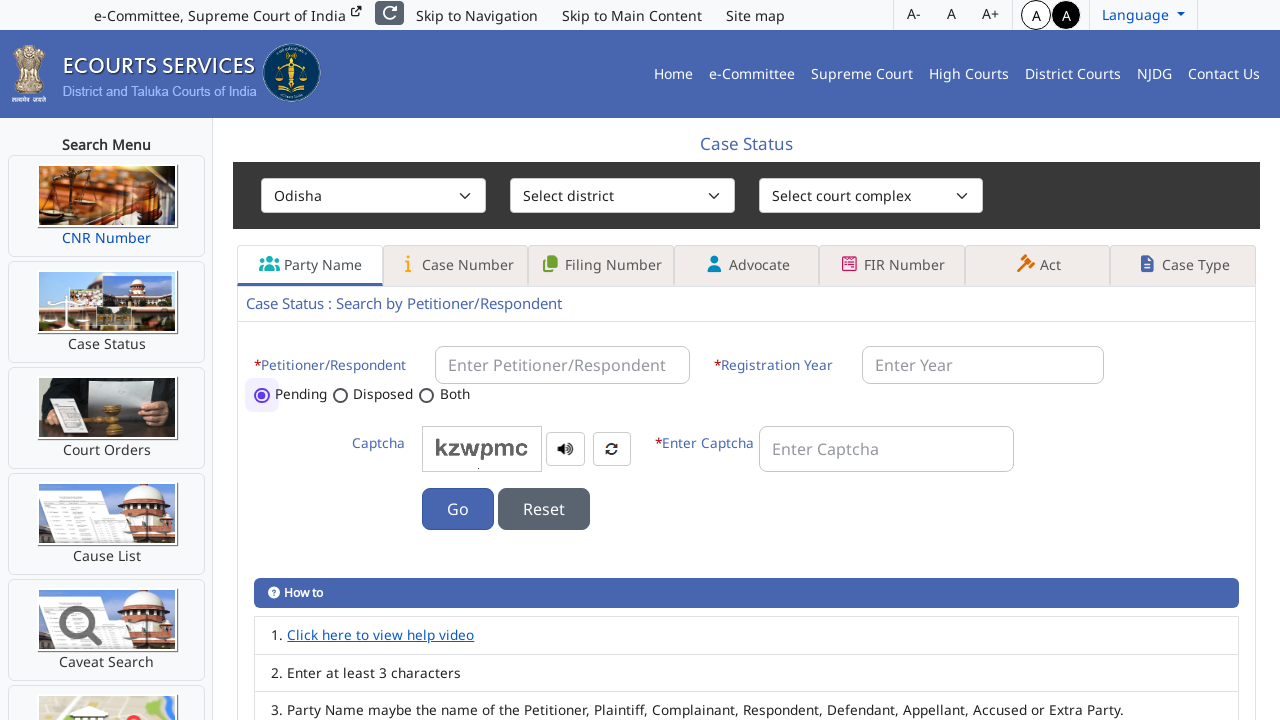

Selected dropdown option 'Puducherry' on #sess_state_code
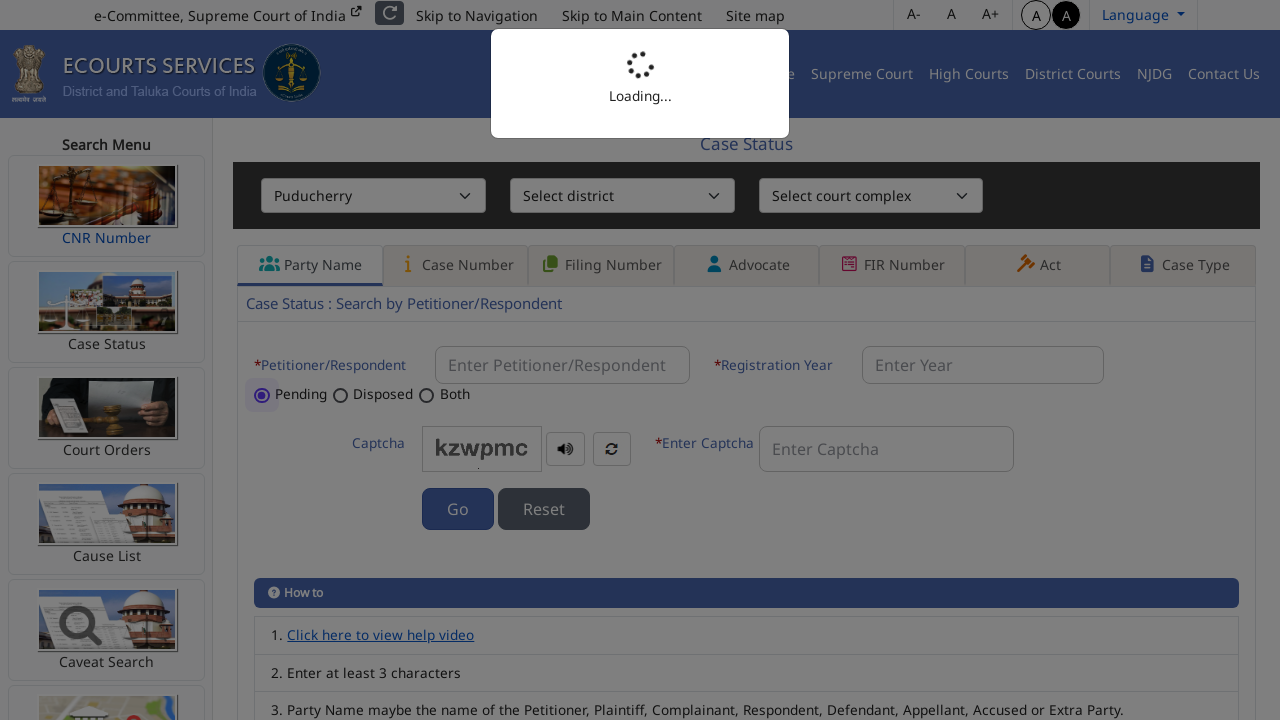

Retrieved current dropdown value '35'
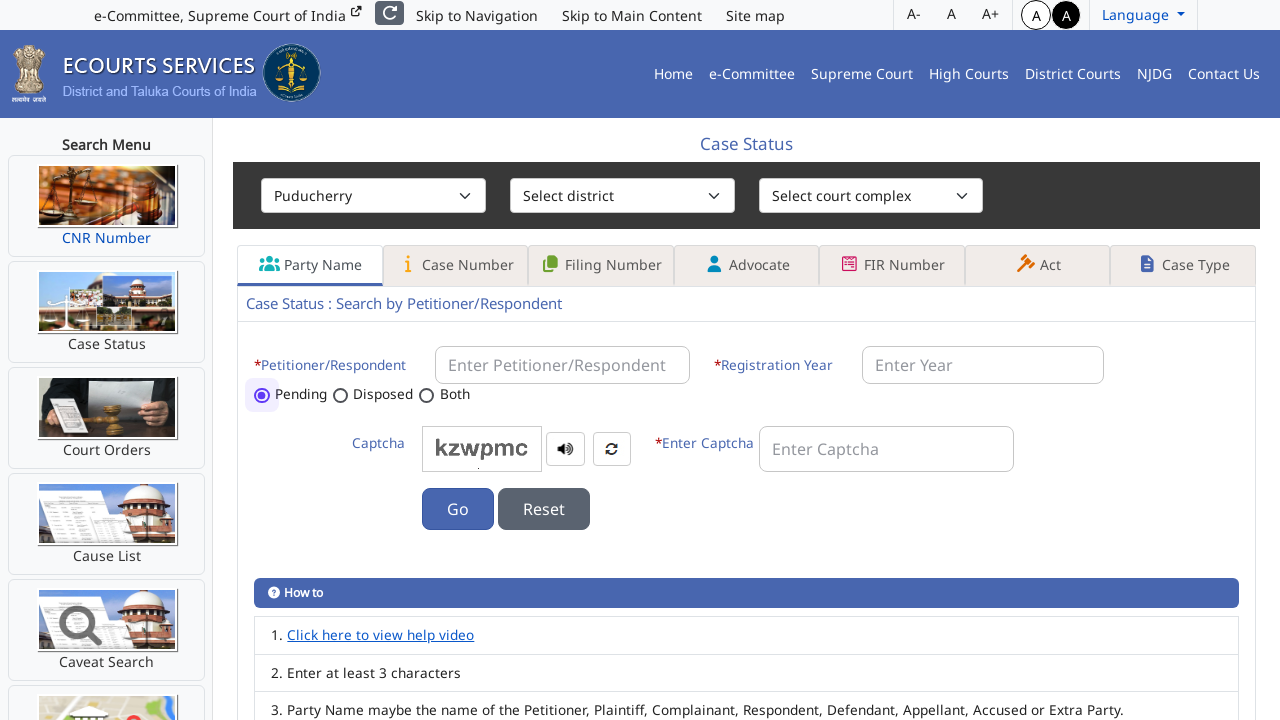

Retrieved option value attribute '35'
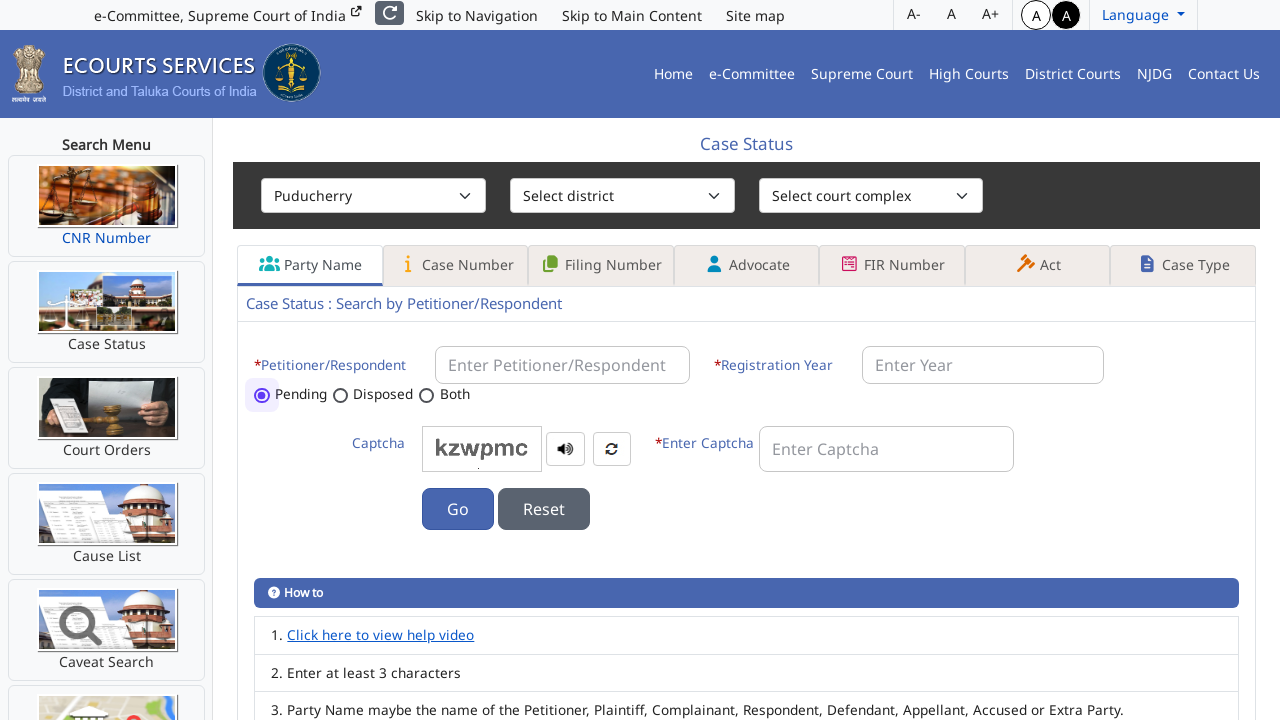

Verified: Option 'Puducherry' selected successfully
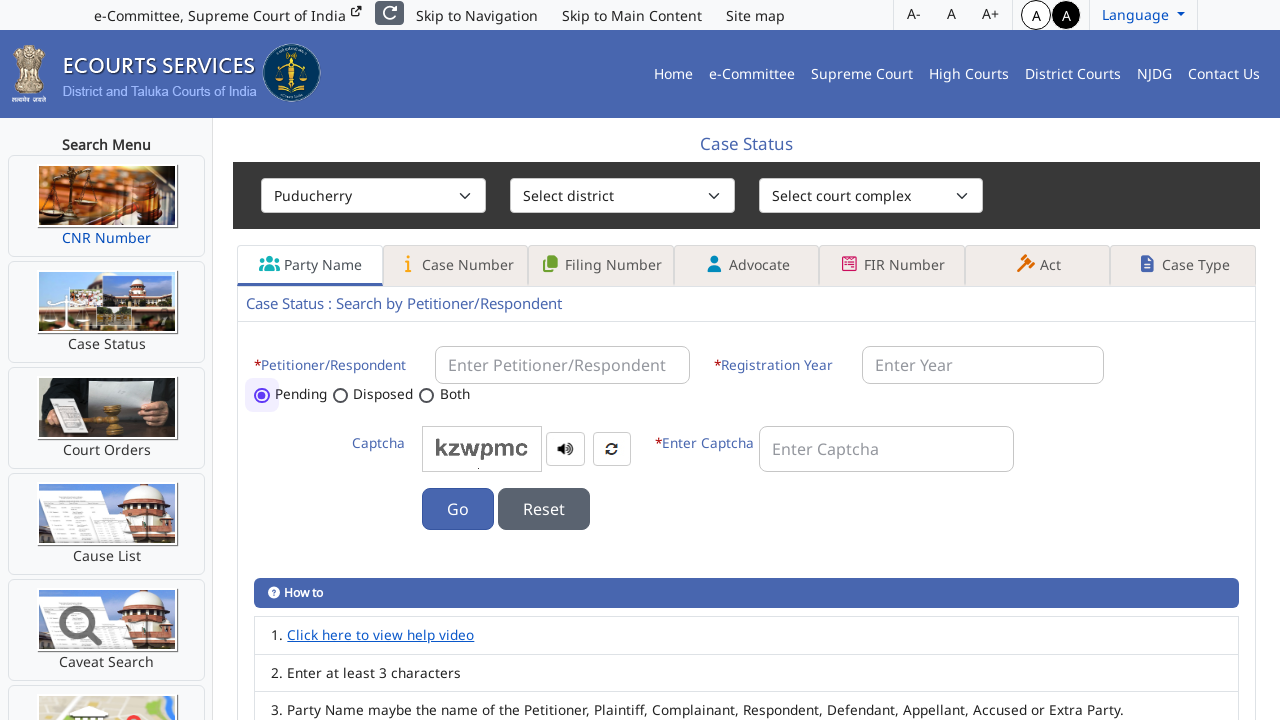

Retrieved text 'Punjab' from option 27
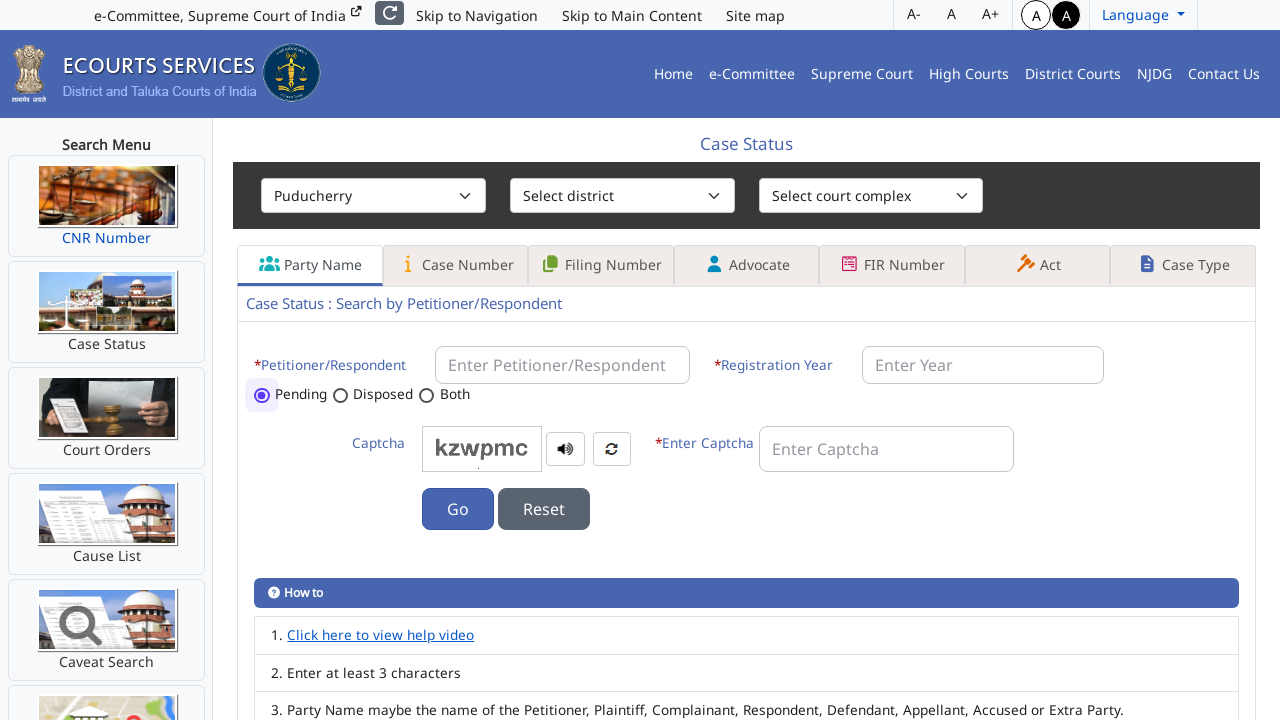

Selected dropdown option 'Punjab' on #sess_state_code
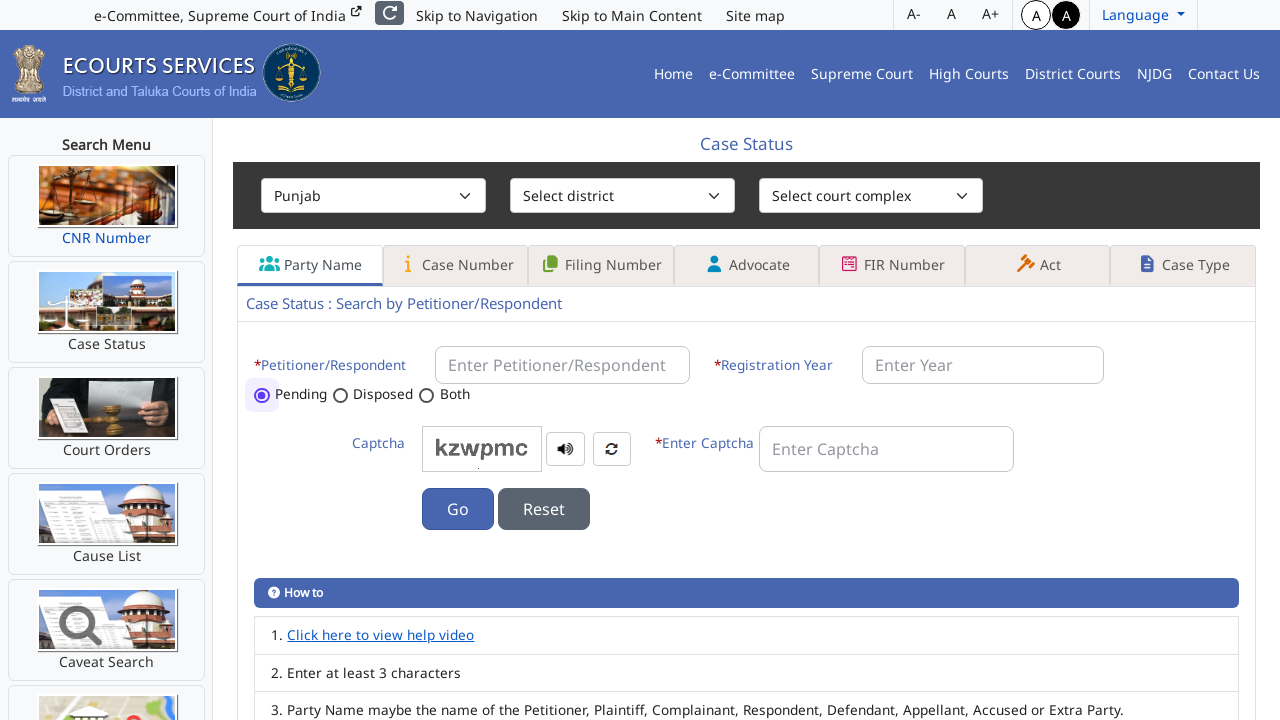

Retrieved current dropdown value '22'
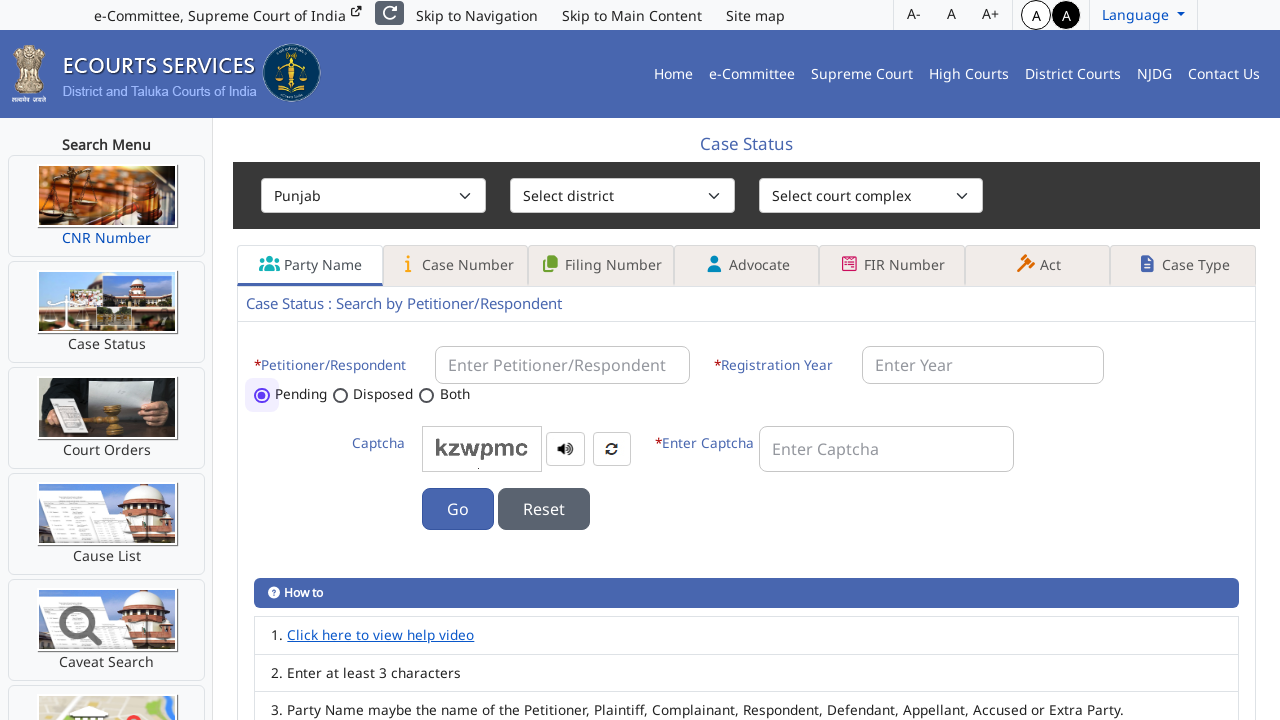

Retrieved option value attribute '22'
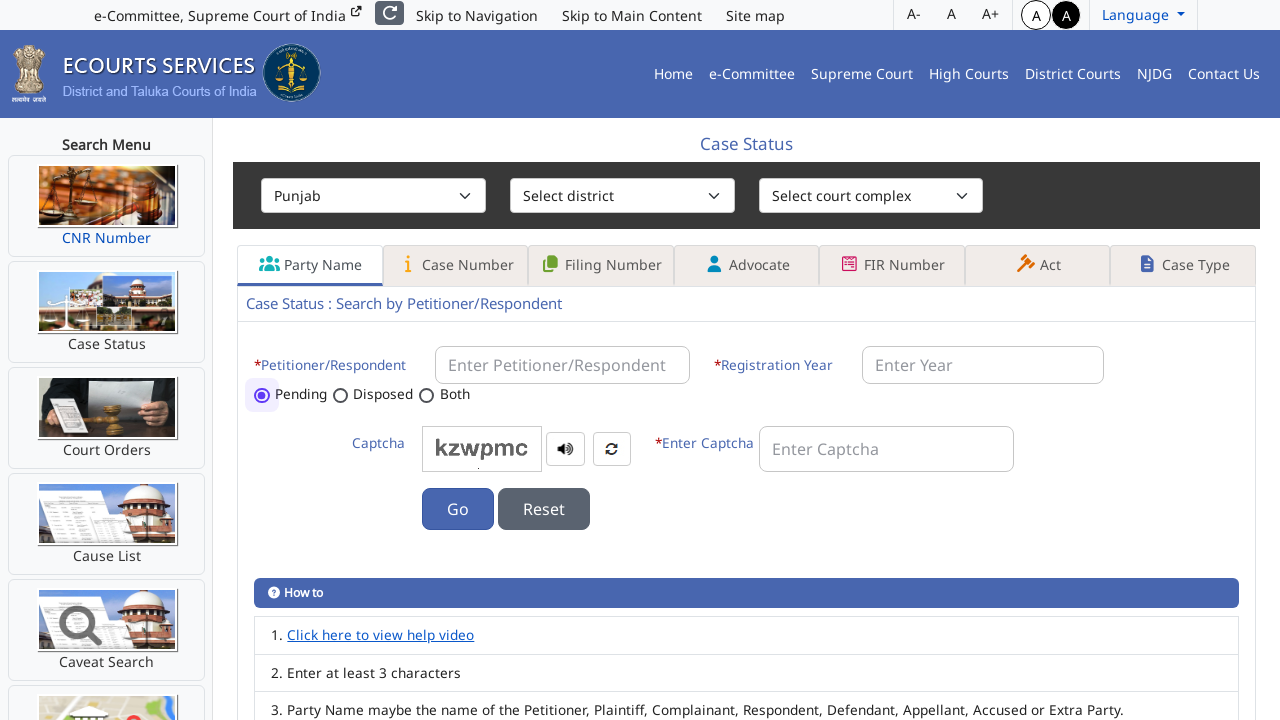

Verified: Option 'Punjab' selected successfully
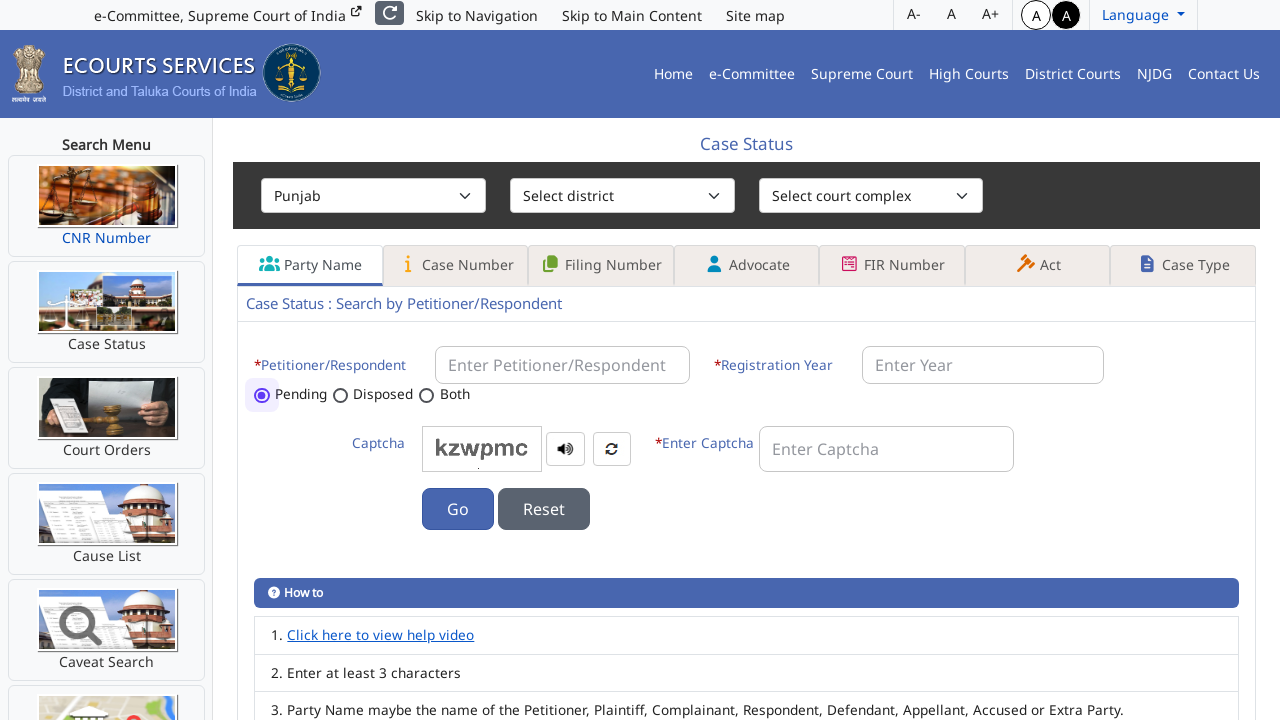

Retrieved text 'Rajasthan' from option 28
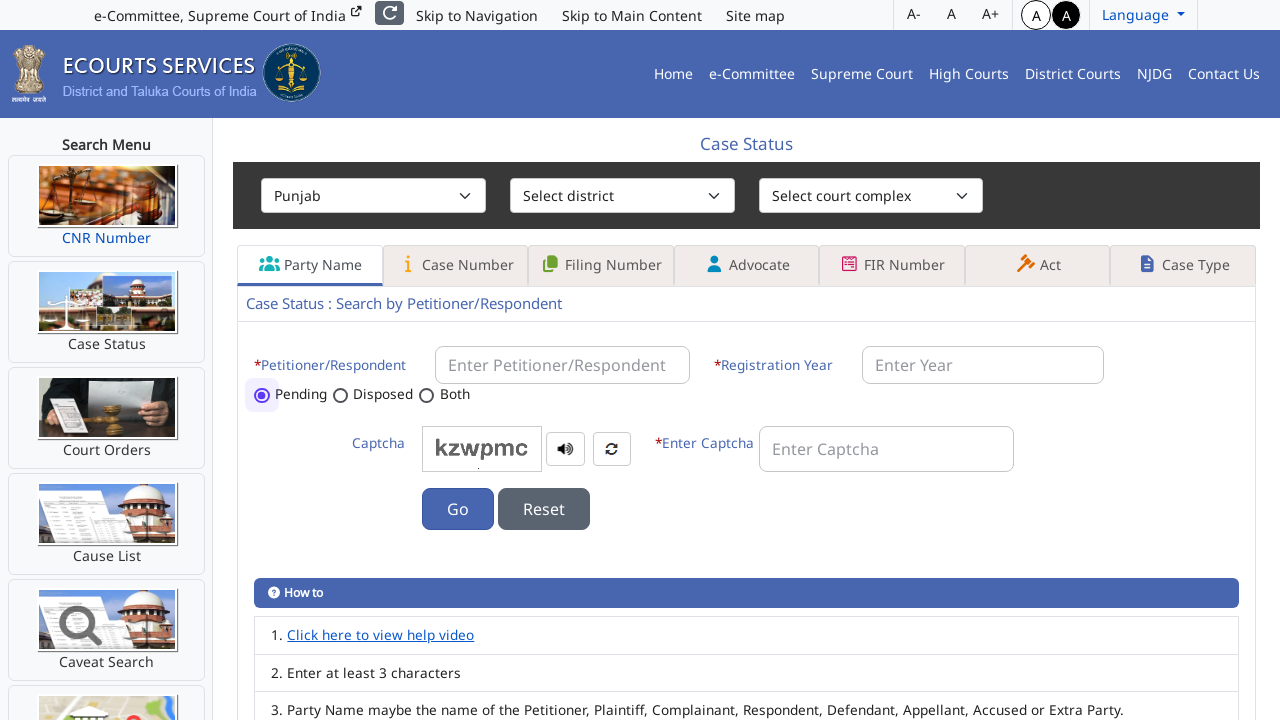

Selected dropdown option 'Rajasthan' on #sess_state_code
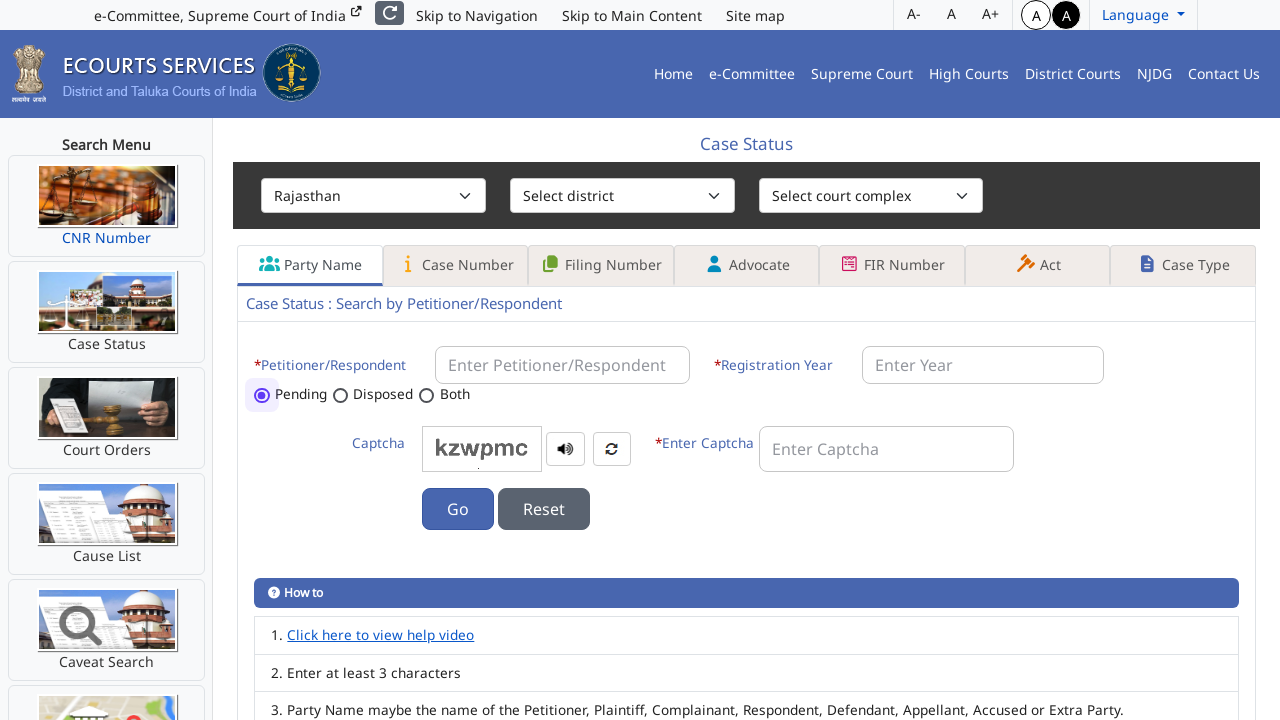

Retrieved current dropdown value '9'
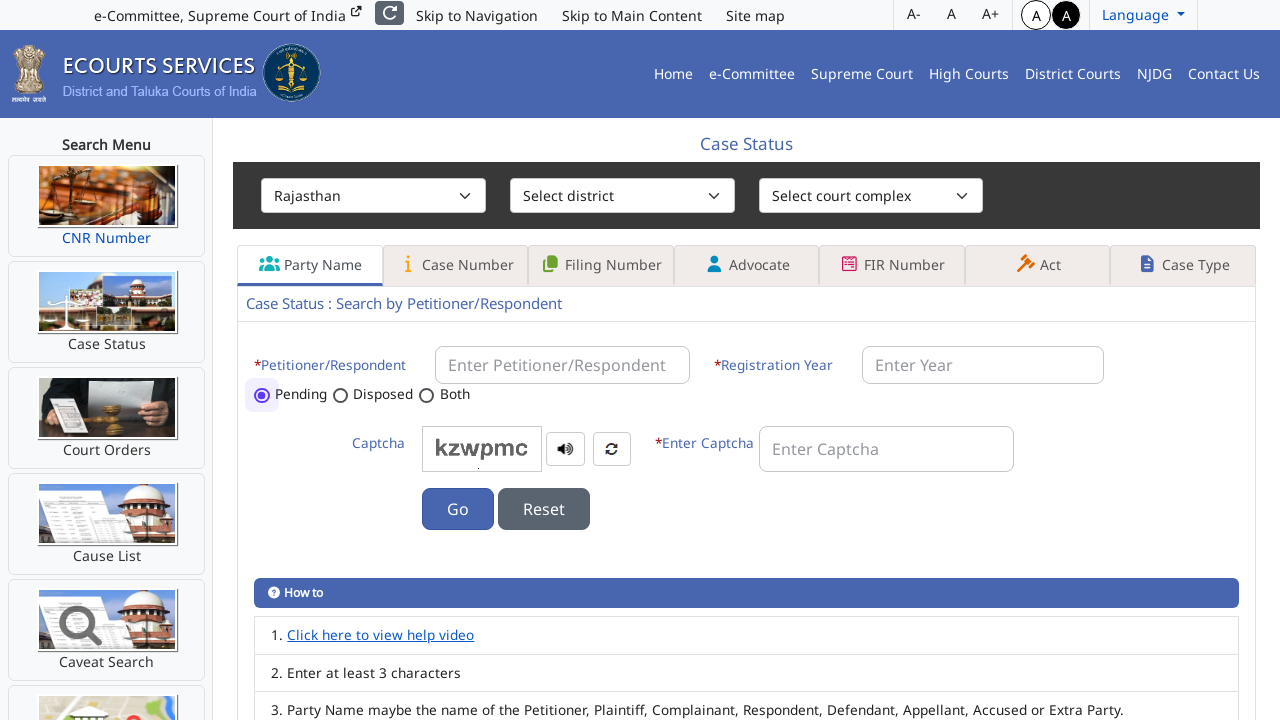

Retrieved option value attribute '9'
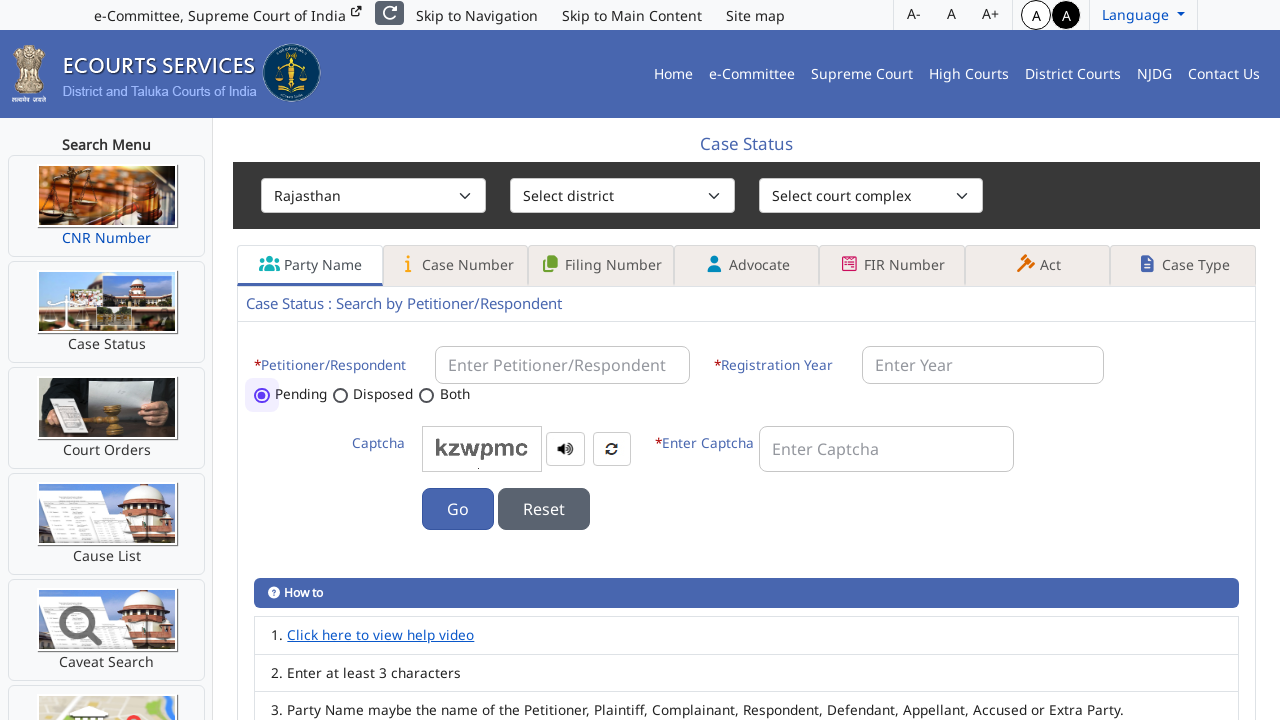

Verified: Option 'Rajasthan' selected successfully
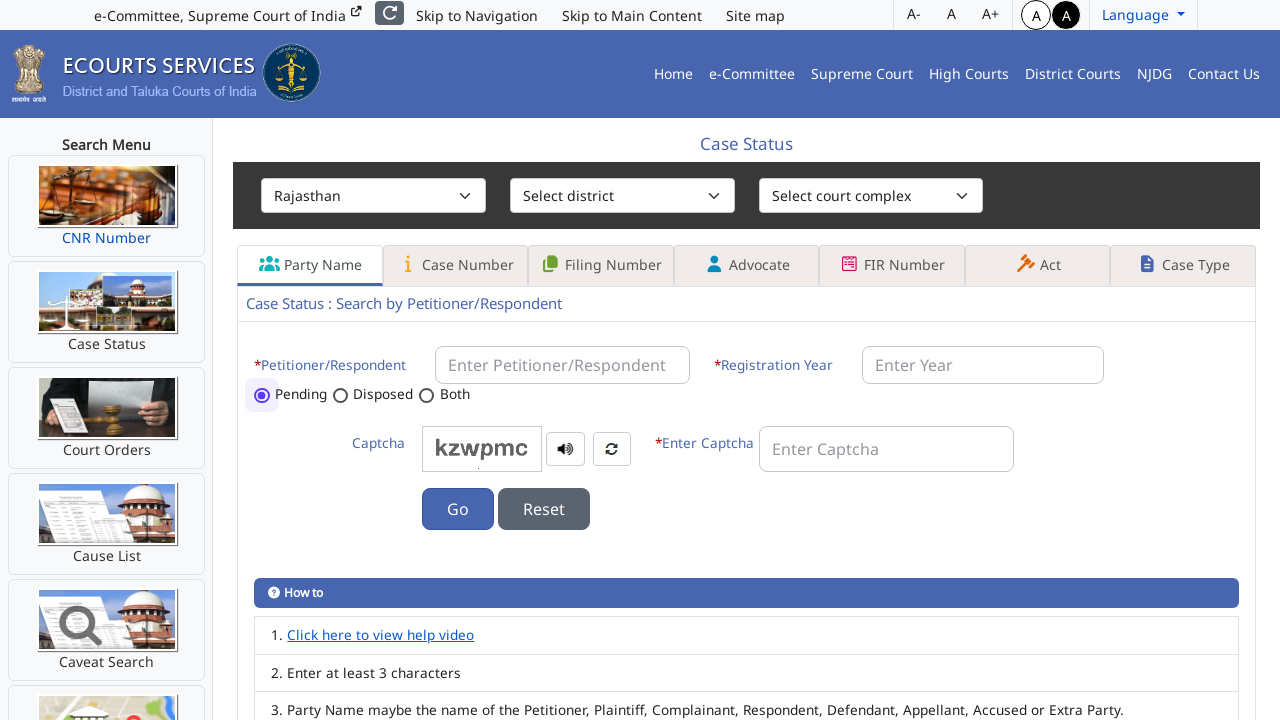

Retrieved text 'Sikkim' from option 29
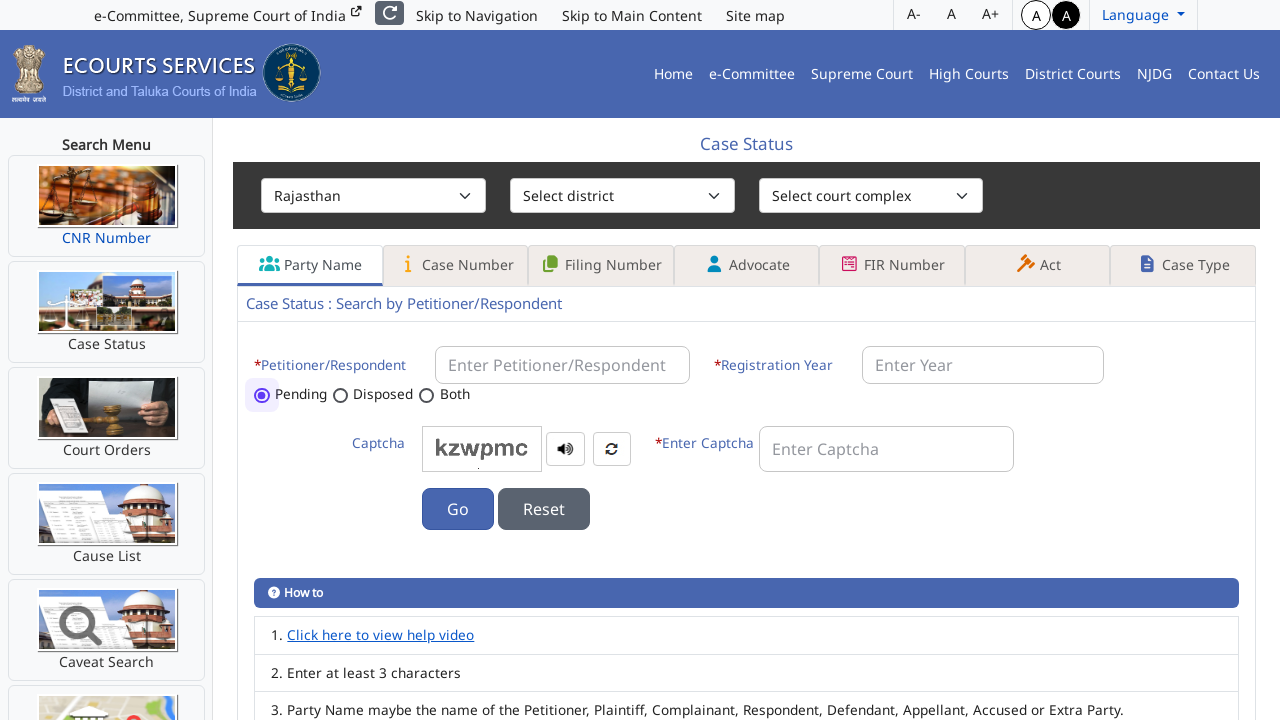

Selected dropdown option 'Sikkim' on #sess_state_code
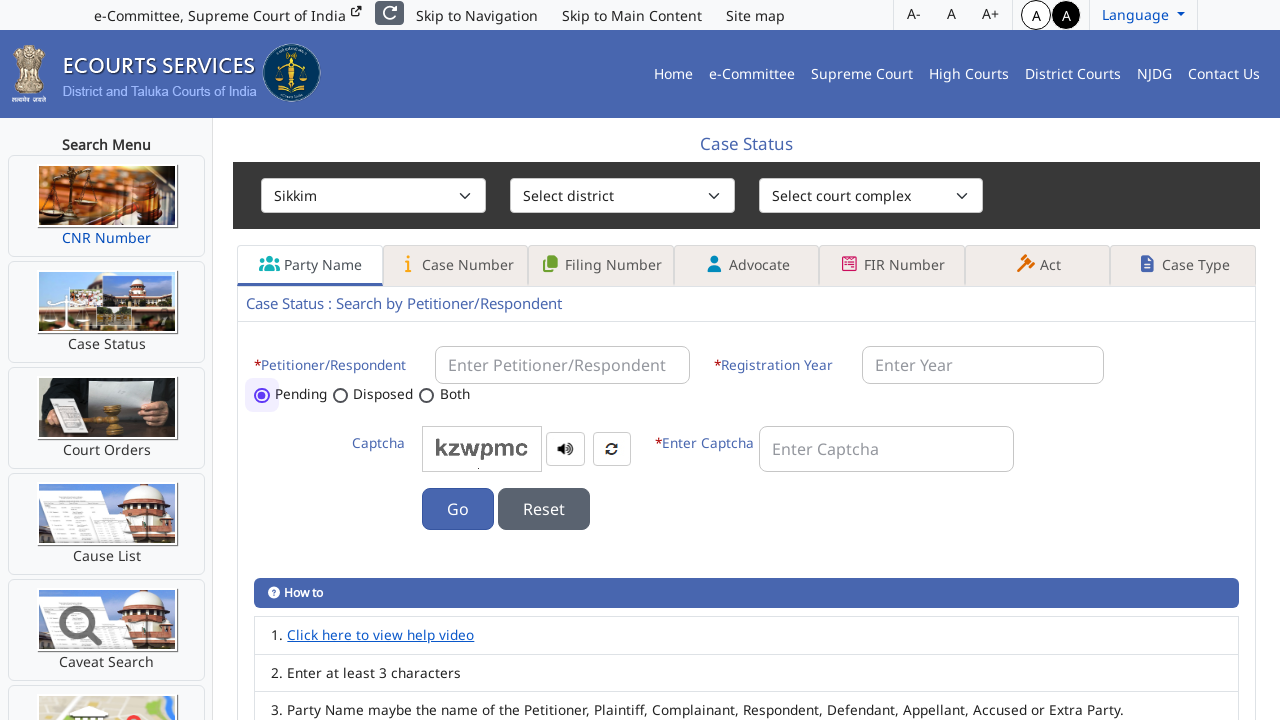

Retrieved current dropdown value '24'
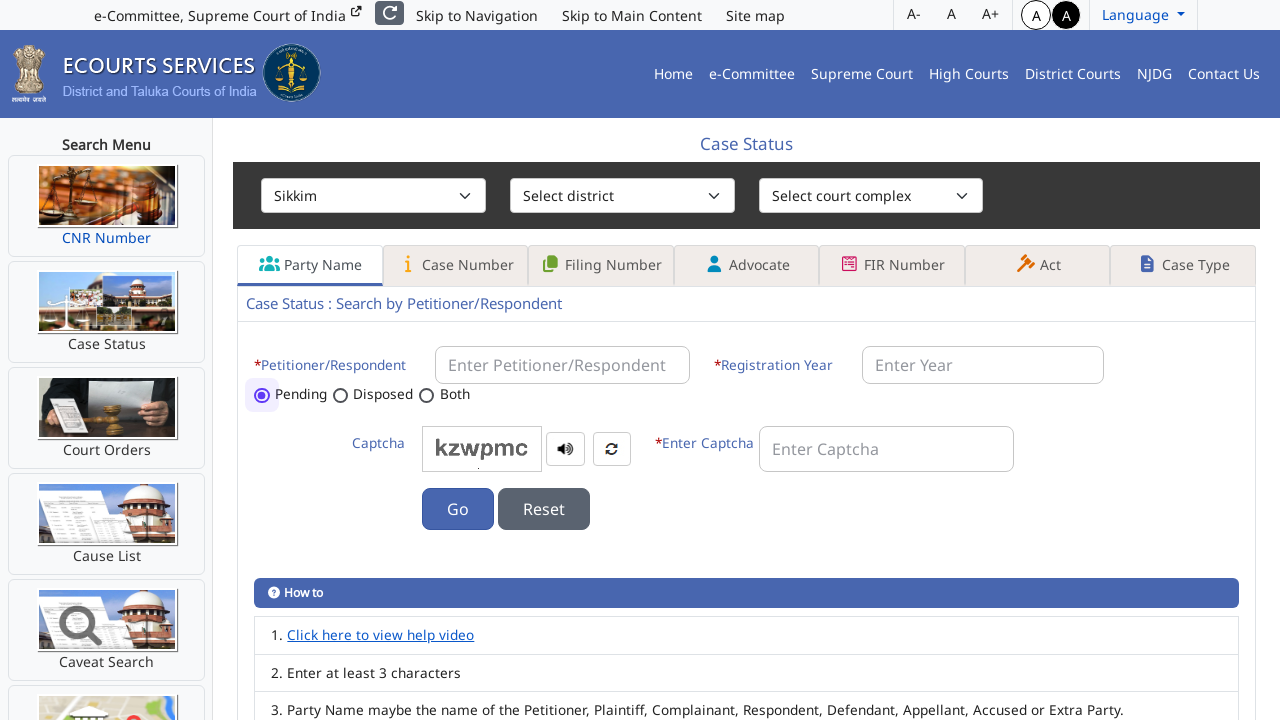

Retrieved option value attribute '24'
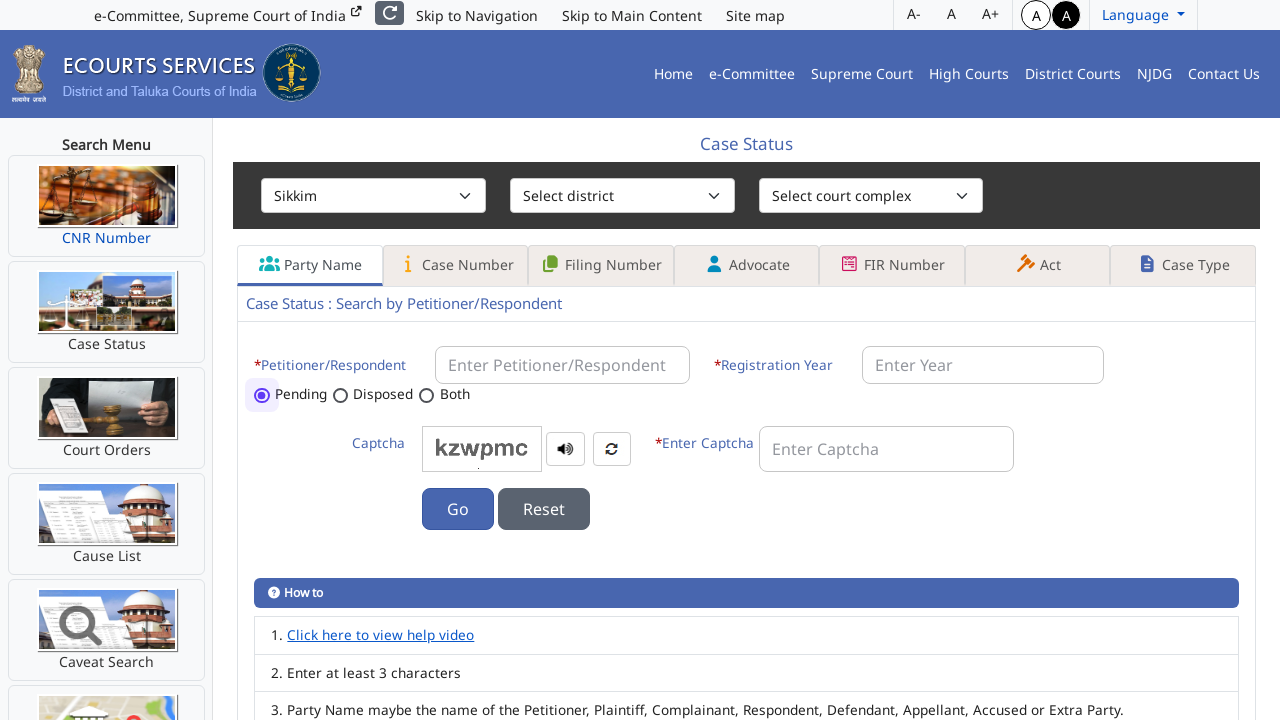

Verified: Option 'Sikkim' selected successfully
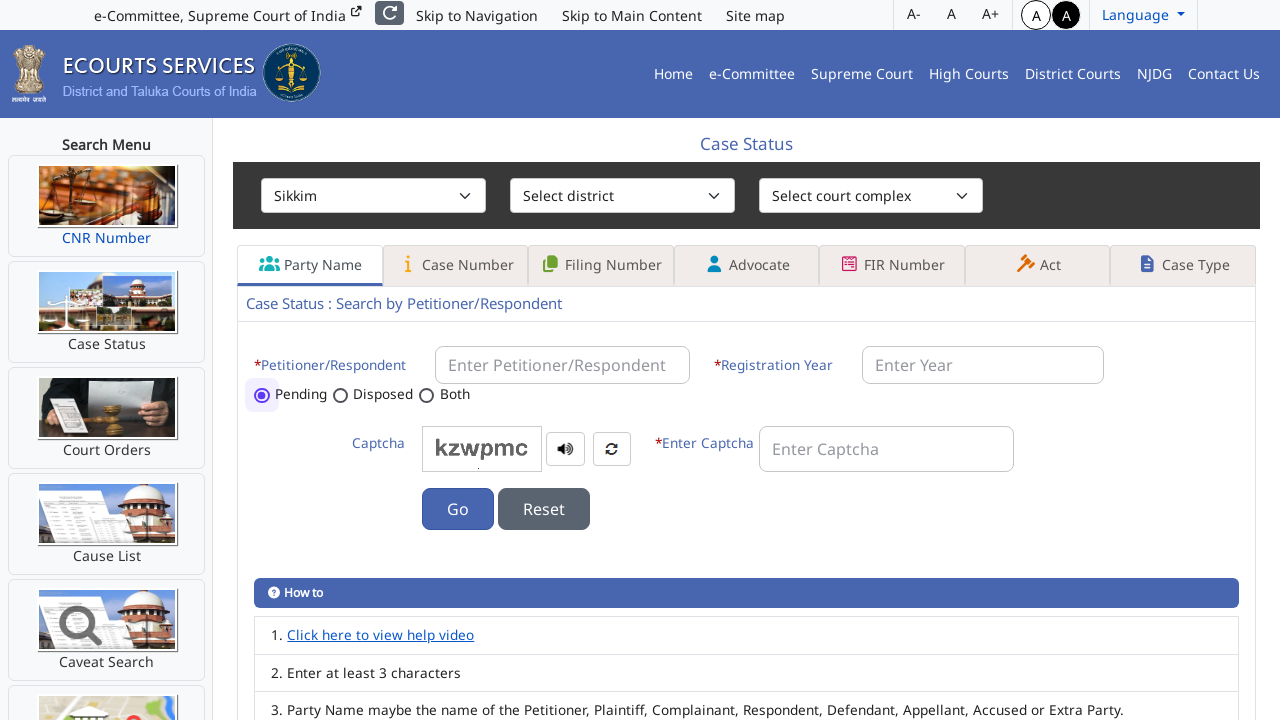

Retrieved text 'Tamil Nadu' from option 30
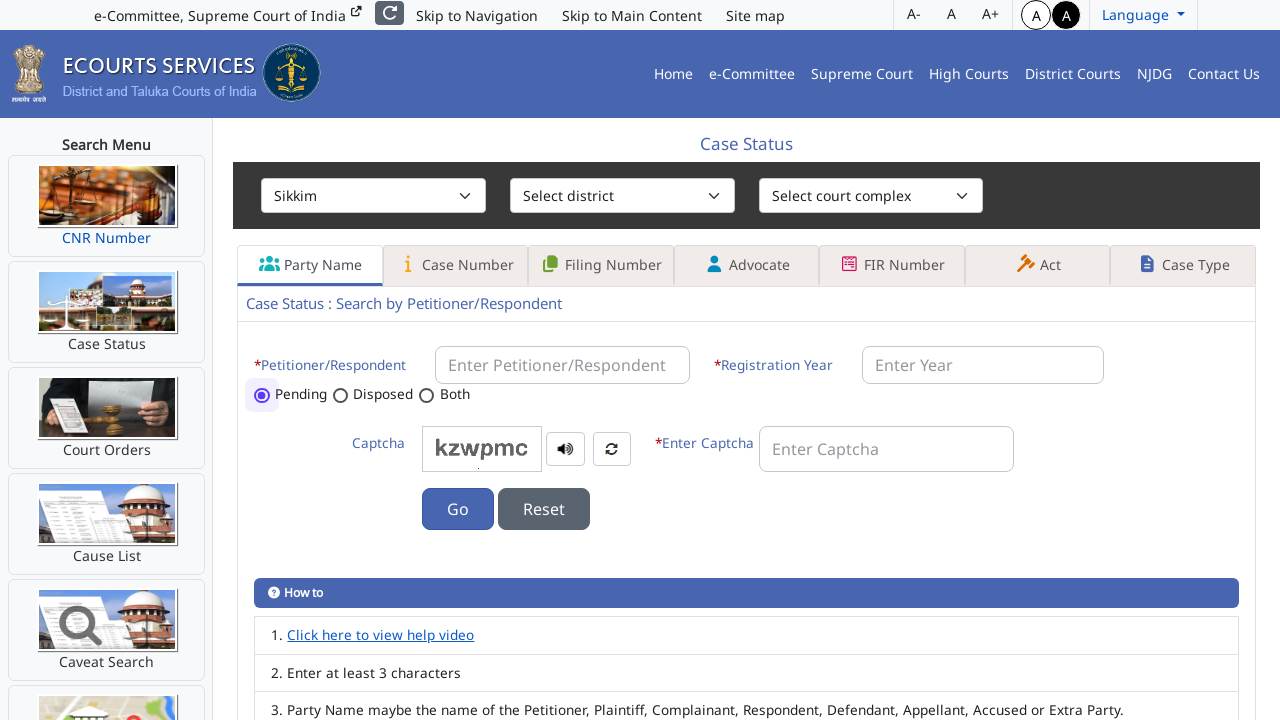

Selected dropdown option 'Tamil Nadu' on #sess_state_code
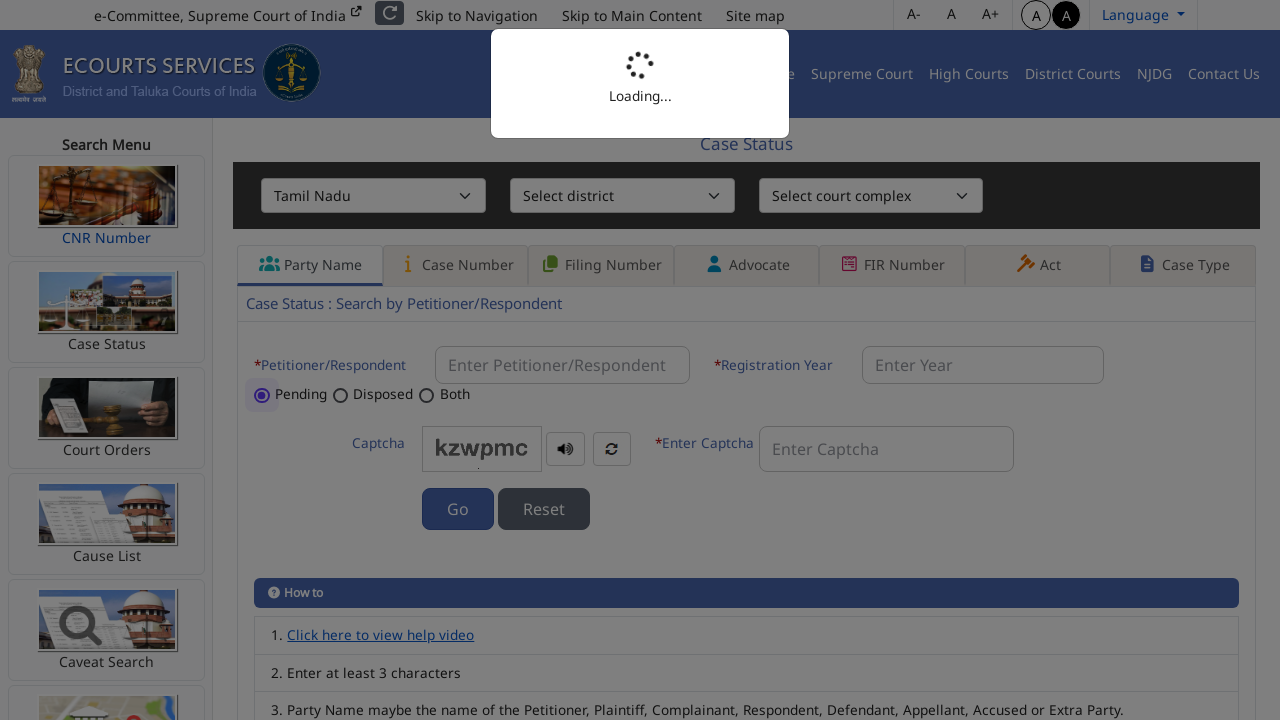

Retrieved current dropdown value '10'
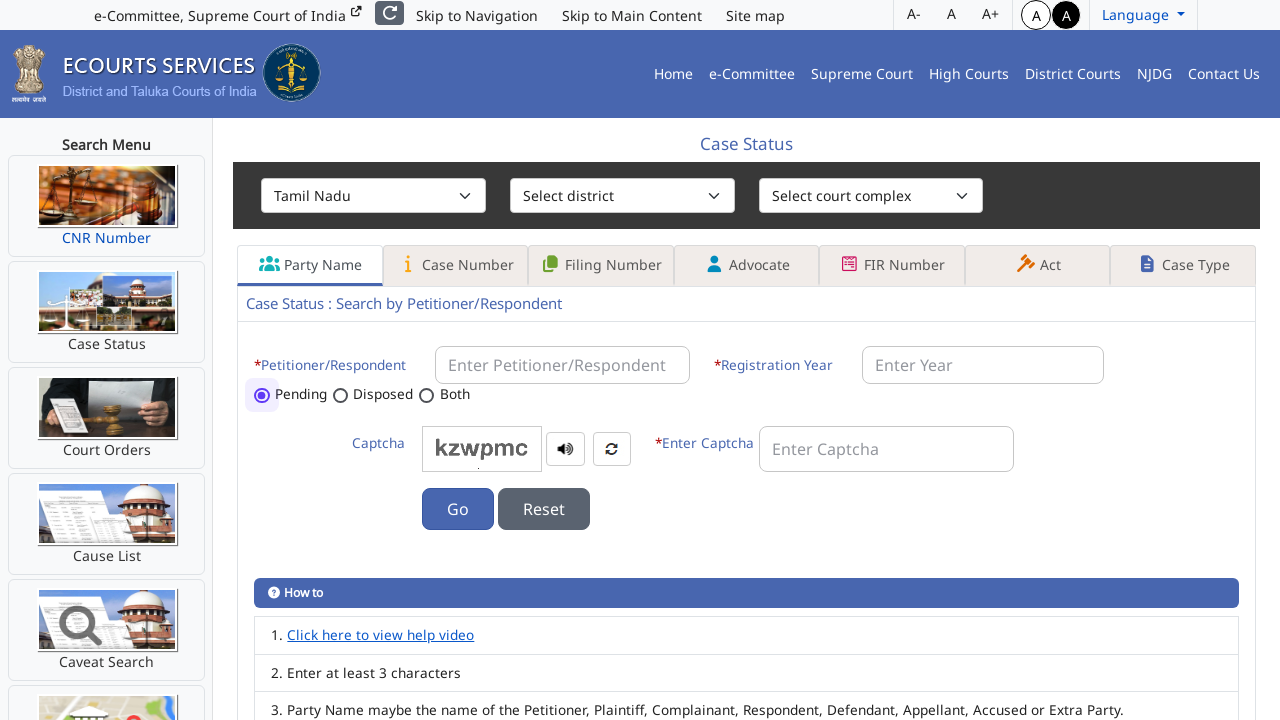

Retrieved option value attribute '10'
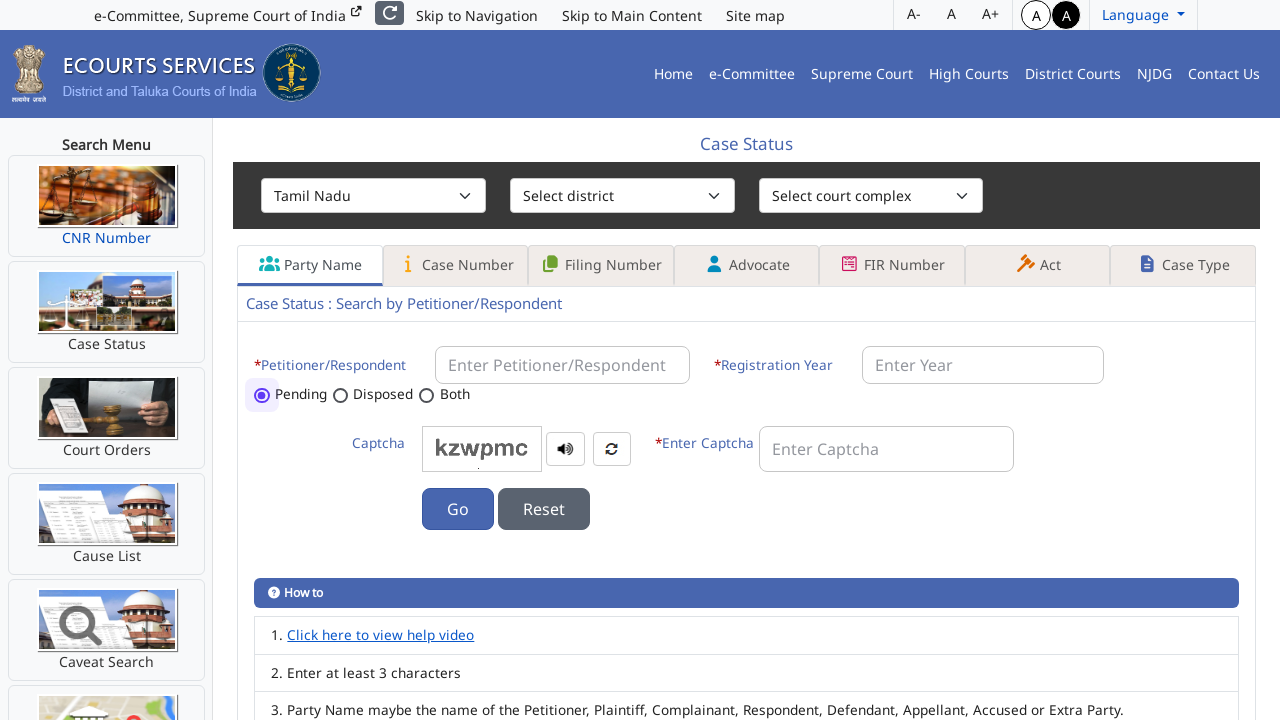

Verified: Option 'Tamil Nadu' selected successfully
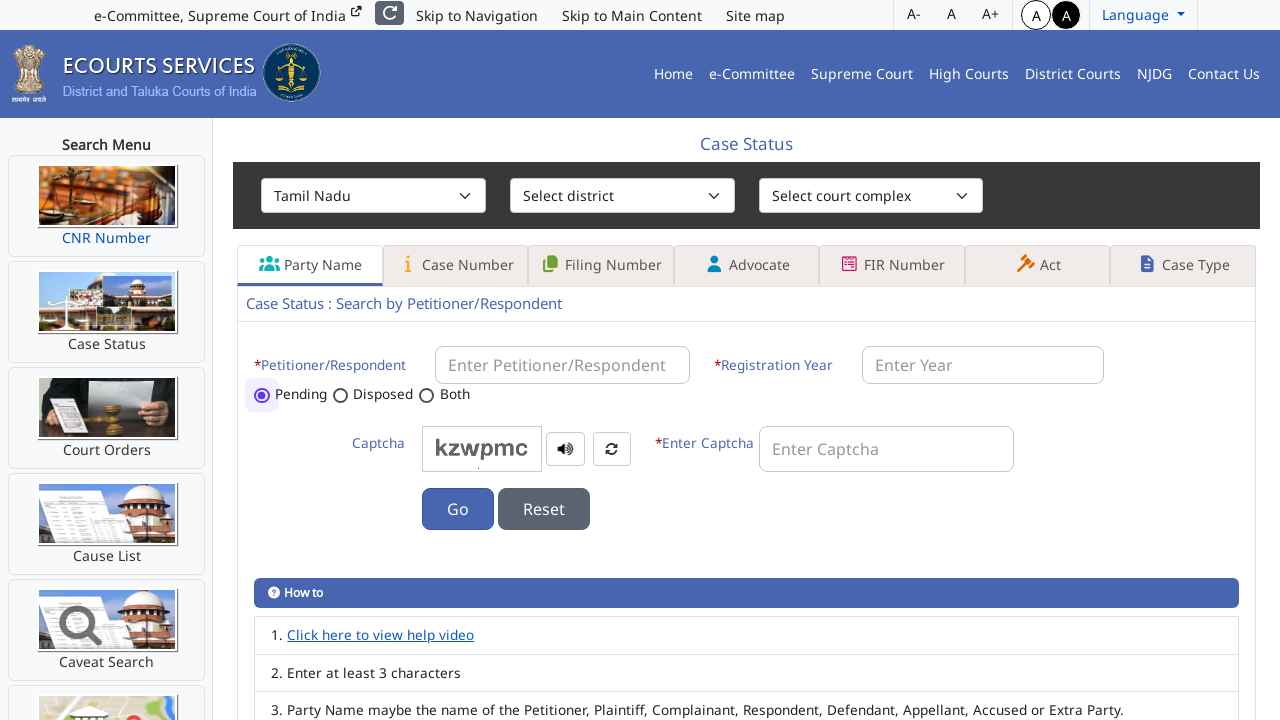

Retrieved text 'Telangana' from option 31
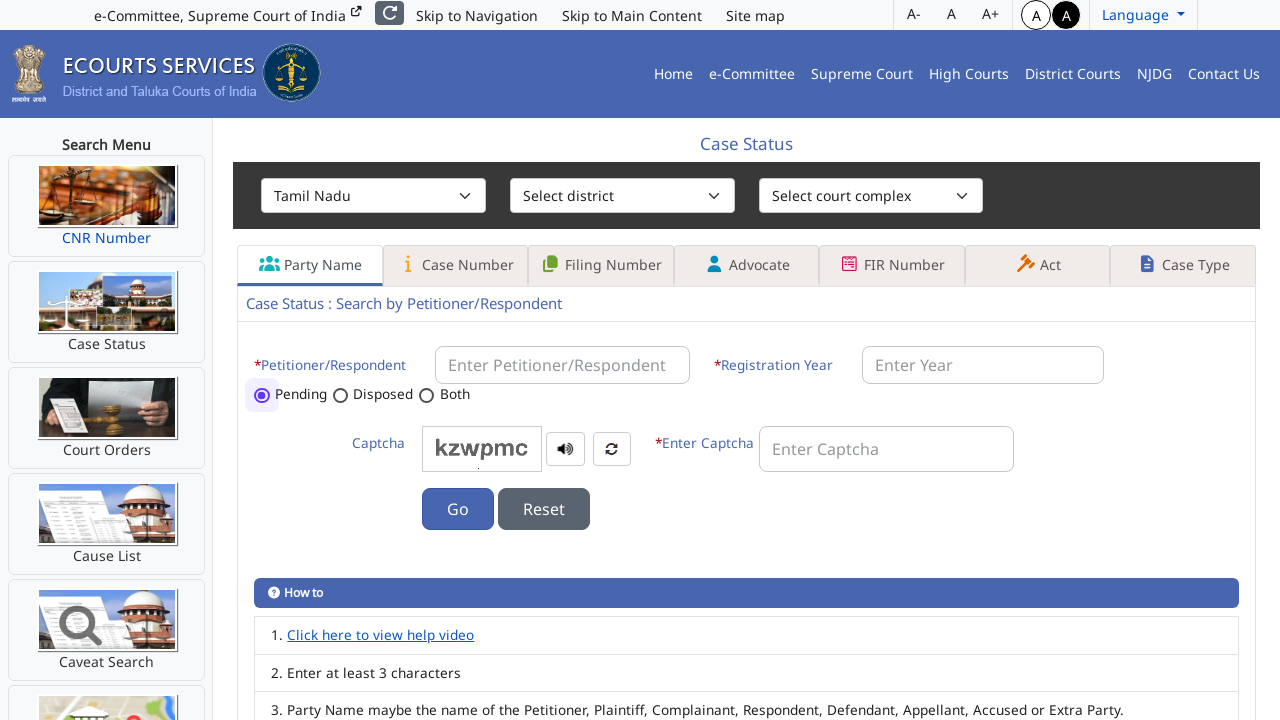

Selected dropdown option 'Telangana' on #sess_state_code
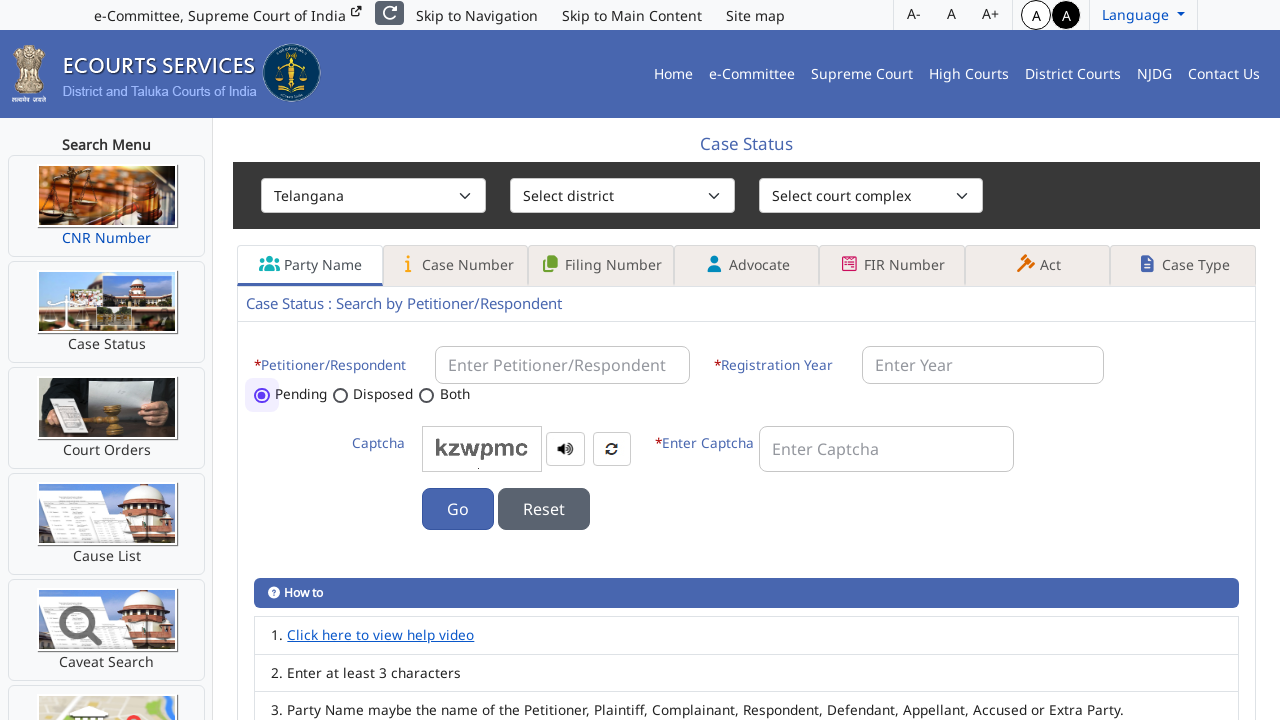

Retrieved current dropdown value '29'
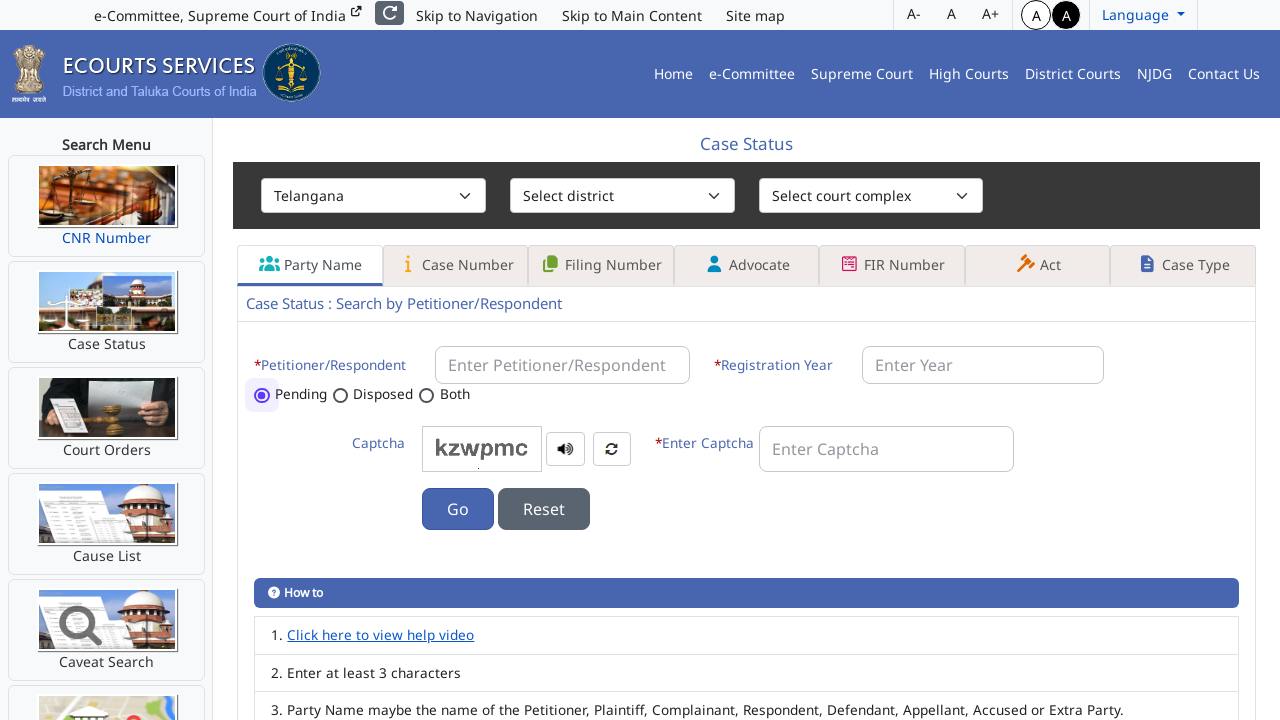

Retrieved option value attribute '29'
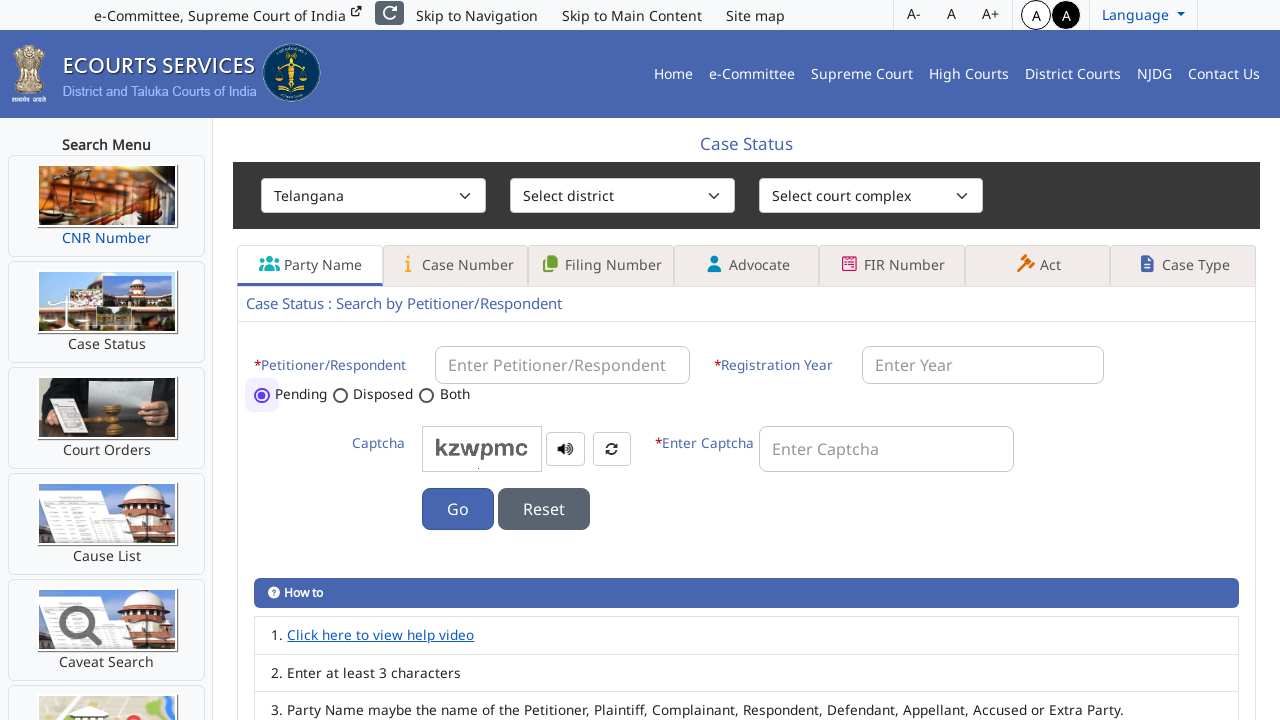

Verified: Option 'Telangana' selected successfully
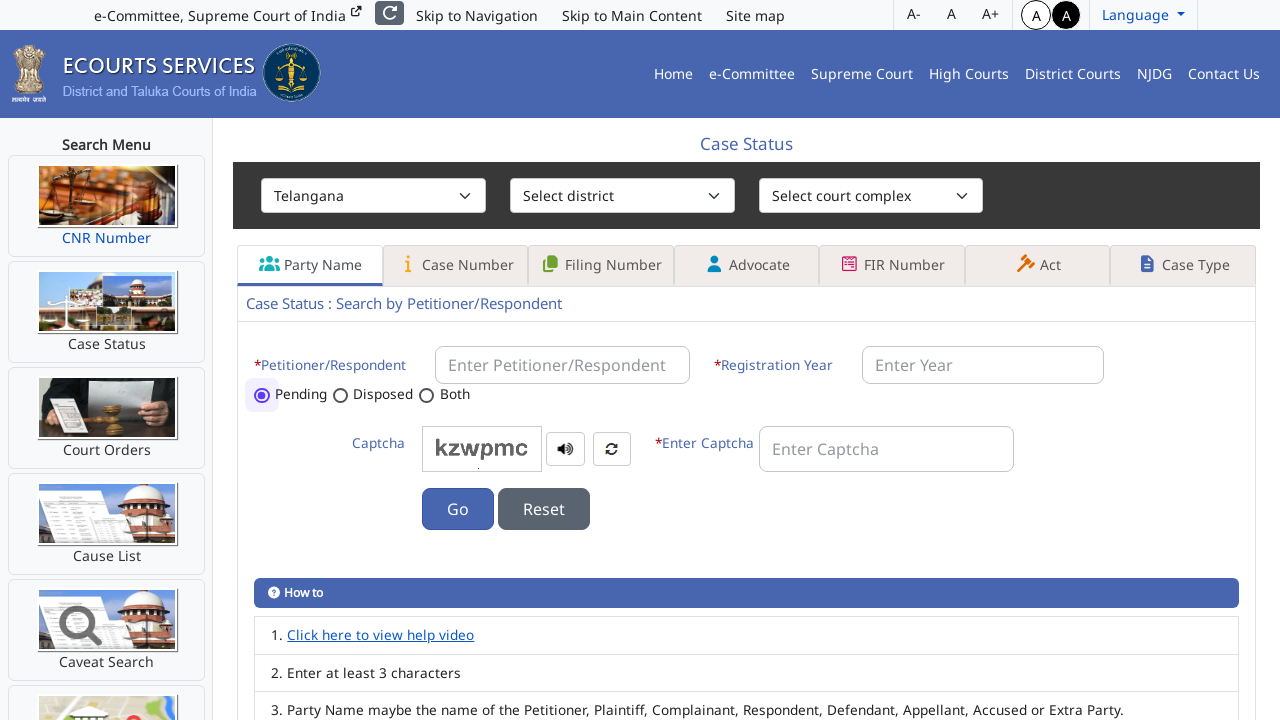

Retrieved text 'The Dadra And Nagar Haveli And Daman And Diu' from option 32
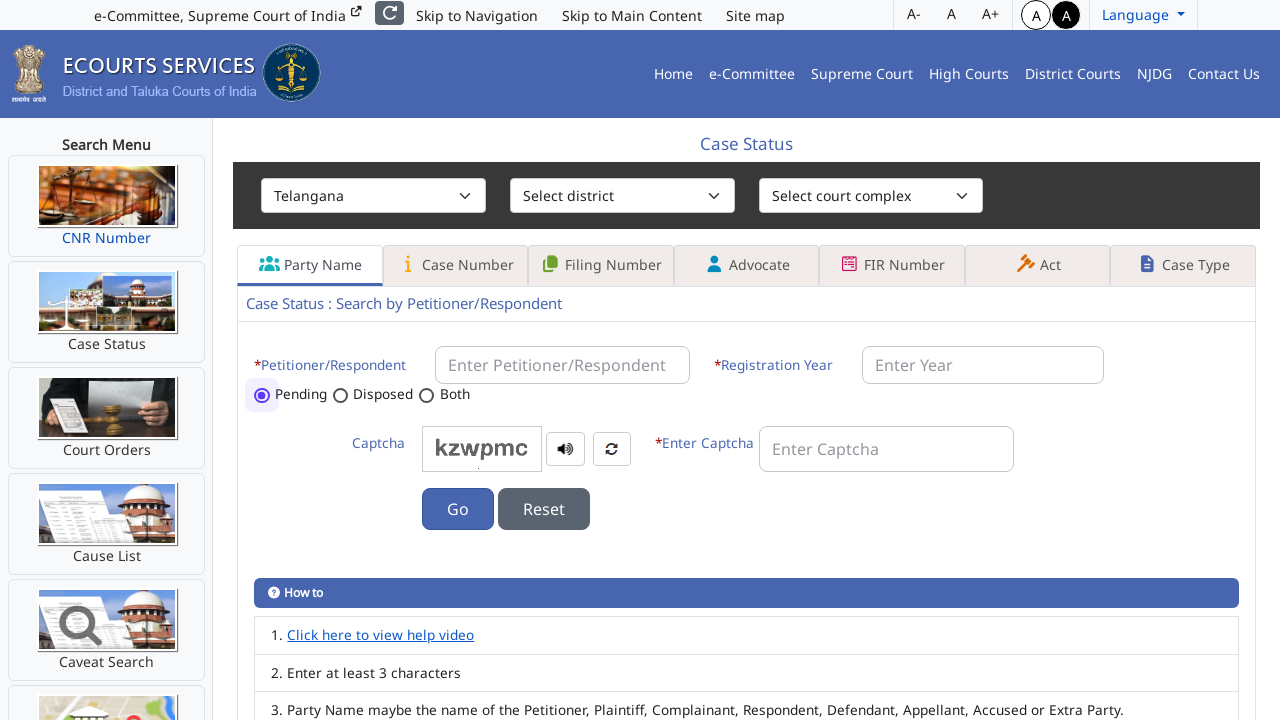

Selected dropdown option 'The Dadra And Nagar Haveli And Daman And Diu' on #sess_state_code
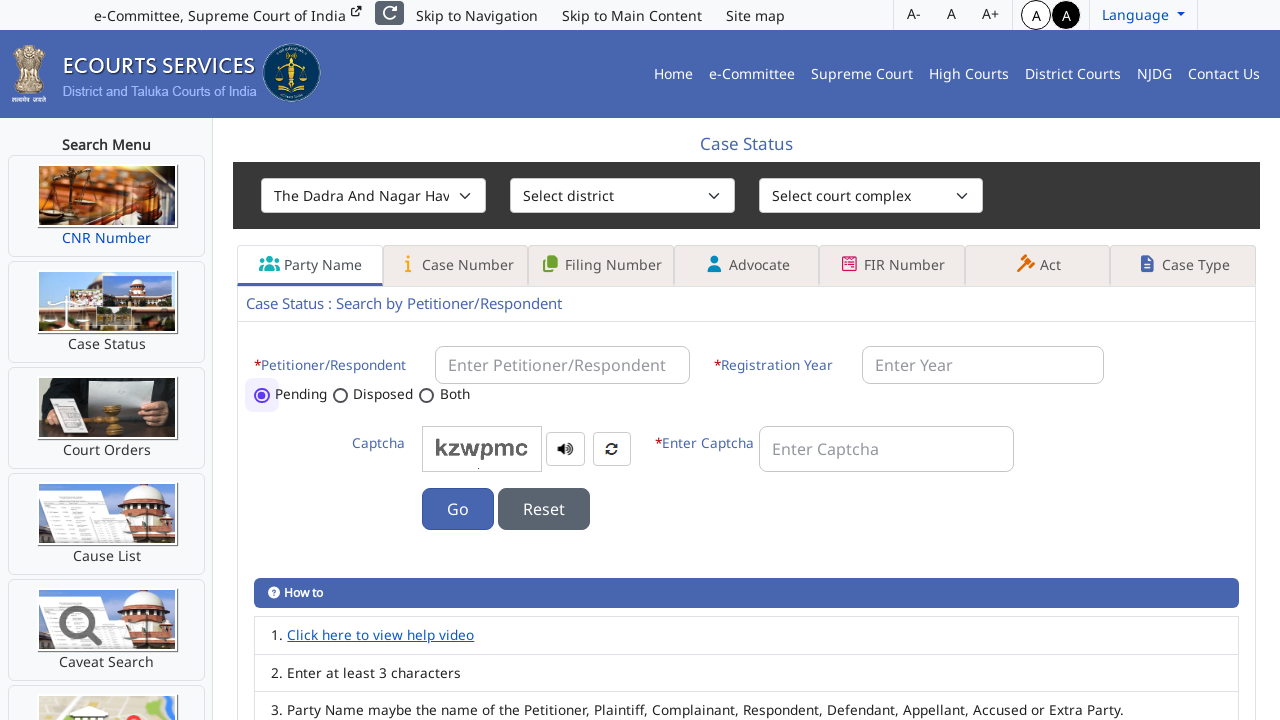

Retrieved current dropdown value '38'
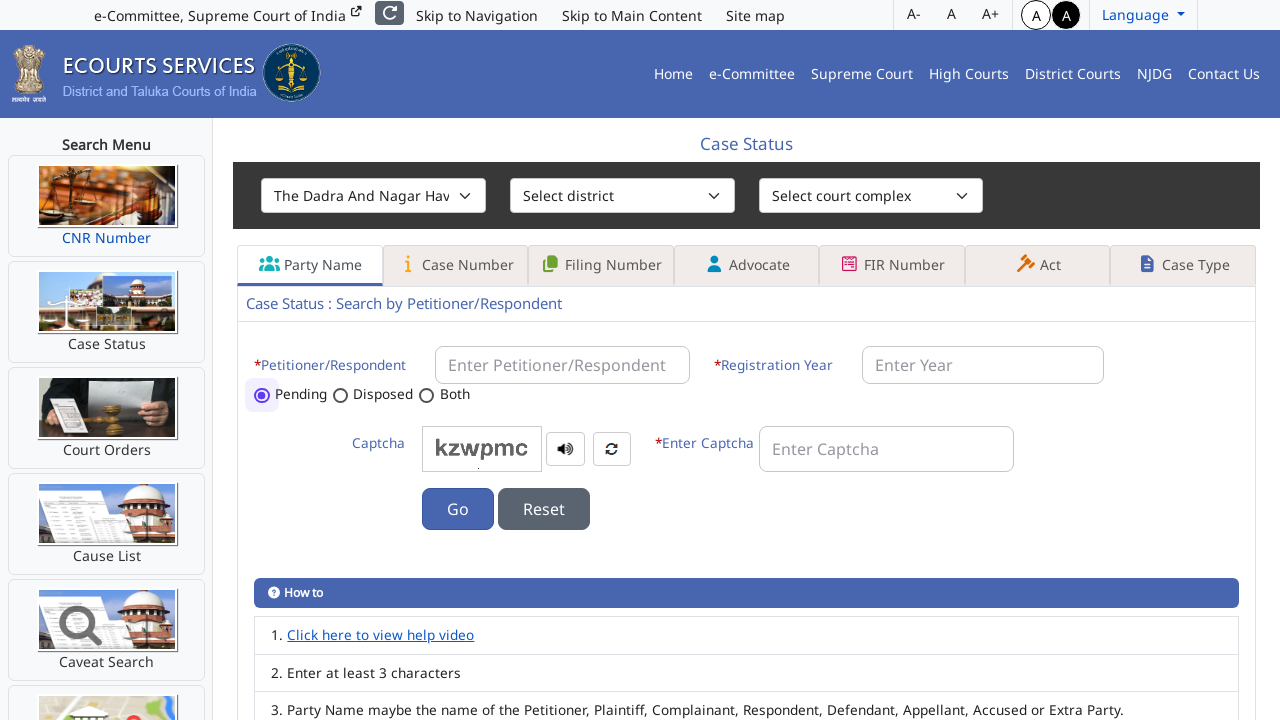

Retrieved option value attribute '38'
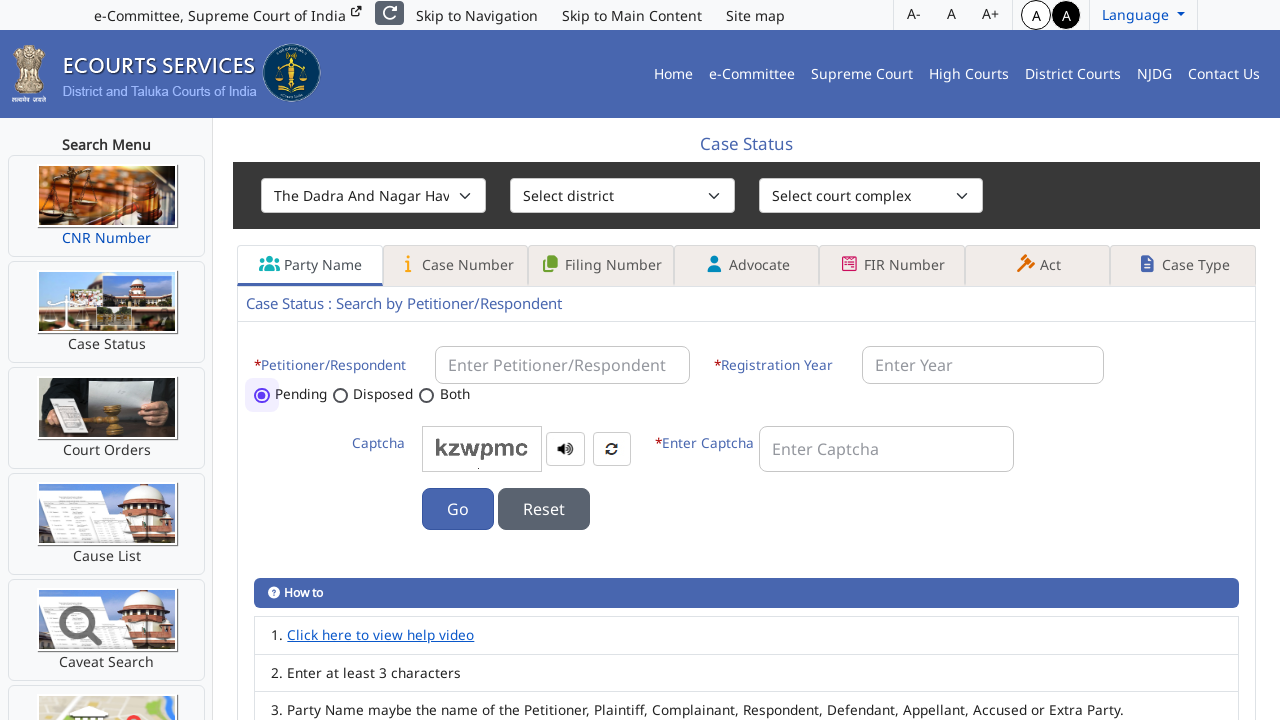

Verified: Option 'The Dadra And Nagar Haveli And Daman And Diu' selected successfully
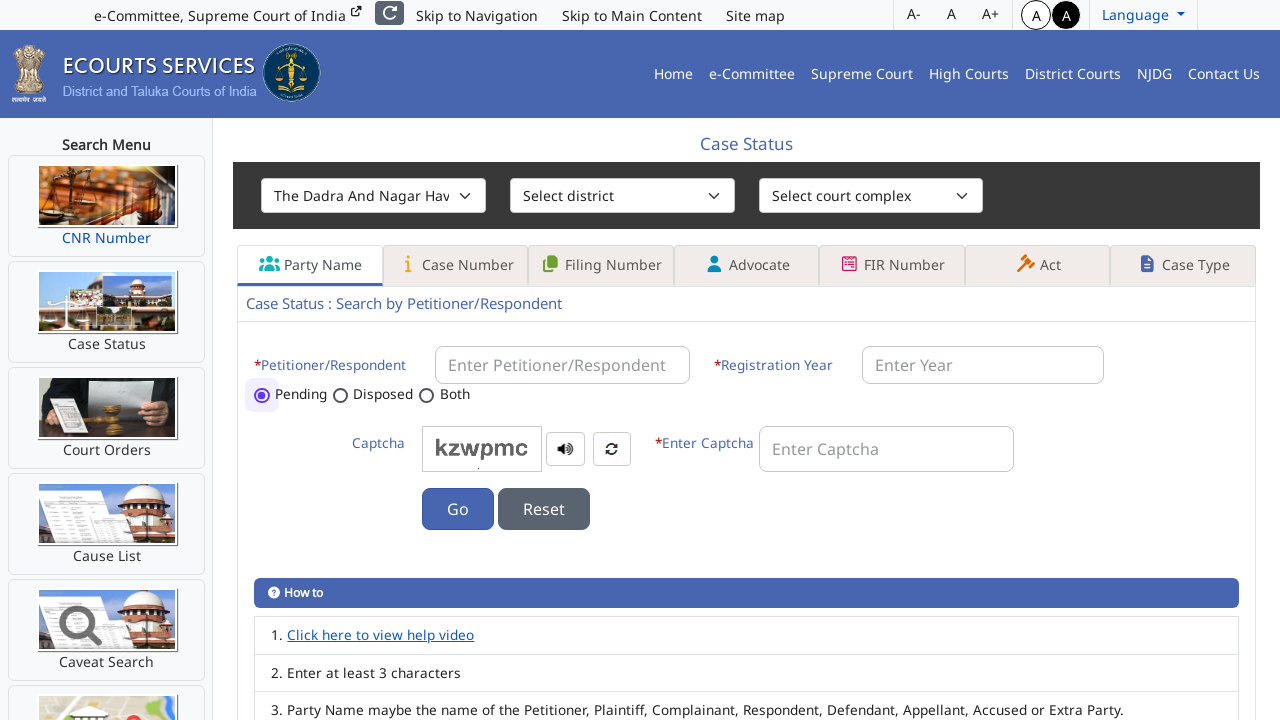

Retrieved text 'Tripura' from option 33
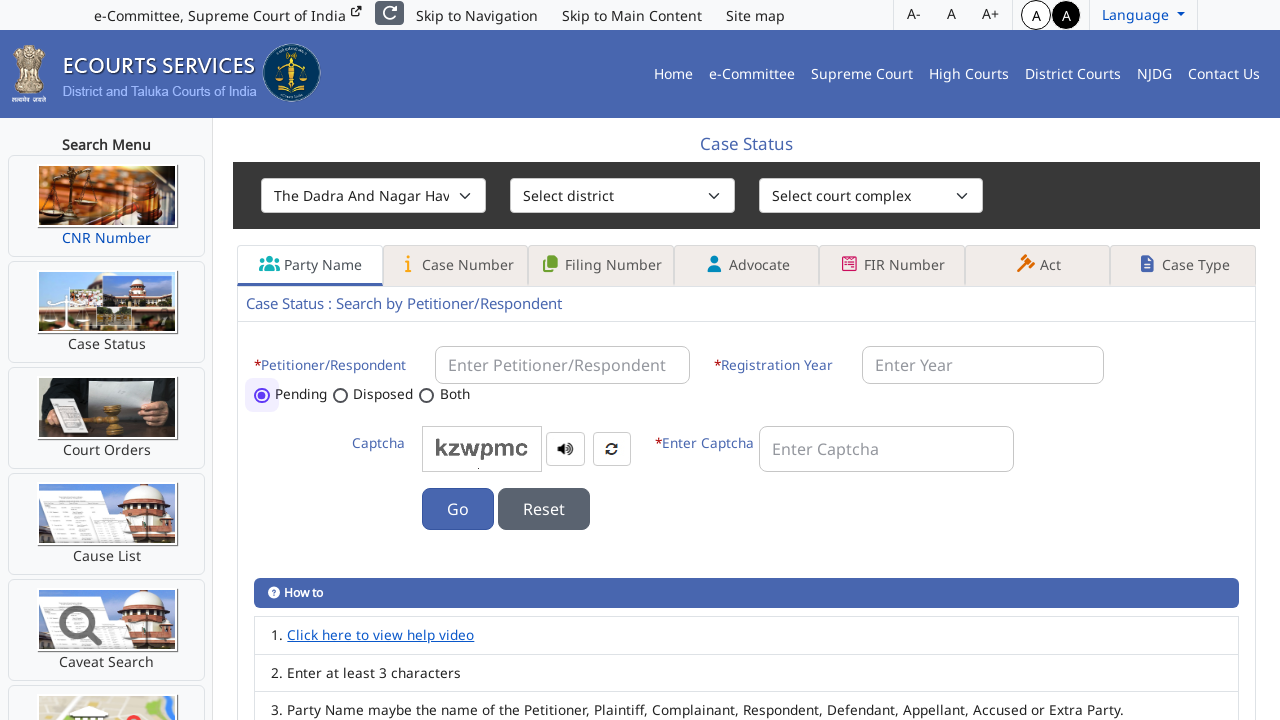

Selected dropdown option 'Tripura' on #sess_state_code
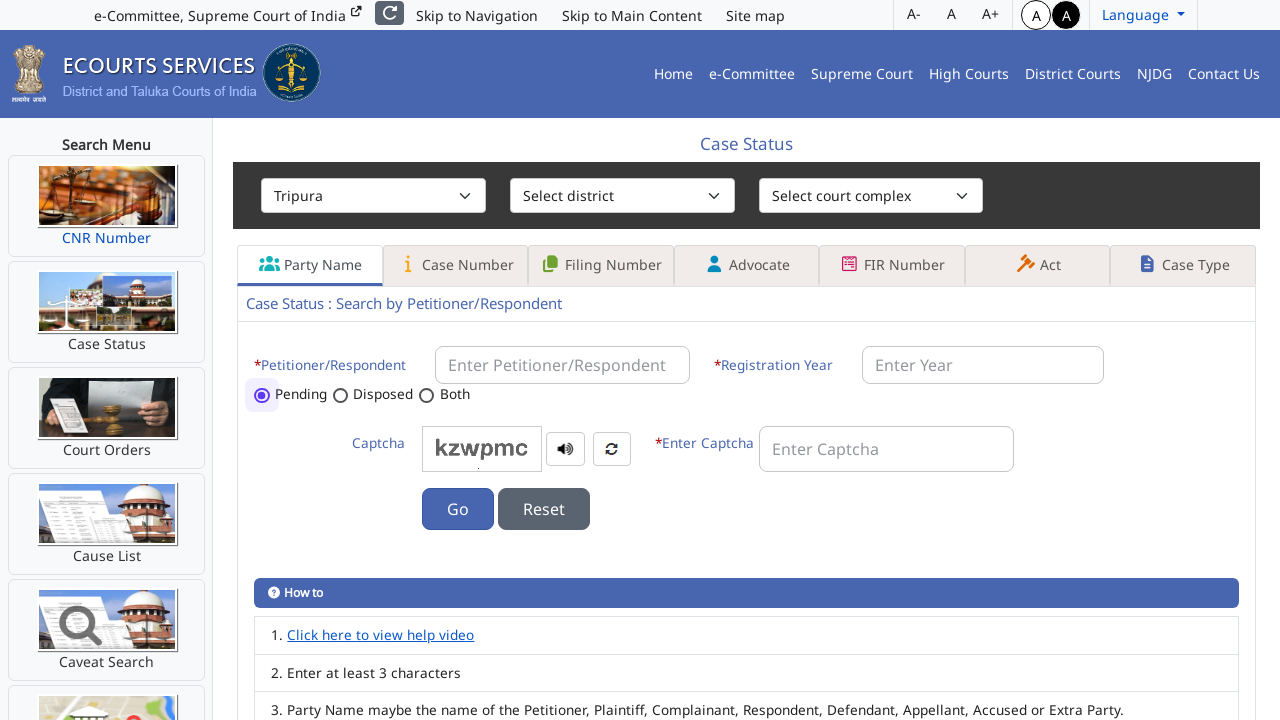

Retrieved current dropdown value '20'
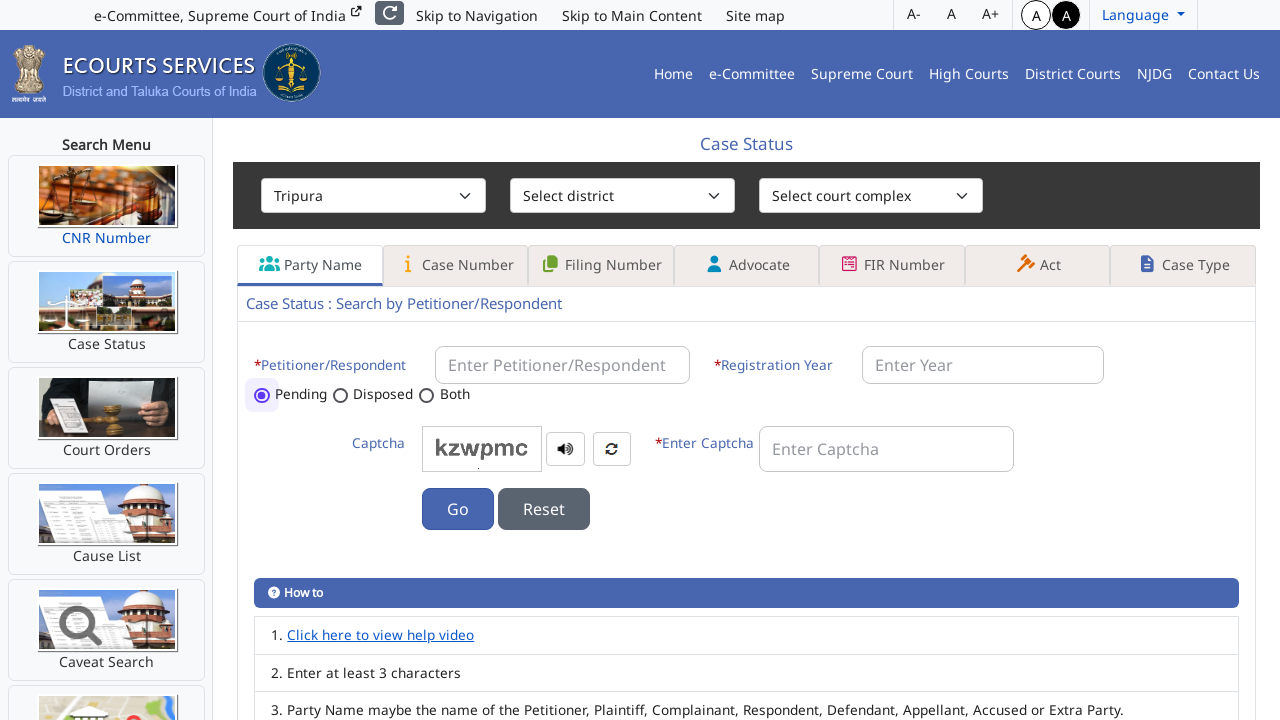

Retrieved option value attribute '20'
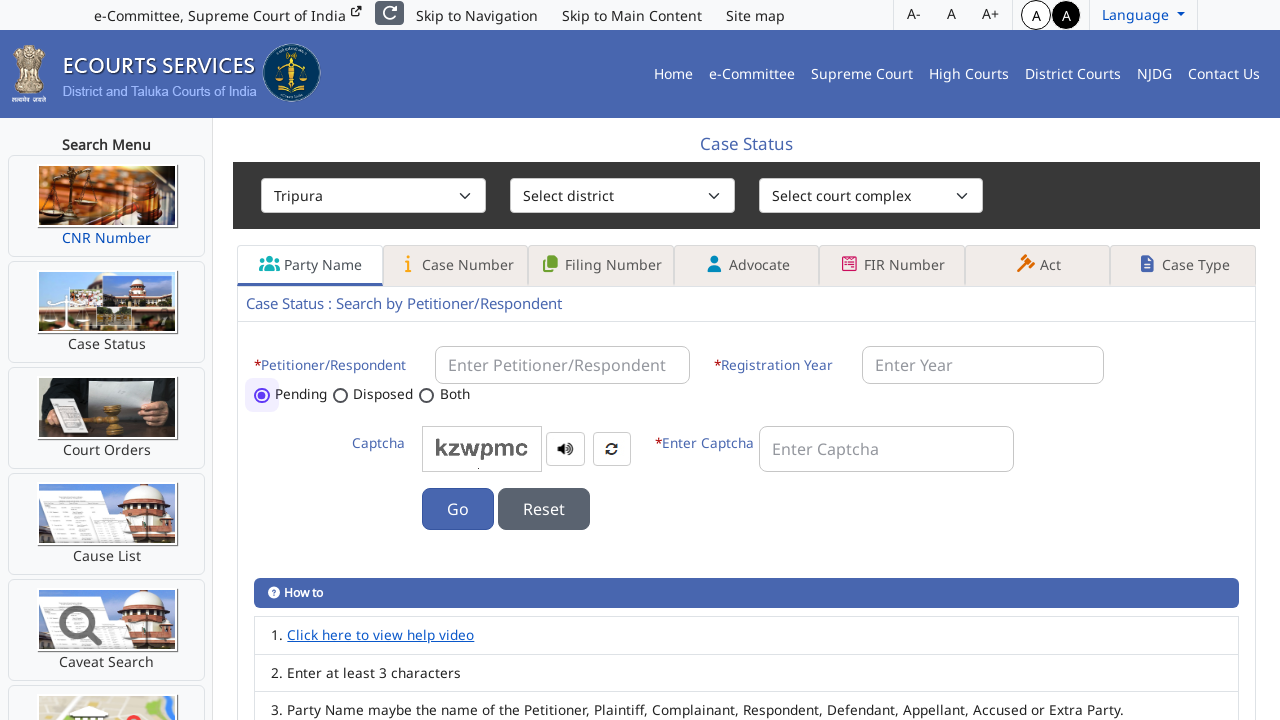

Verified: Option 'Tripura' selected successfully
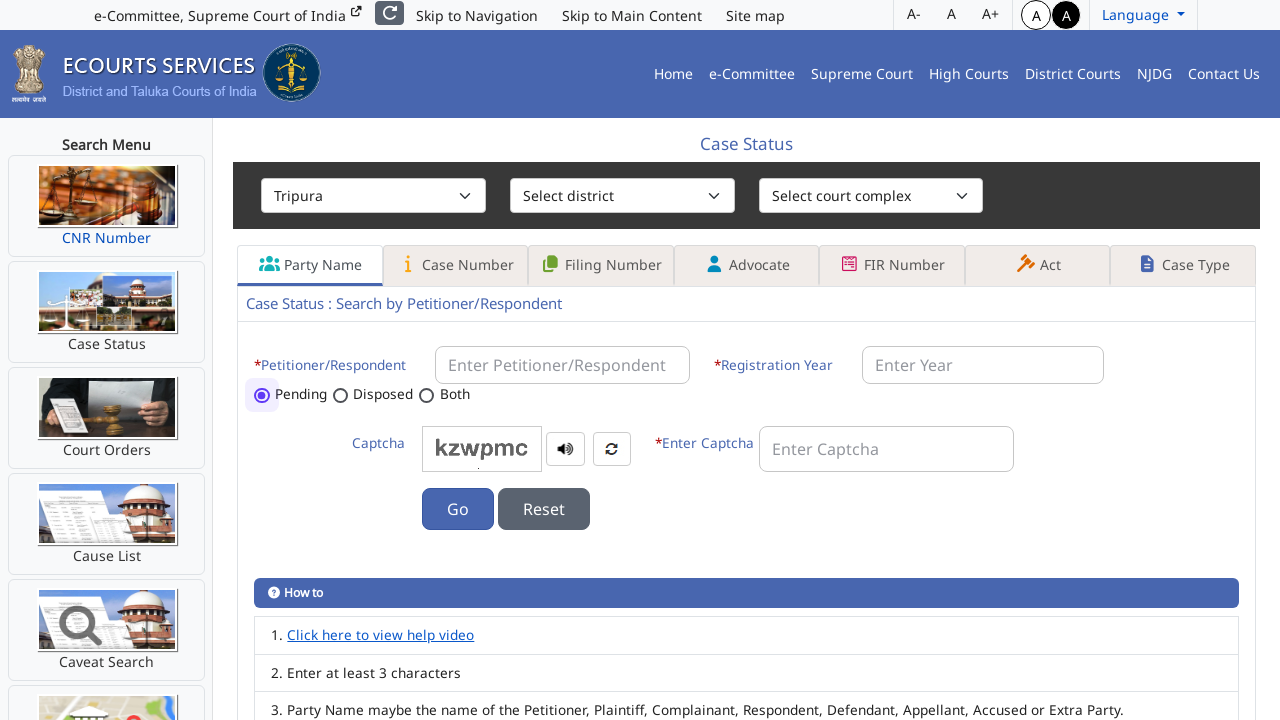

Retrieved text 'Uttarakhand' from option 34
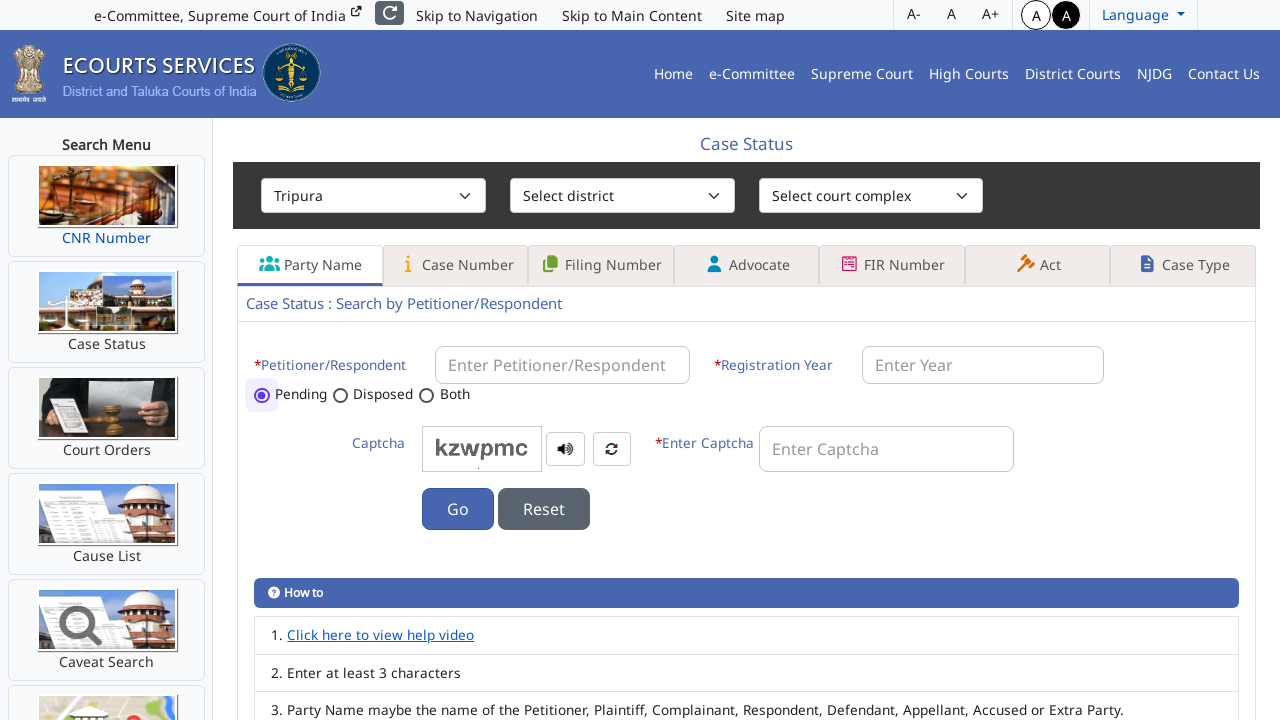

Selected dropdown option 'Uttarakhand' on #sess_state_code
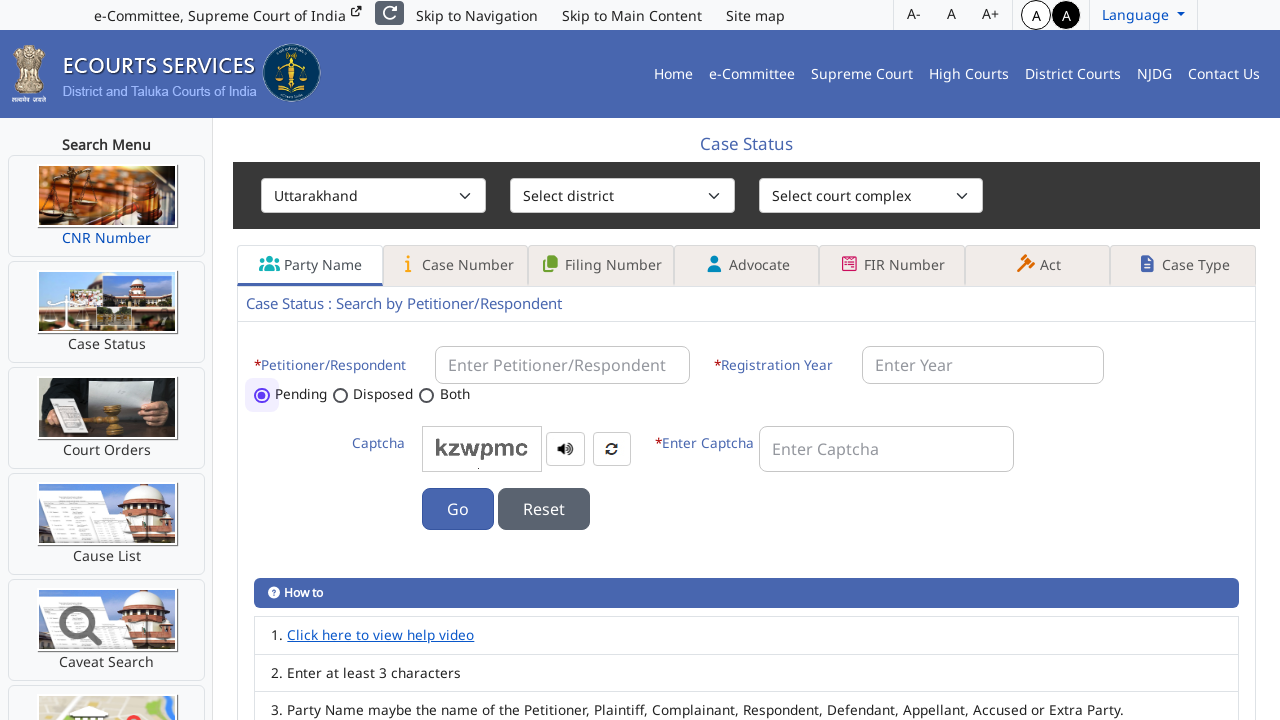

Retrieved current dropdown value '15'
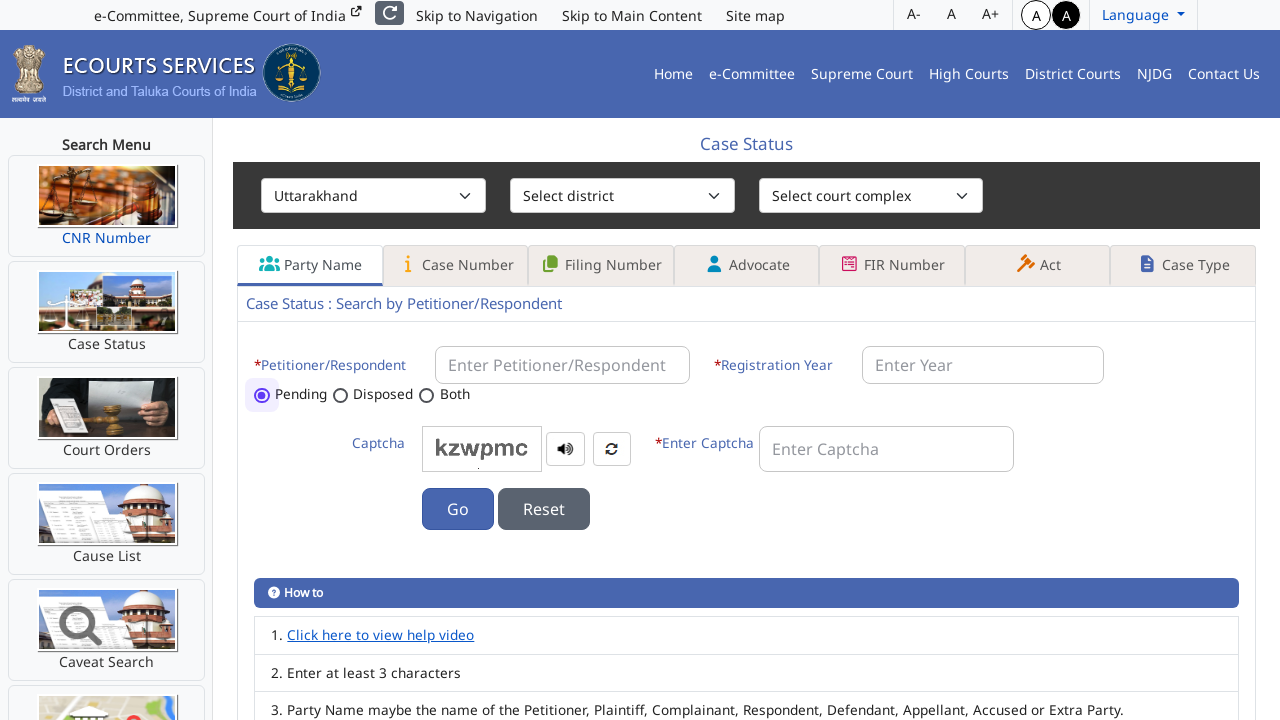

Retrieved option value attribute '15'
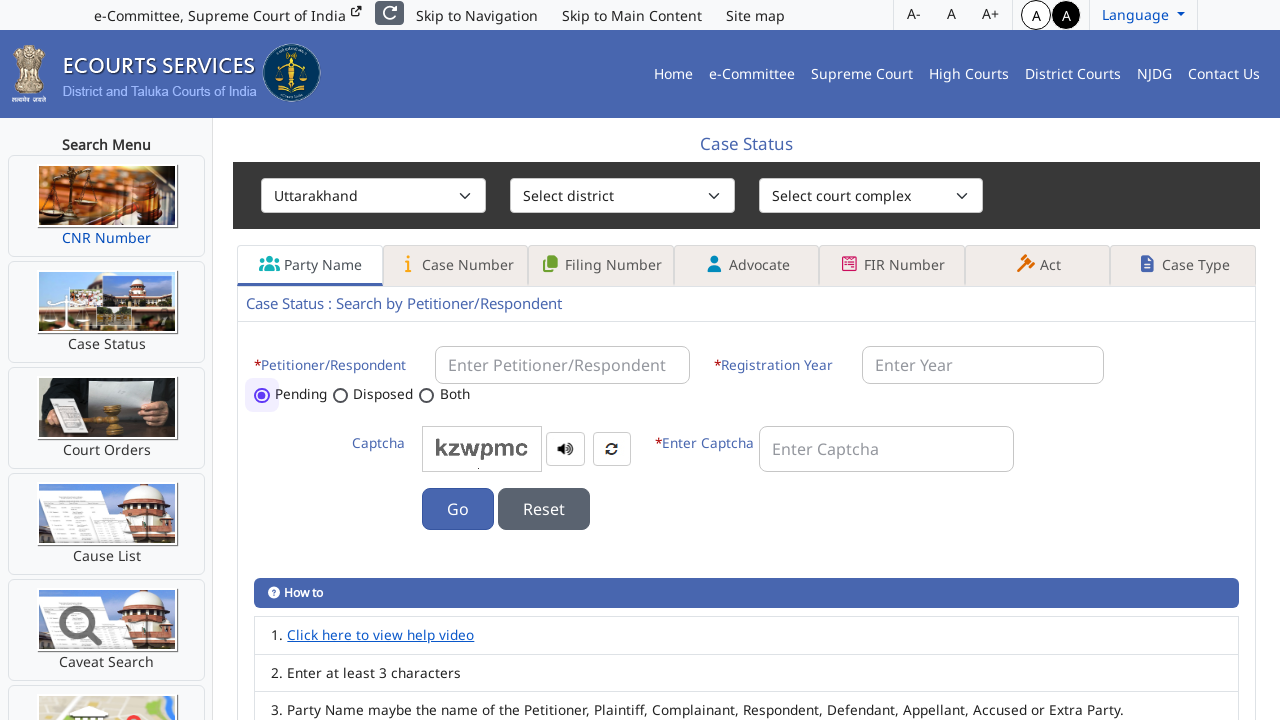

Verified: Option 'Uttarakhand' selected successfully
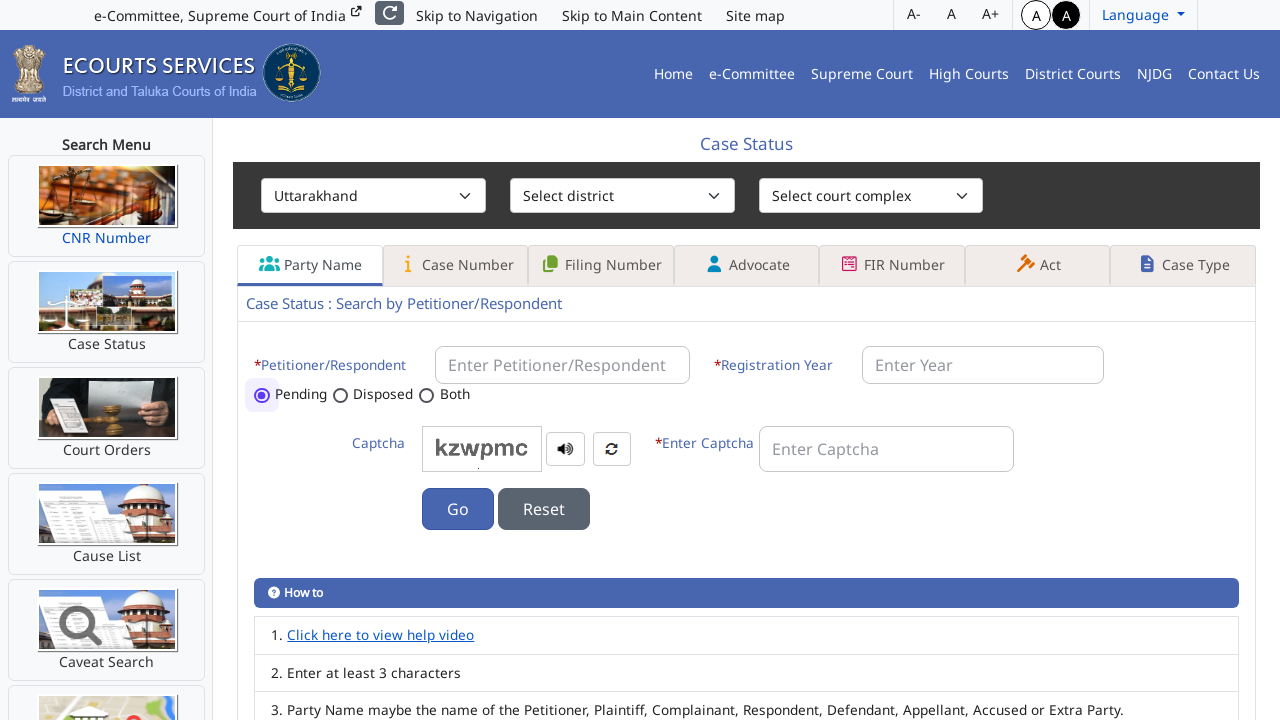

Retrieved text 'Uttar Pradesh' from option 35
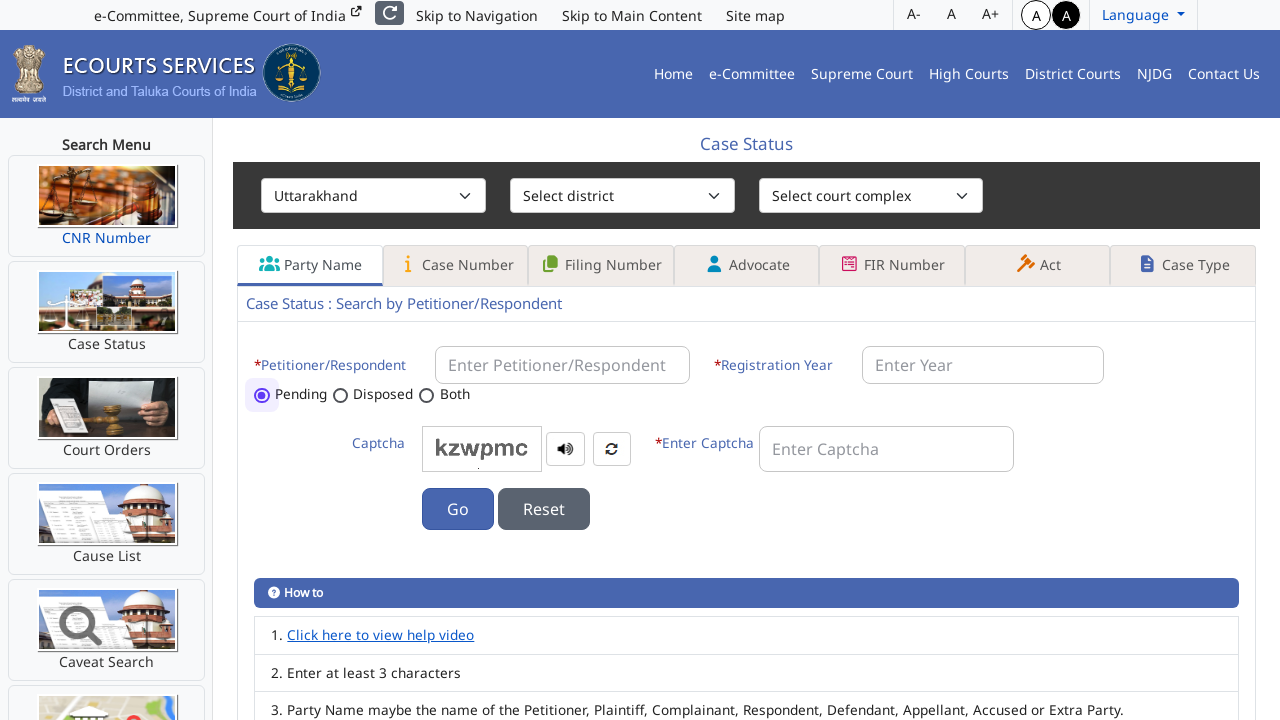

Selected dropdown option 'Uttar Pradesh' on #sess_state_code
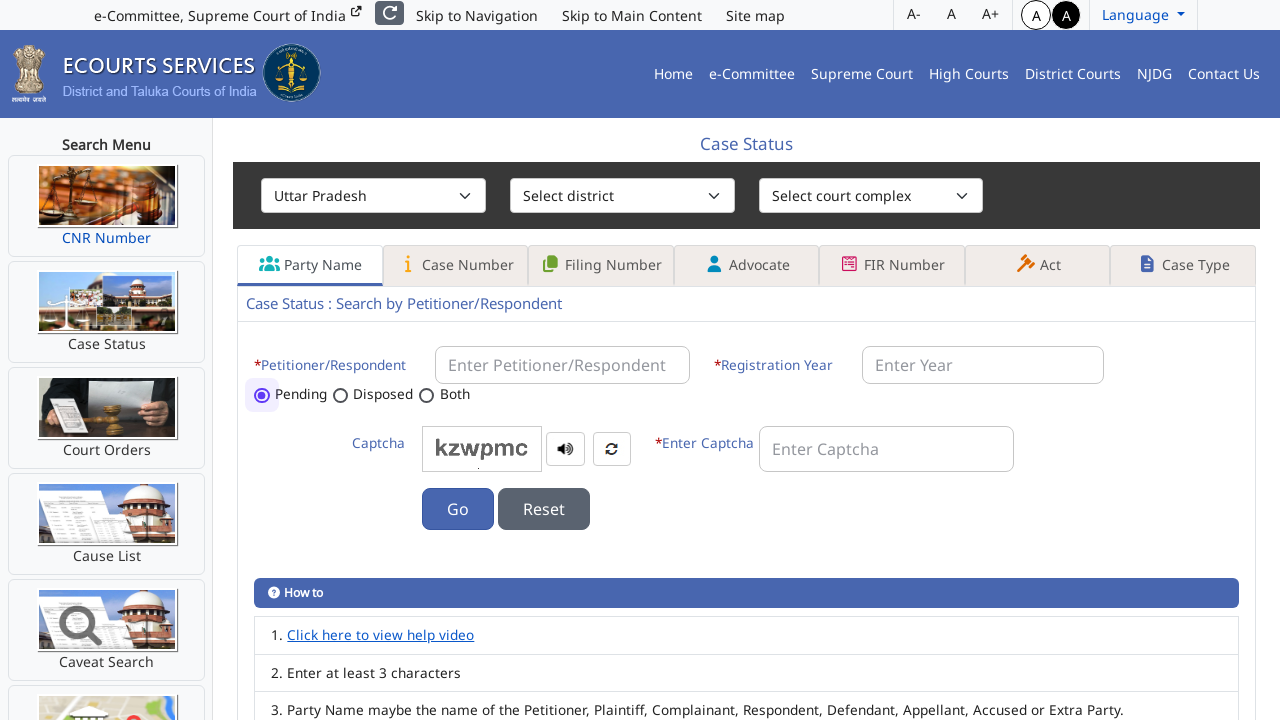

Retrieved current dropdown value '13'
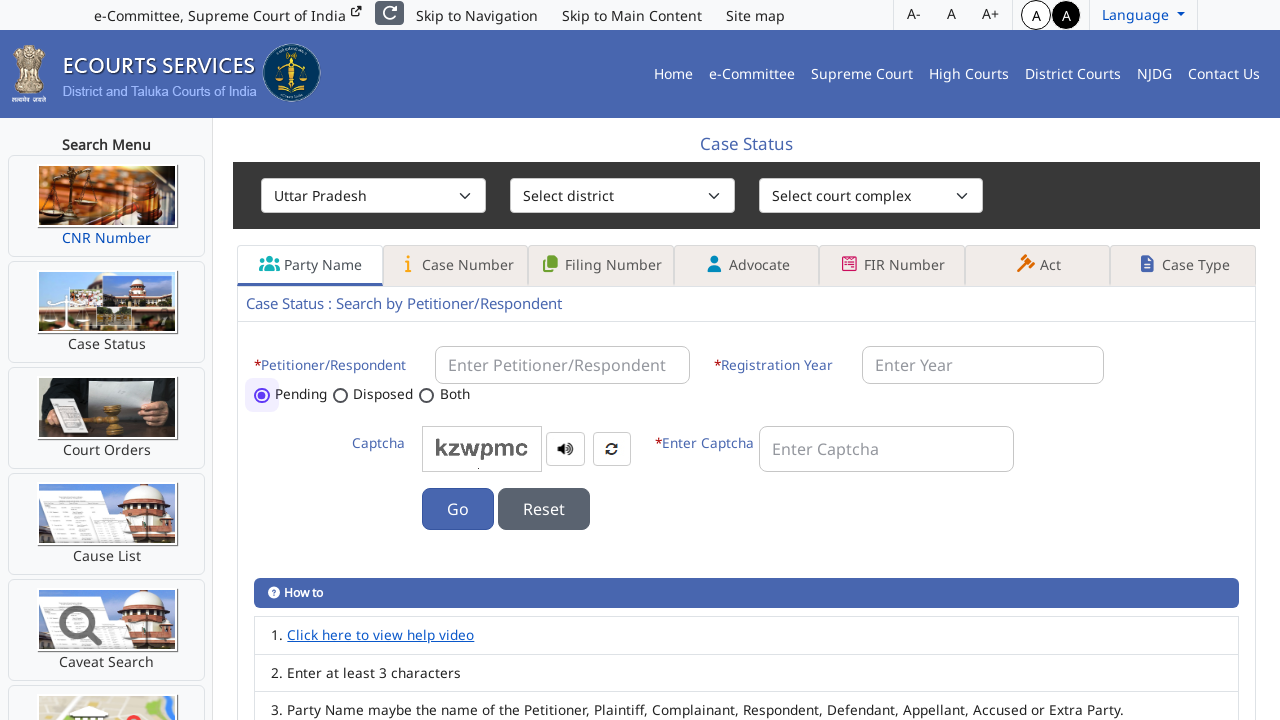

Retrieved option value attribute '13'
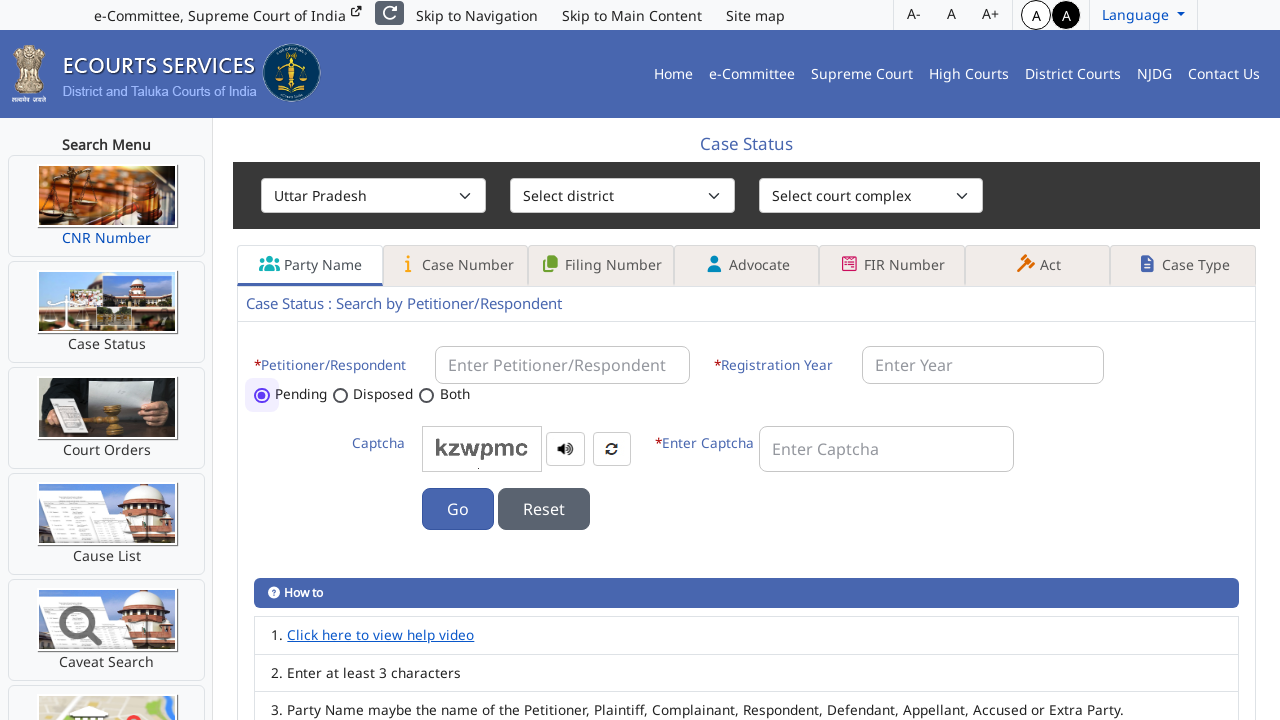

Verified: Option 'Uttar Pradesh' selected successfully
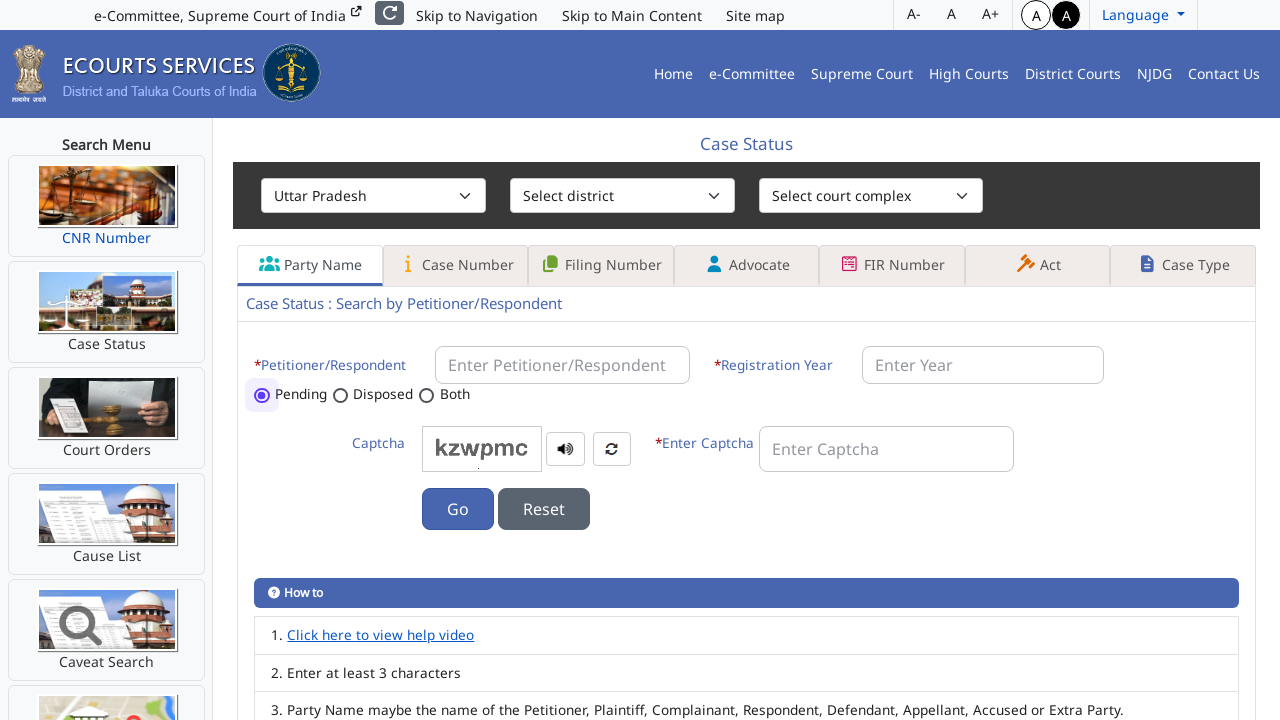

Retrieved text 'West Bengal' from option 36
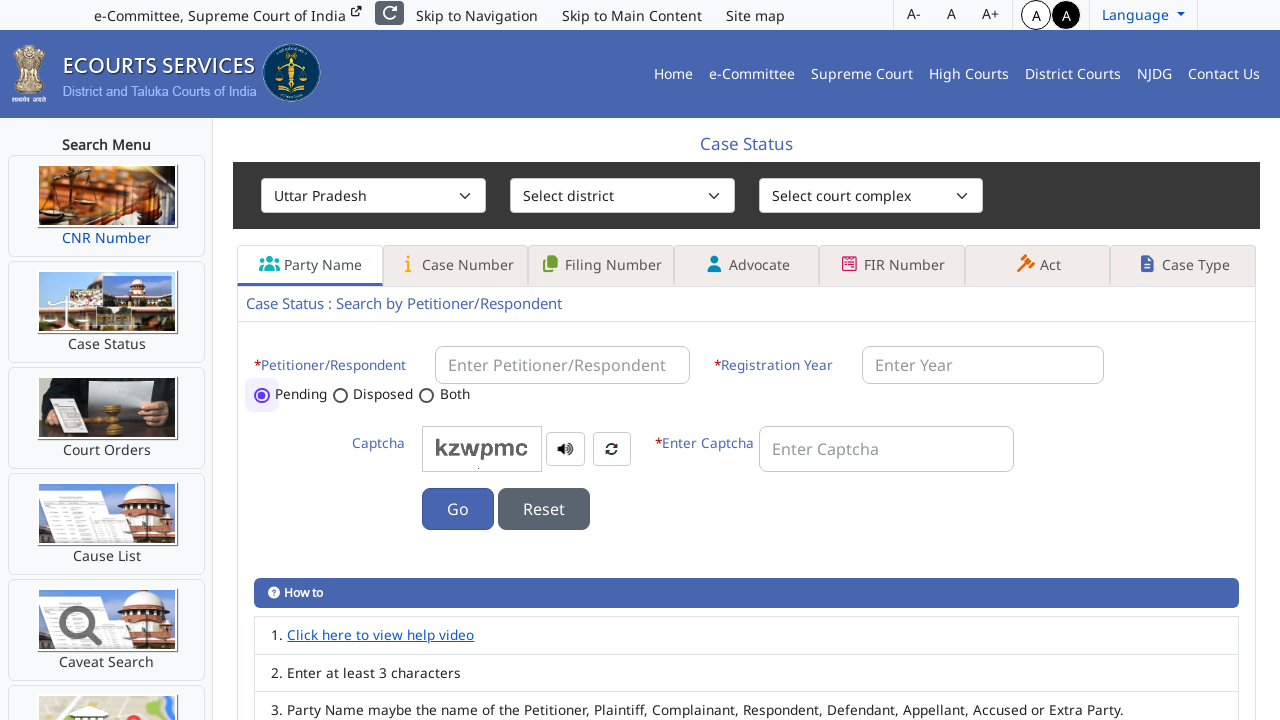

Selected dropdown option 'West Bengal' on #sess_state_code
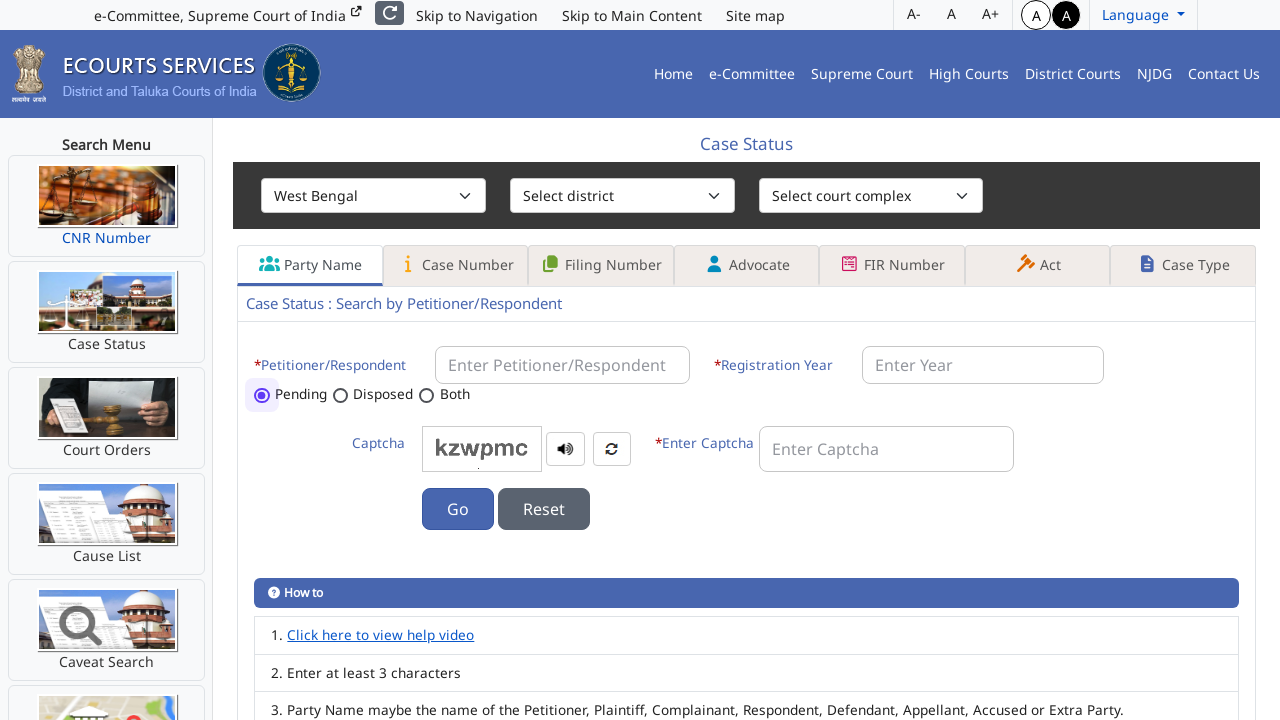

Retrieved current dropdown value '16'
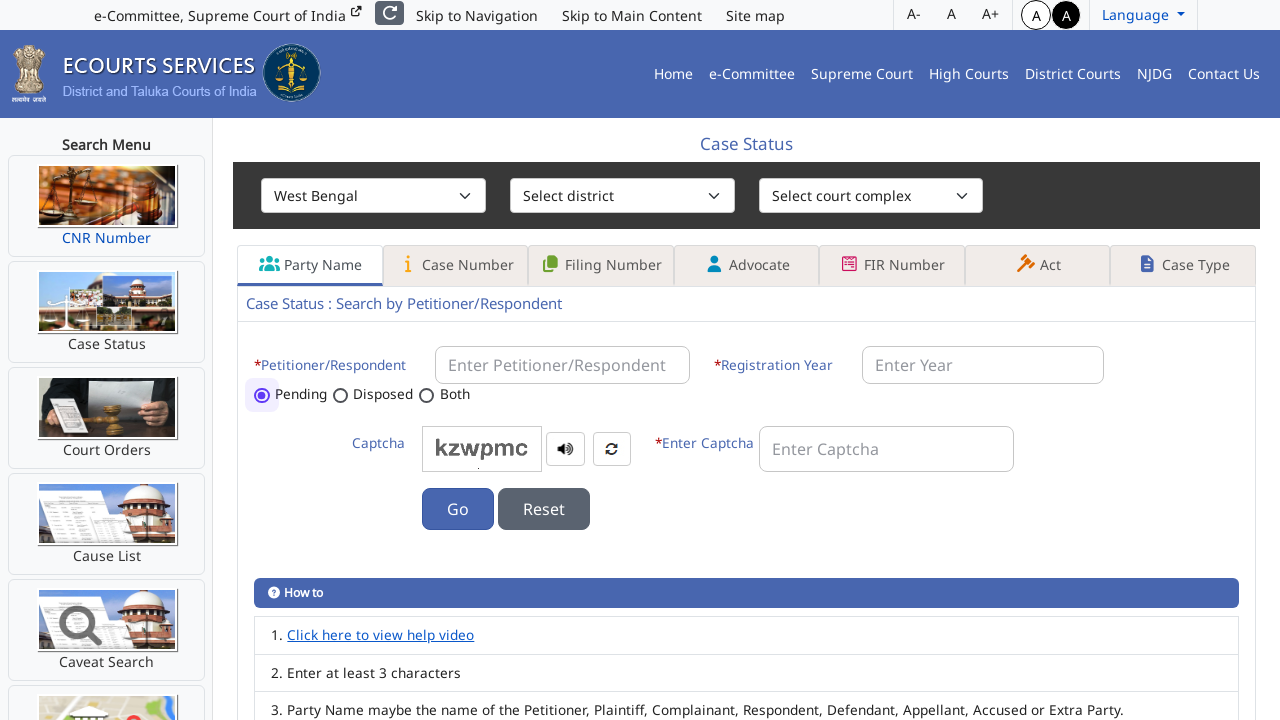

Retrieved option value attribute '16'
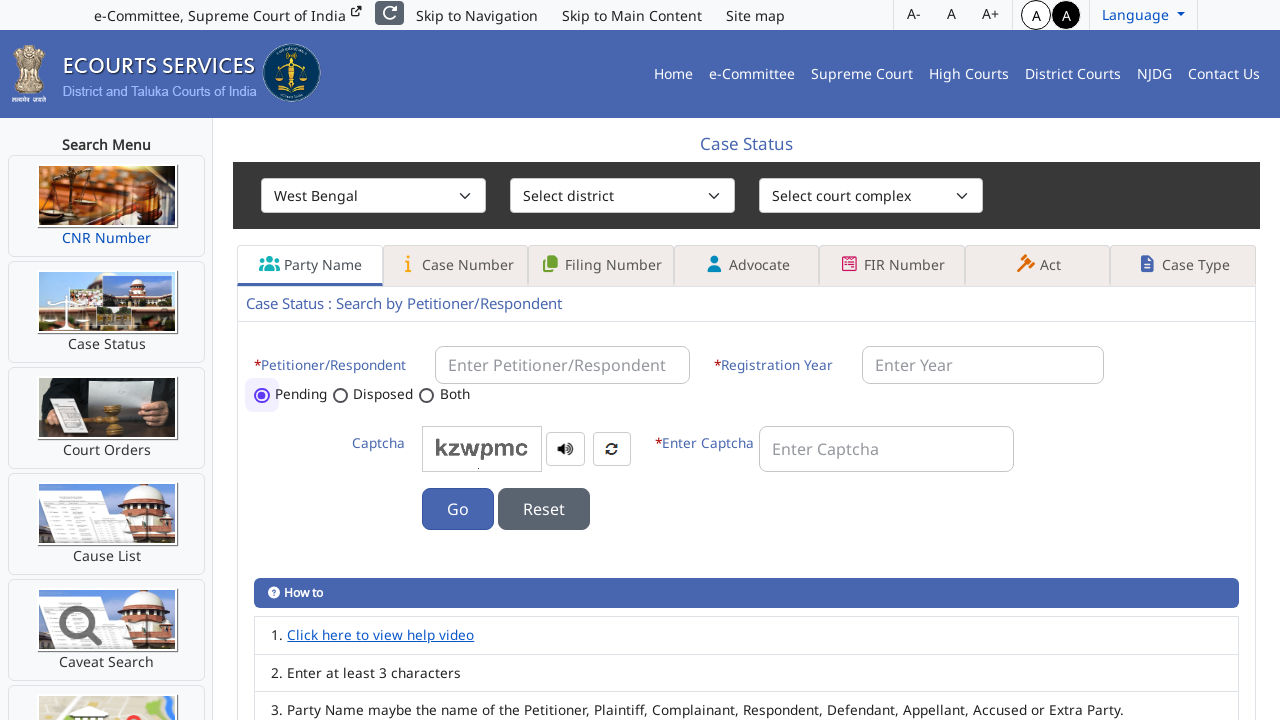

Verified: Option 'West Bengal' selected successfully
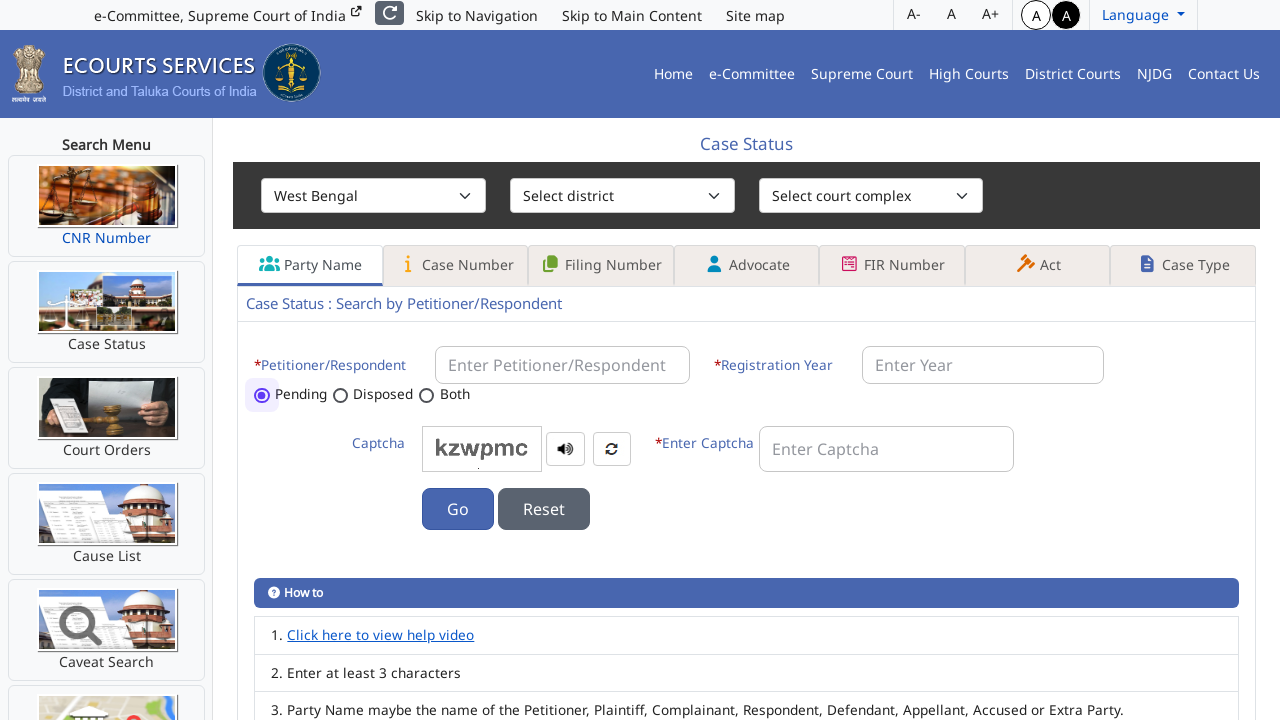

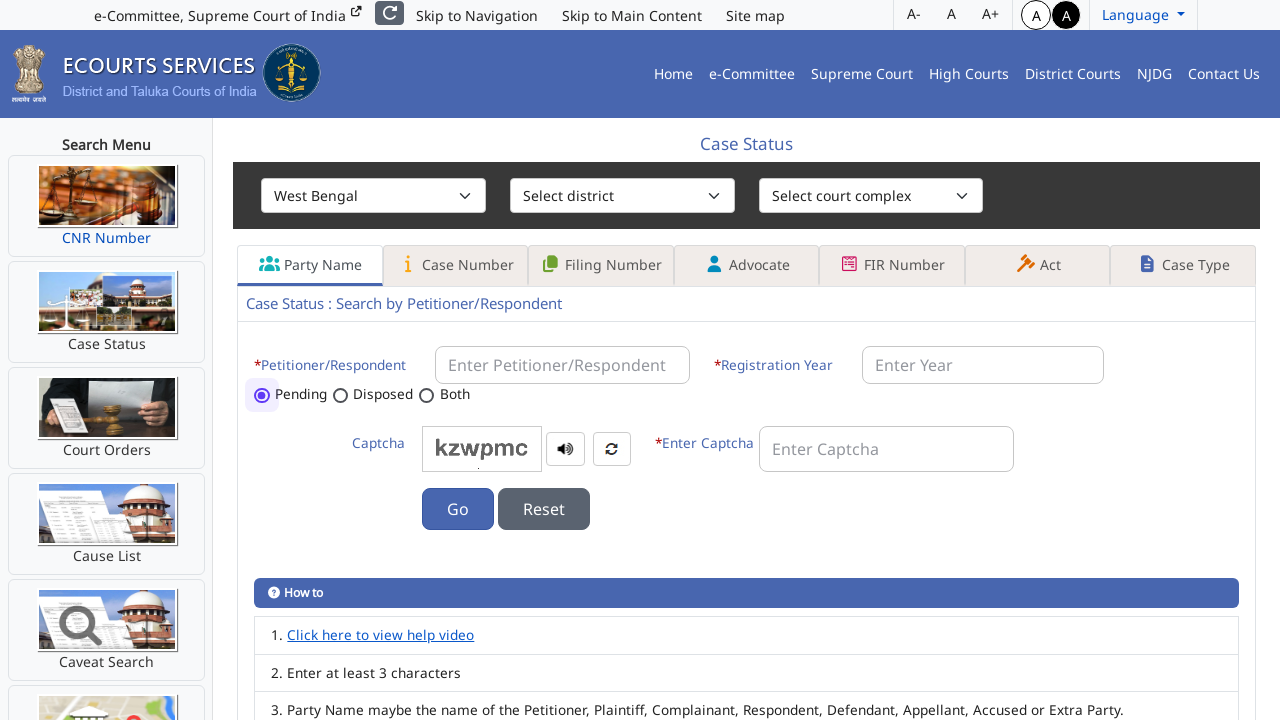